Tests date picker functionality by selecting a specific date from the calendar and entering a date in another field

Starting URL: http://demo.automationtesting.in/Datepicker.html

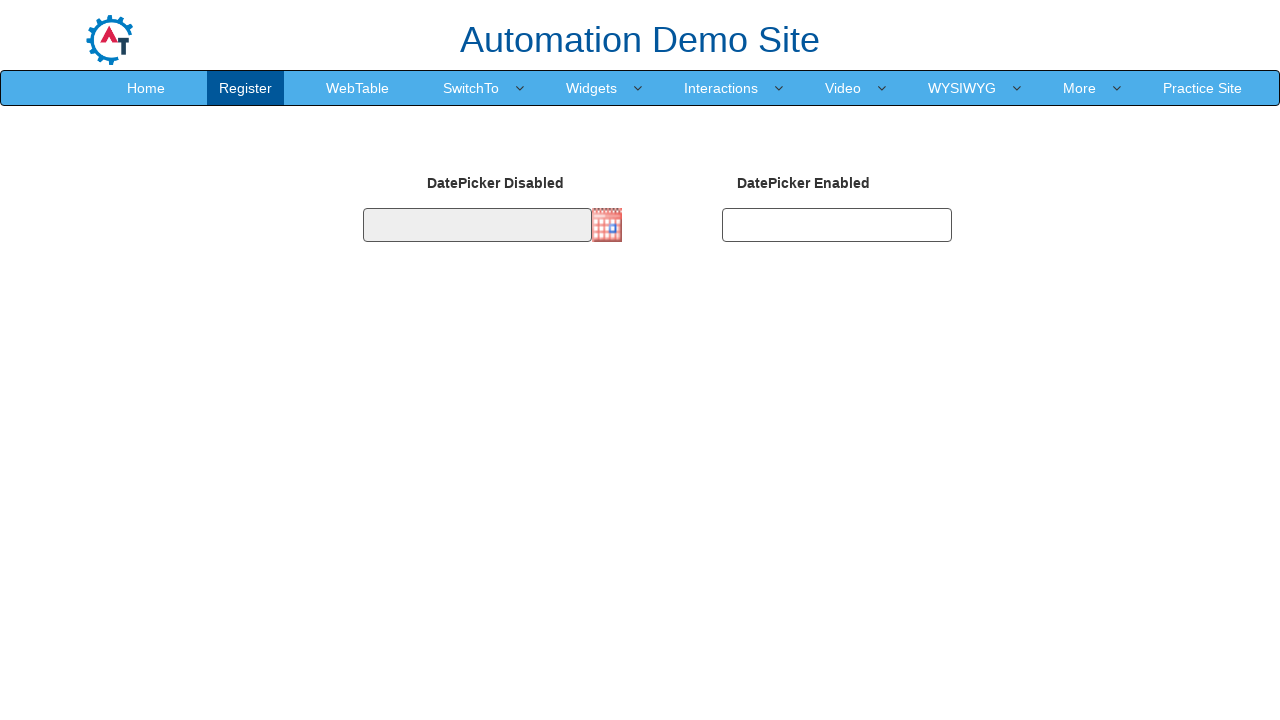

Clicked on first date picker to open calendar at (477, 225) on #datepicker1
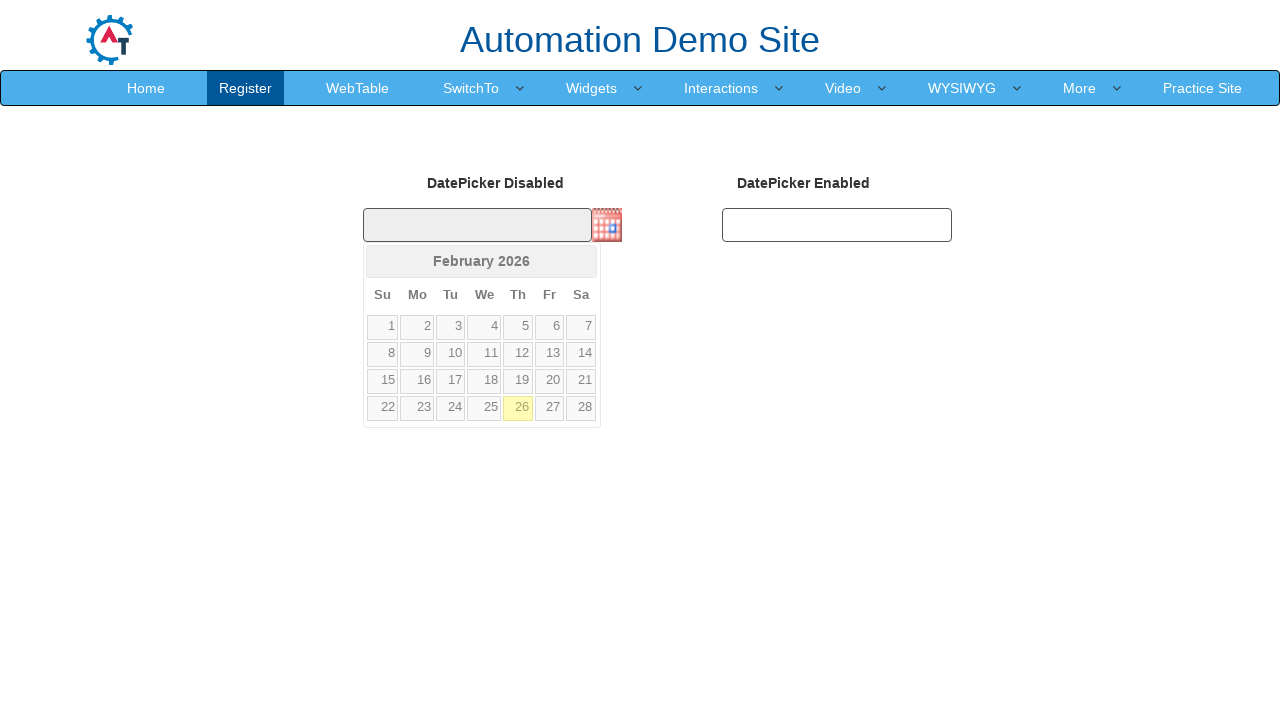

Retrieved visible month from calendar: February
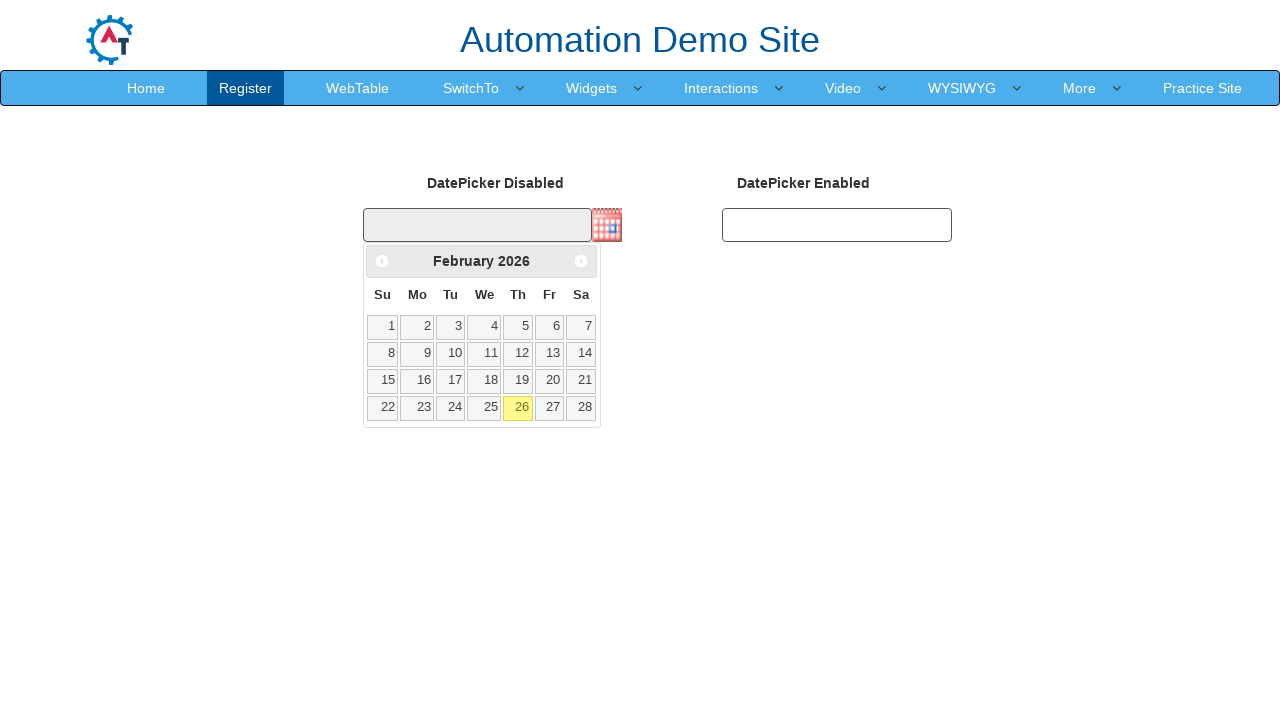

Retrieved visible year from calendar: 2026
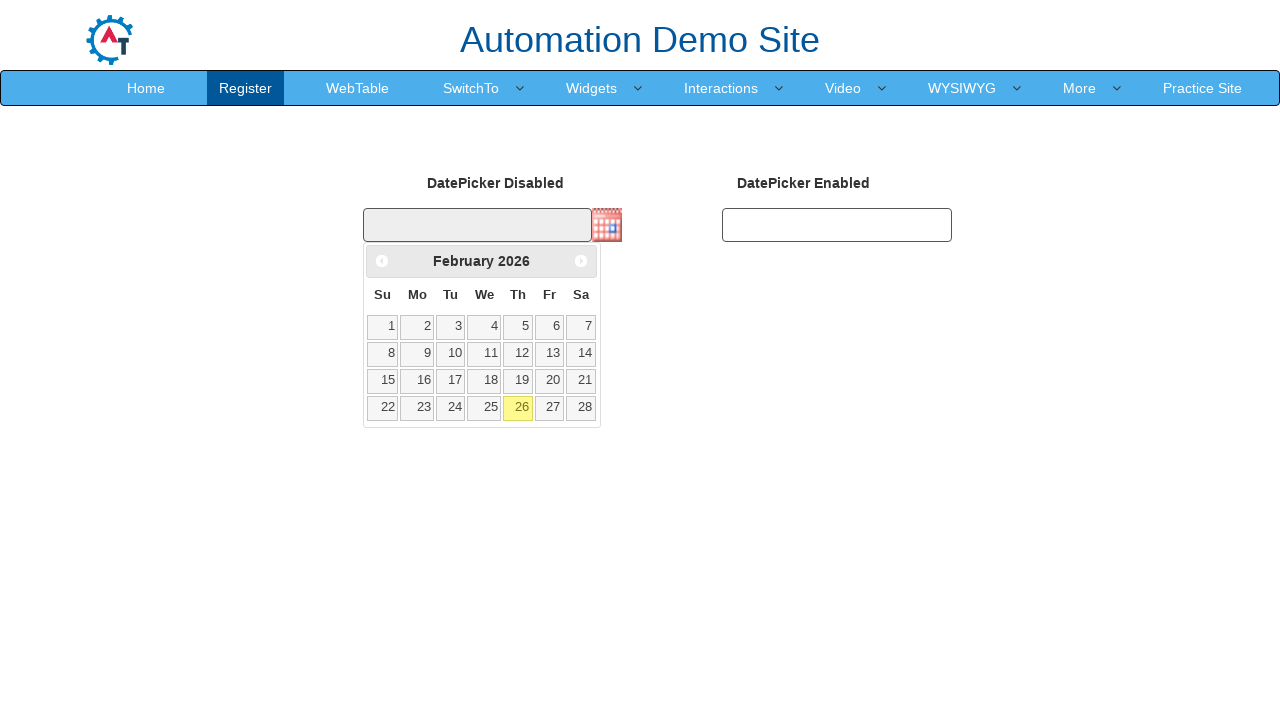

Clicked previous month button to navigate calendar backwards at (382, 261) on xpath=//*[@data-handler='prev']
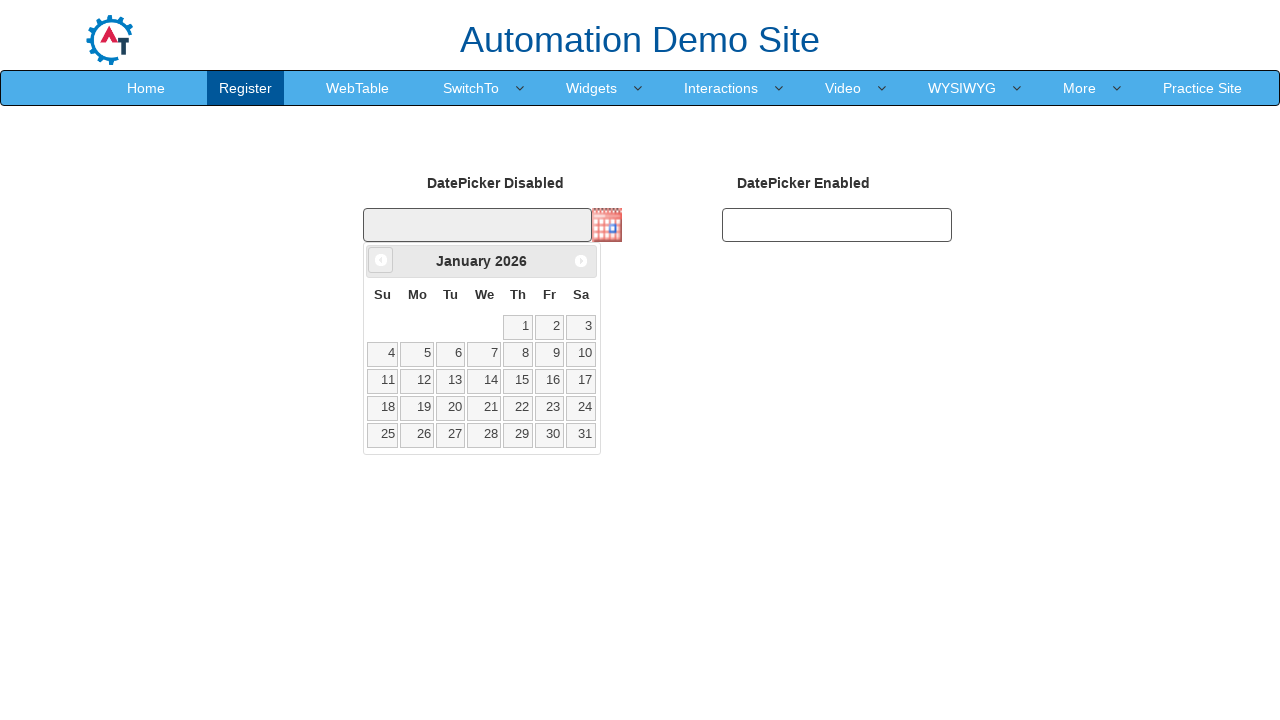

Retrieved visible month from calendar: January
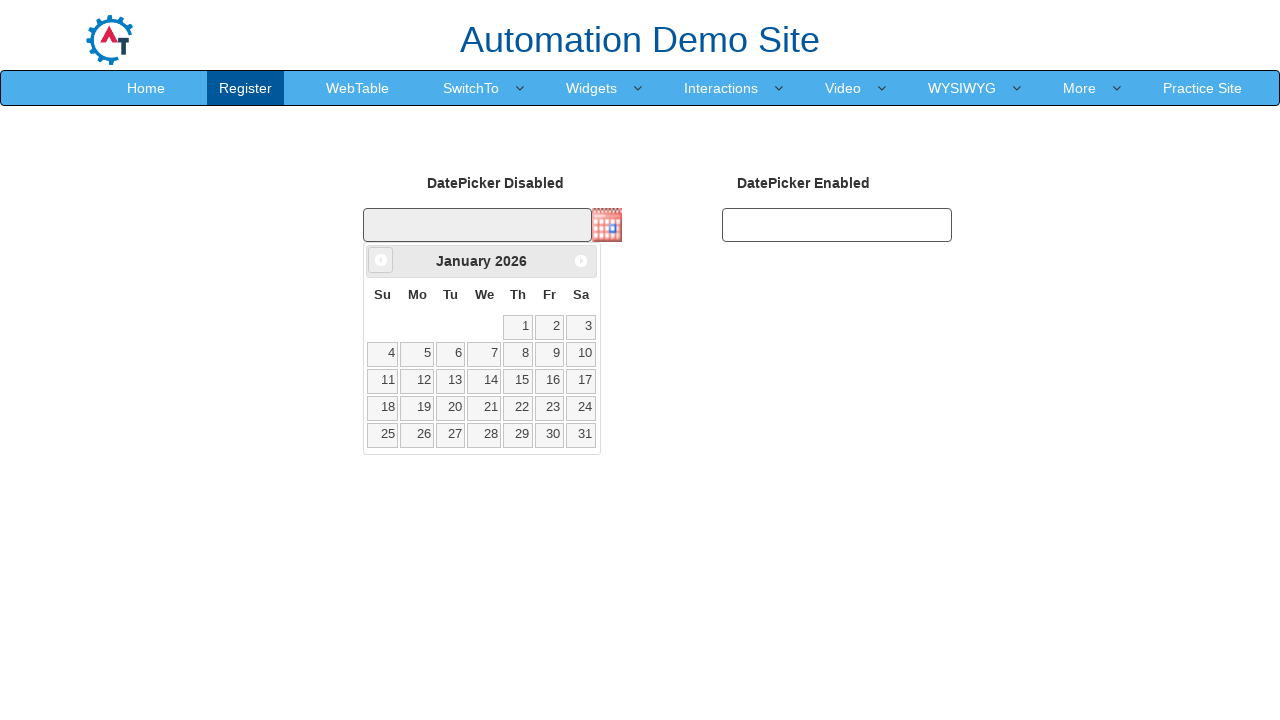

Retrieved visible year from calendar: 2026
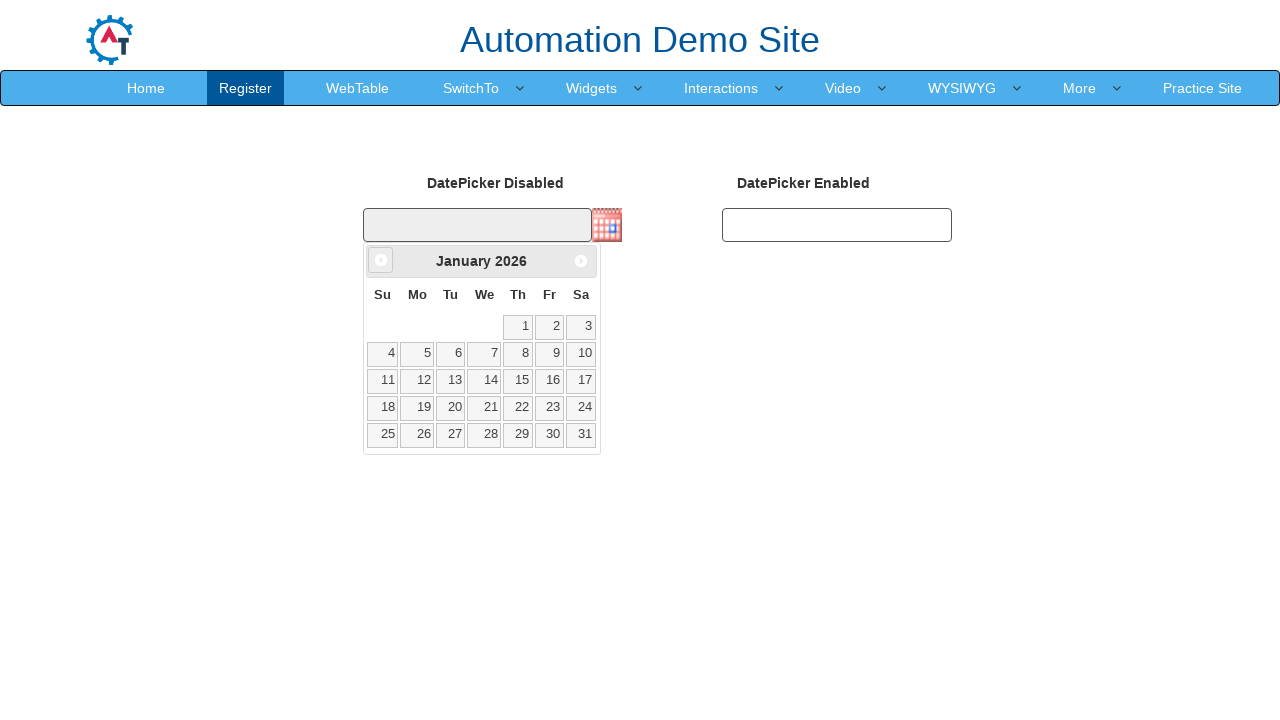

Clicked previous month button to navigate calendar backwards at (381, 260) on xpath=//*[@data-handler='prev']
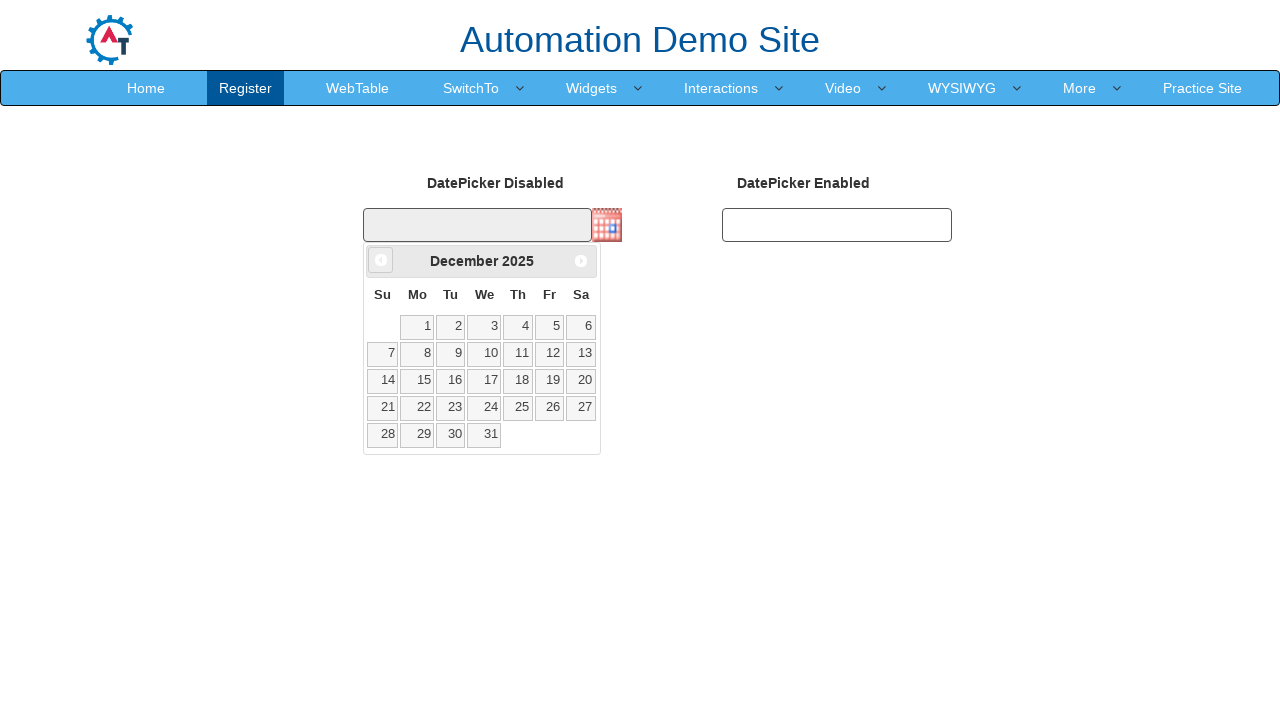

Retrieved visible month from calendar: December
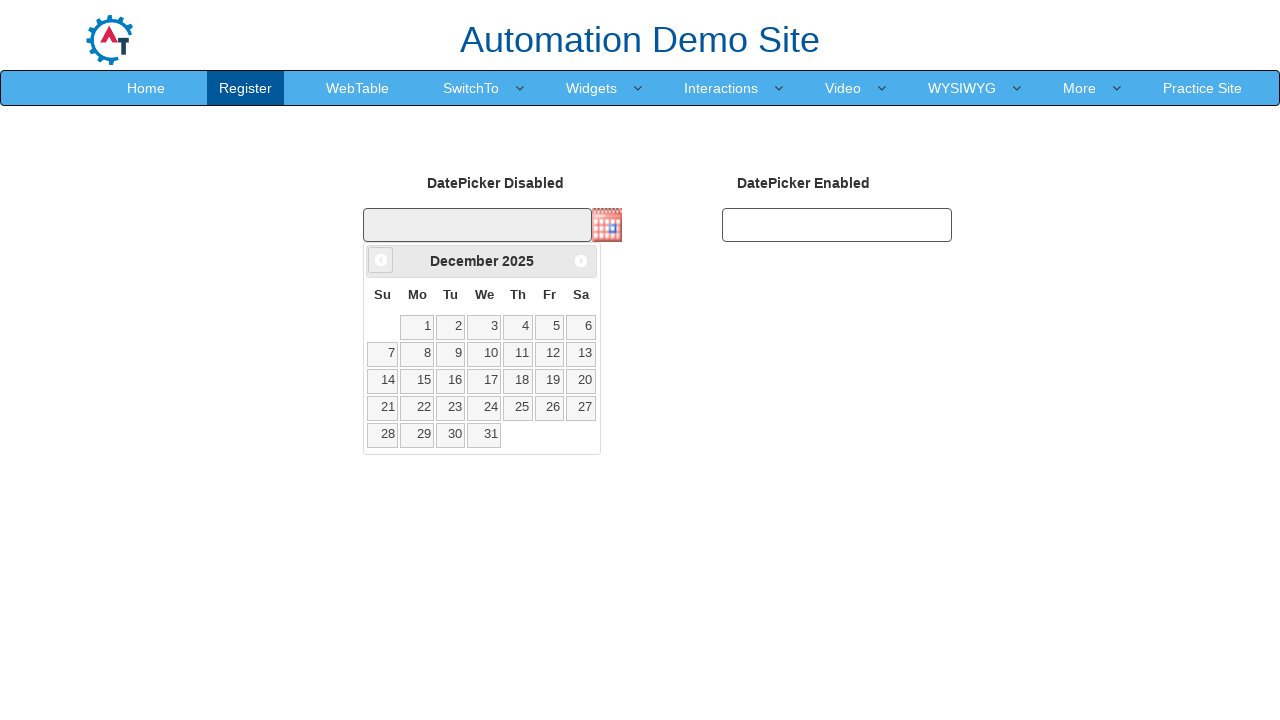

Retrieved visible year from calendar: 2025
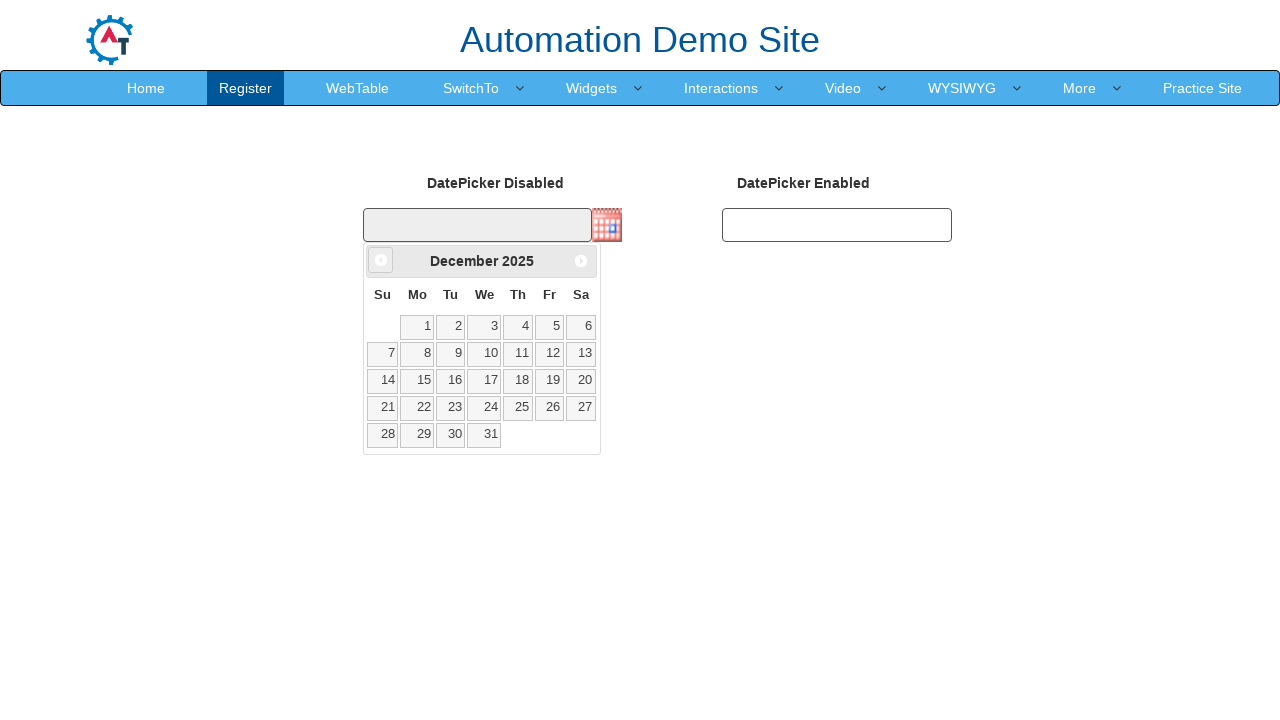

Clicked previous month button to navigate calendar backwards at (381, 260) on xpath=//*[@data-handler='prev']
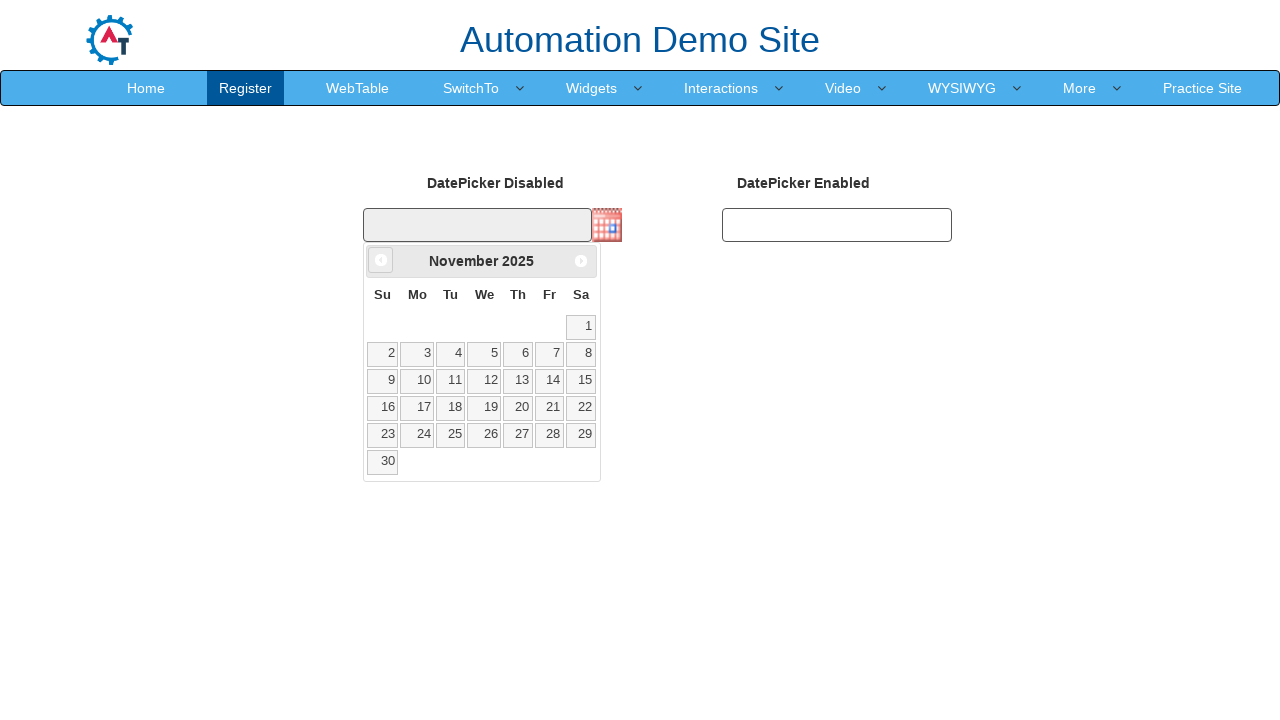

Retrieved visible month from calendar: November
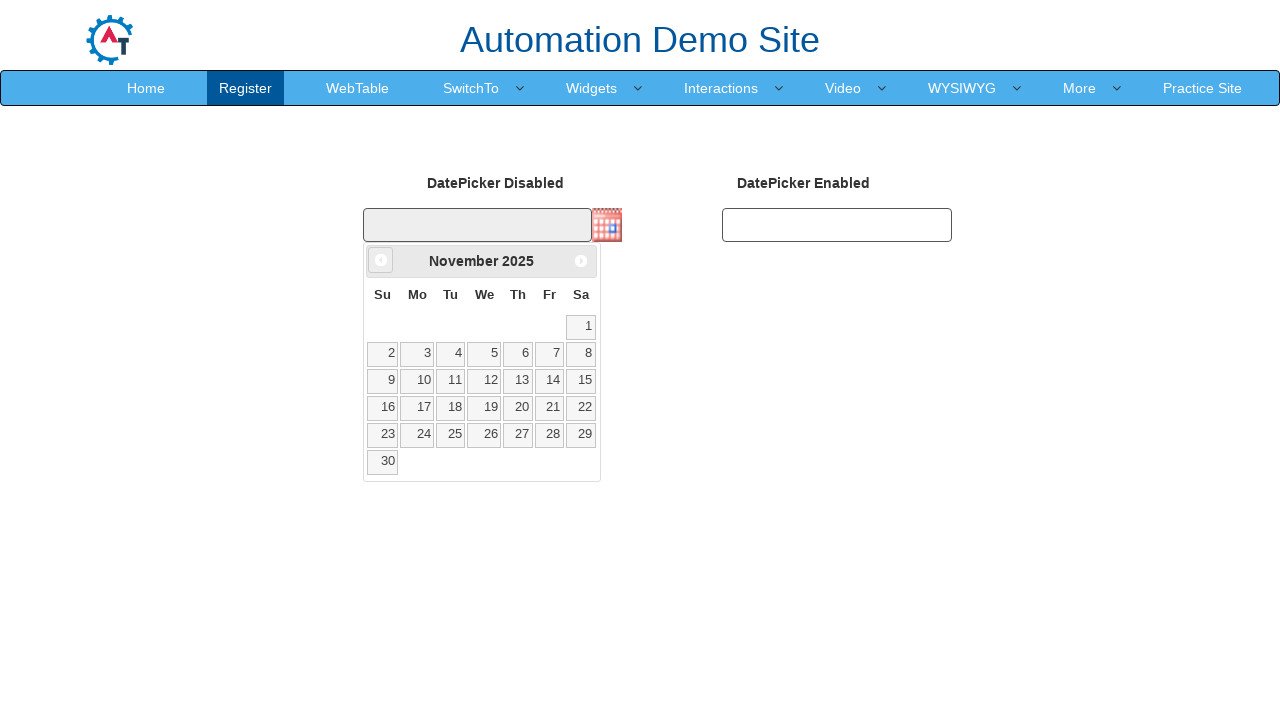

Retrieved visible year from calendar: 2025
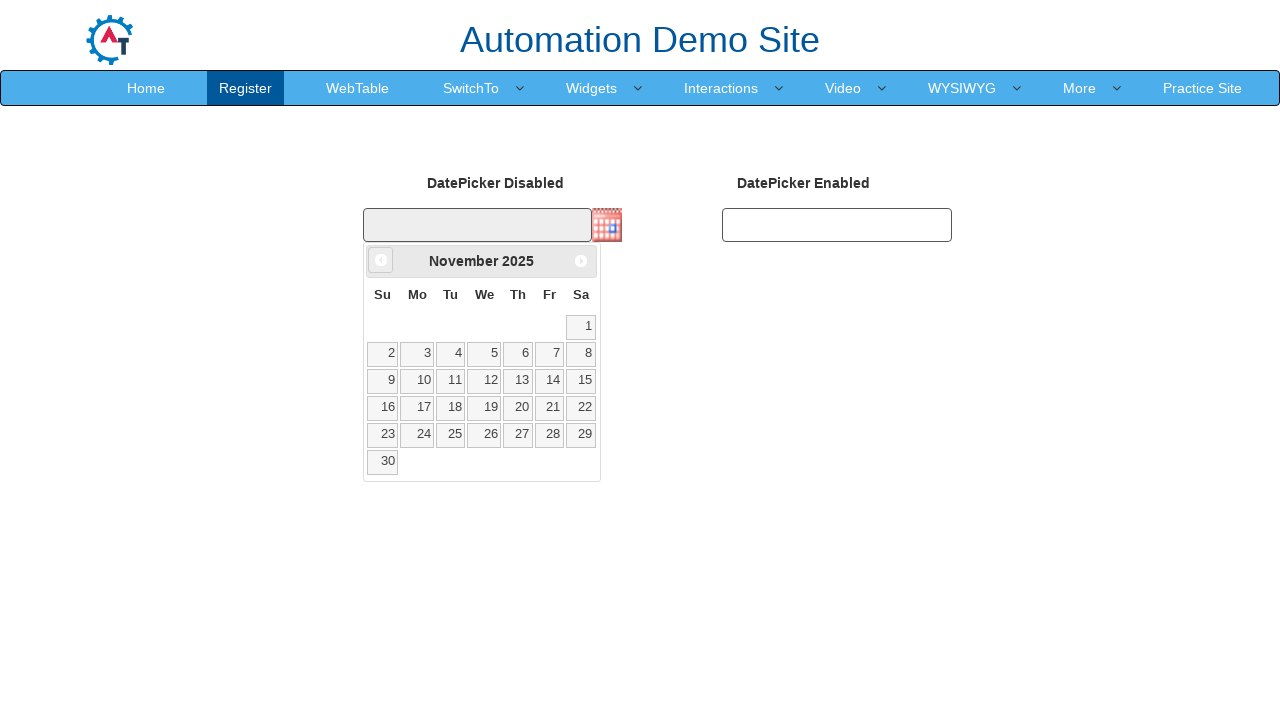

Clicked previous month button to navigate calendar backwards at (381, 260) on xpath=//*[@data-handler='prev']
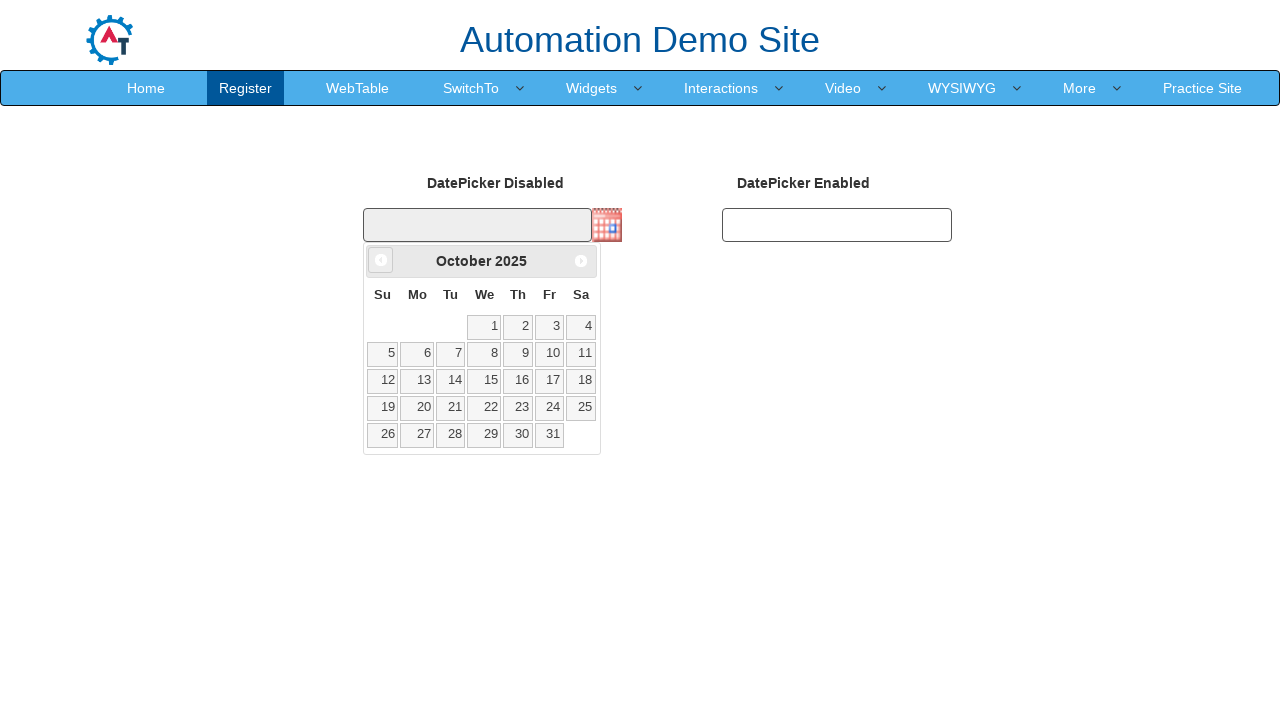

Retrieved visible month from calendar: October
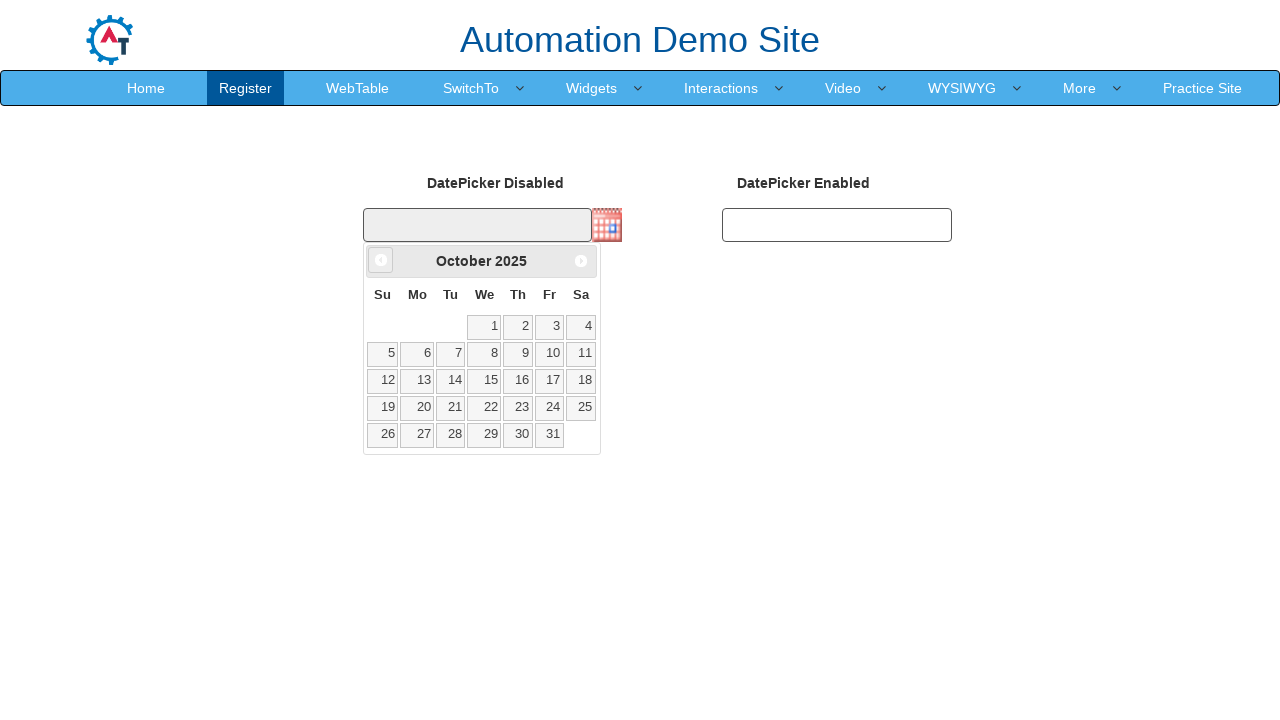

Retrieved visible year from calendar: 2025
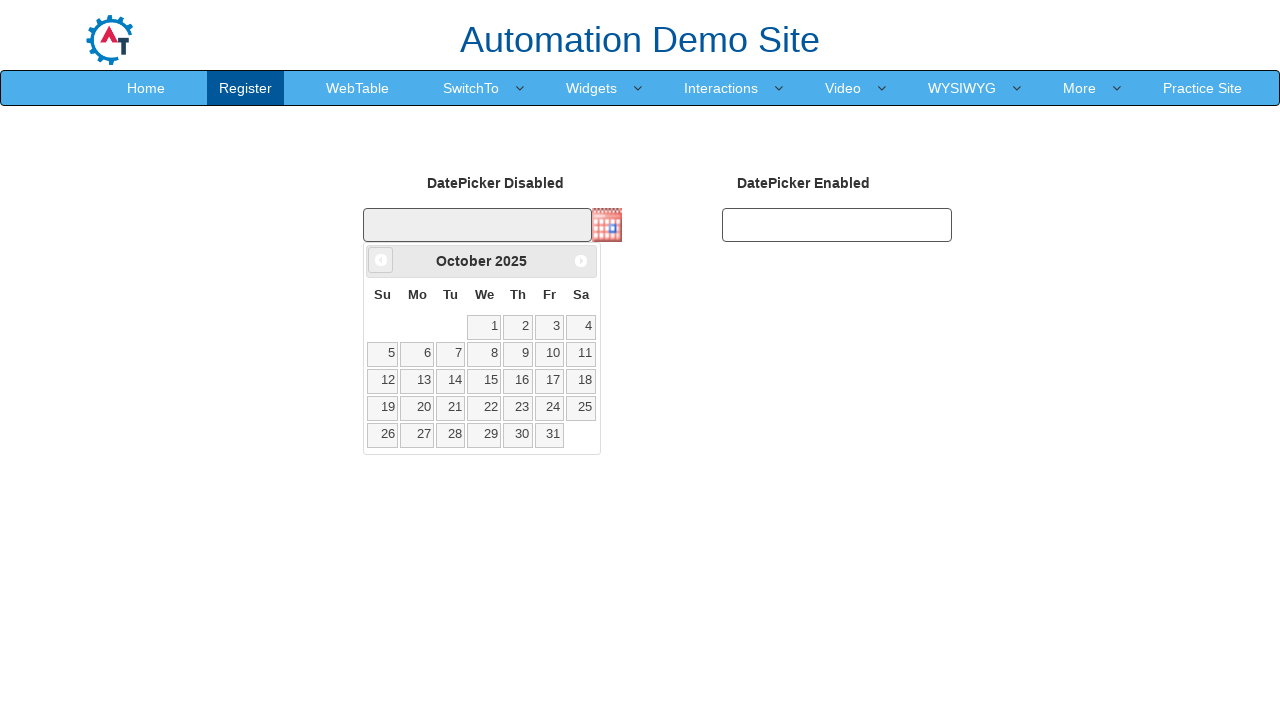

Clicked previous month button to navigate calendar backwards at (381, 260) on xpath=//*[@data-handler='prev']
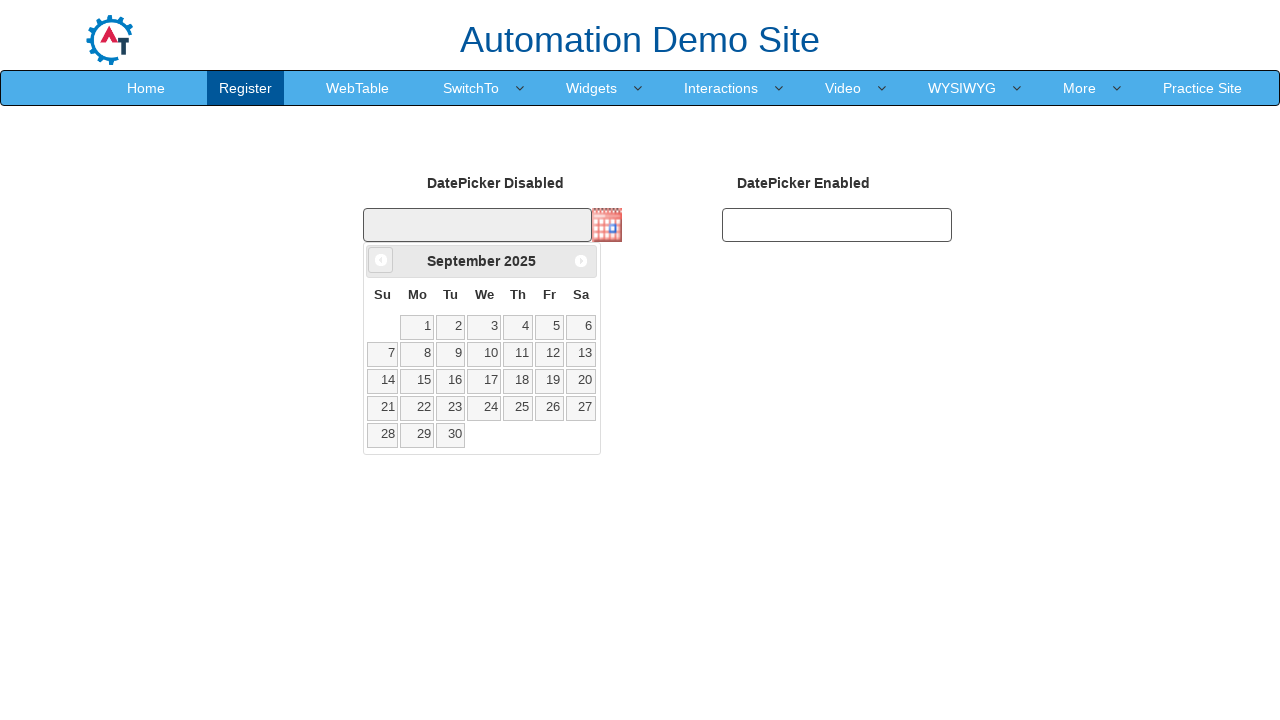

Retrieved visible month from calendar: September
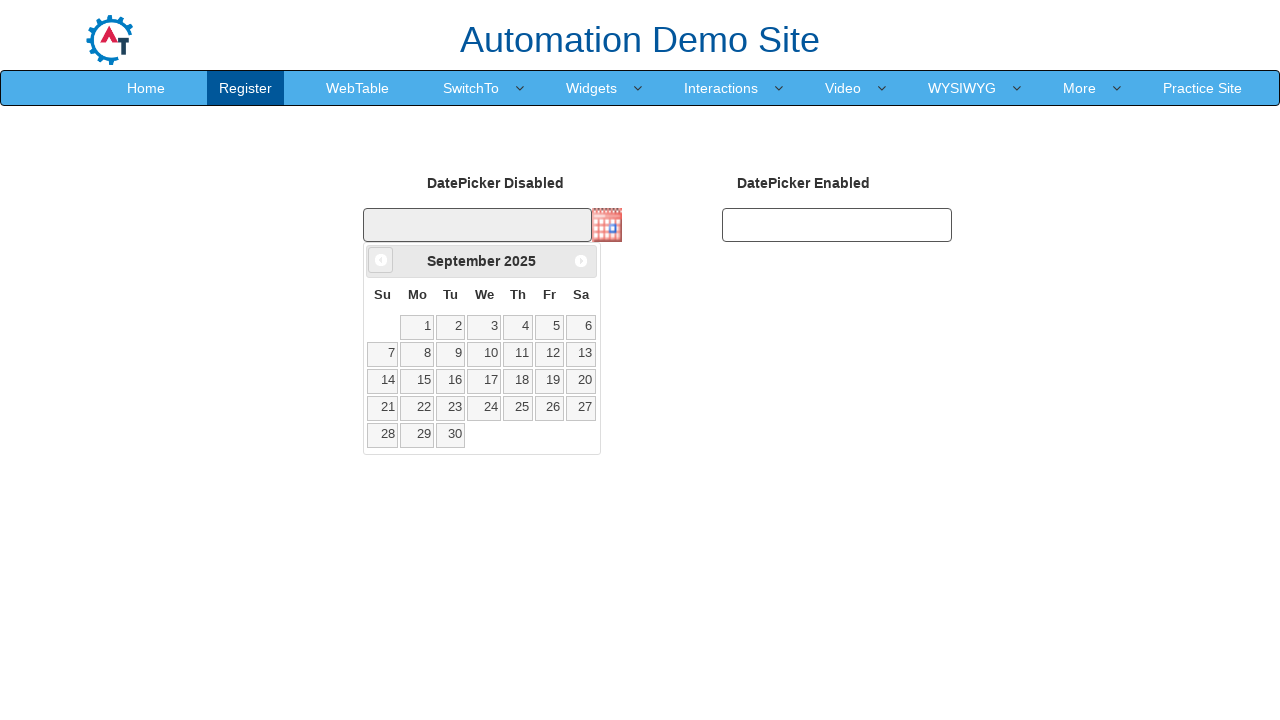

Retrieved visible year from calendar: 2025
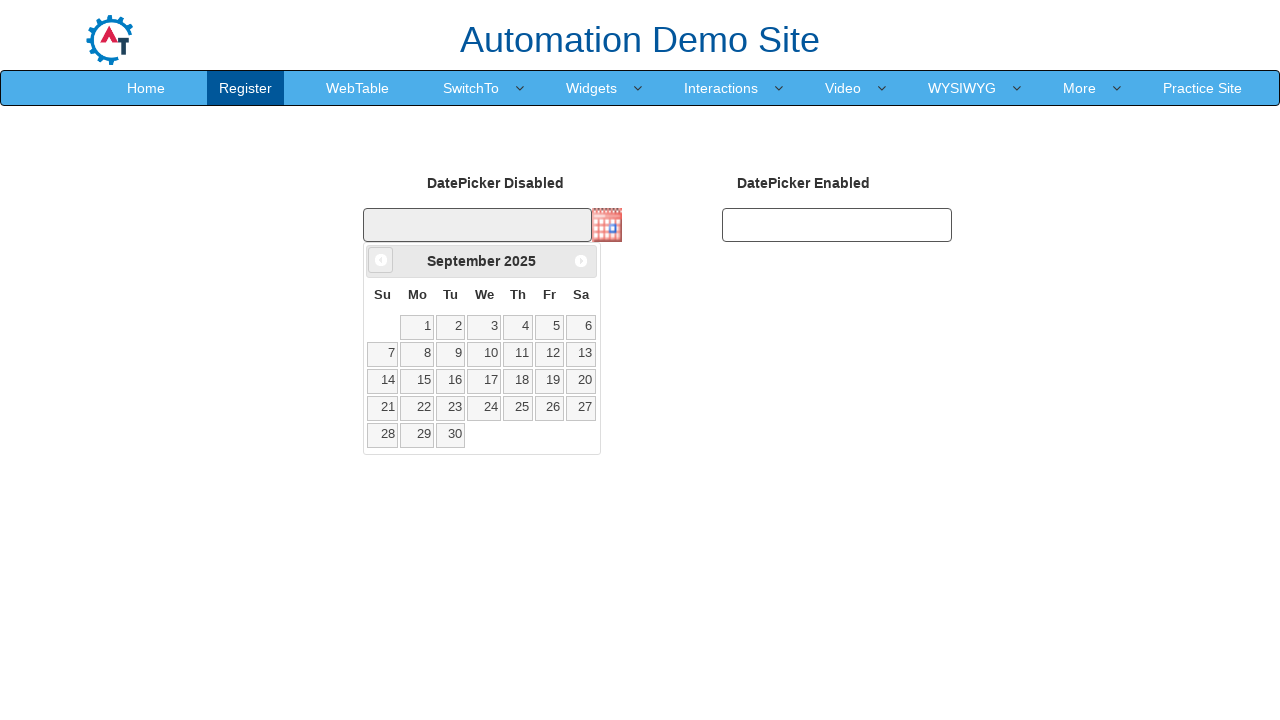

Clicked previous month button to navigate calendar backwards at (381, 260) on xpath=//*[@data-handler='prev']
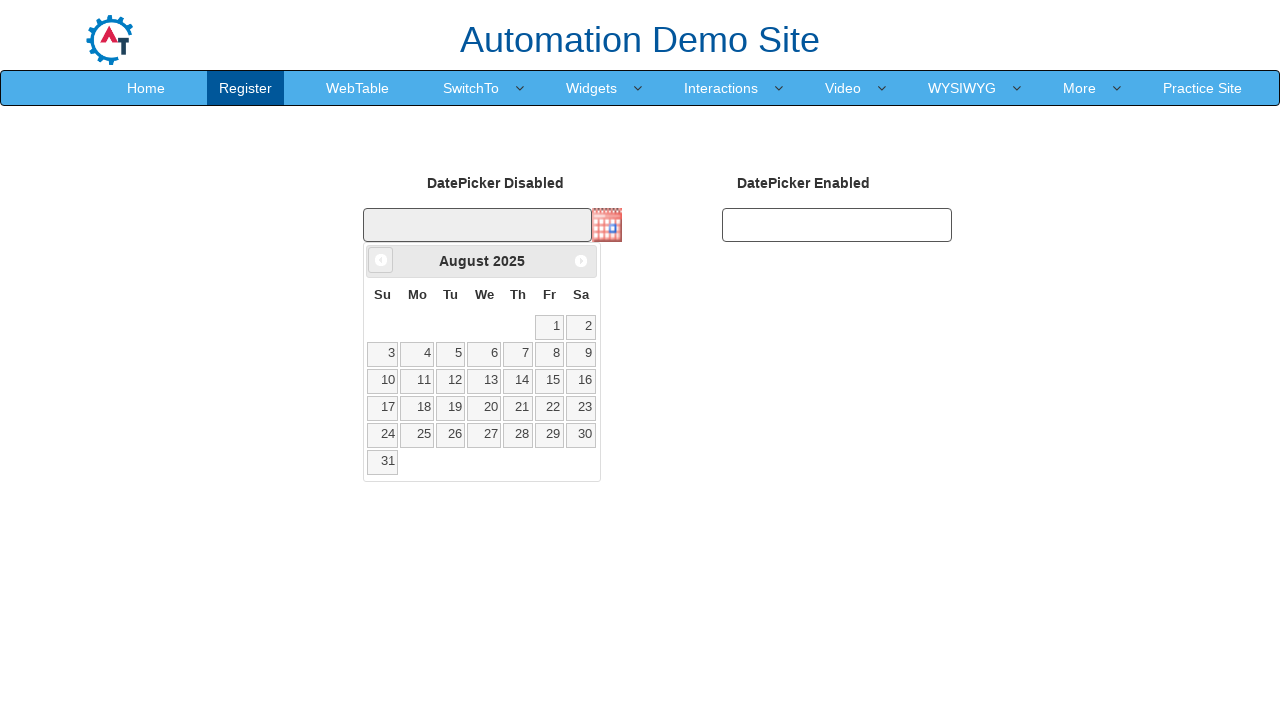

Retrieved visible month from calendar: August
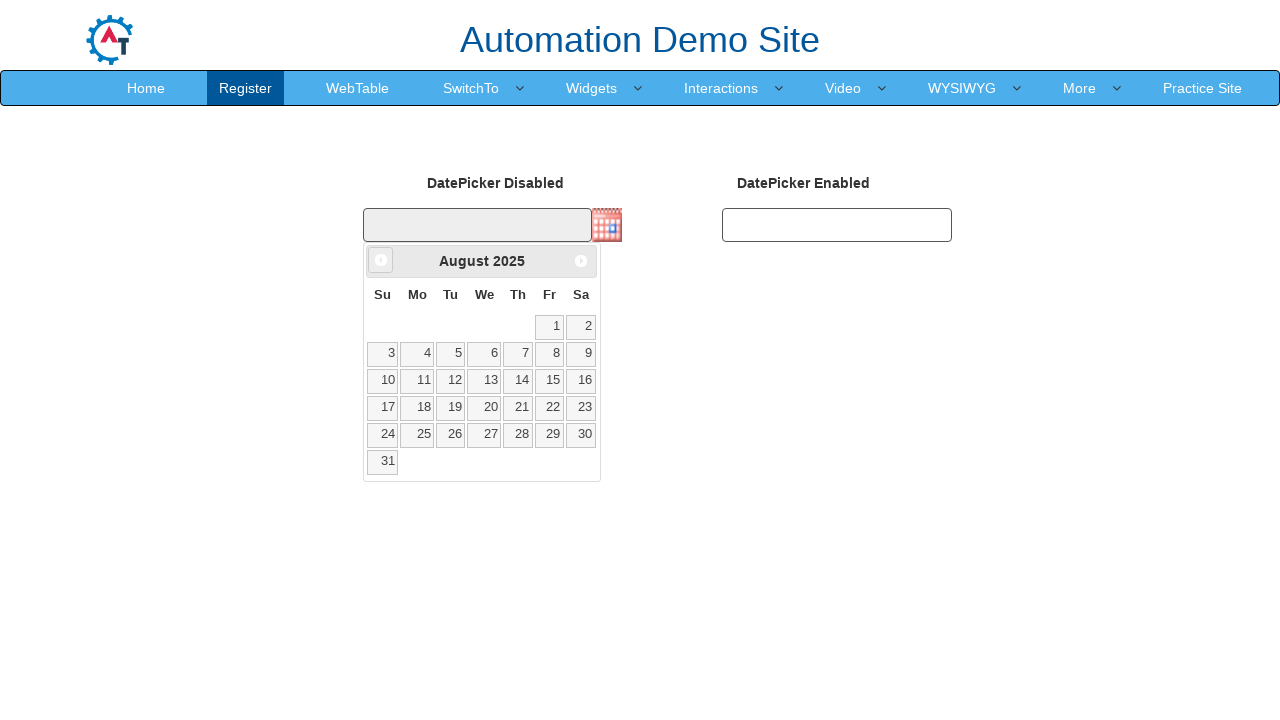

Retrieved visible year from calendar: 2025
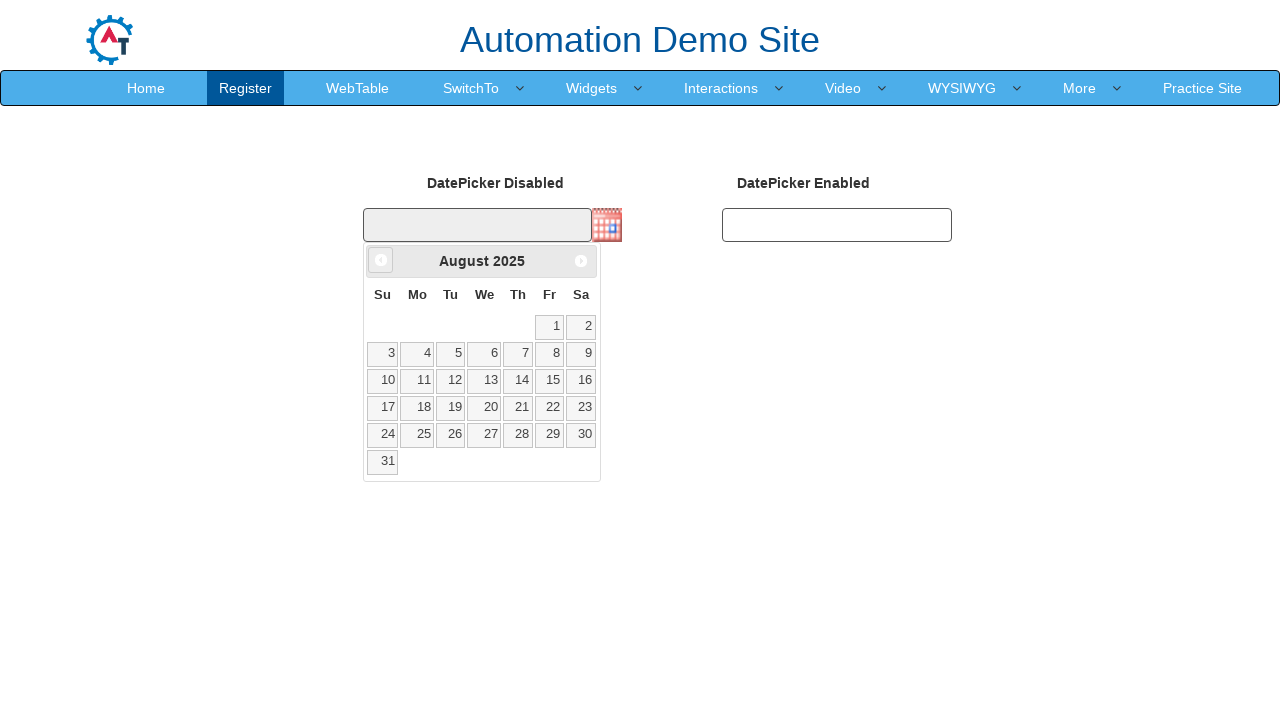

Clicked previous month button to navigate calendar backwards at (381, 260) on xpath=//*[@data-handler='prev']
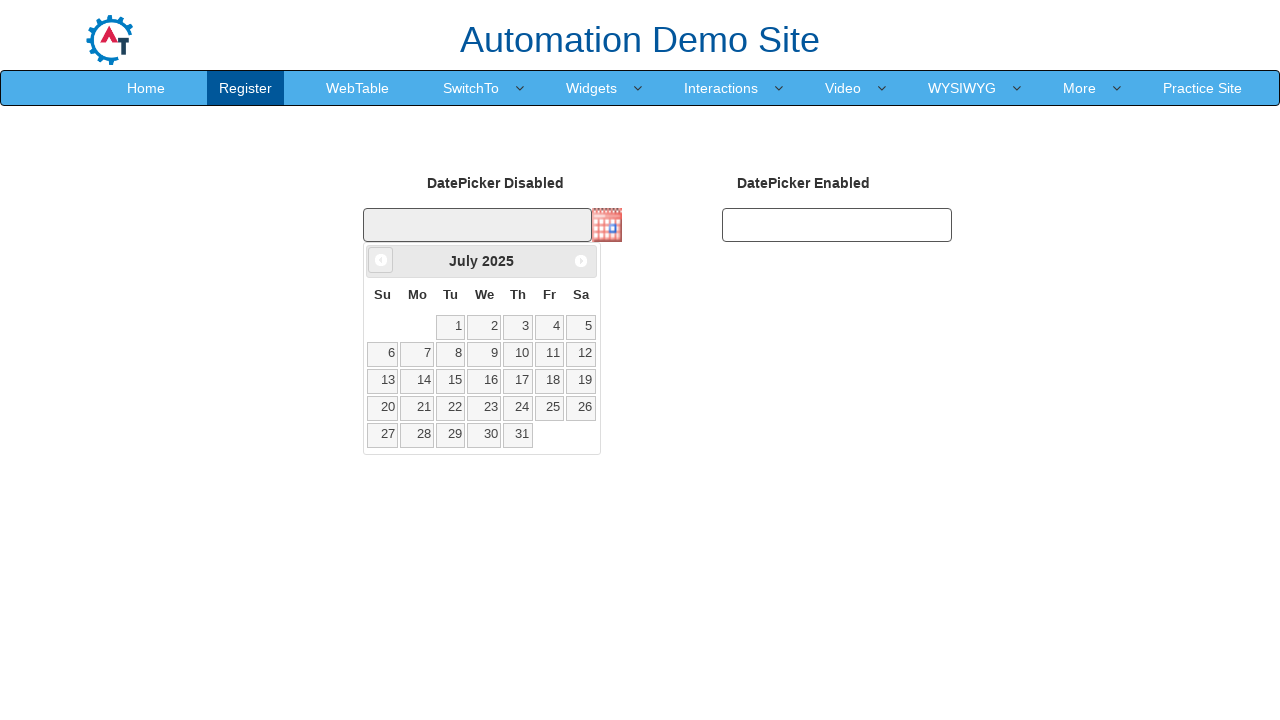

Retrieved visible month from calendar: July
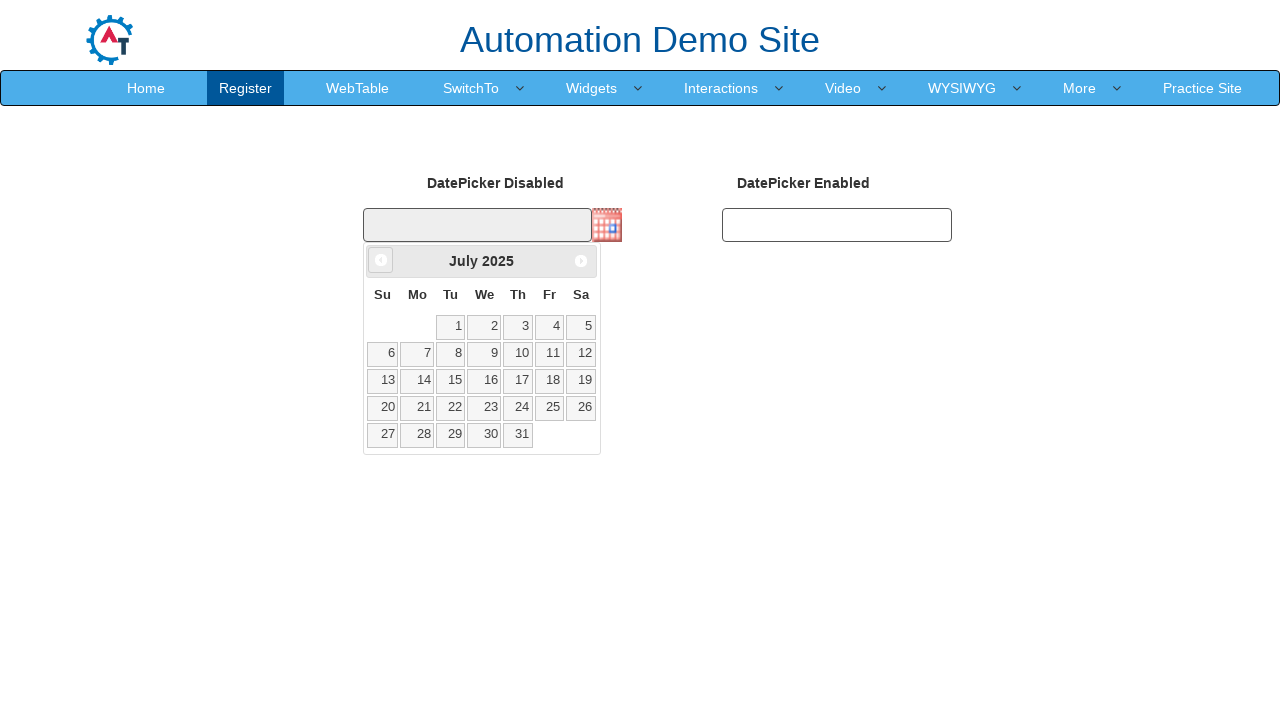

Retrieved visible year from calendar: 2025
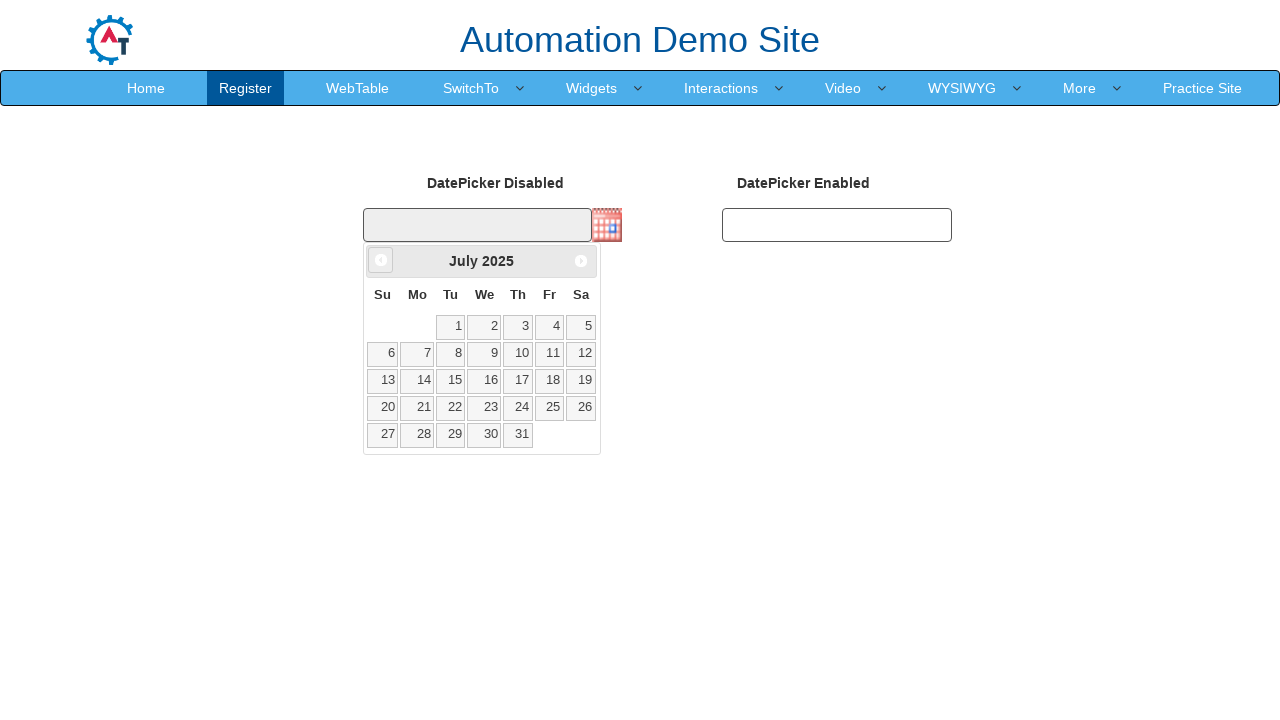

Clicked previous month button to navigate calendar backwards at (381, 260) on xpath=//*[@data-handler='prev']
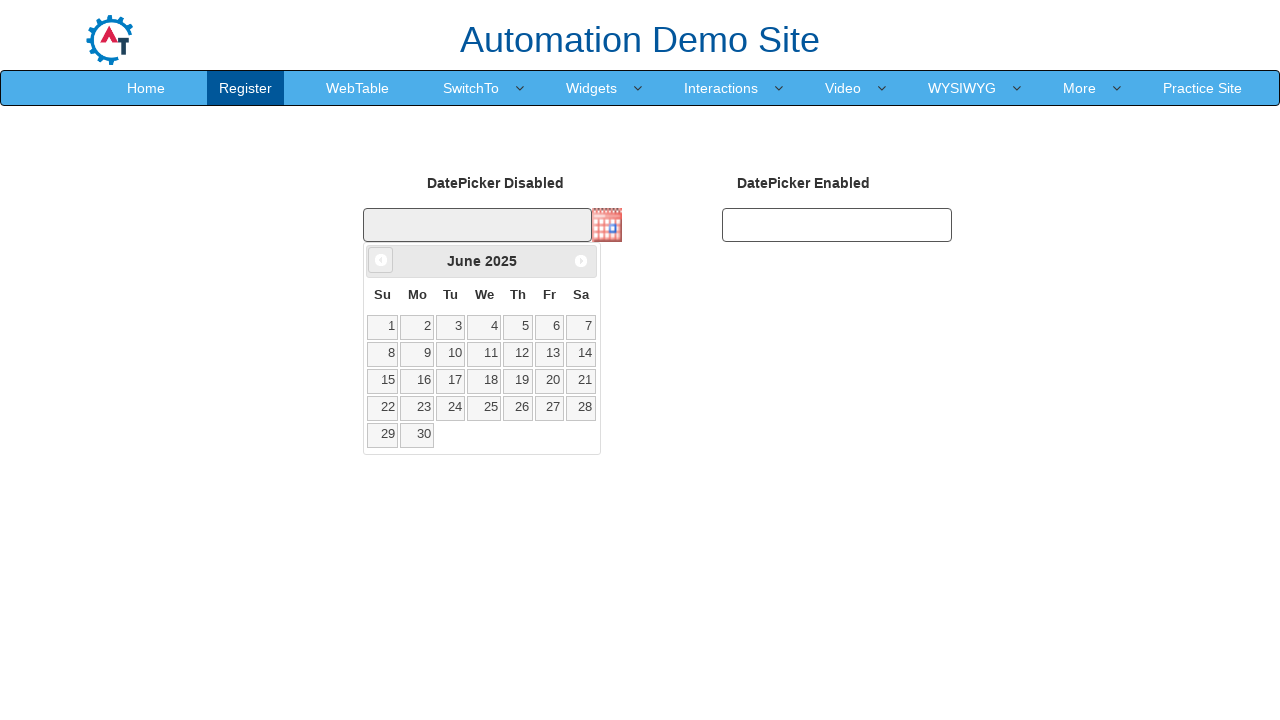

Retrieved visible month from calendar: June
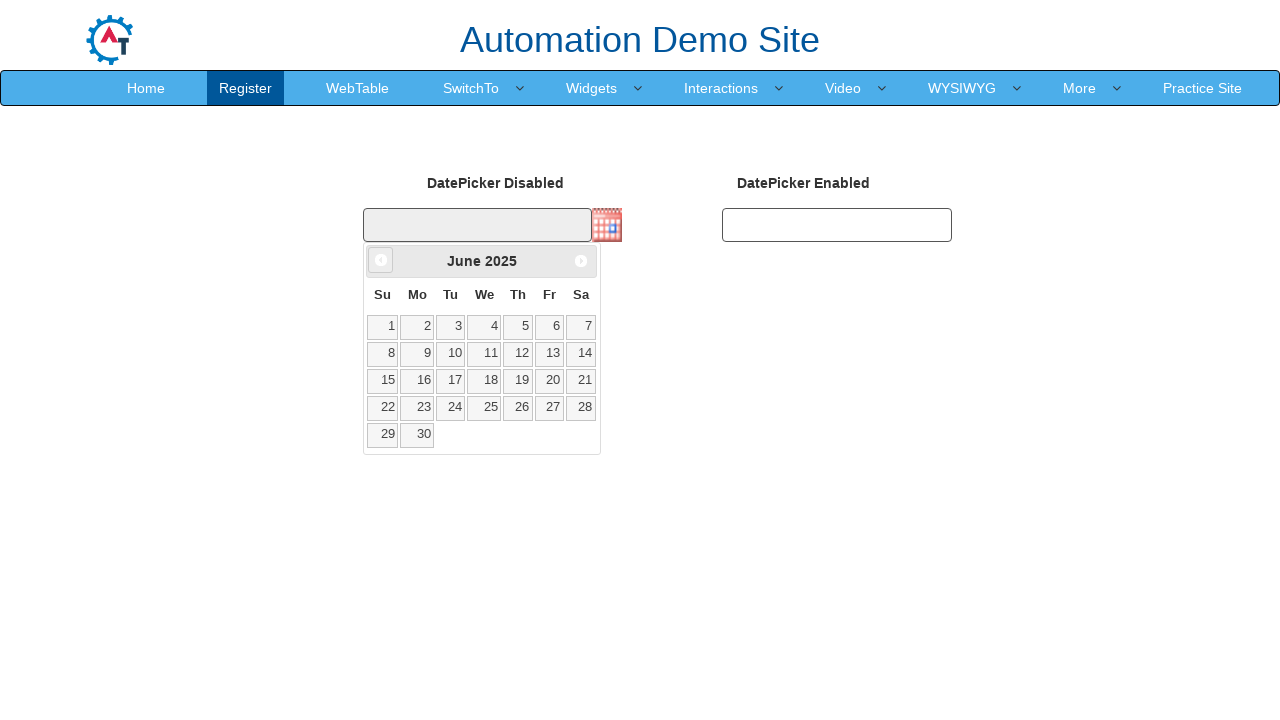

Retrieved visible year from calendar: 2025
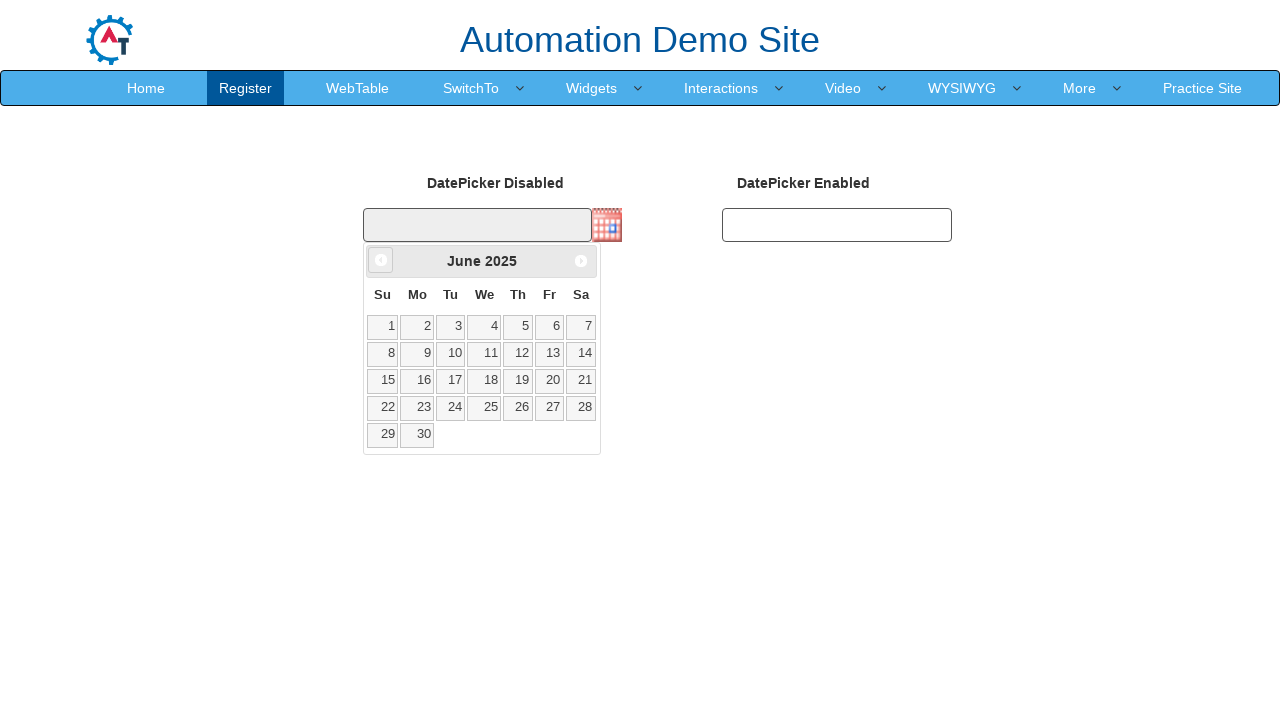

Clicked previous month button to navigate calendar backwards at (381, 260) on xpath=//*[@data-handler='prev']
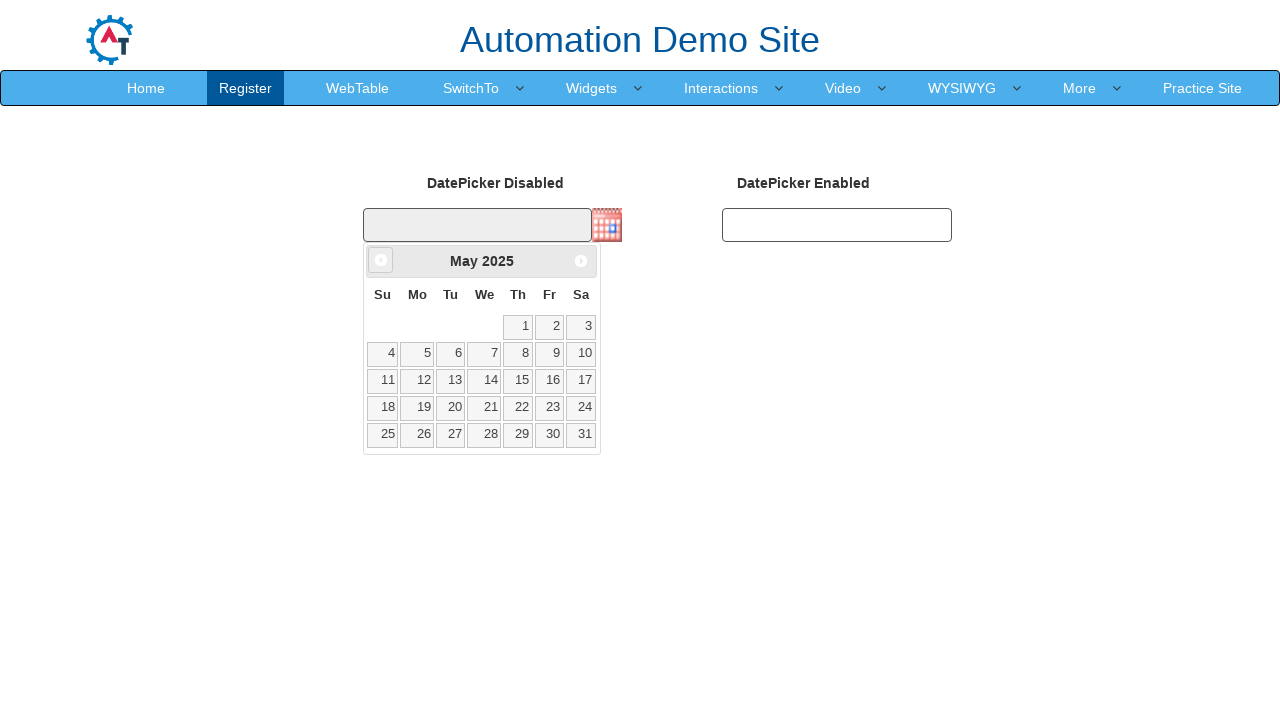

Retrieved visible month from calendar: May
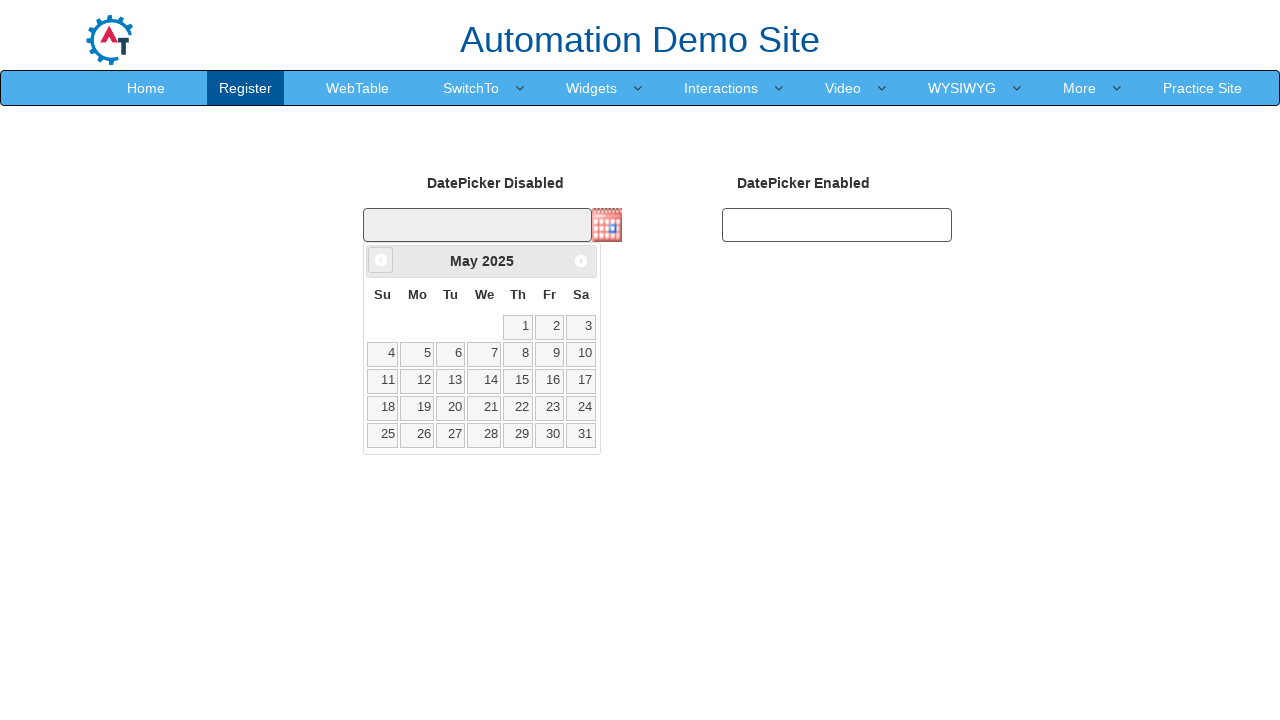

Retrieved visible year from calendar: 2025
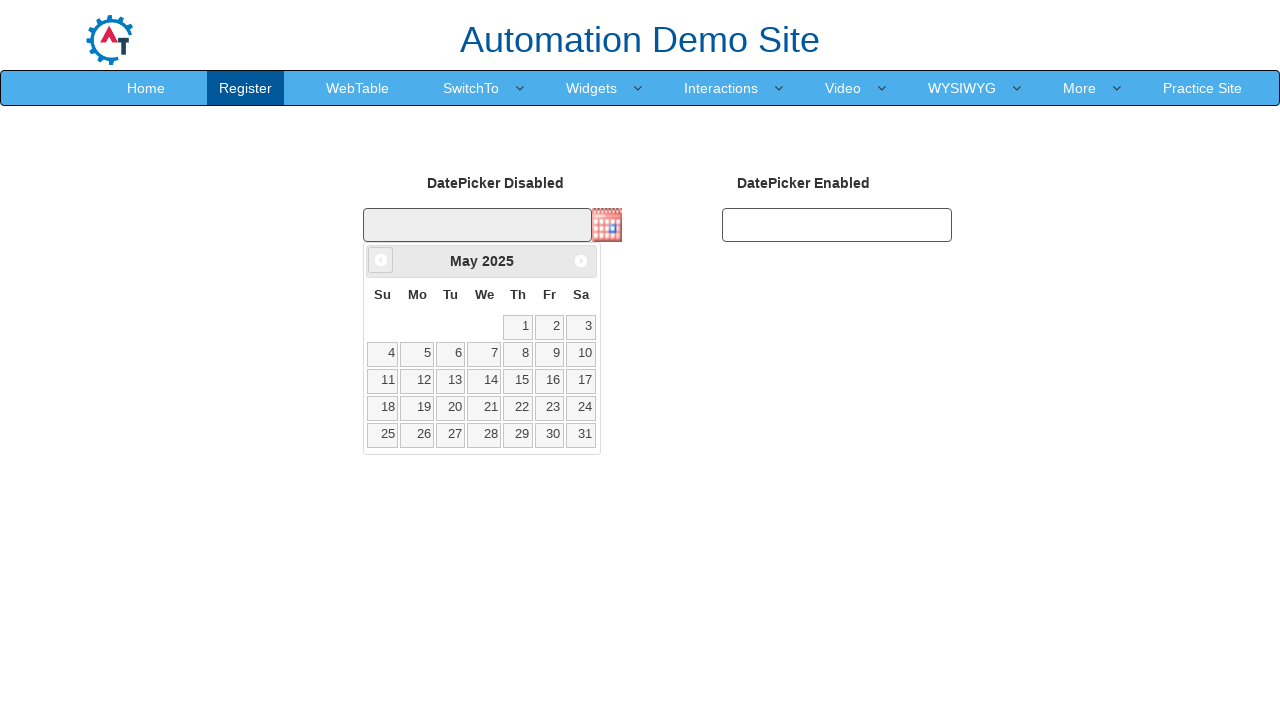

Clicked previous month button to navigate calendar backwards at (381, 260) on xpath=//*[@data-handler='prev']
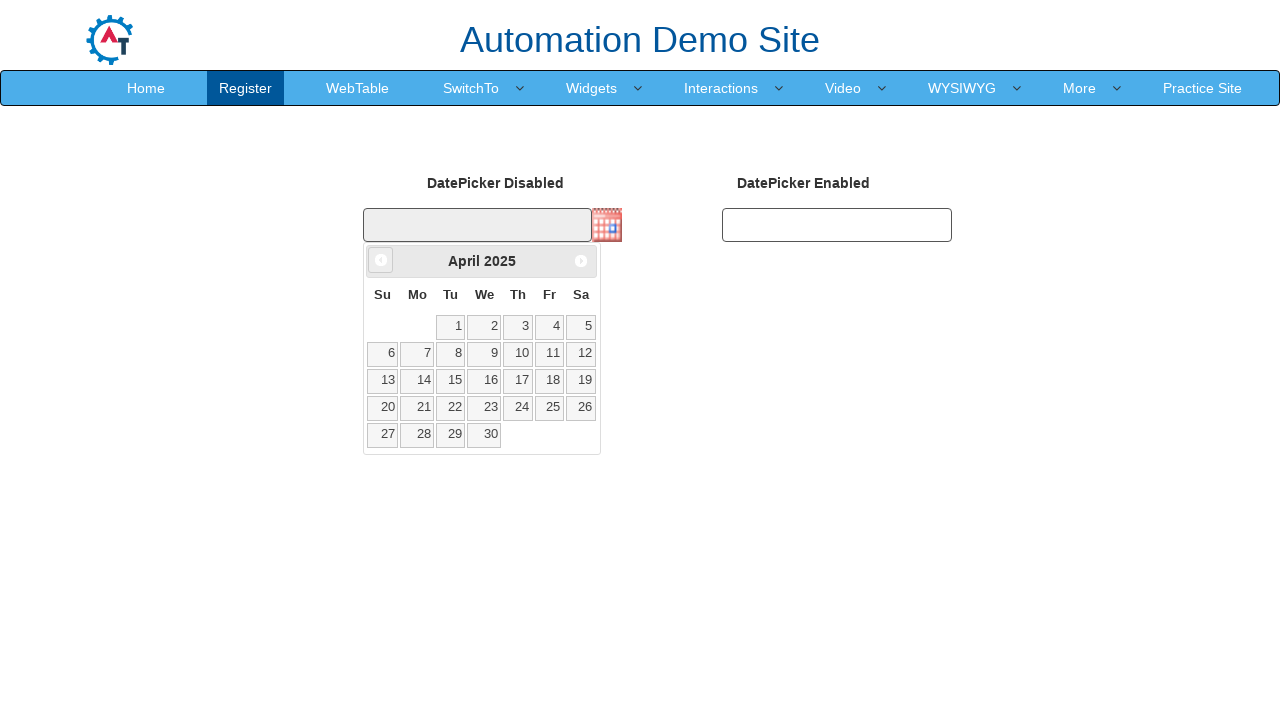

Retrieved visible month from calendar: April
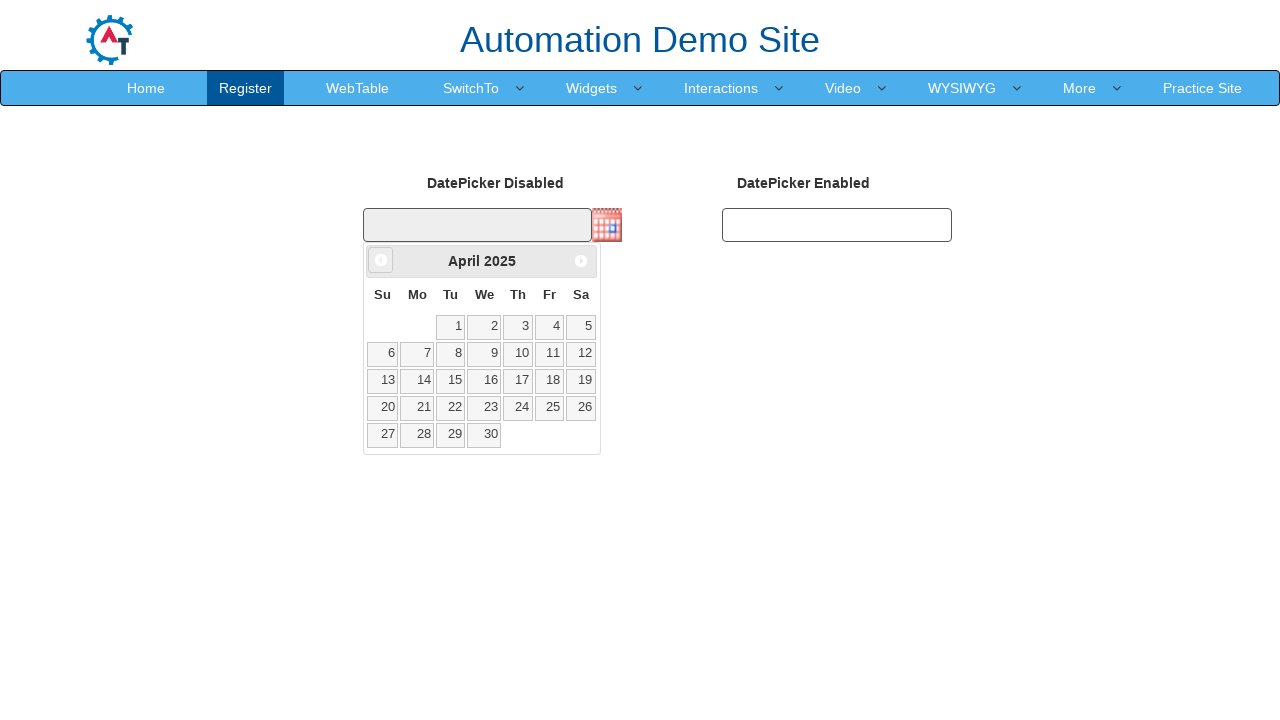

Retrieved visible year from calendar: 2025
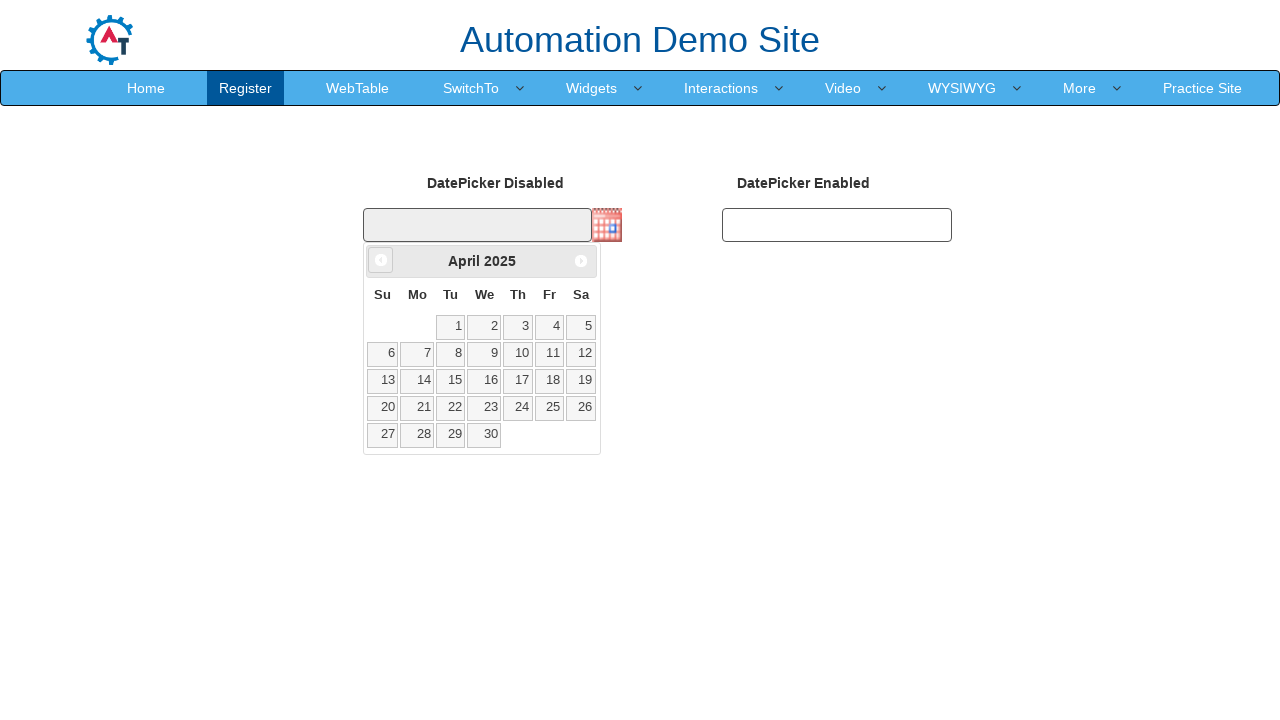

Clicked previous month button to navigate calendar backwards at (381, 260) on xpath=//*[@data-handler='prev']
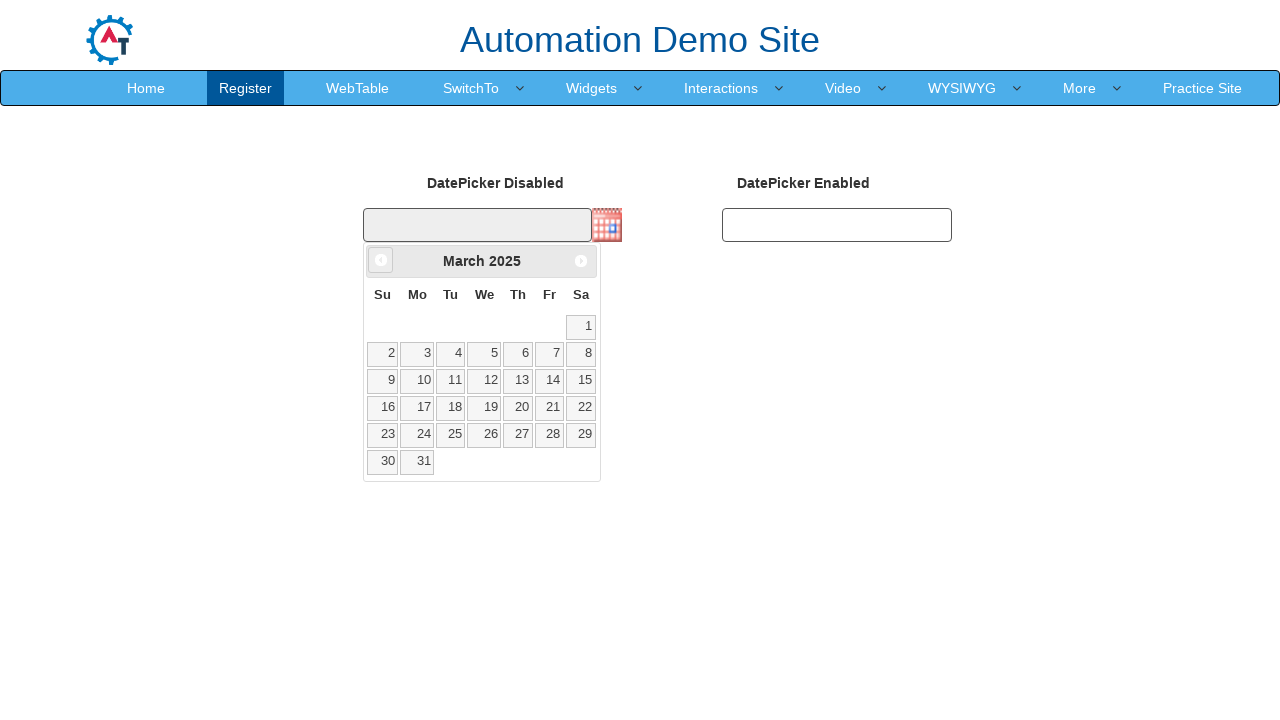

Retrieved visible month from calendar: March
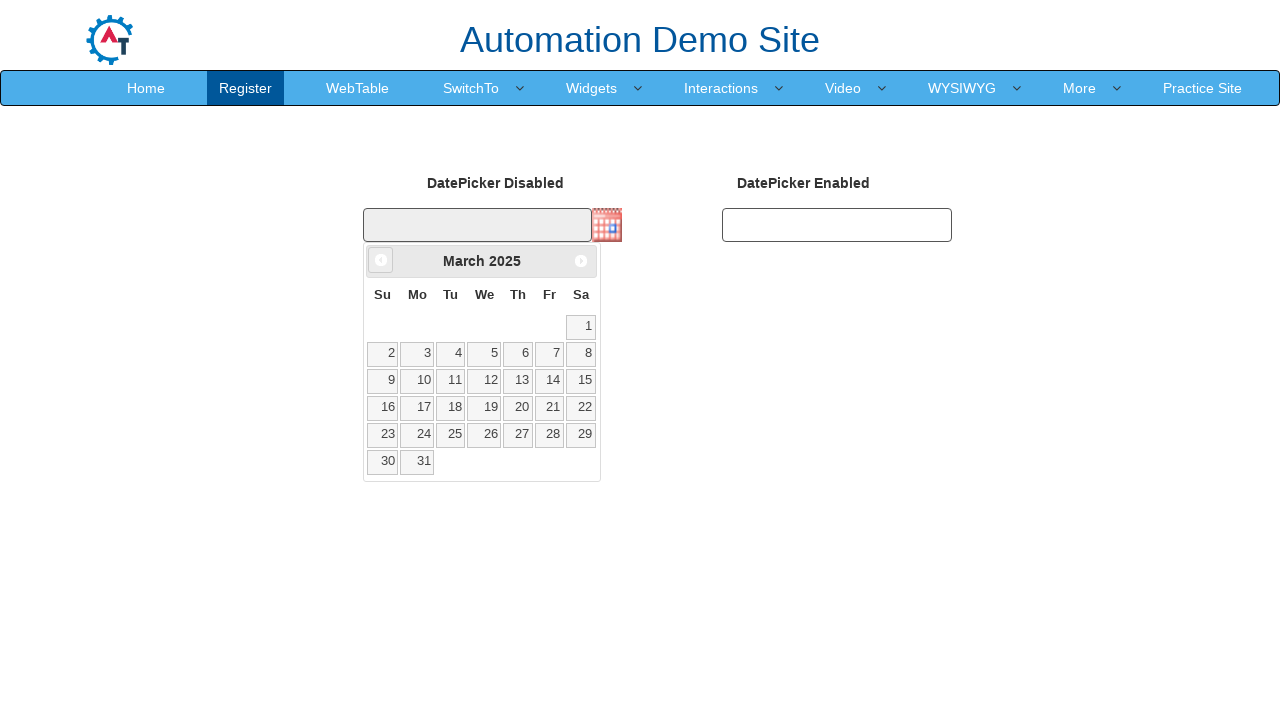

Retrieved visible year from calendar: 2025
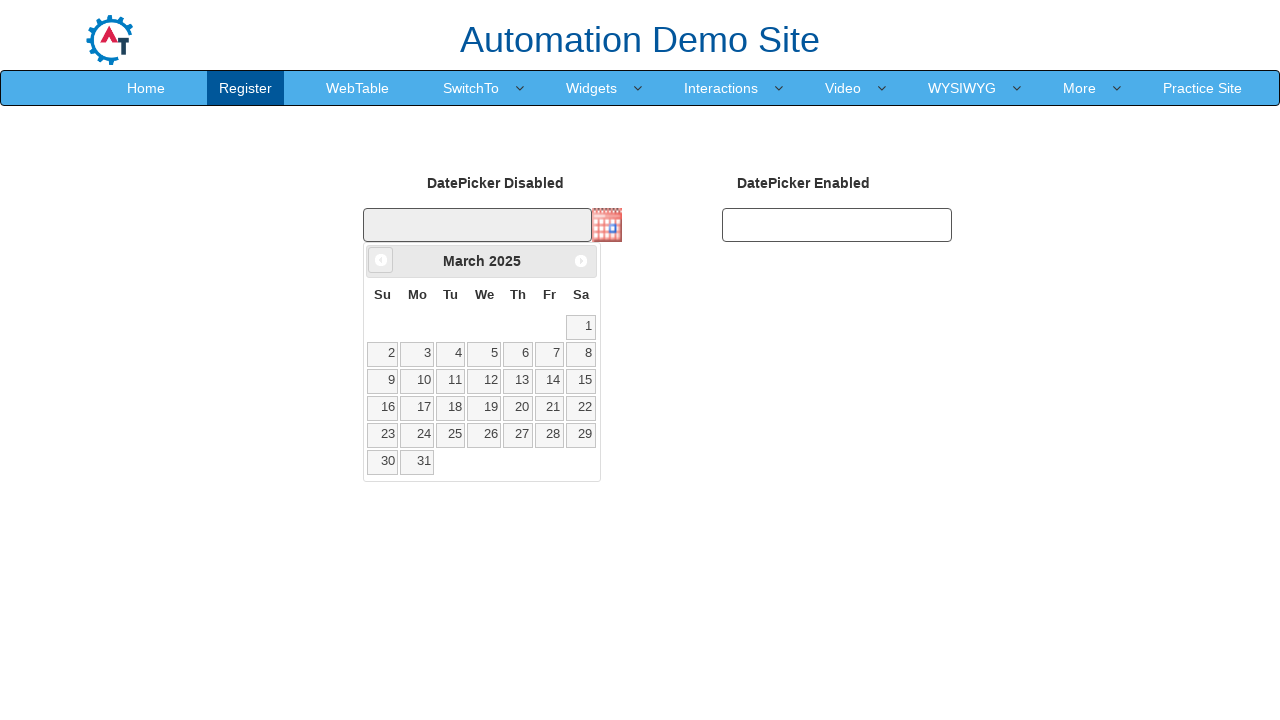

Clicked previous month button to navigate calendar backwards at (381, 260) on xpath=//*[@data-handler='prev']
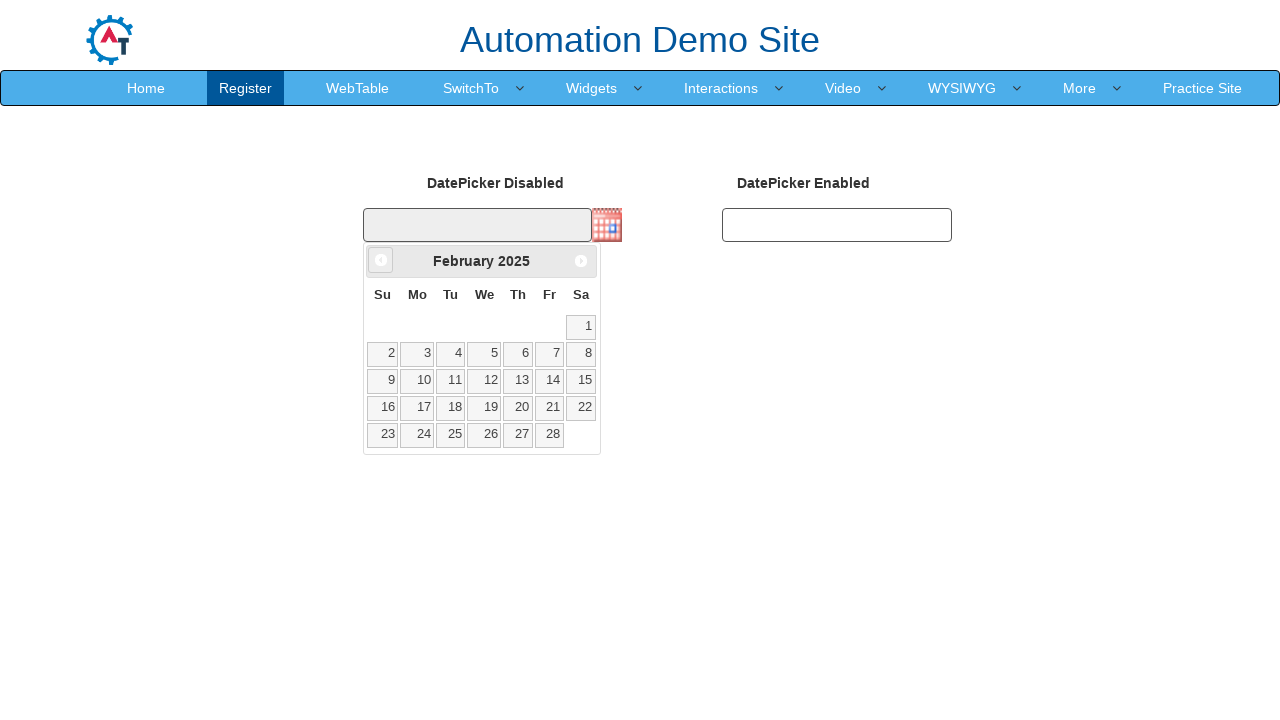

Retrieved visible month from calendar: February
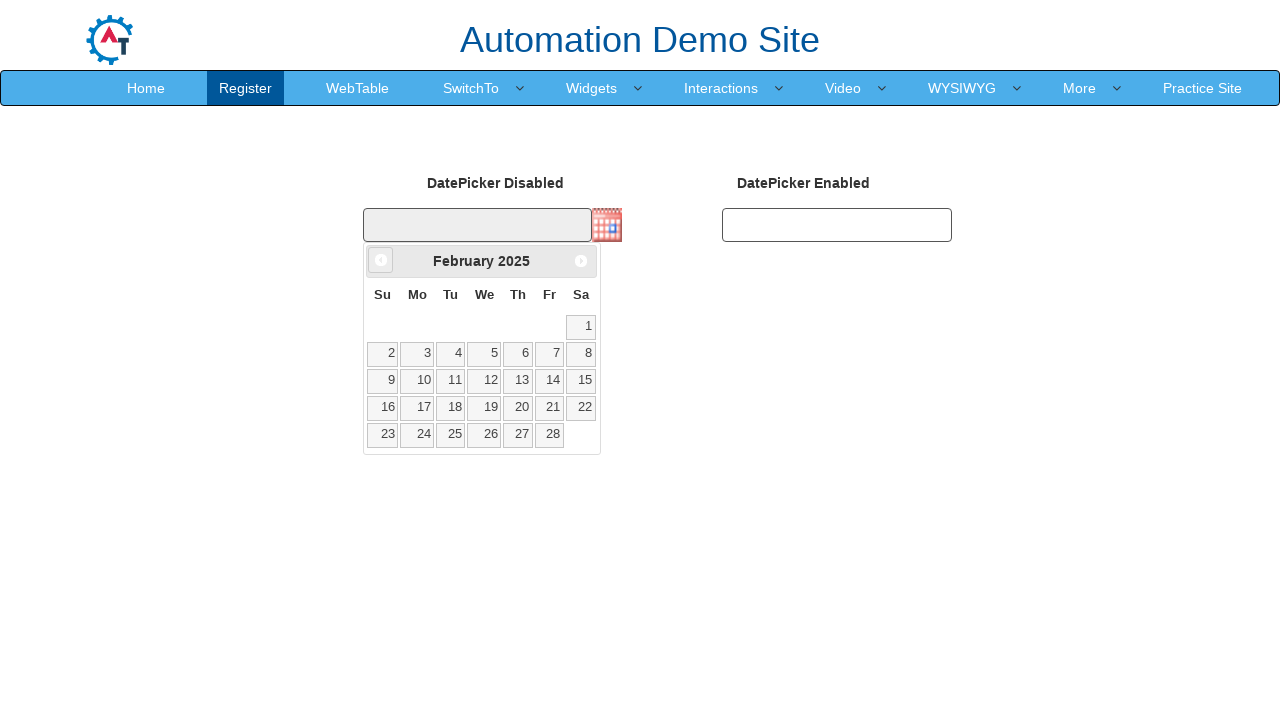

Retrieved visible year from calendar: 2025
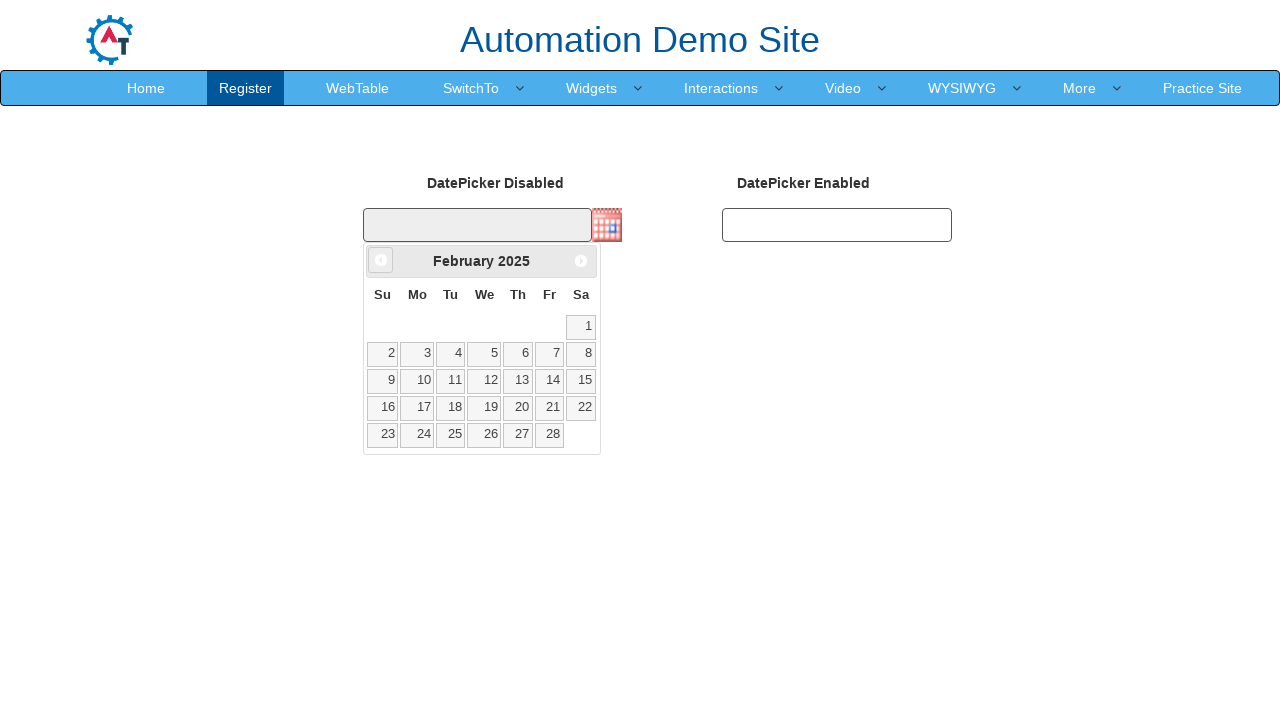

Clicked previous month button to navigate calendar backwards at (381, 260) on xpath=//*[@data-handler='prev']
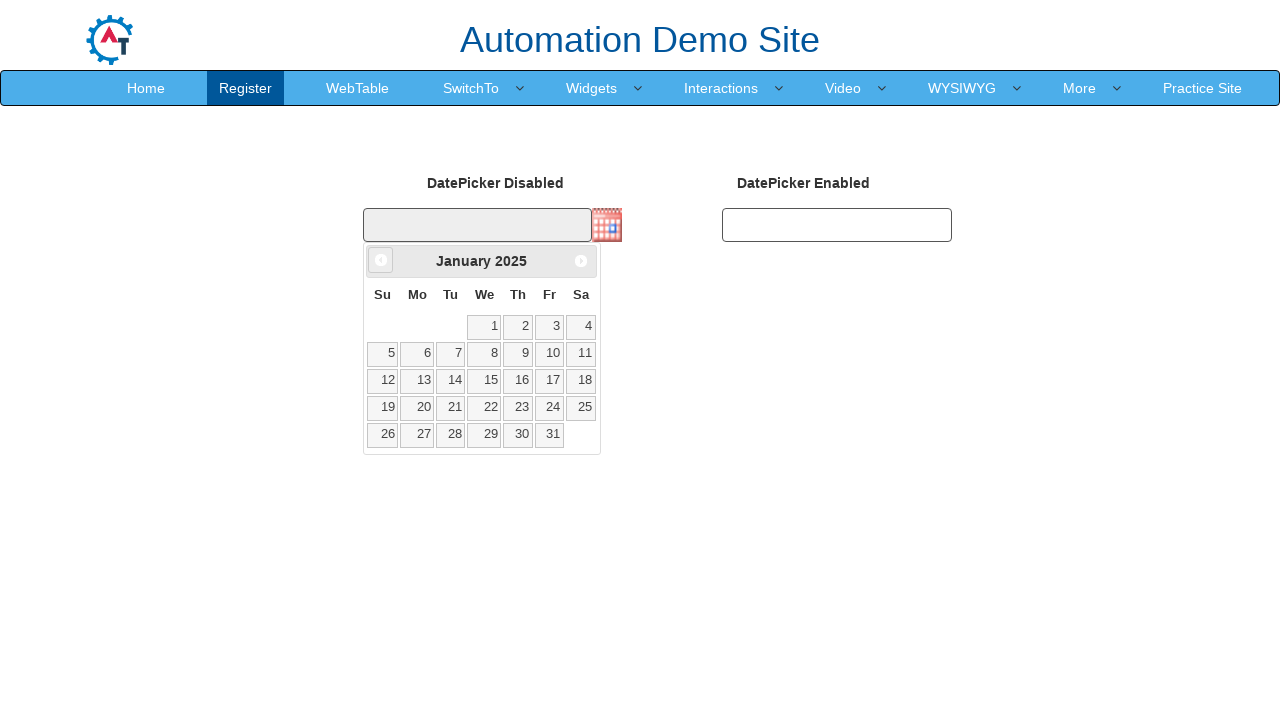

Retrieved visible month from calendar: January
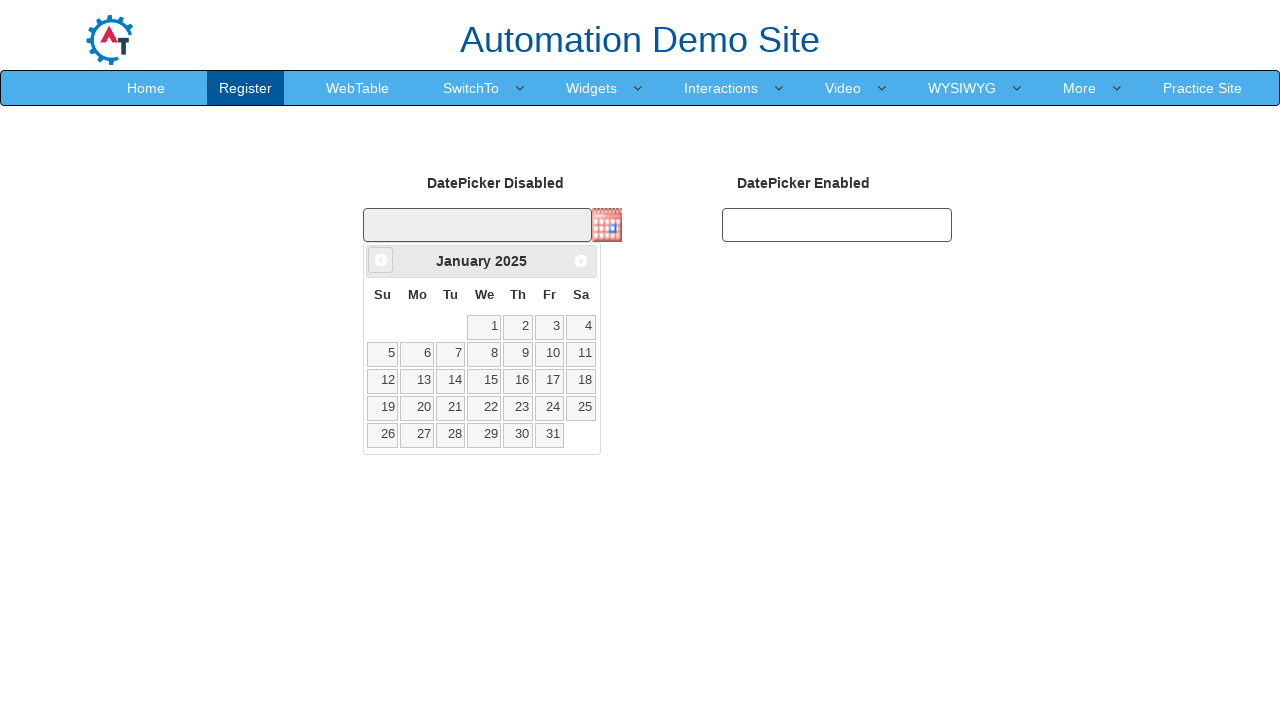

Retrieved visible year from calendar: 2025
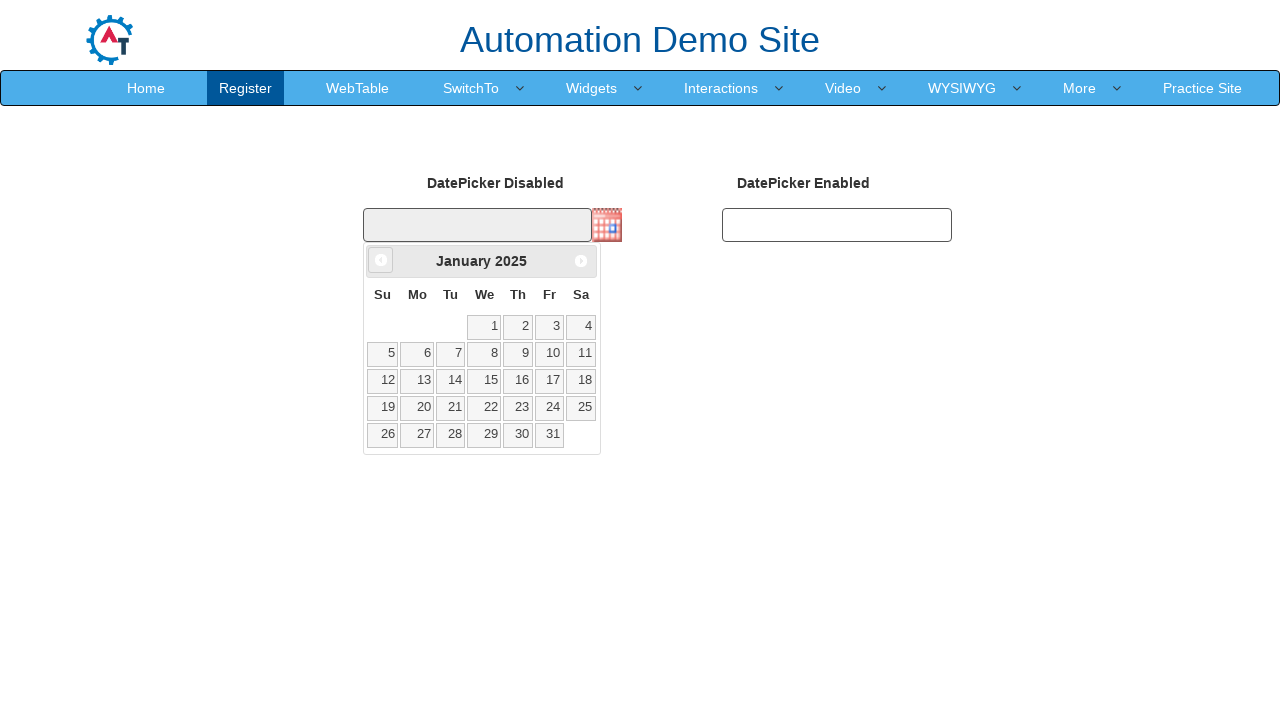

Clicked previous month button to navigate calendar backwards at (381, 260) on xpath=//*[@data-handler='prev']
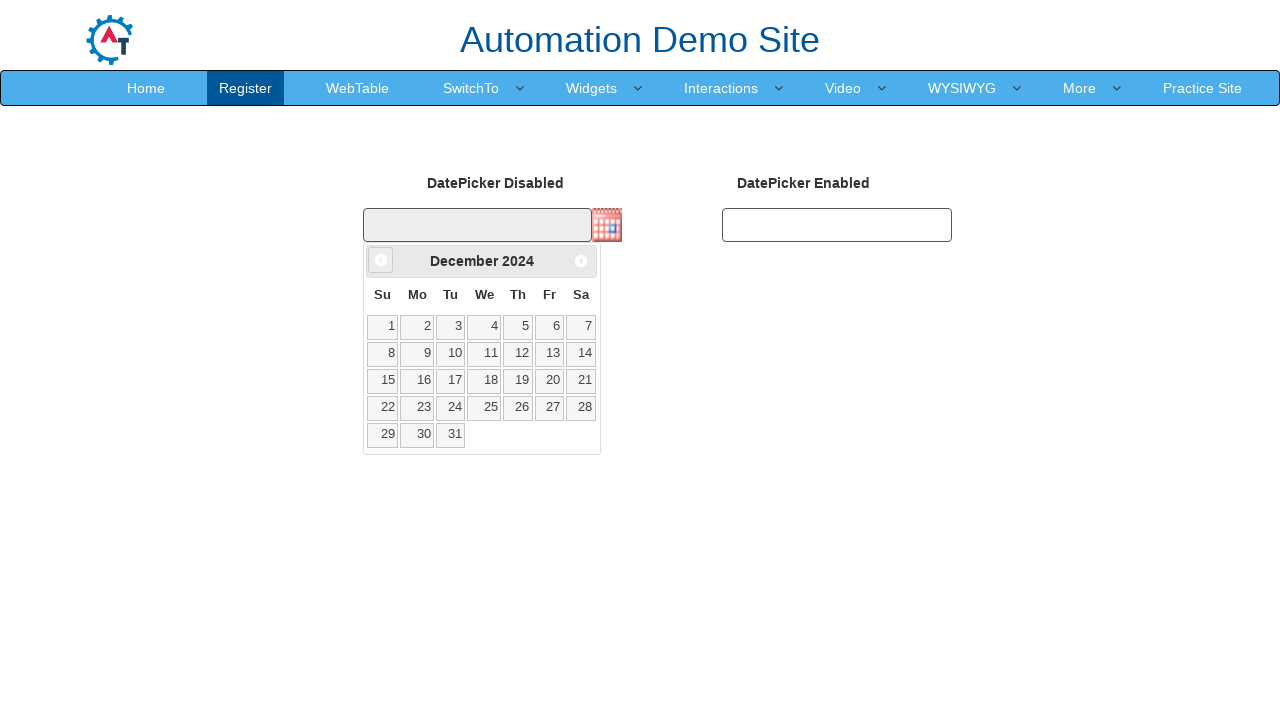

Retrieved visible month from calendar: December
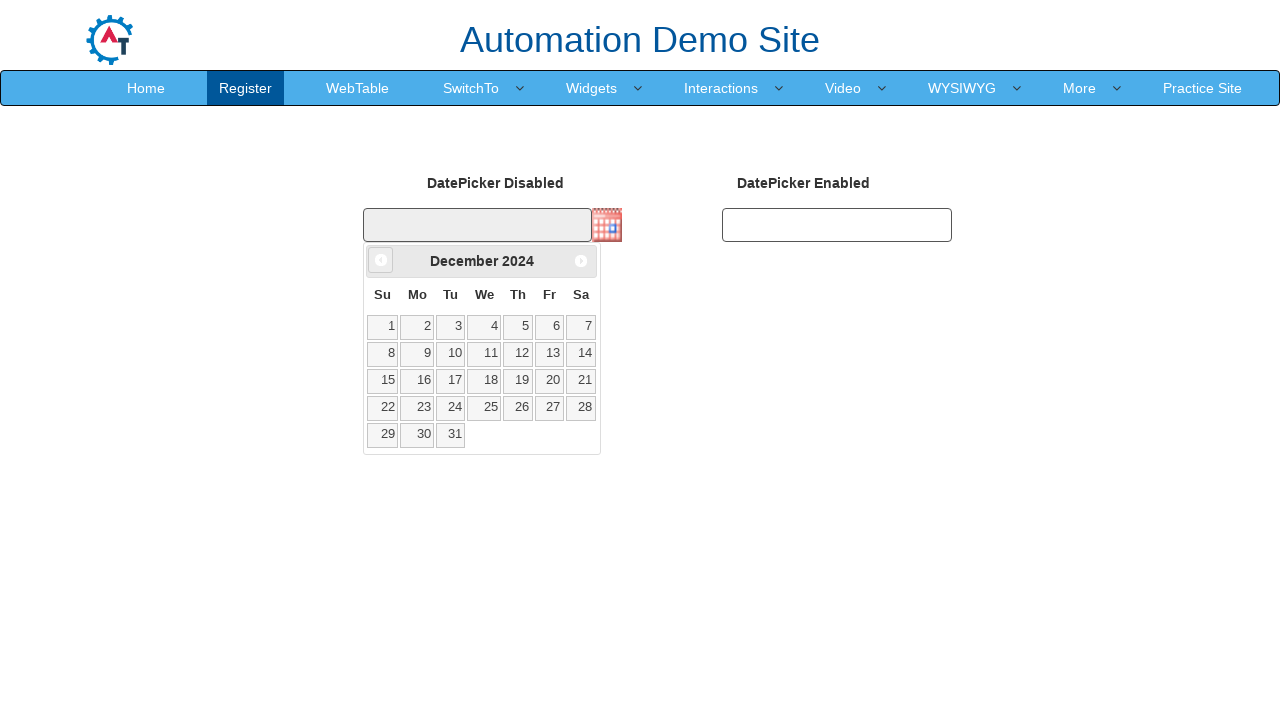

Retrieved visible year from calendar: 2024
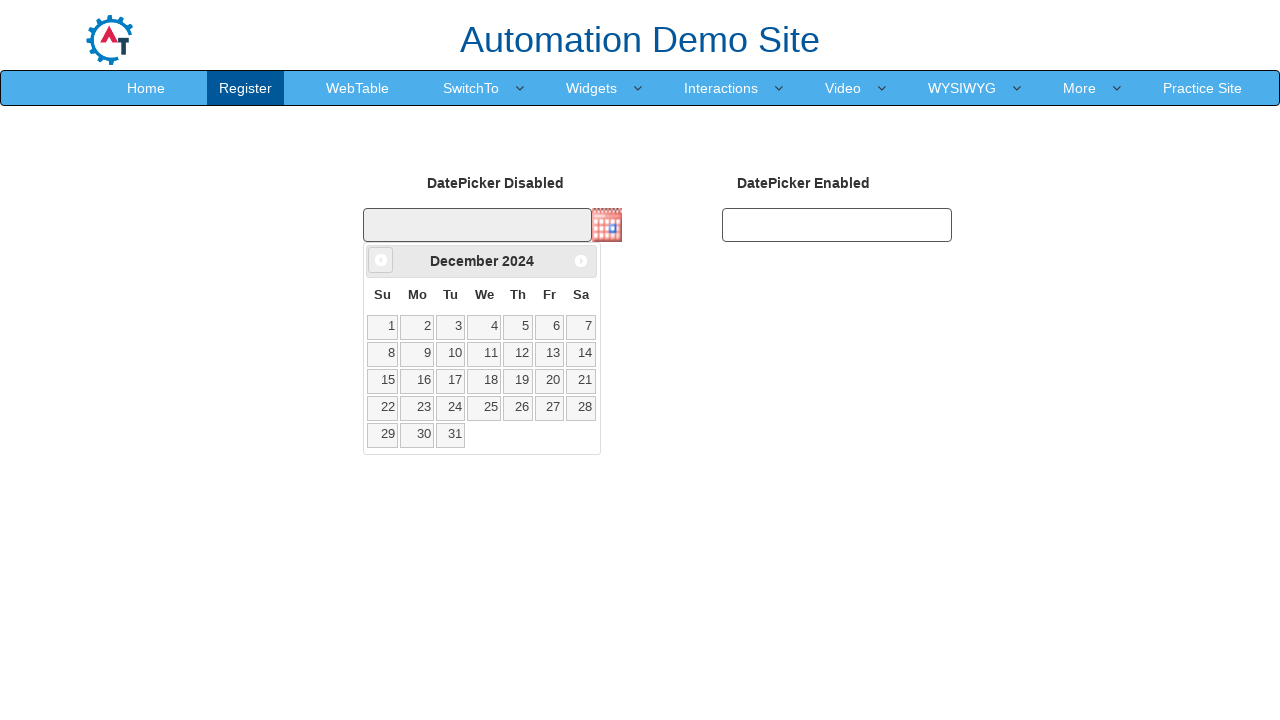

Clicked previous month button to navigate calendar backwards at (381, 260) on xpath=//*[@data-handler='prev']
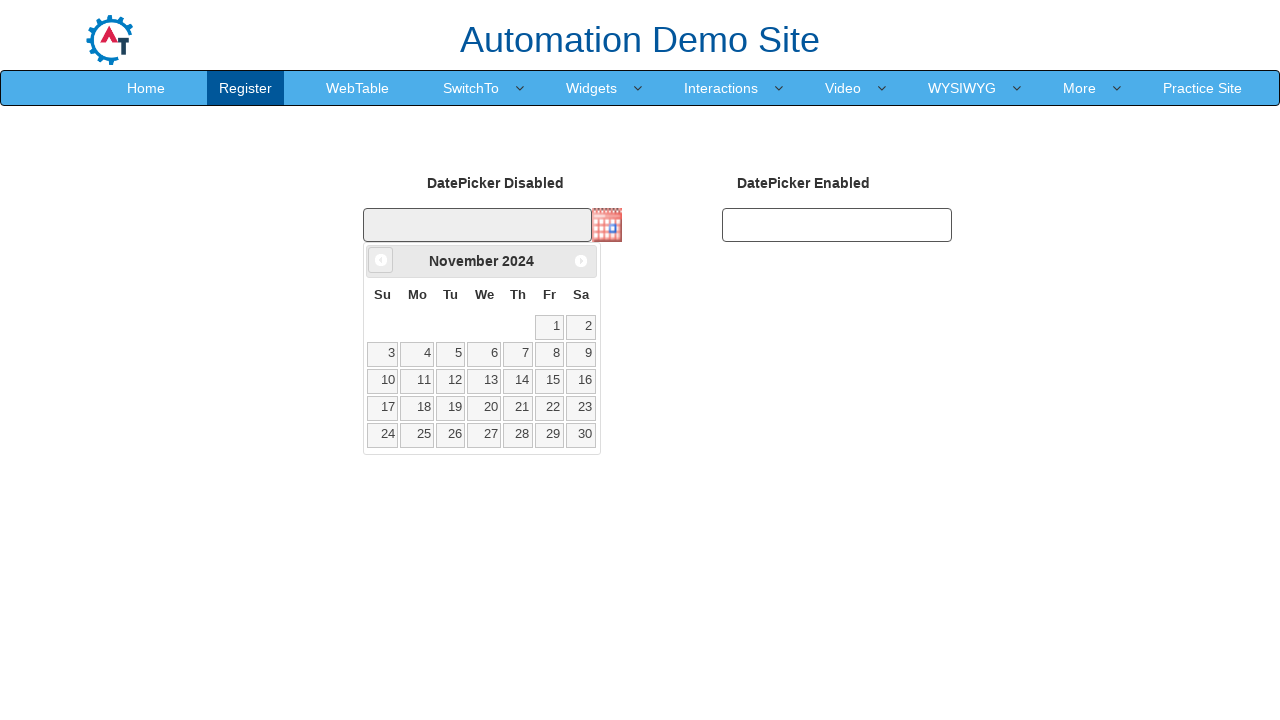

Retrieved visible month from calendar: November
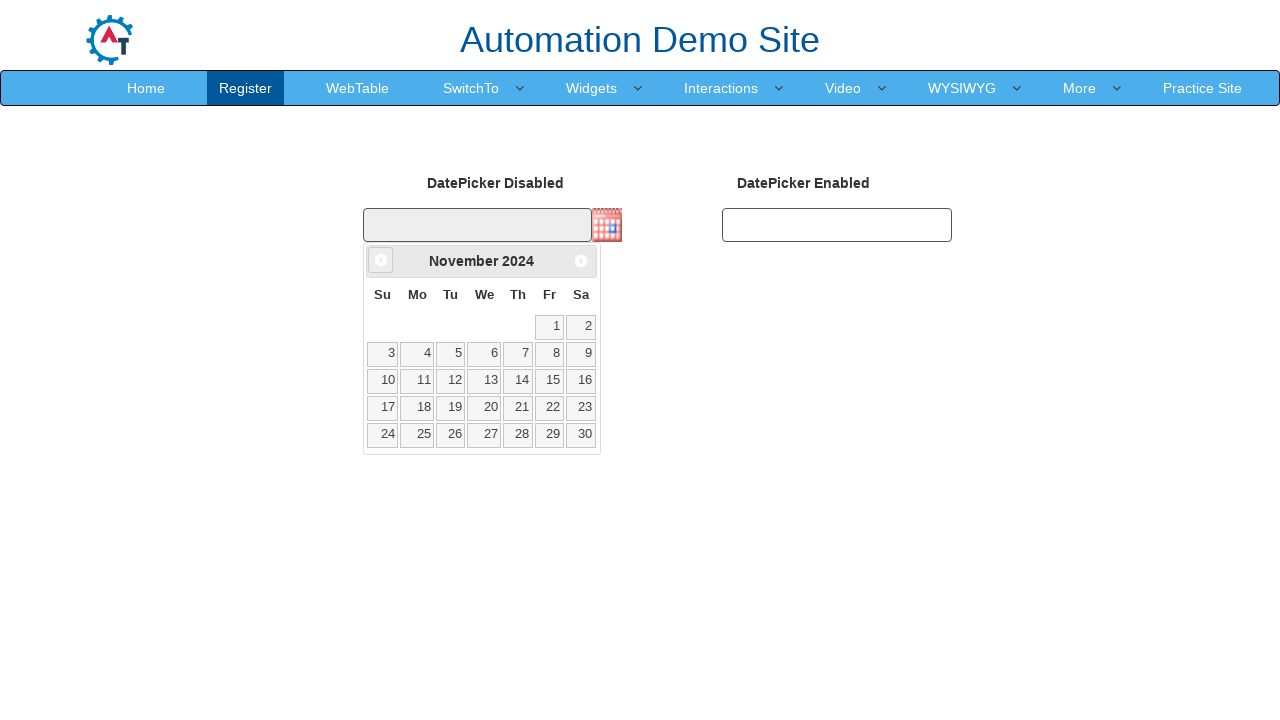

Retrieved visible year from calendar: 2024
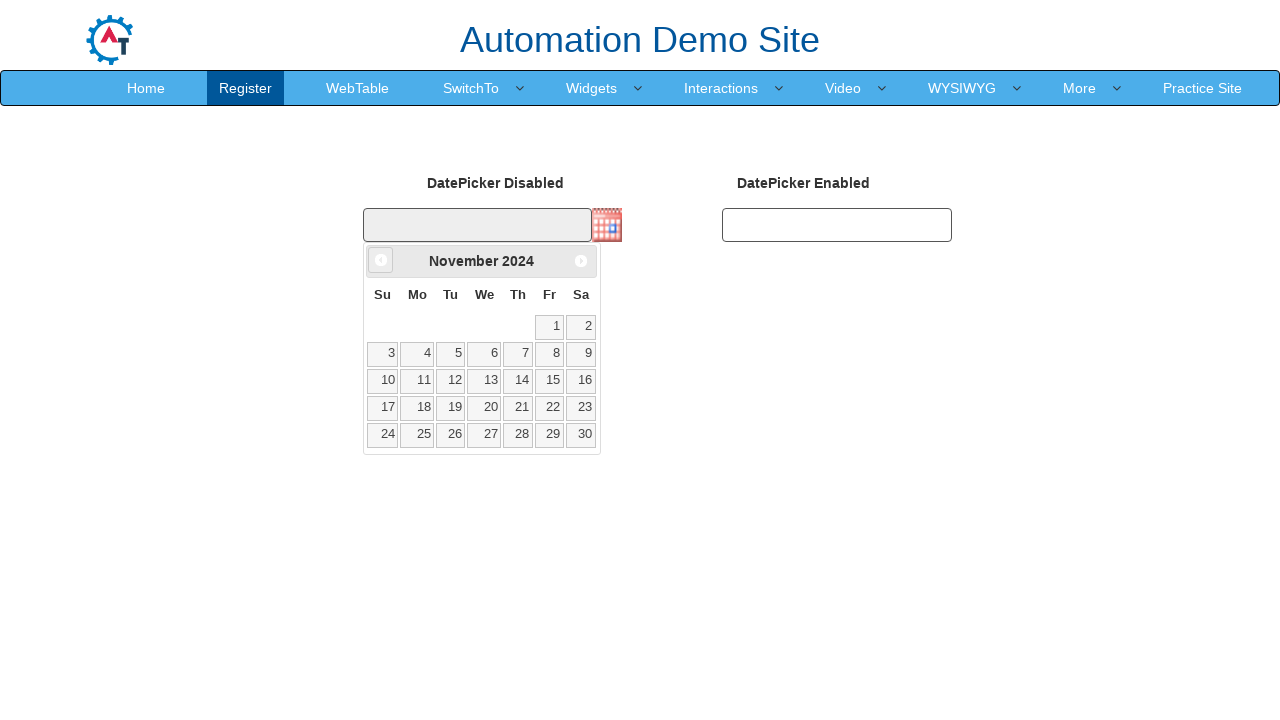

Clicked previous month button to navigate calendar backwards at (381, 260) on xpath=//*[@data-handler='prev']
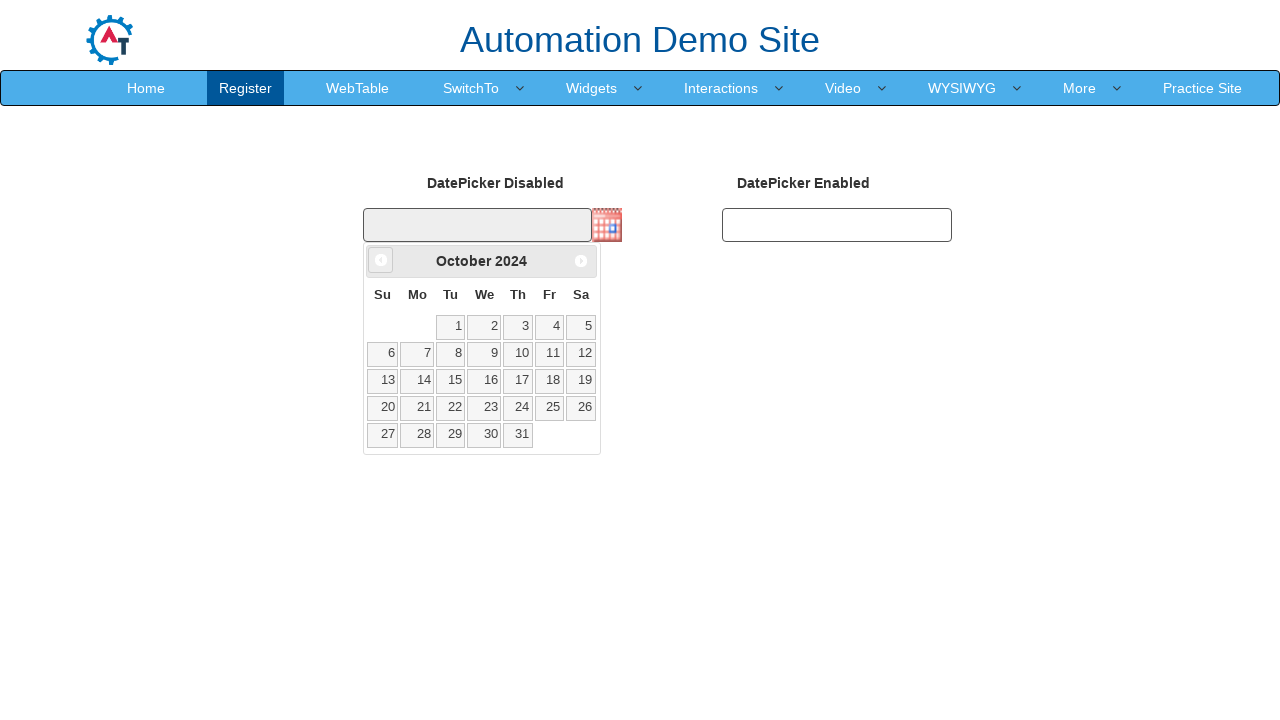

Retrieved visible month from calendar: October
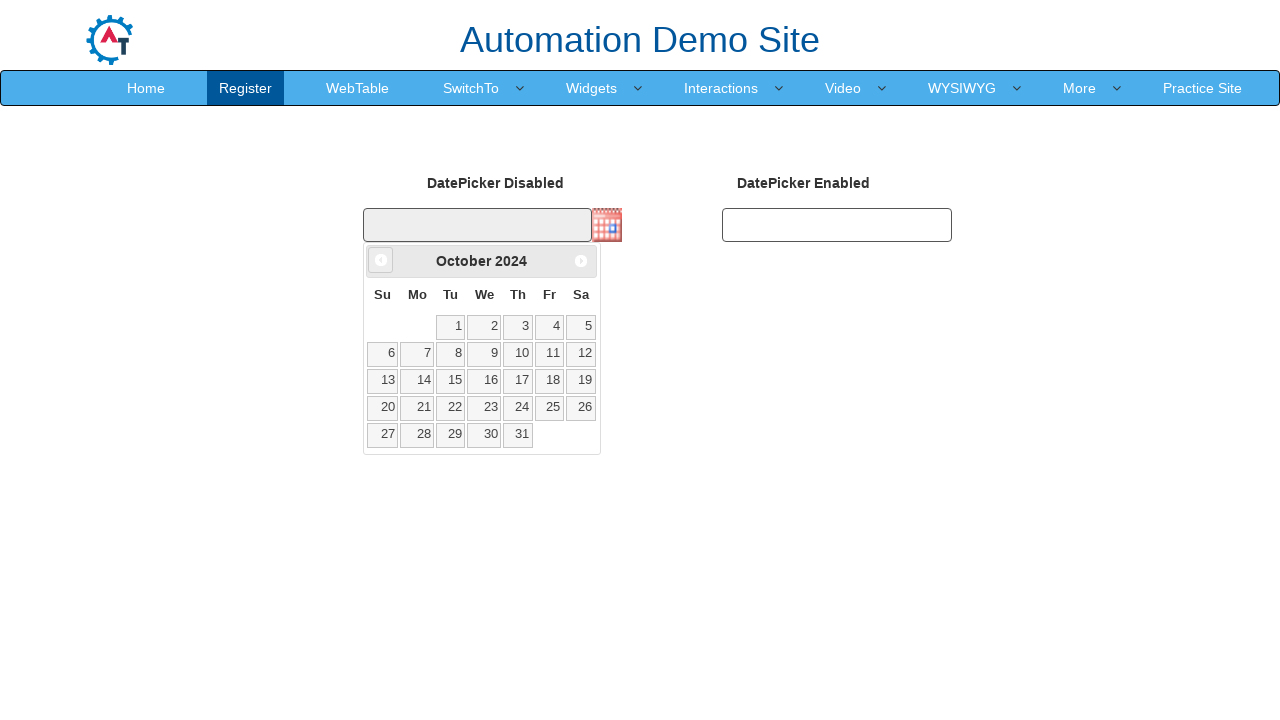

Retrieved visible year from calendar: 2024
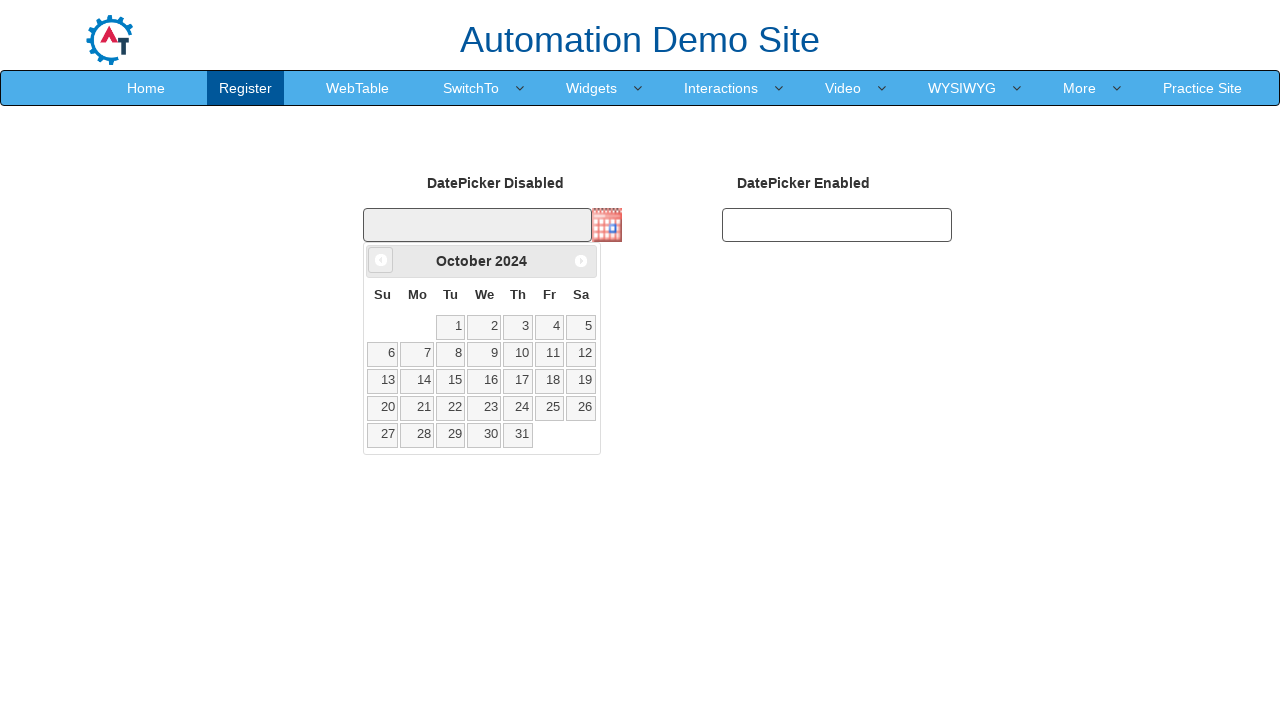

Clicked previous month button to navigate calendar backwards at (381, 260) on xpath=//*[@data-handler='prev']
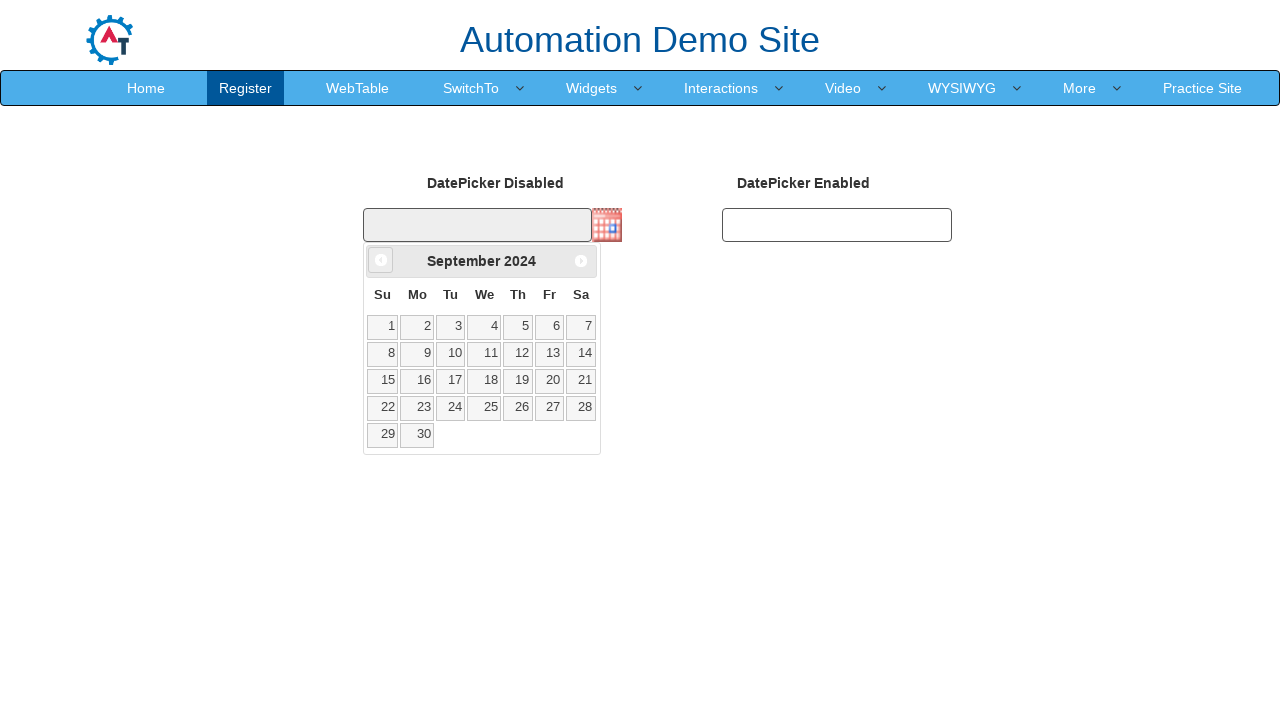

Retrieved visible month from calendar: September
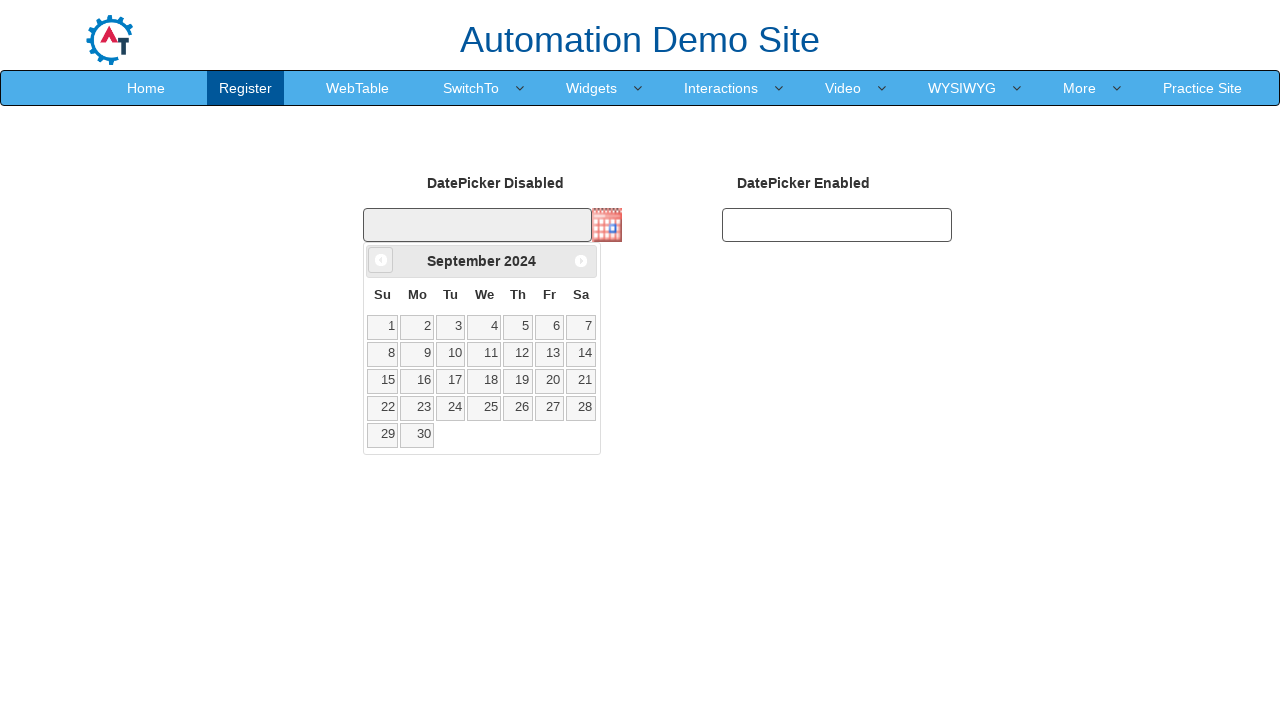

Retrieved visible year from calendar: 2024
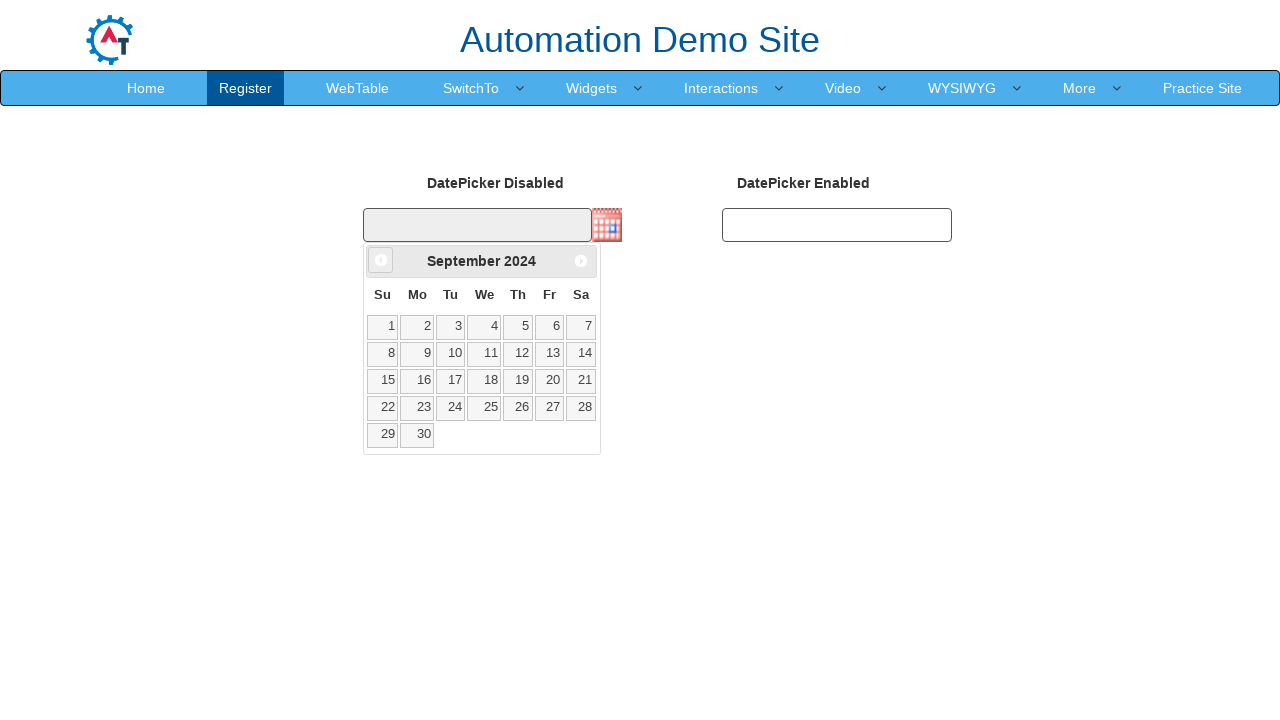

Clicked previous month button to navigate calendar backwards at (381, 260) on xpath=//*[@data-handler='prev']
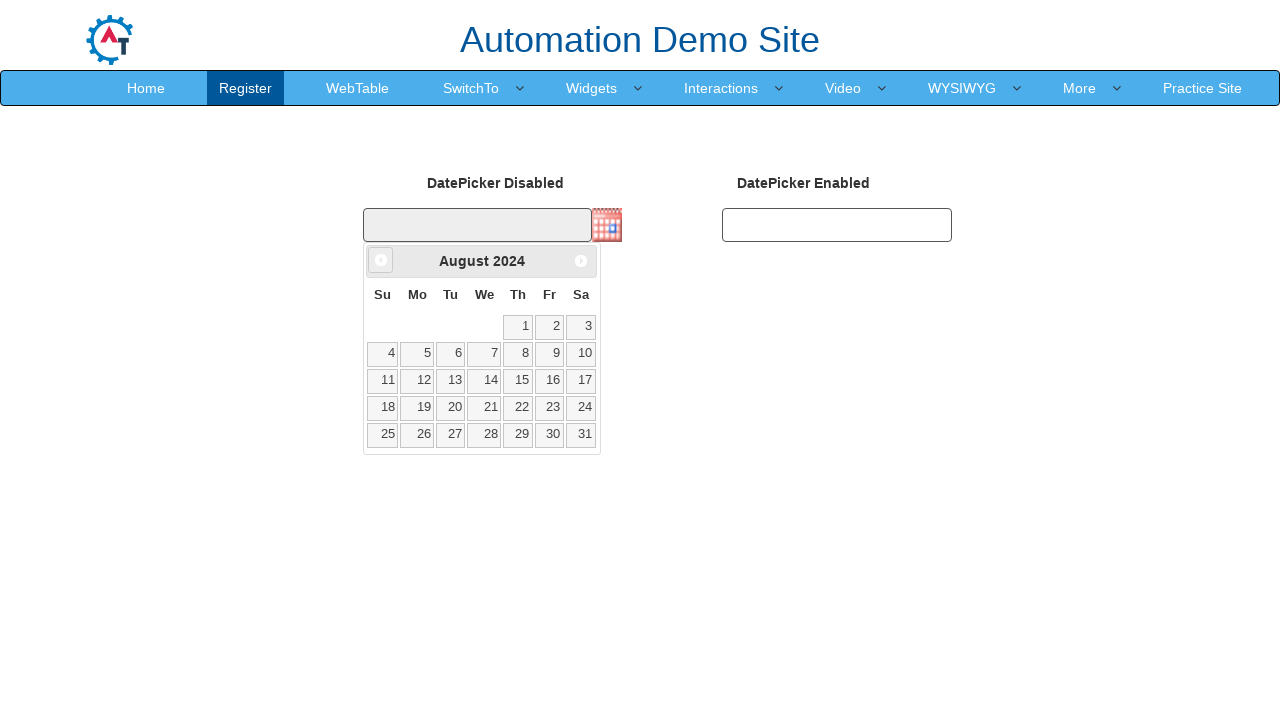

Retrieved visible month from calendar: August
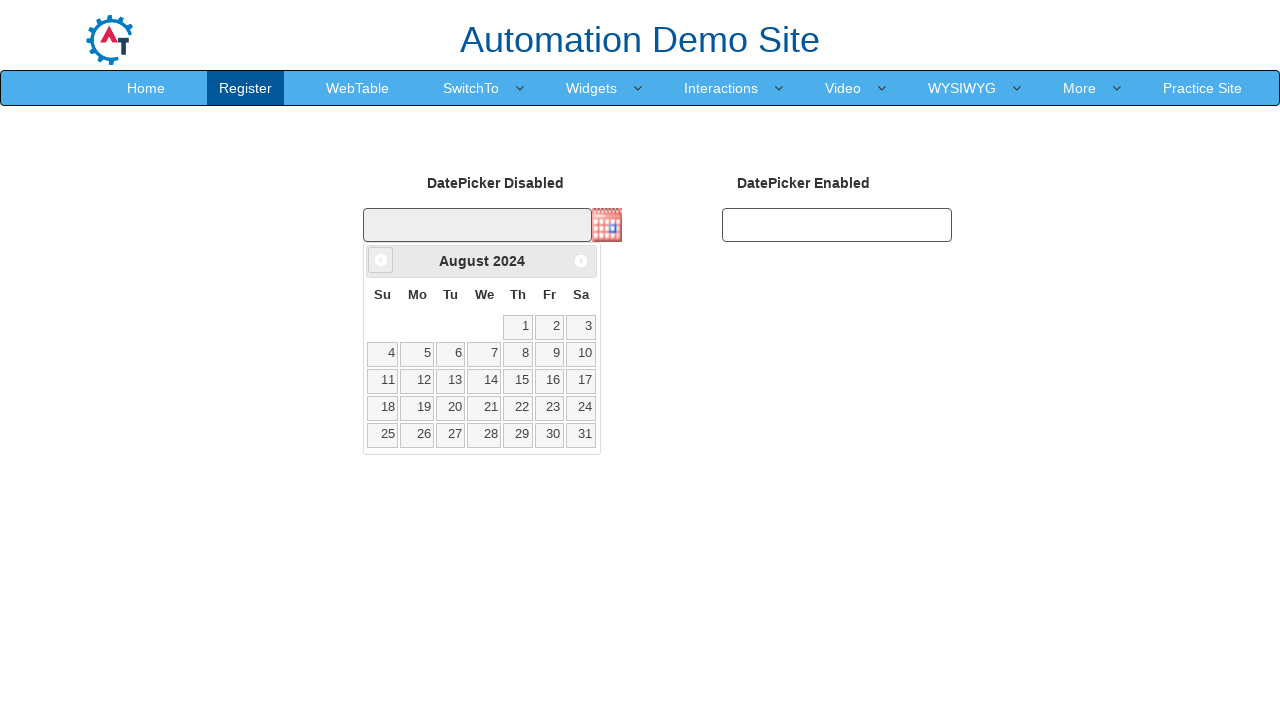

Retrieved visible year from calendar: 2024
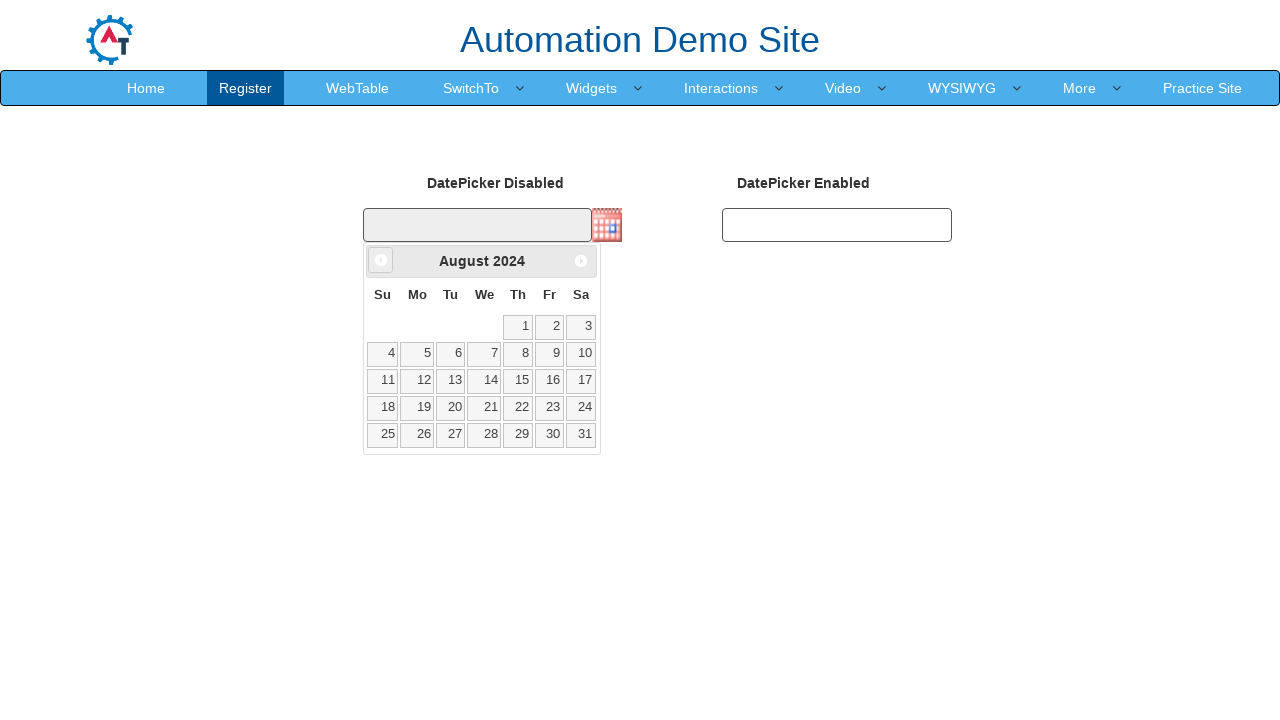

Clicked previous month button to navigate calendar backwards at (381, 260) on xpath=//*[@data-handler='prev']
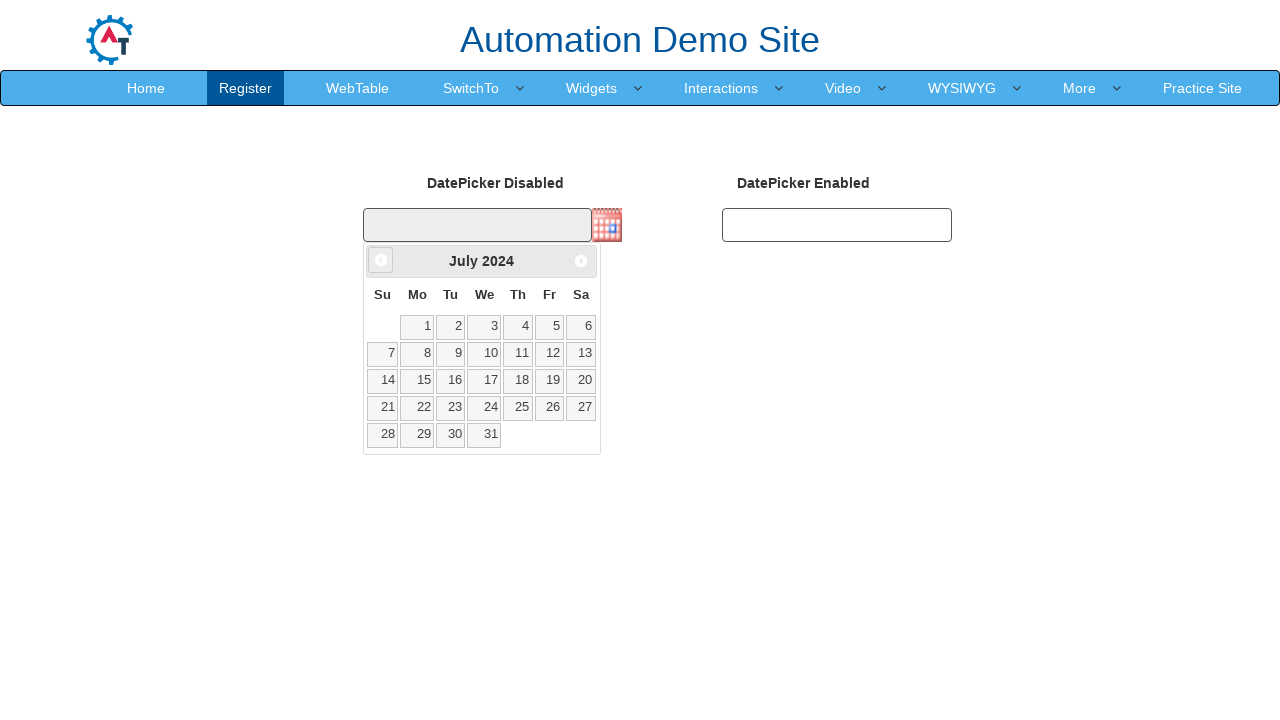

Retrieved visible month from calendar: July
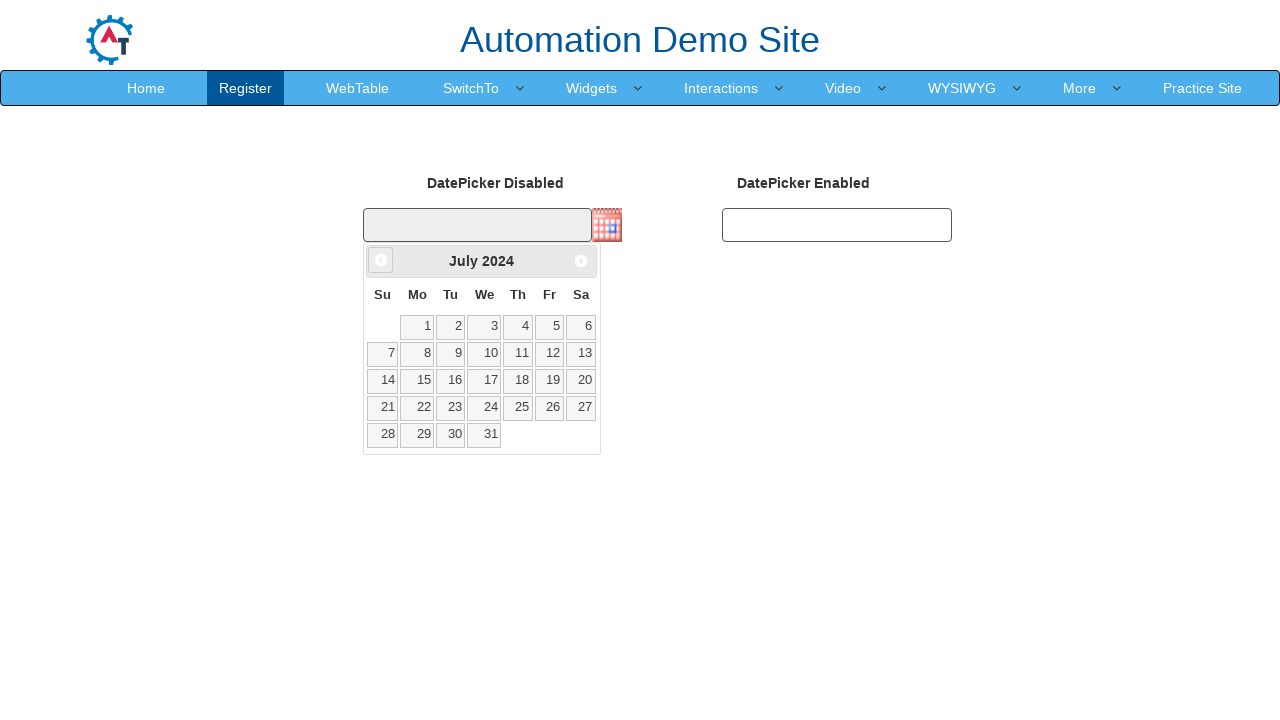

Retrieved visible year from calendar: 2024
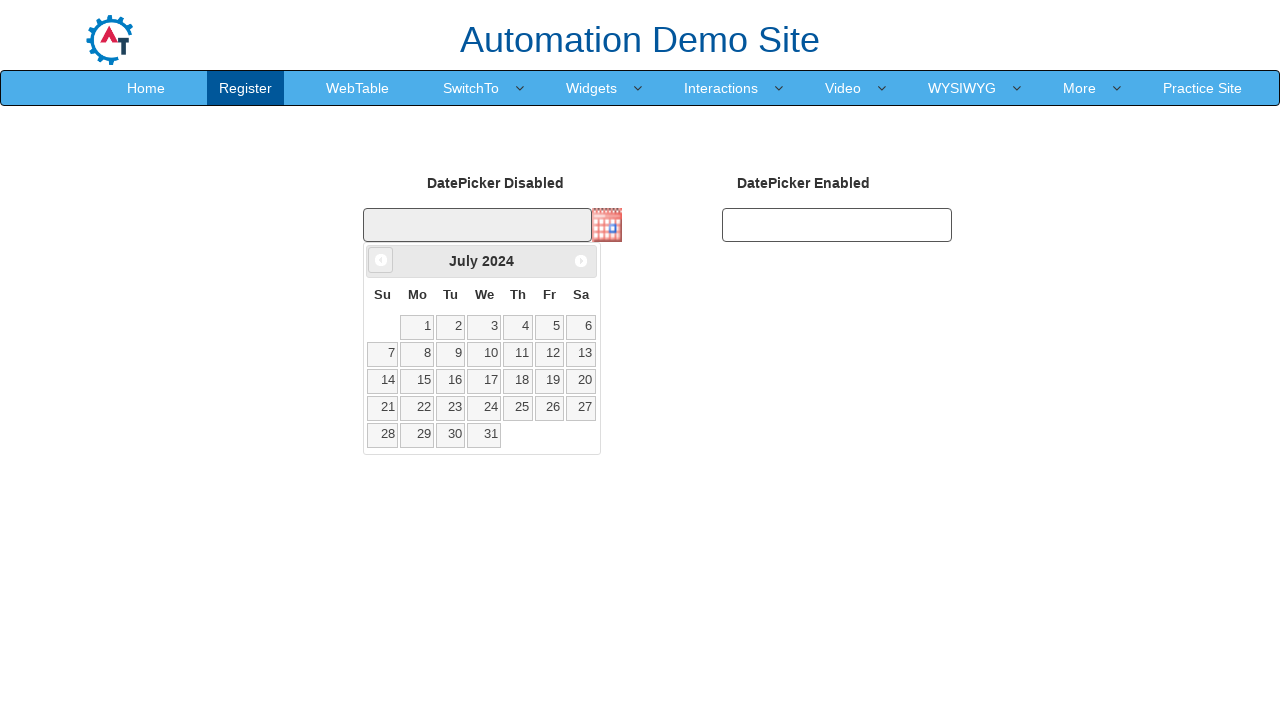

Clicked previous month button to navigate calendar backwards at (381, 260) on xpath=//*[@data-handler='prev']
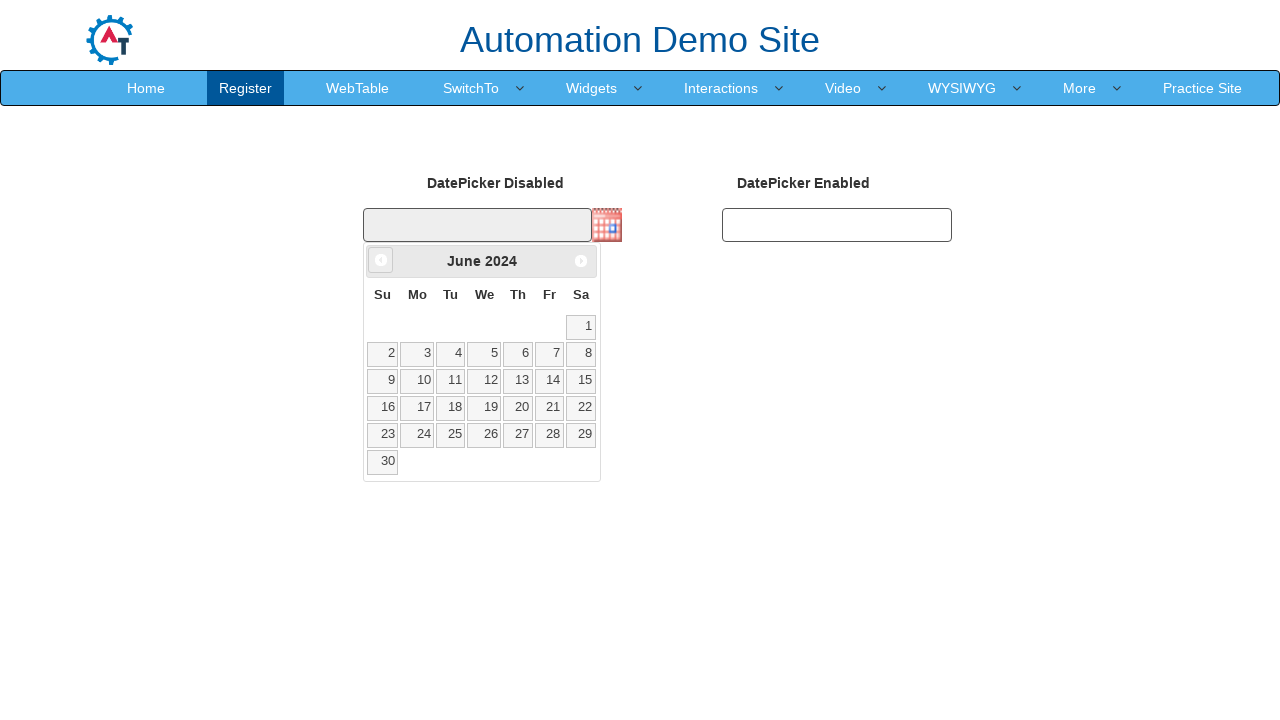

Retrieved visible month from calendar: June
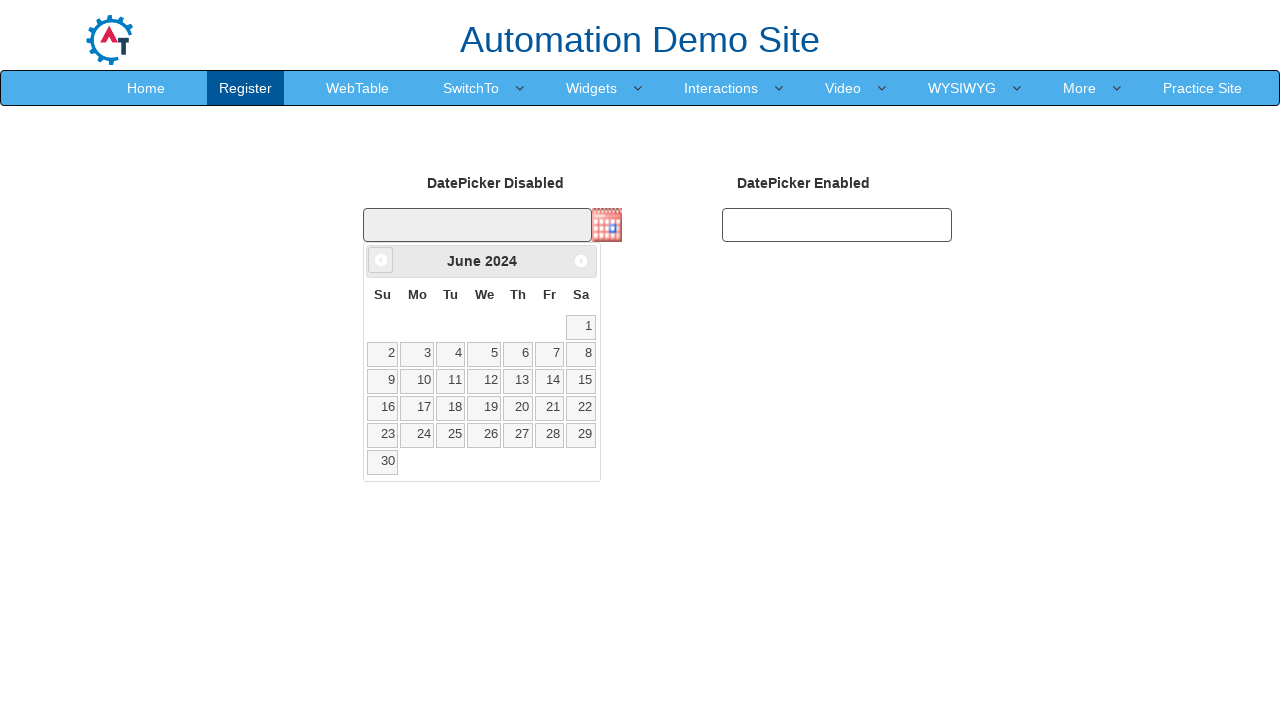

Retrieved visible year from calendar: 2024
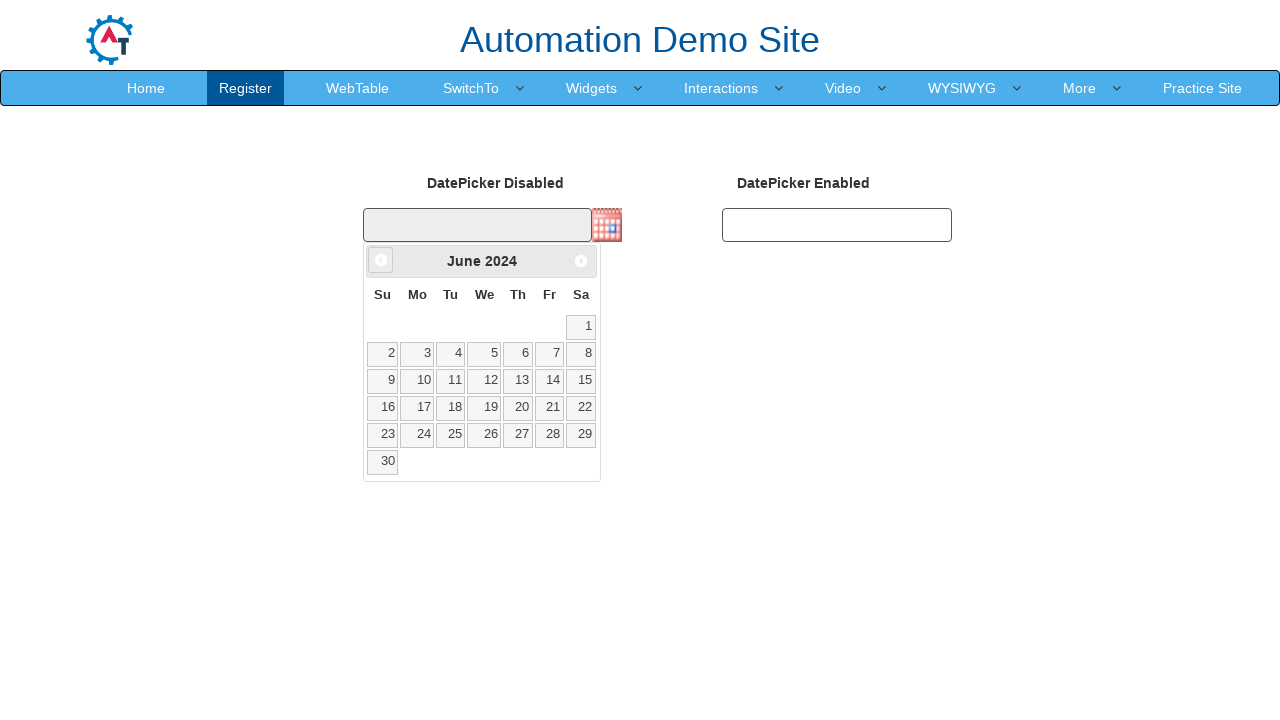

Clicked previous month button to navigate calendar backwards at (381, 260) on xpath=//*[@data-handler='prev']
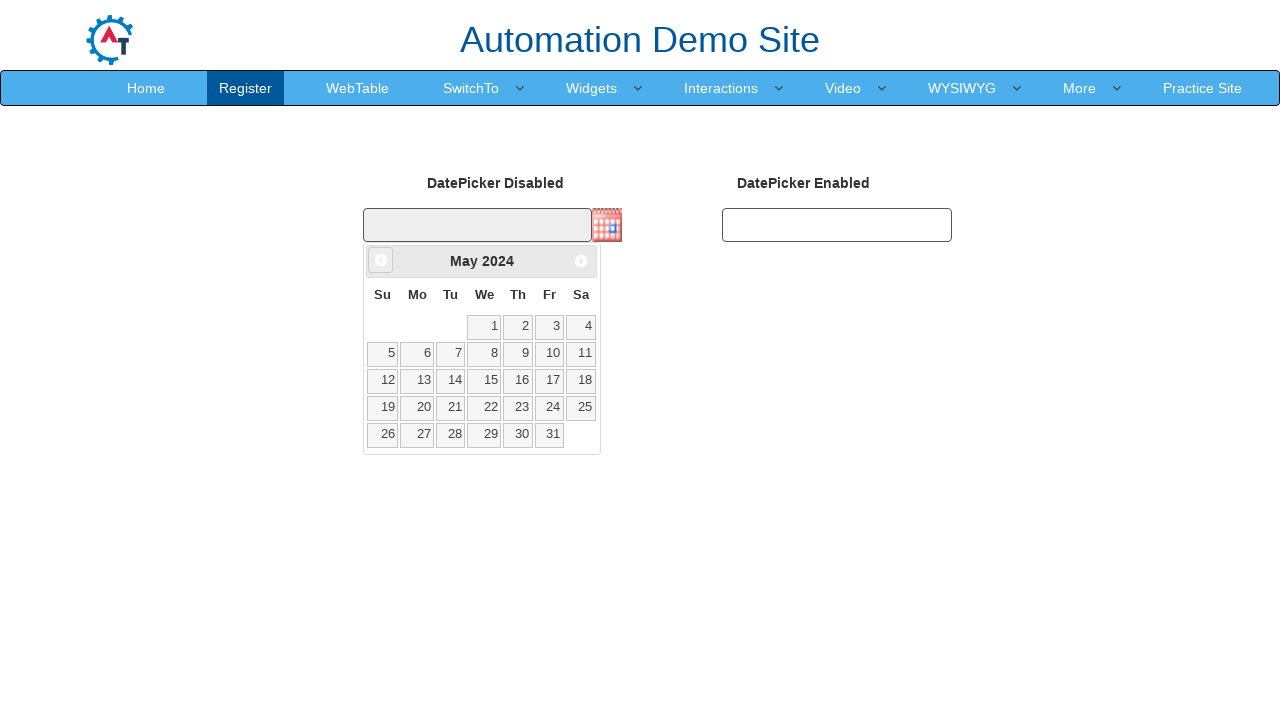

Retrieved visible month from calendar: May
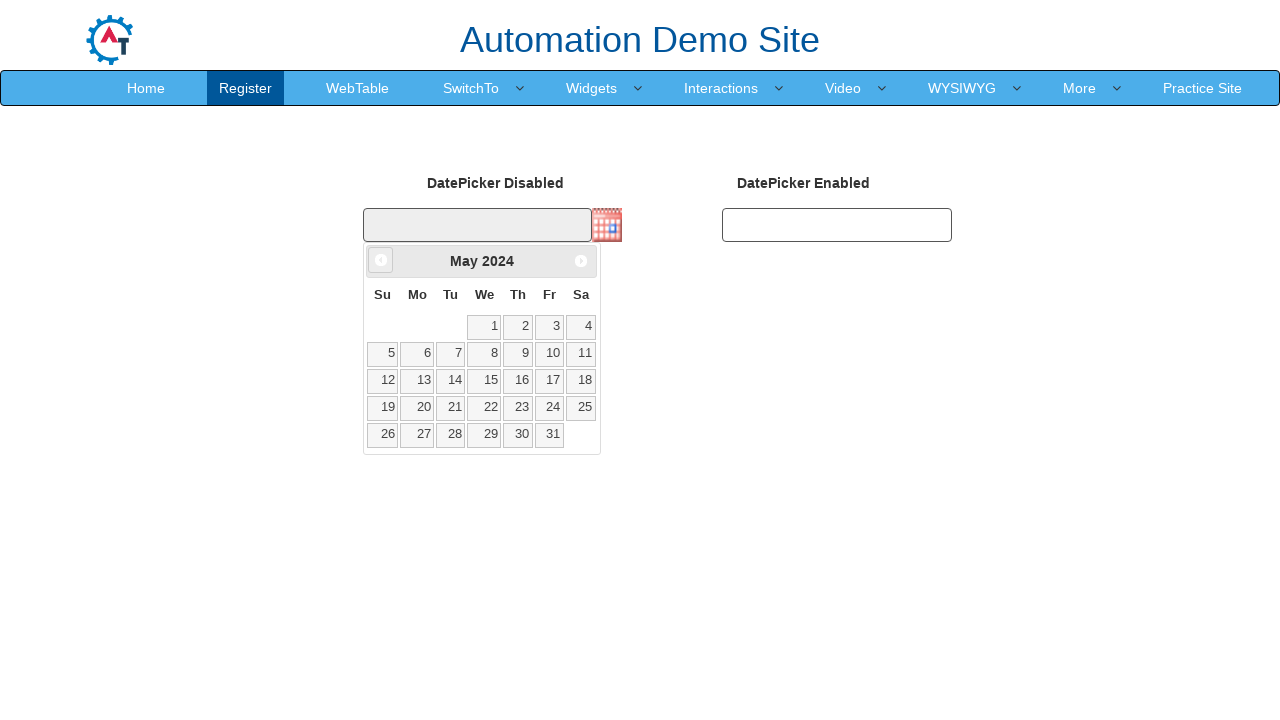

Retrieved visible year from calendar: 2024
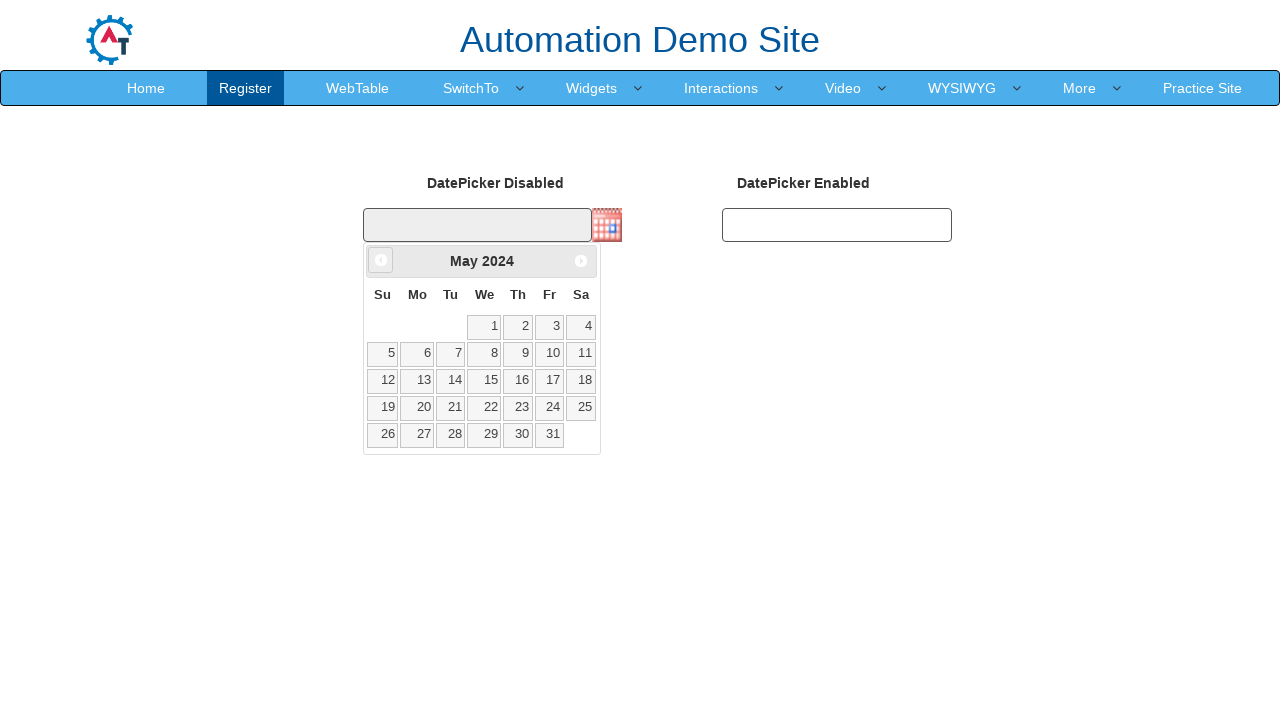

Clicked previous month button to navigate calendar backwards at (381, 260) on xpath=//*[@data-handler='prev']
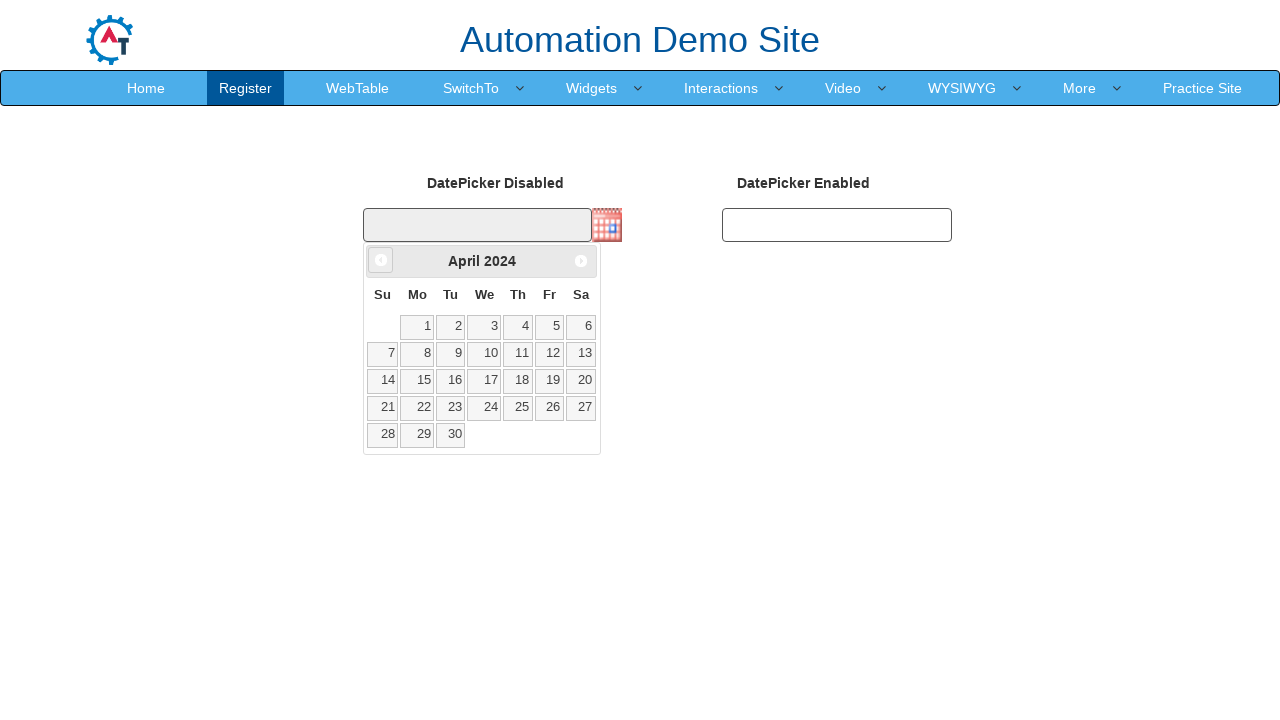

Retrieved visible month from calendar: April
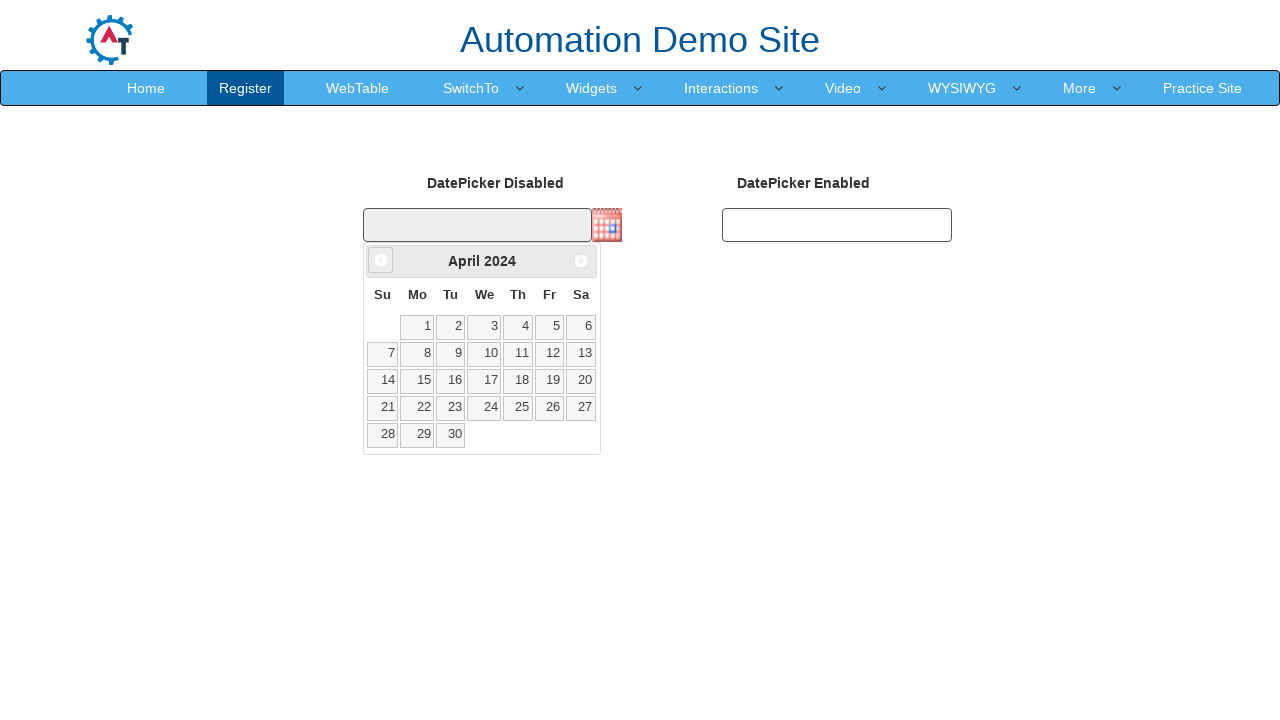

Retrieved visible year from calendar: 2024
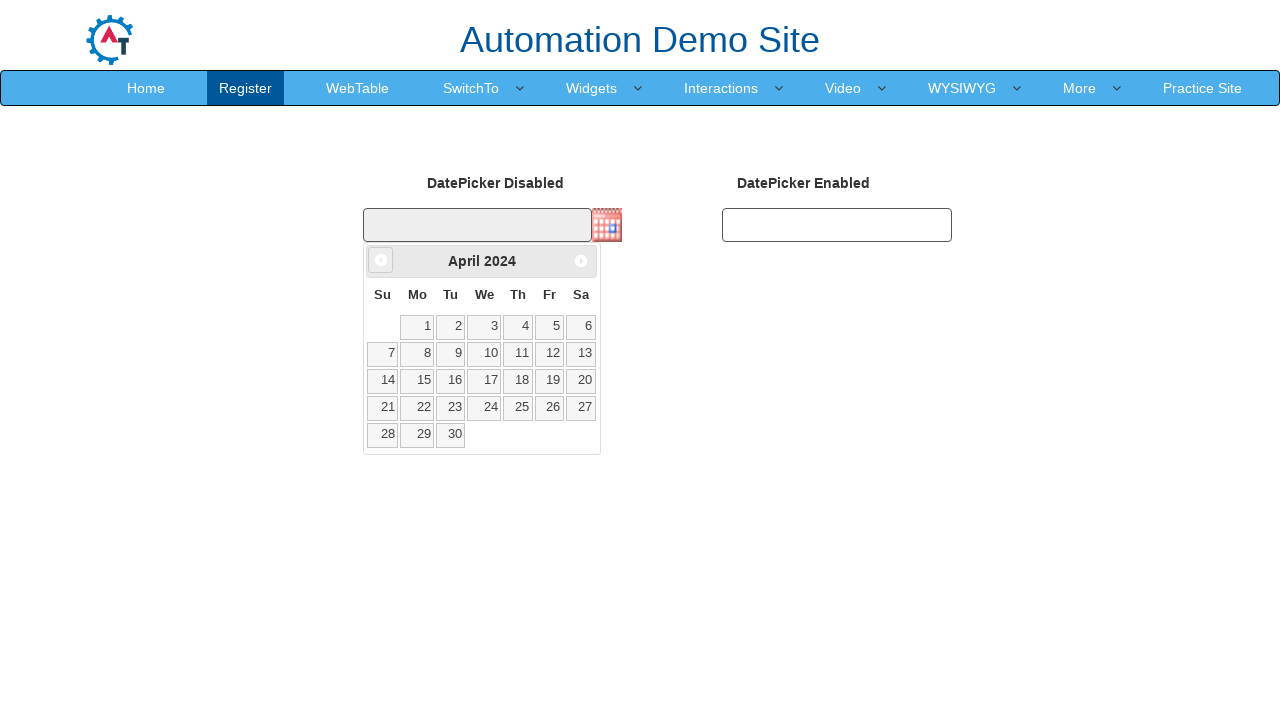

Clicked previous month button to navigate calendar backwards at (381, 260) on xpath=//*[@data-handler='prev']
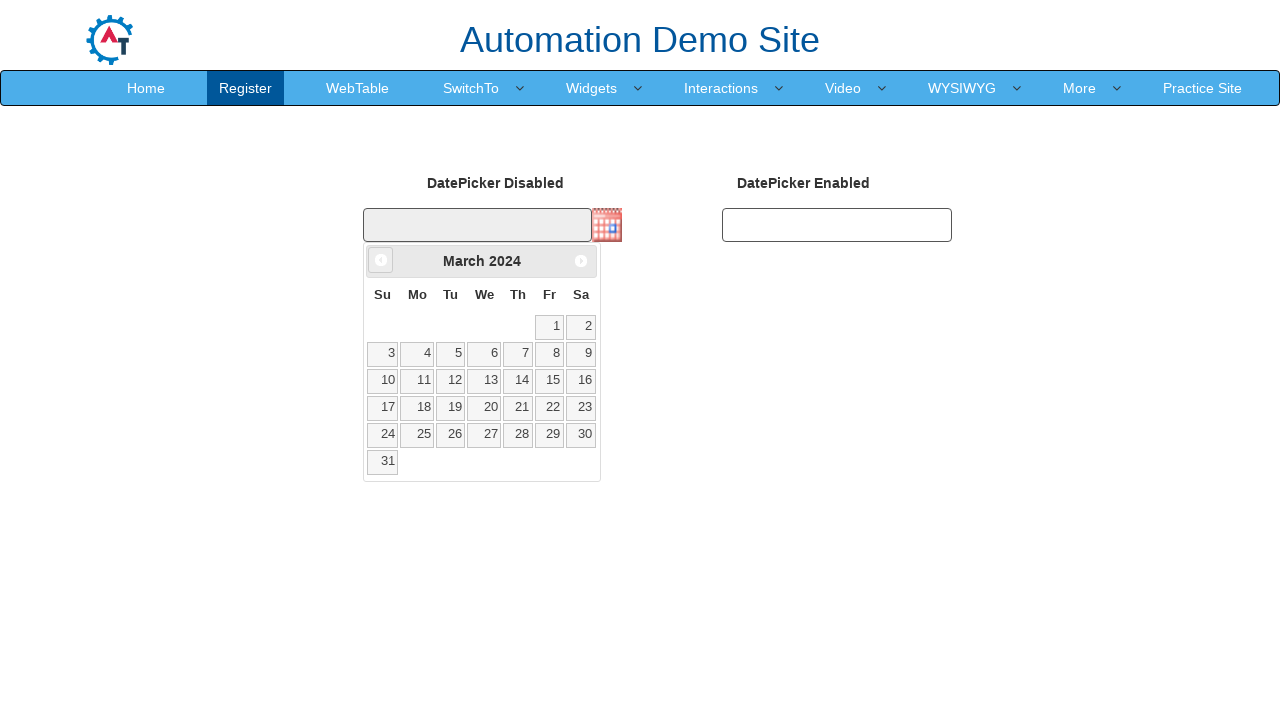

Retrieved visible month from calendar: March
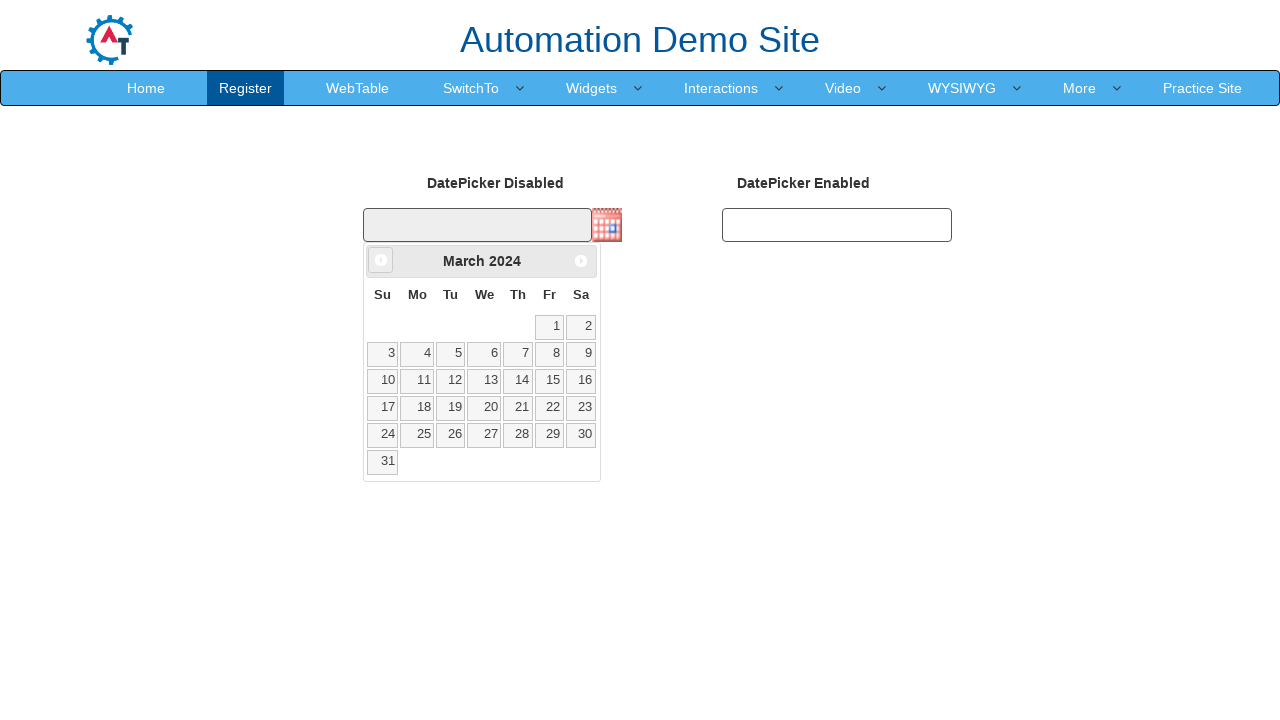

Retrieved visible year from calendar: 2024
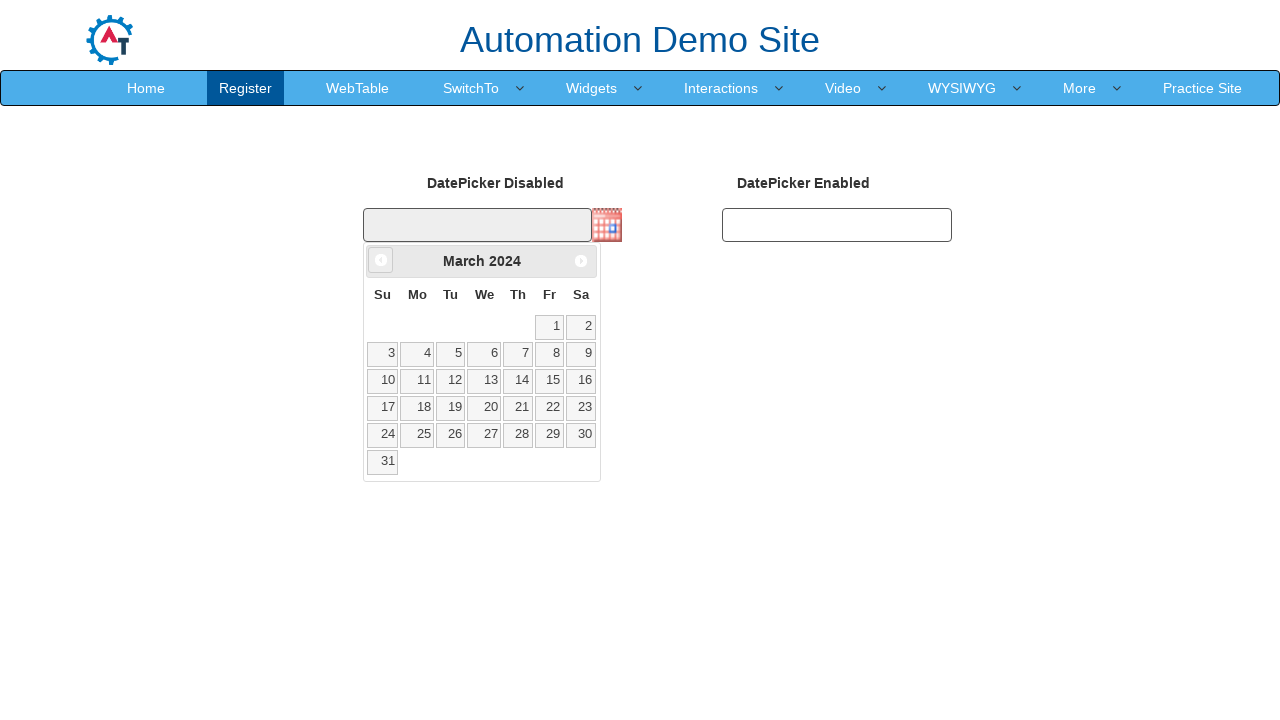

Clicked previous month button to navigate calendar backwards at (381, 260) on xpath=//*[@data-handler='prev']
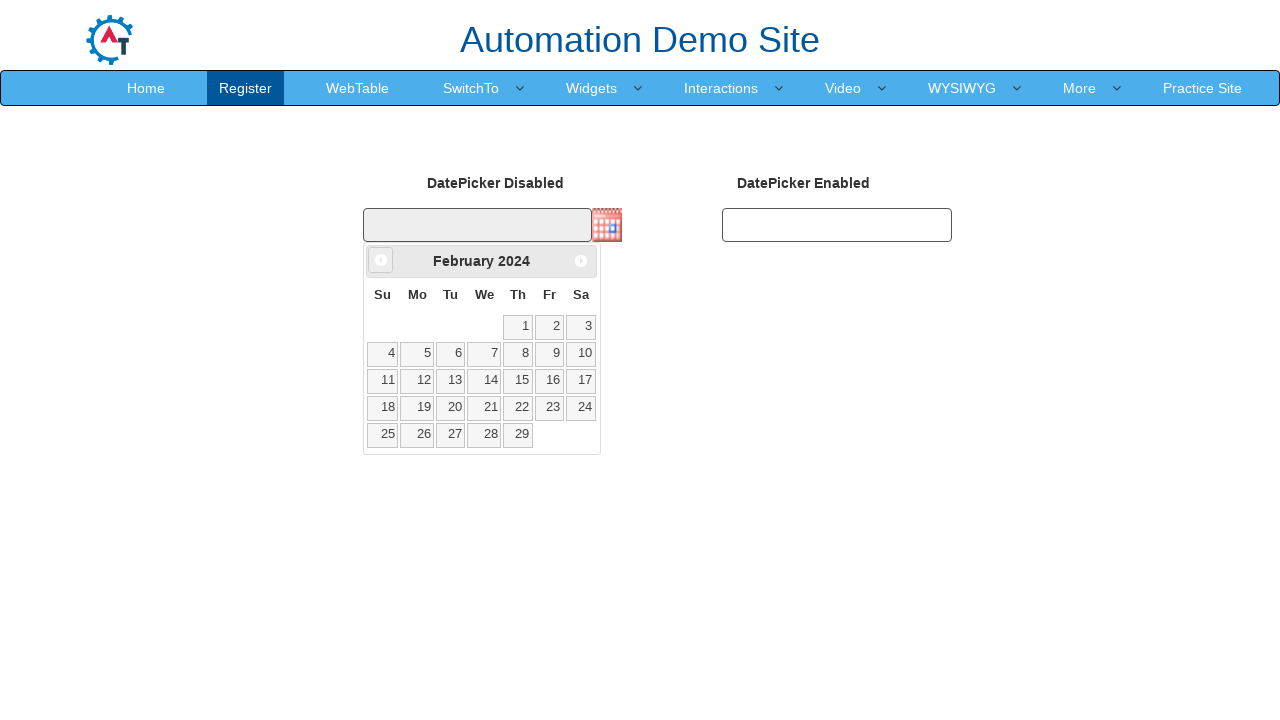

Retrieved visible month from calendar: February
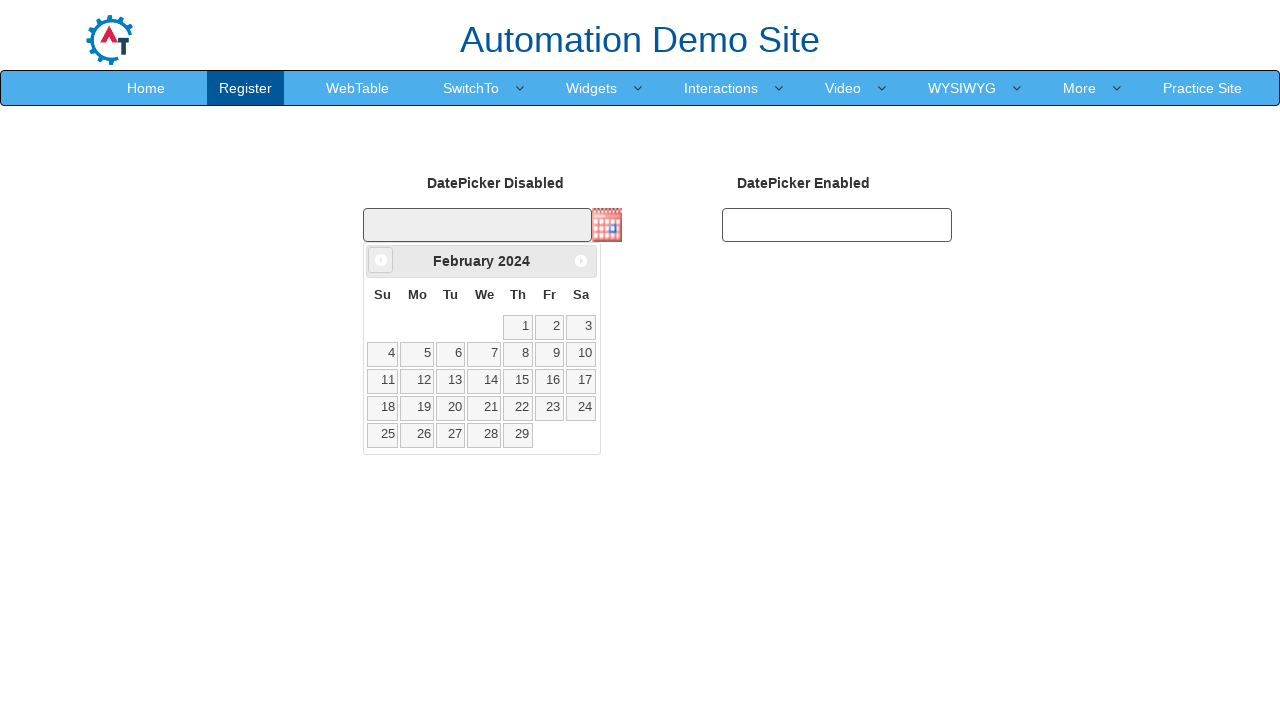

Retrieved visible year from calendar: 2024
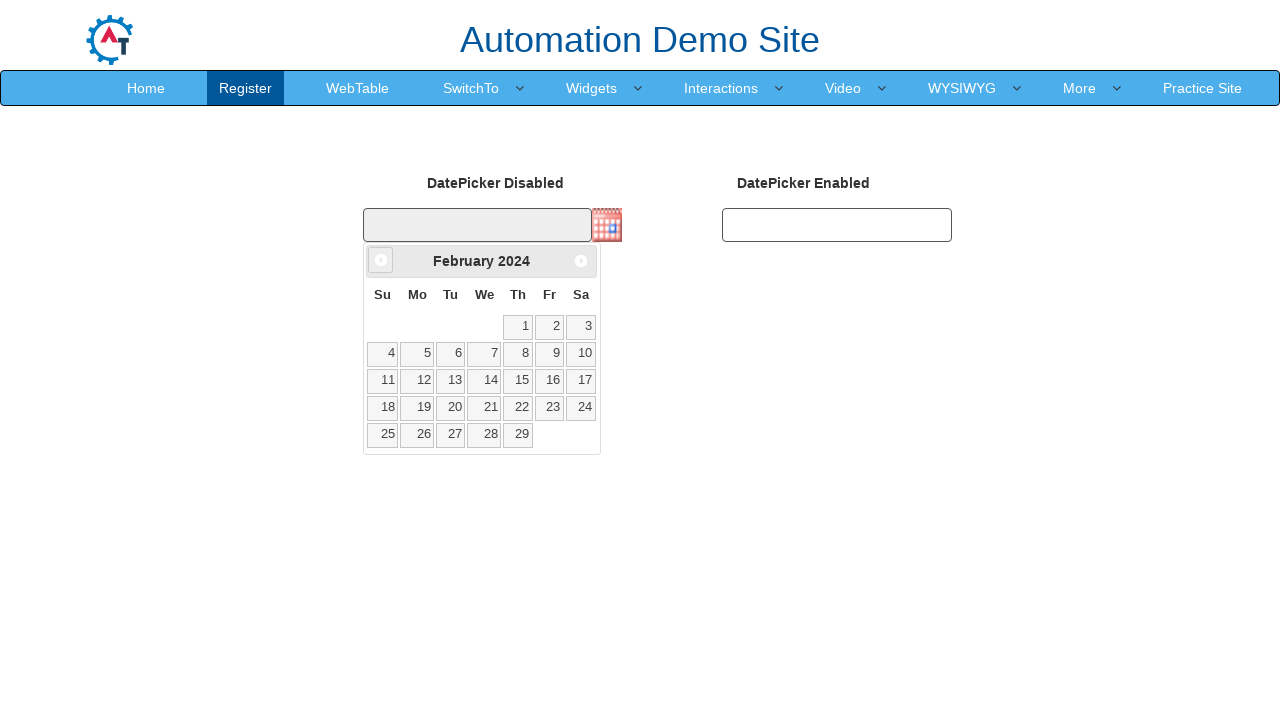

Clicked previous month button to navigate calendar backwards at (381, 260) on xpath=//*[@data-handler='prev']
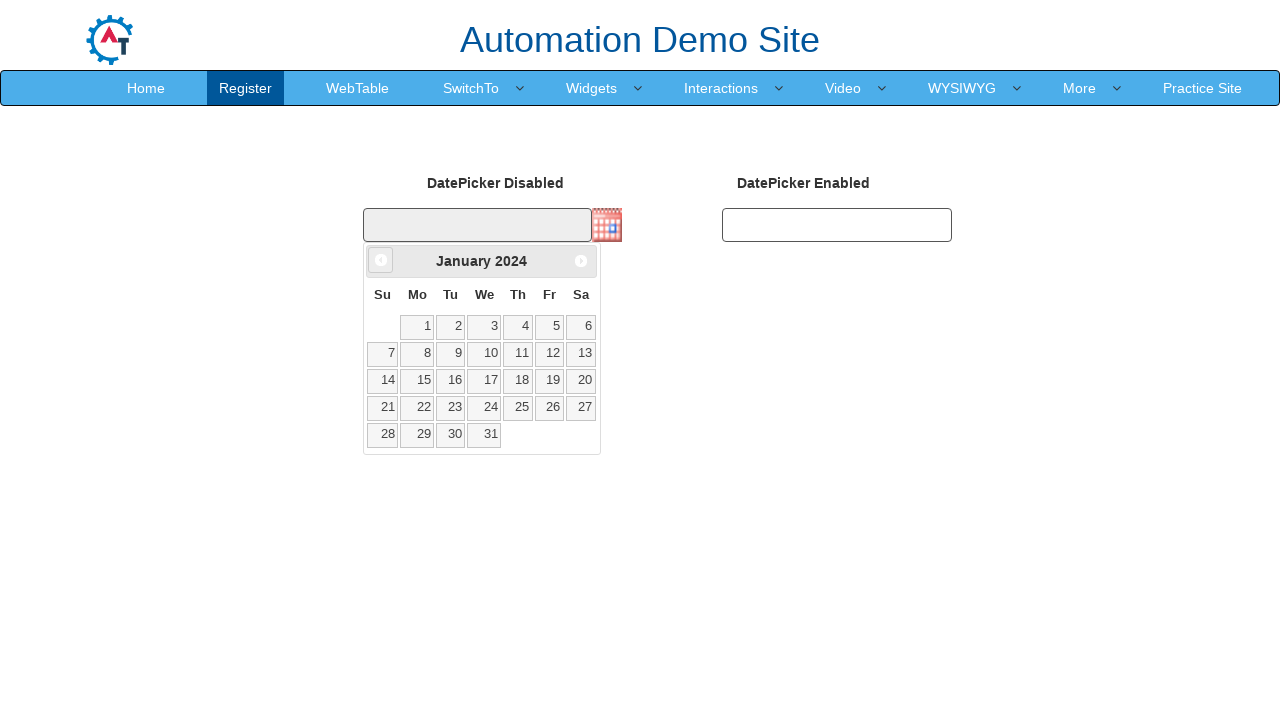

Retrieved visible month from calendar: January
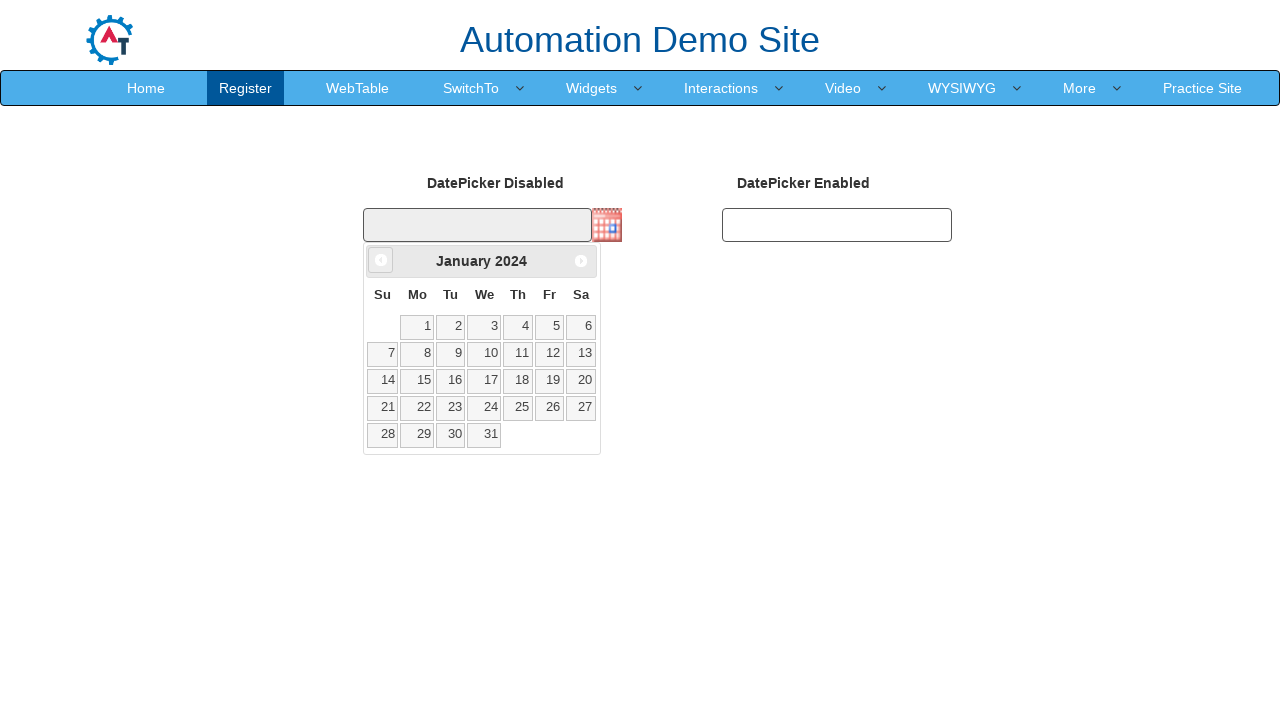

Retrieved visible year from calendar: 2024
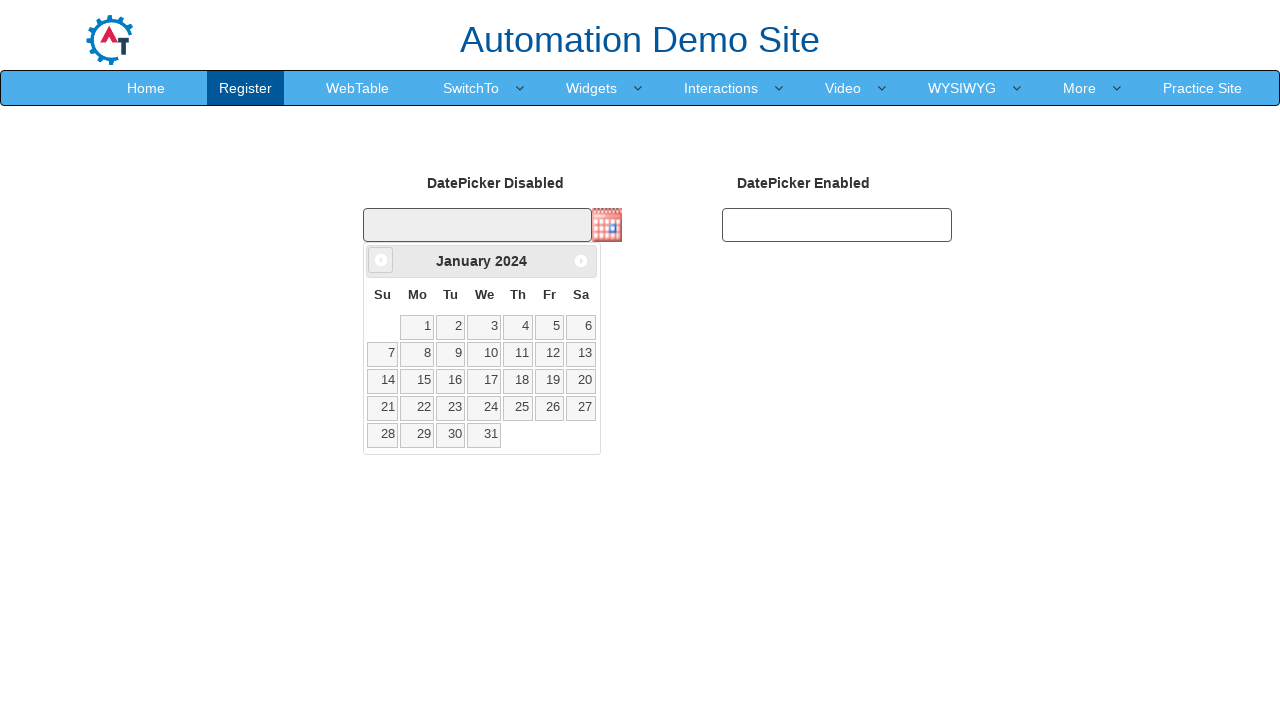

Clicked previous month button to navigate calendar backwards at (381, 260) on xpath=//*[@data-handler='prev']
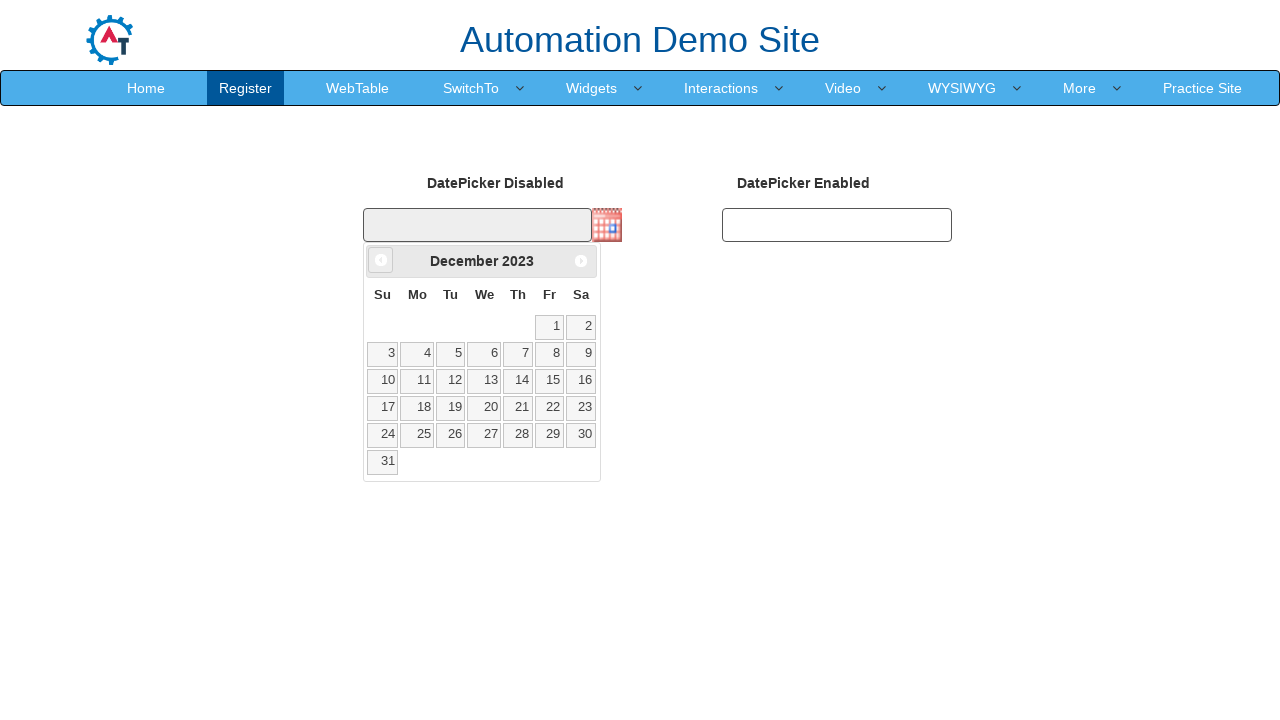

Retrieved visible month from calendar: December
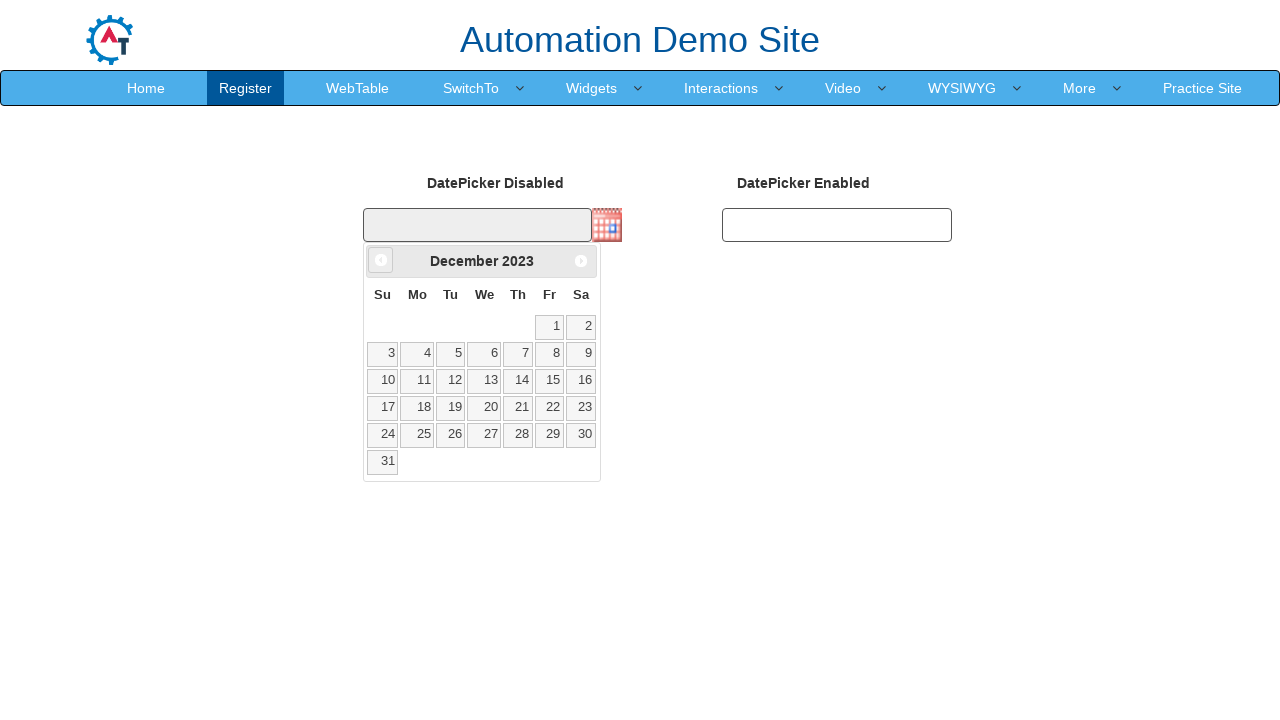

Retrieved visible year from calendar: 2023
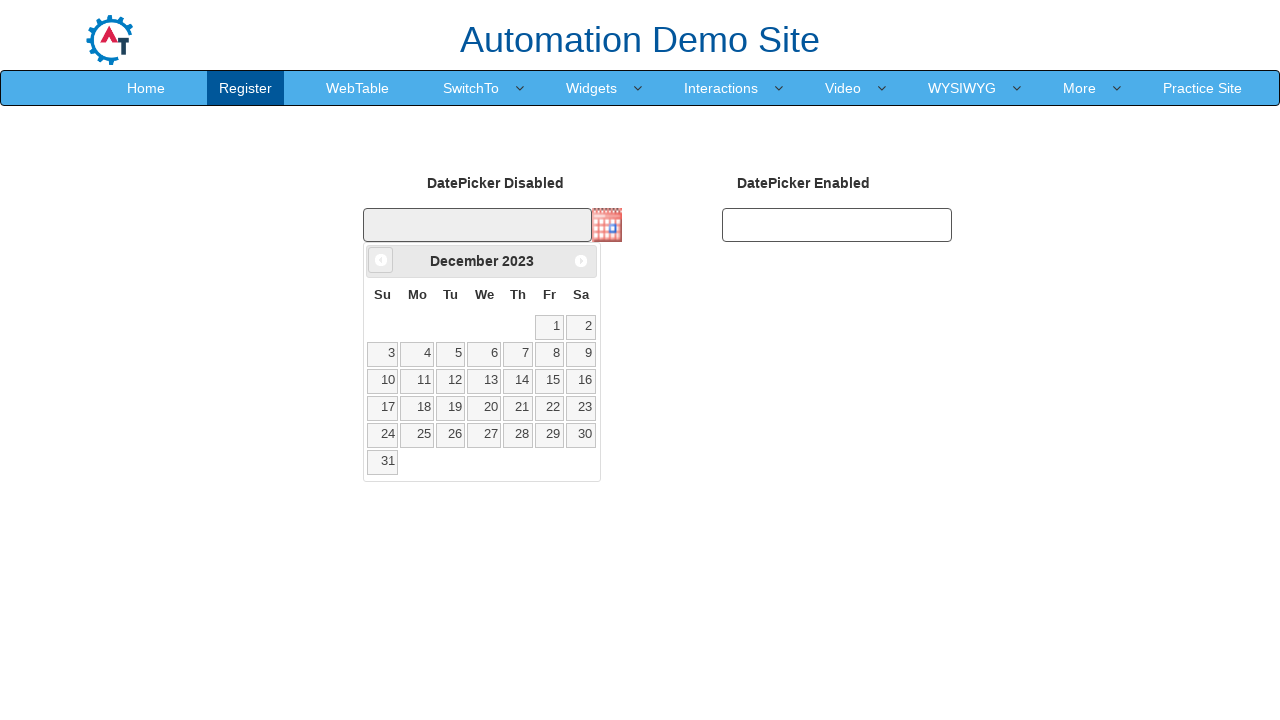

Clicked previous month button to navigate calendar backwards at (381, 260) on xpath=//*[@data-handler='prev']
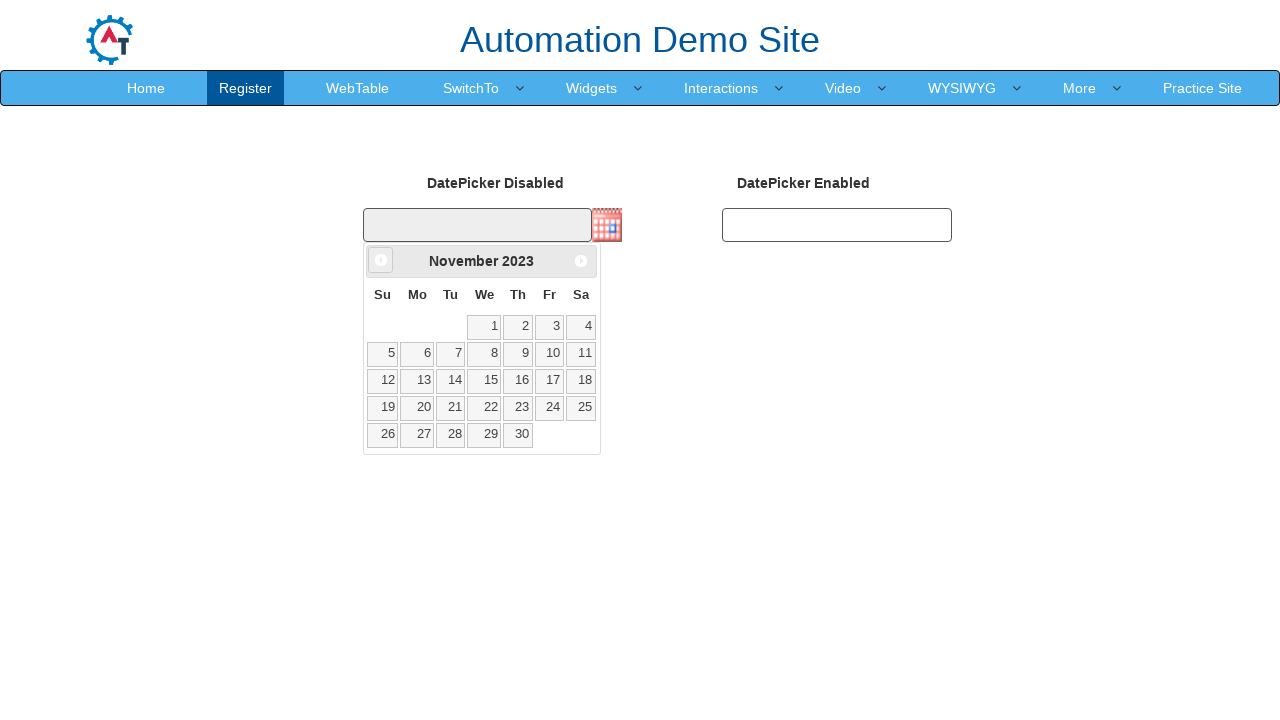

Retrieved visible month from calendar: November
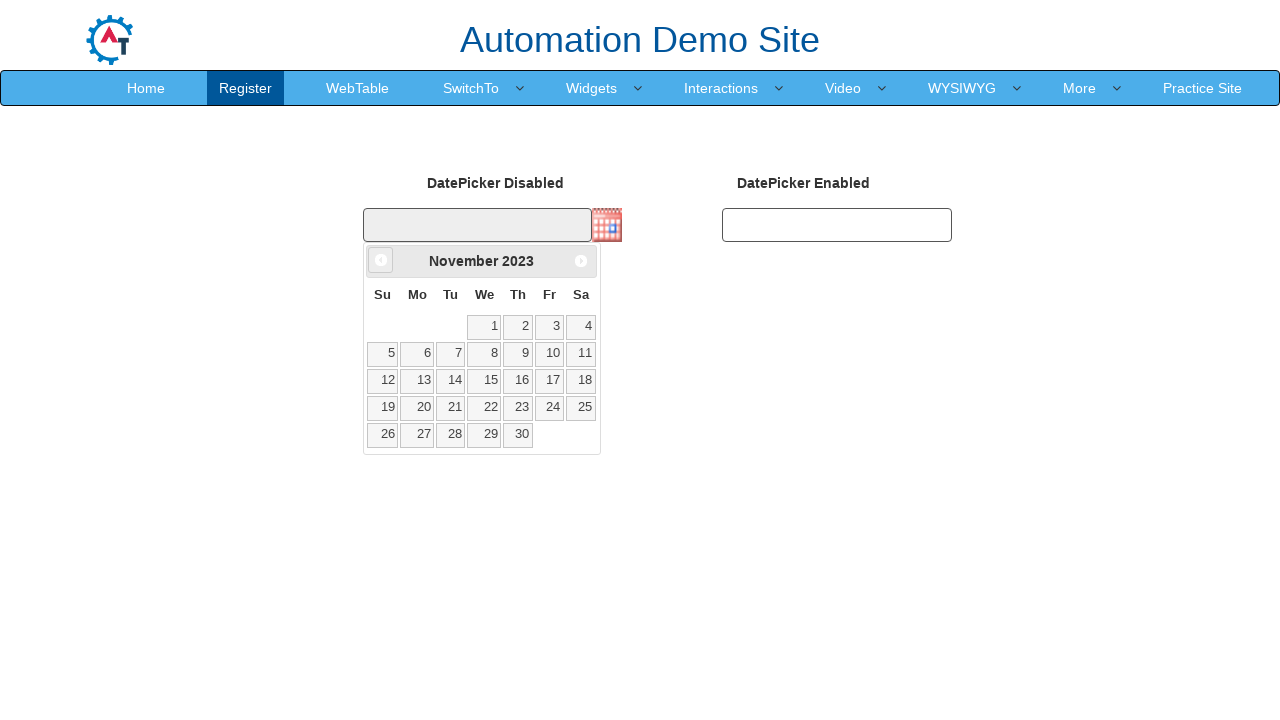

Retrieved visible year from calendar: 2023
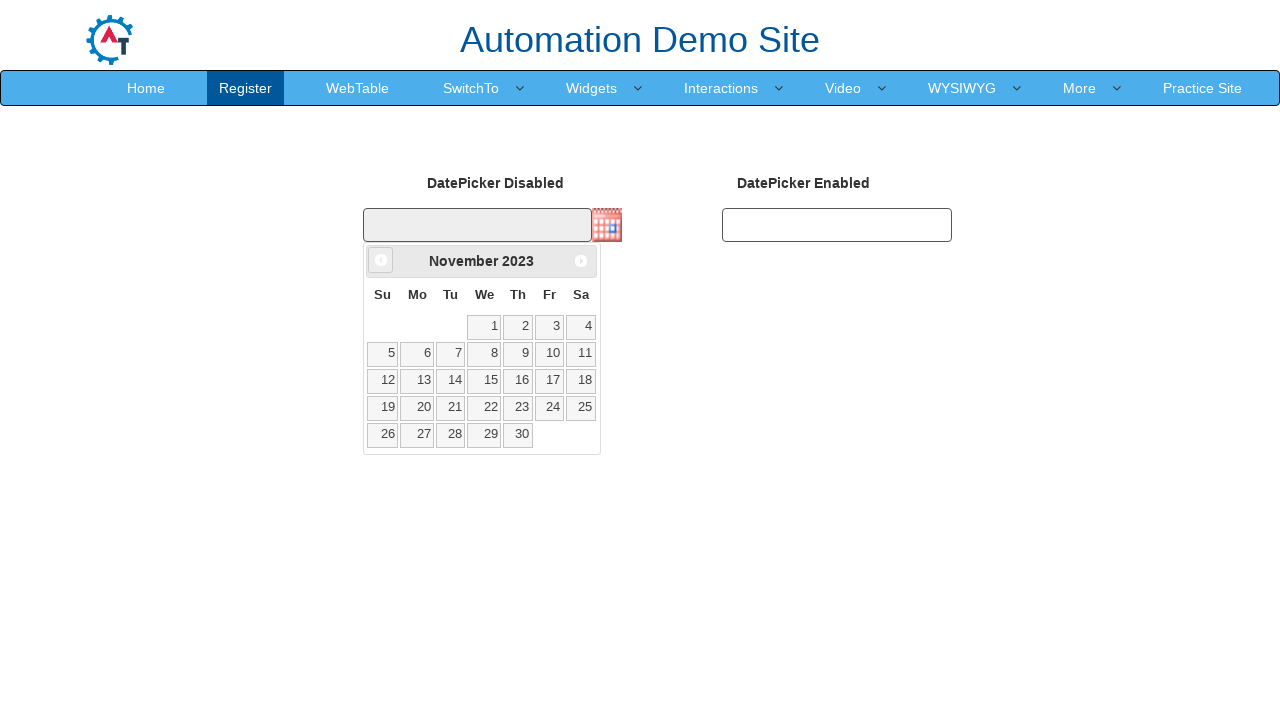

Clicked previous month button to navigate calendar backwards at (381, 260) on xpath=//*[@data-handler='prev']
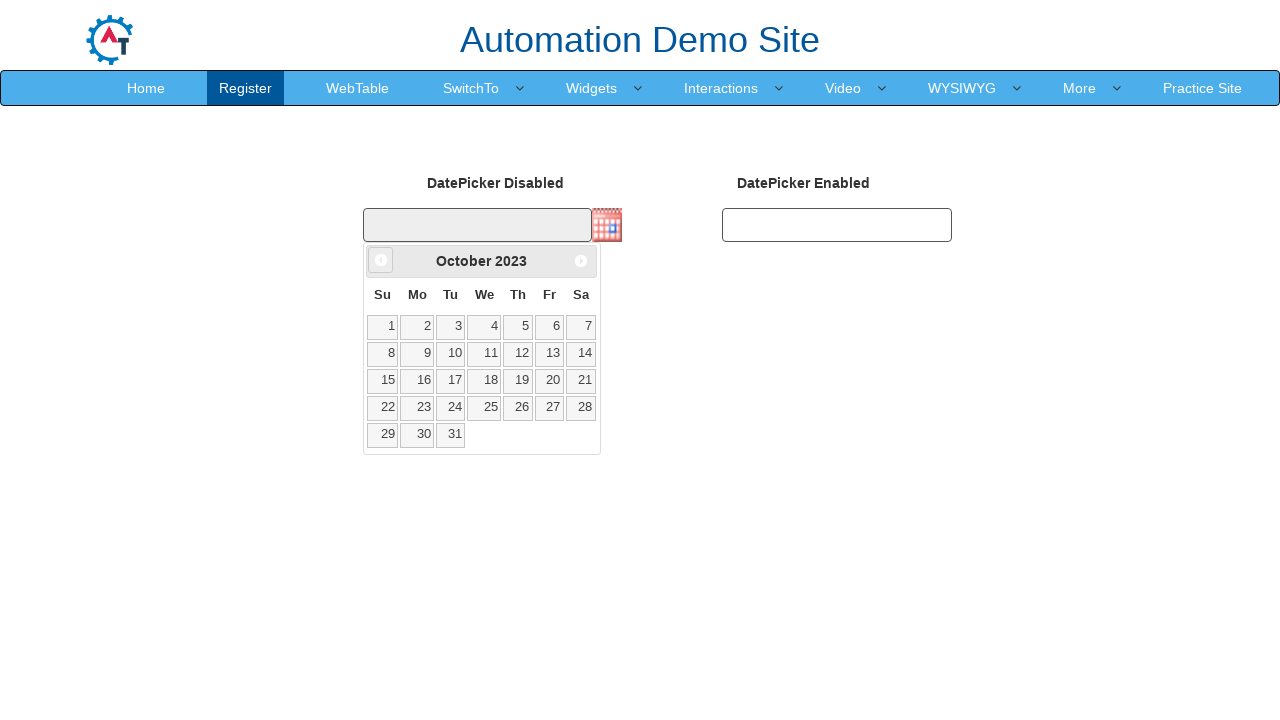

Retrieved visible month from calendar: October
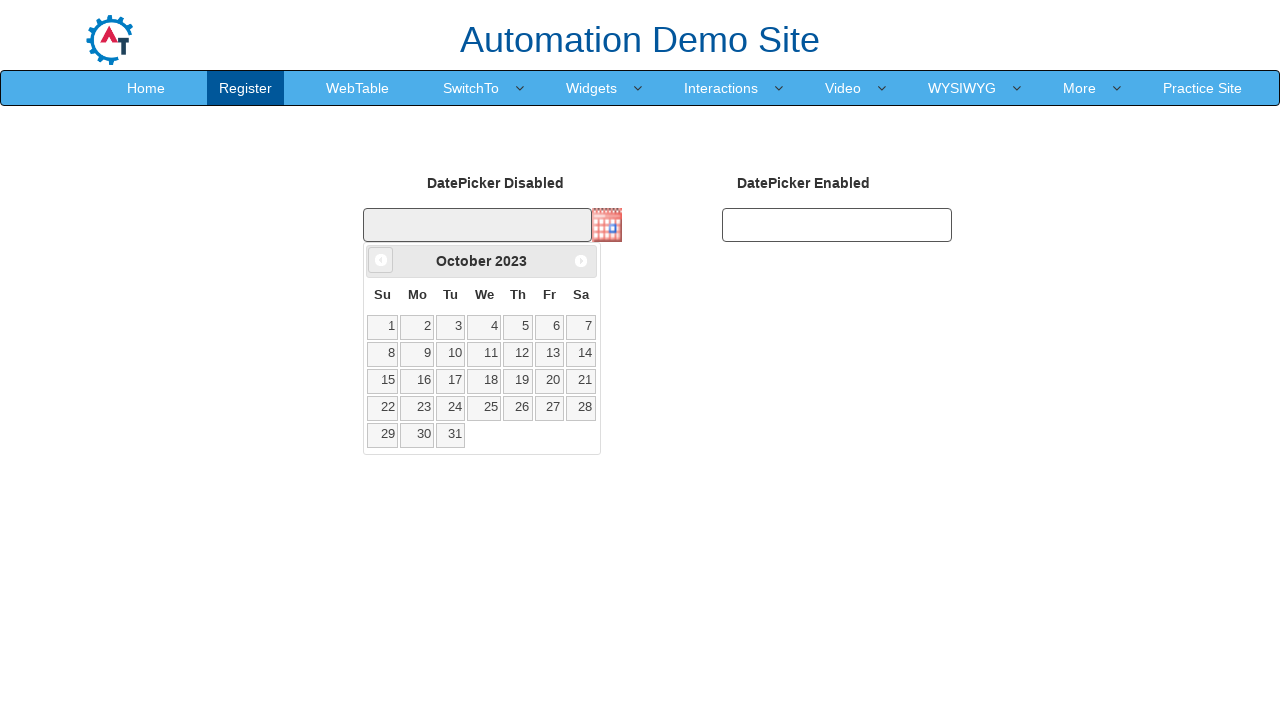

Retrieved visible year from calendar: 2023
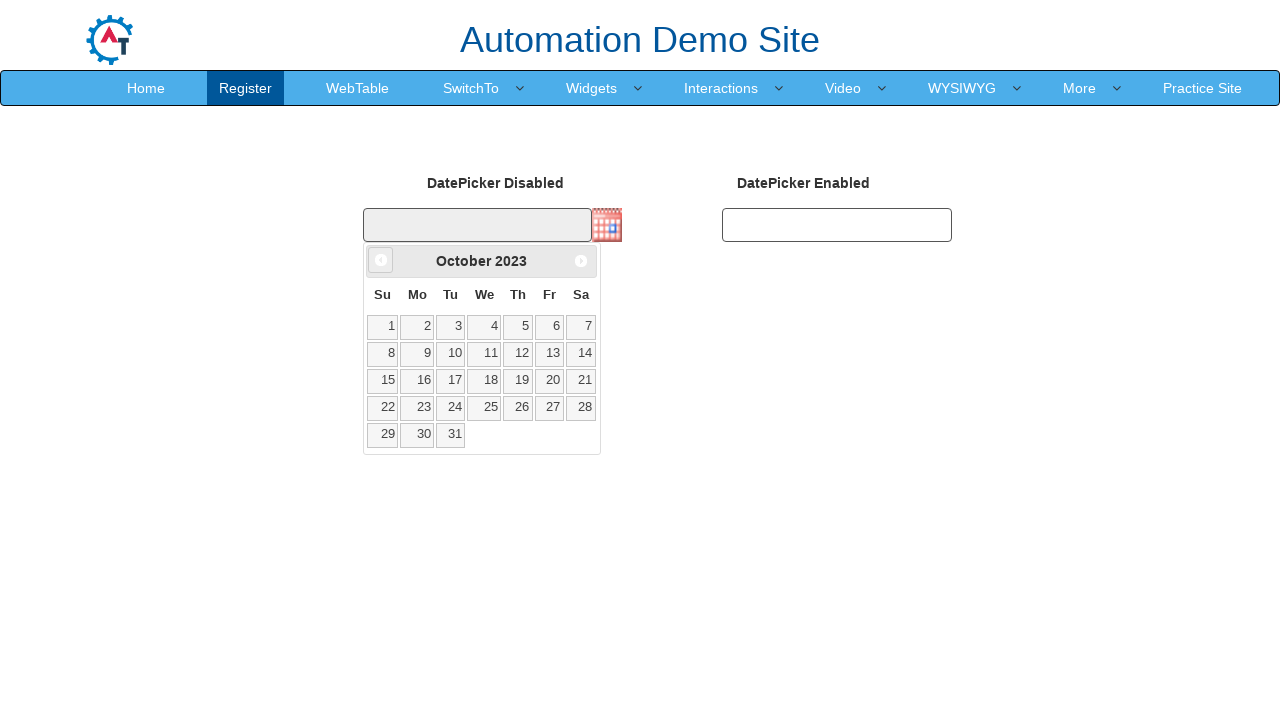

Clicked previous month button to navigate calendar backwards at (381, 260) on xpath=//*[@data-handler='prev']
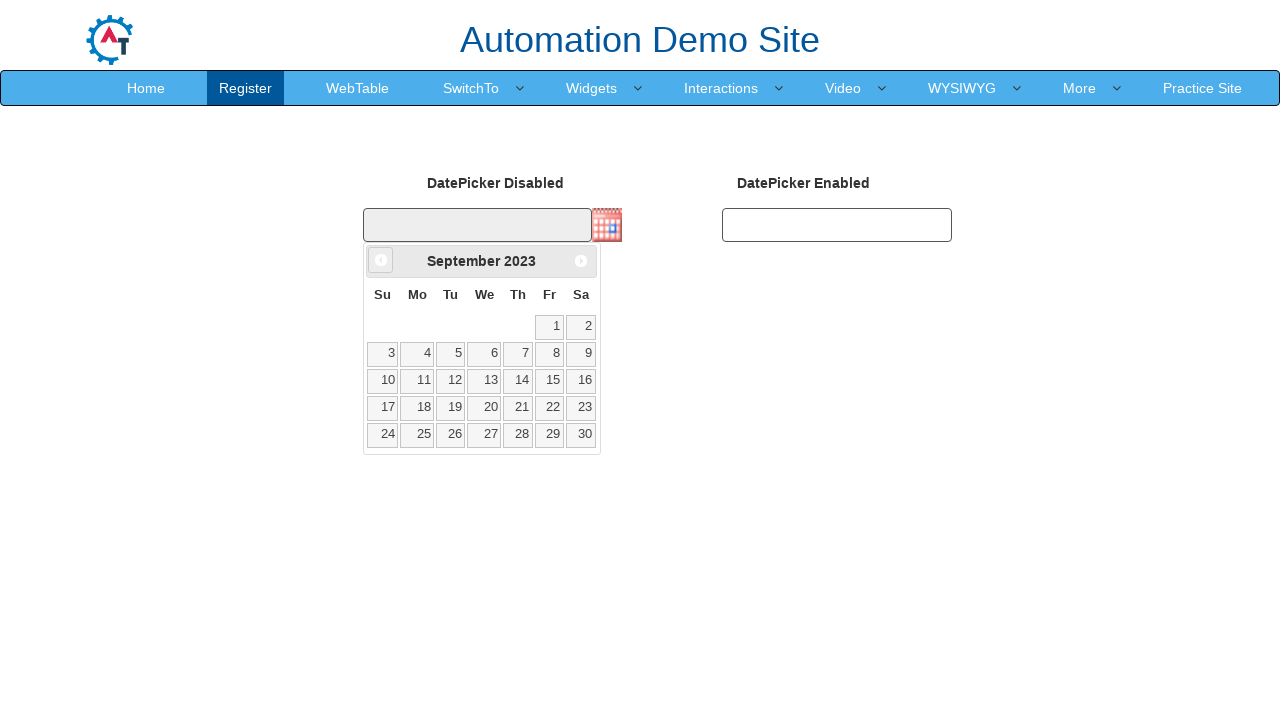

Retrieved visible month from calendar: September
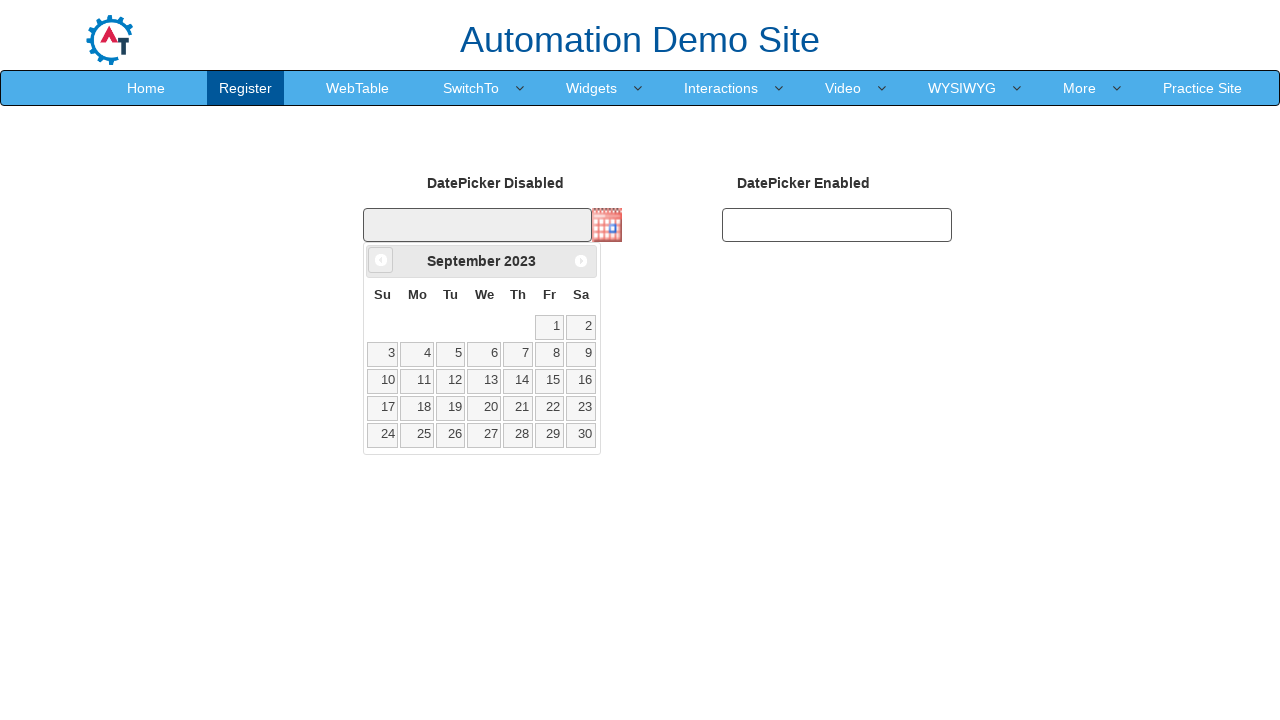

Retrieved visible year from calendar: 2023
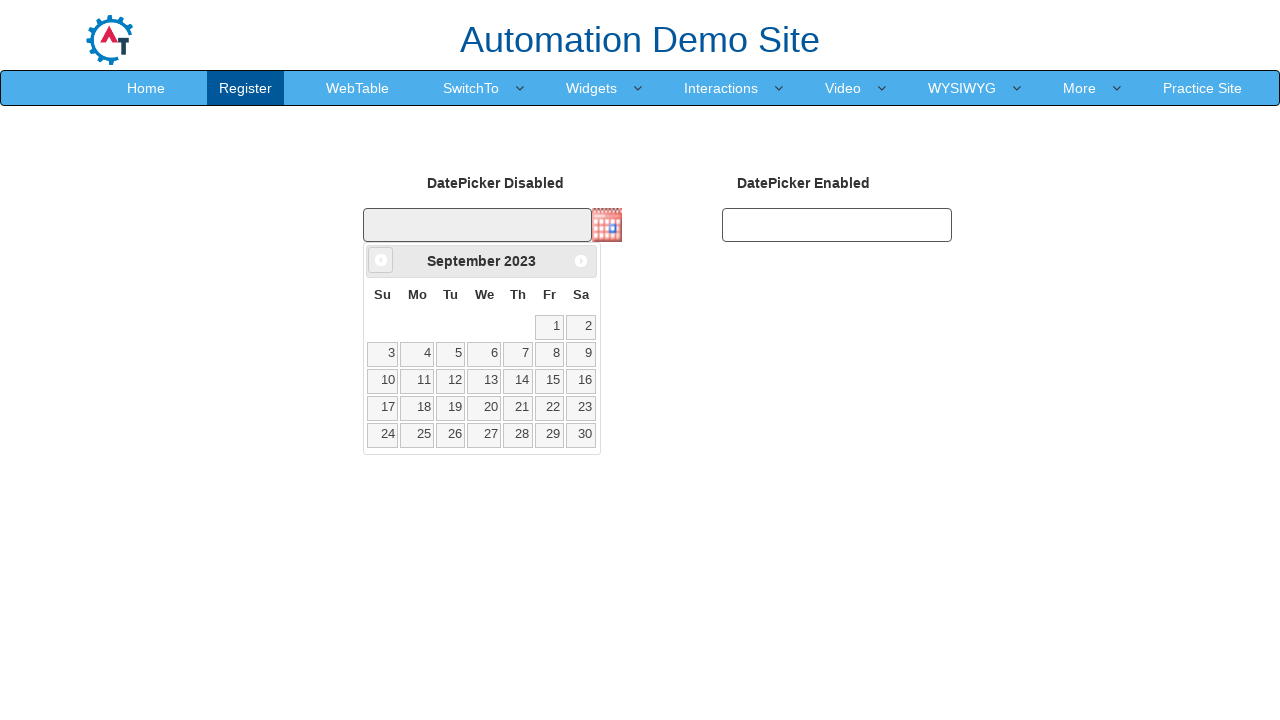

Clicked previous month button to navigate calendar backwards at (381, 260) on xpath=//*[@data-handler='prev']
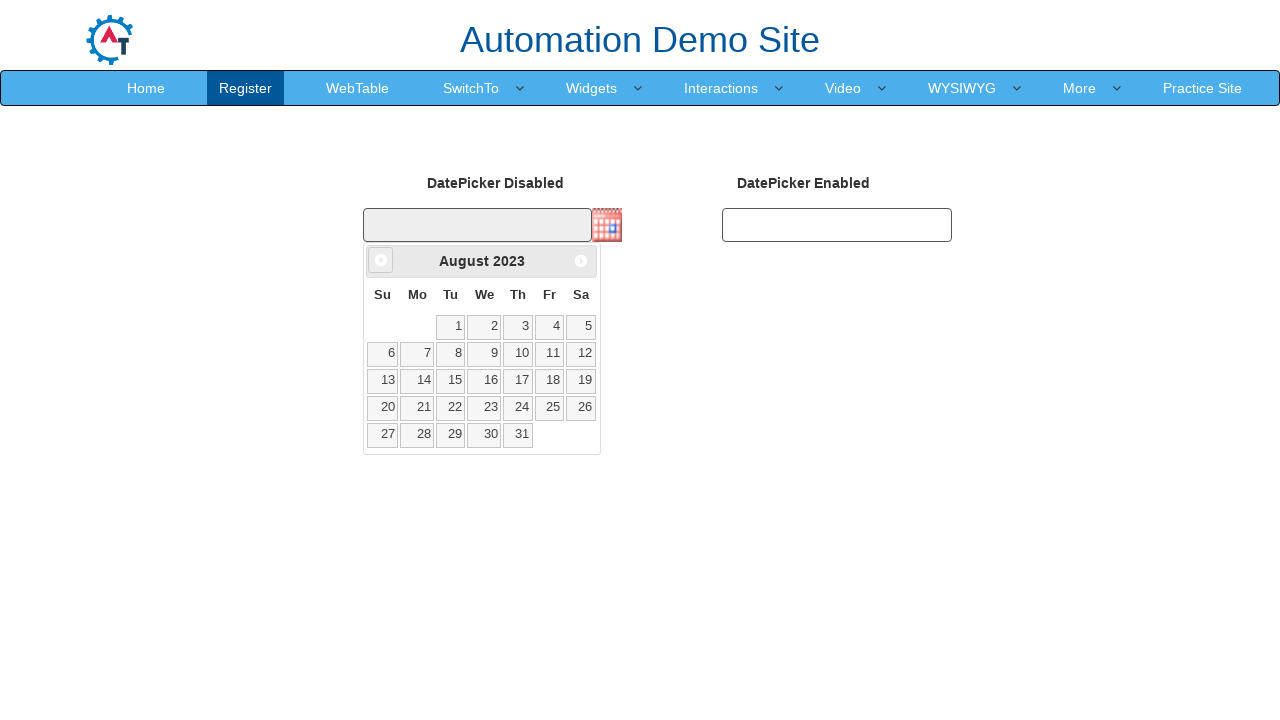

Retrieved visible month from calendar: August
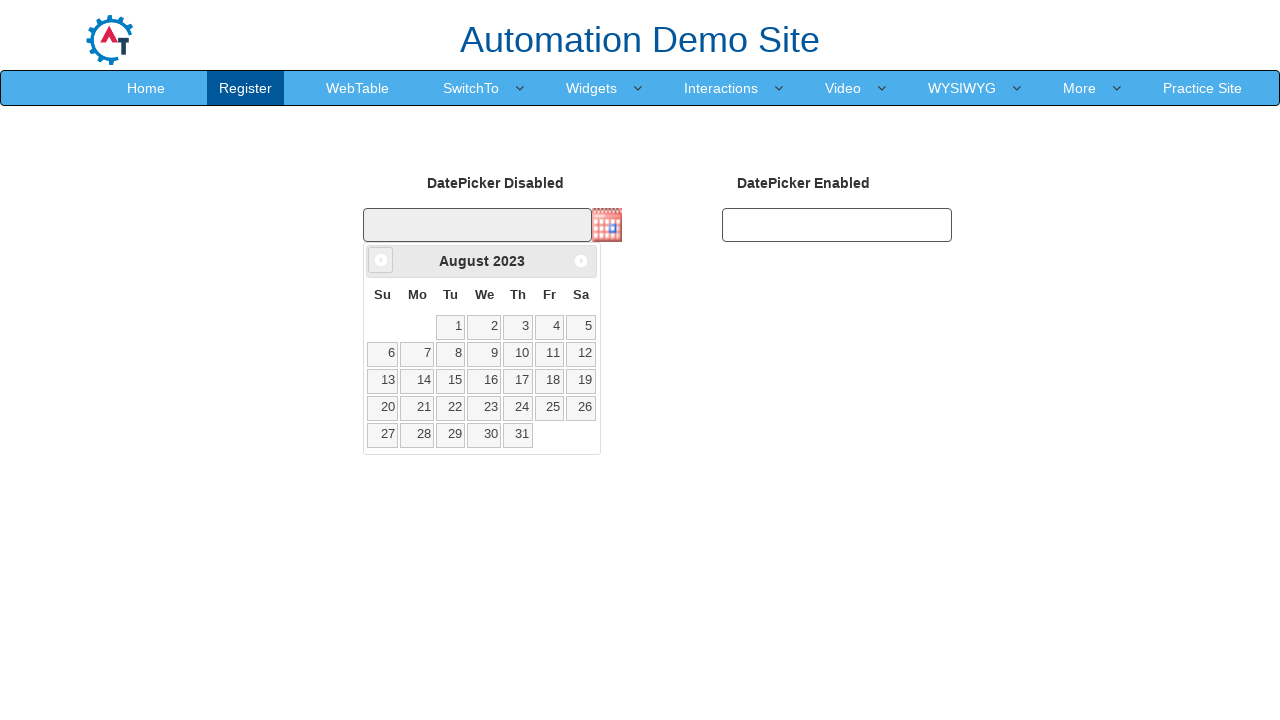

Retrieved visible year from calendar: 2023
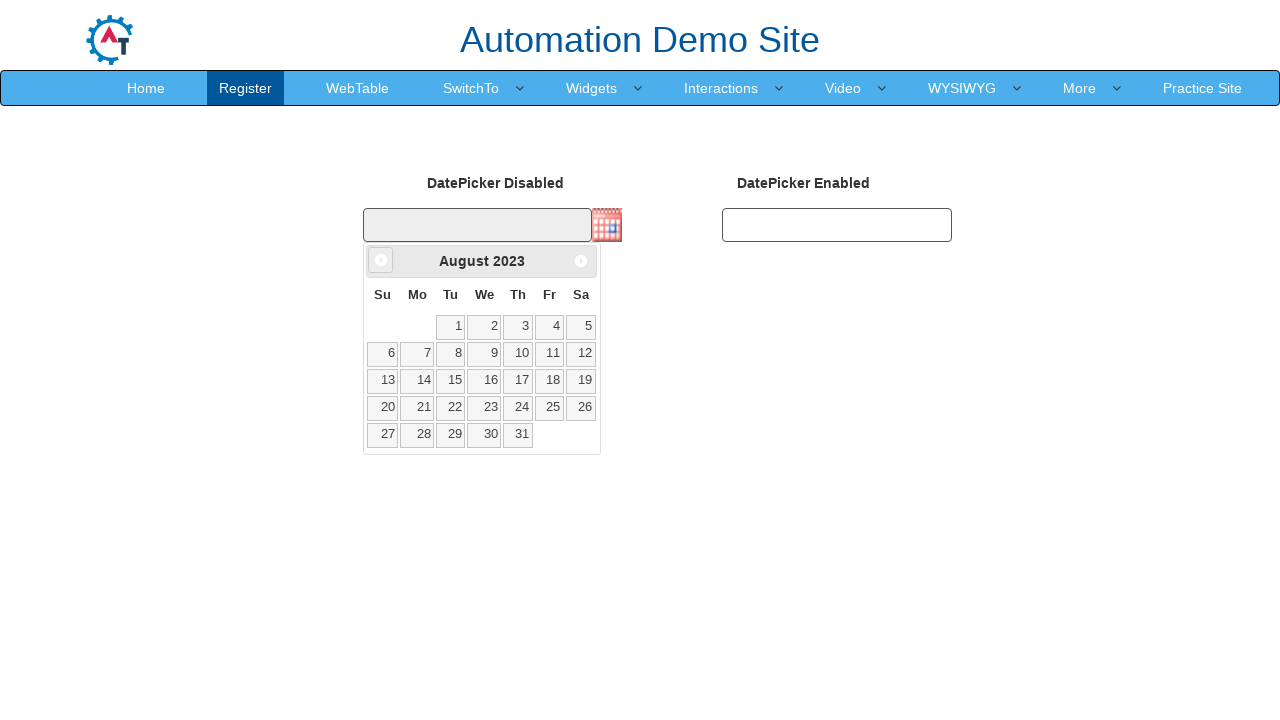

Clicked previous month button to navigate calendar backwards at (381, 260) on xpath=//*[@data-handler='prev']
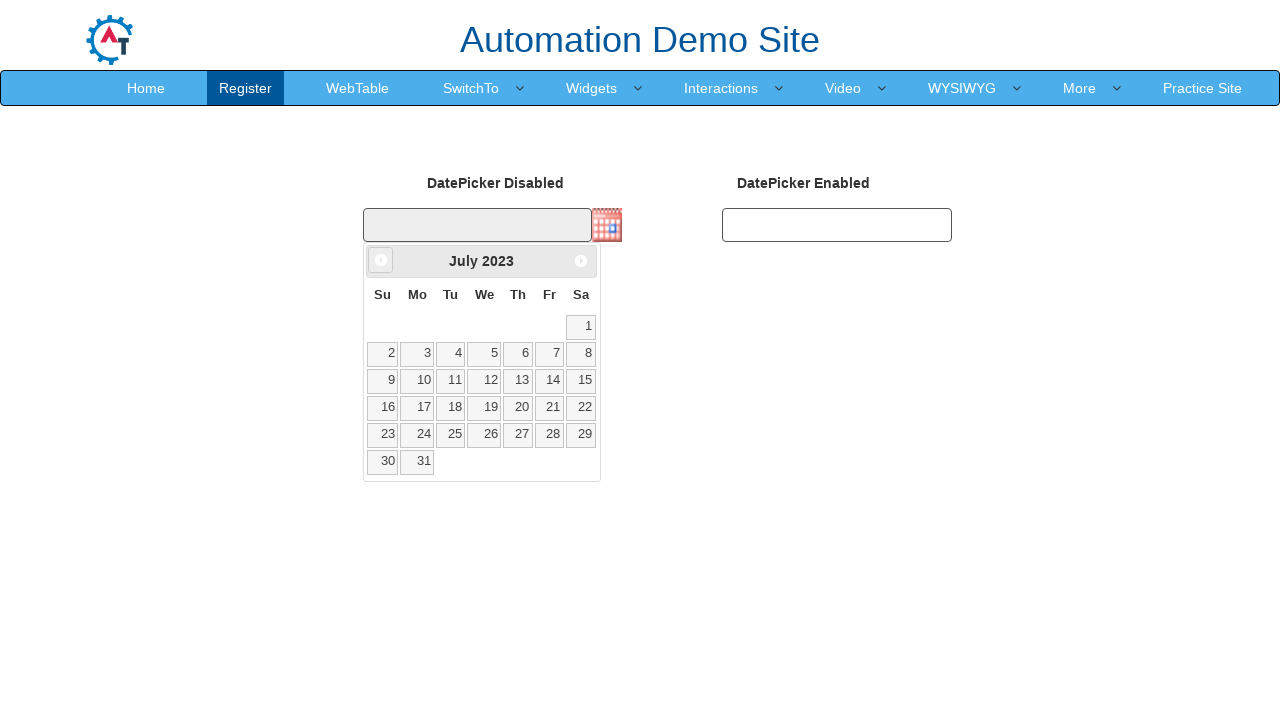

Retrieved visible month from calendar: July
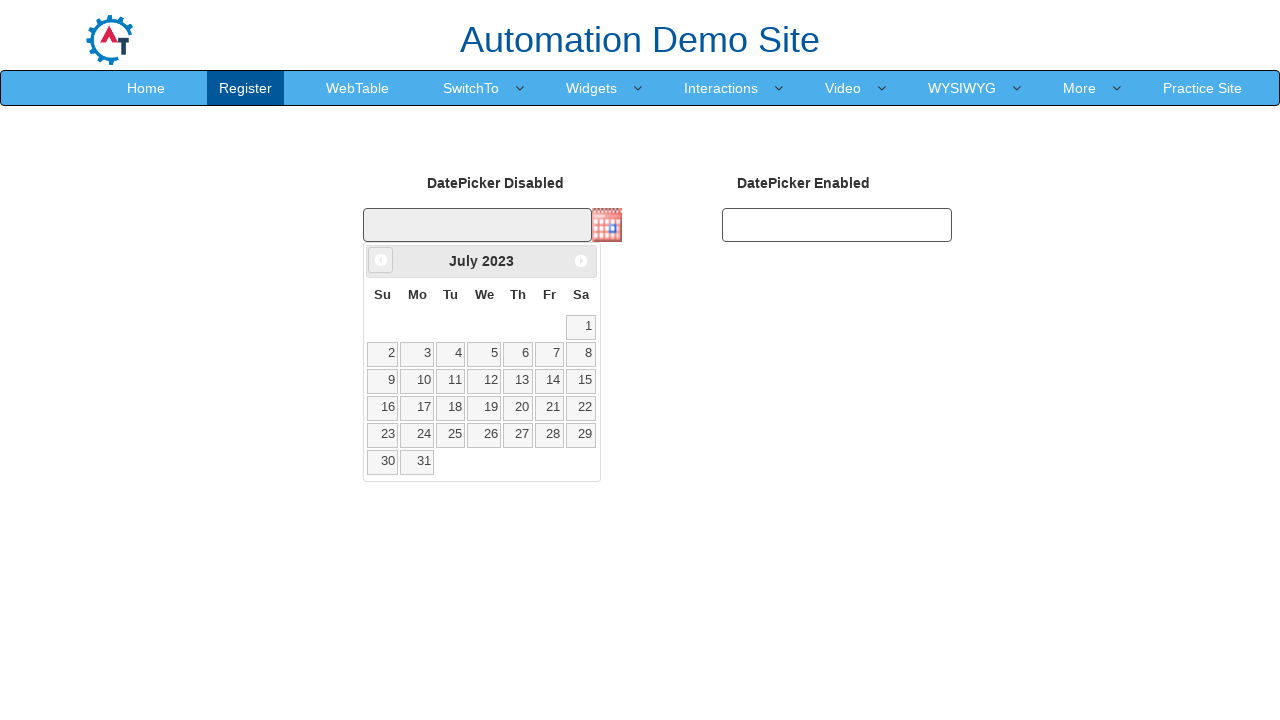

Retrieved visible year from calendar: 2023
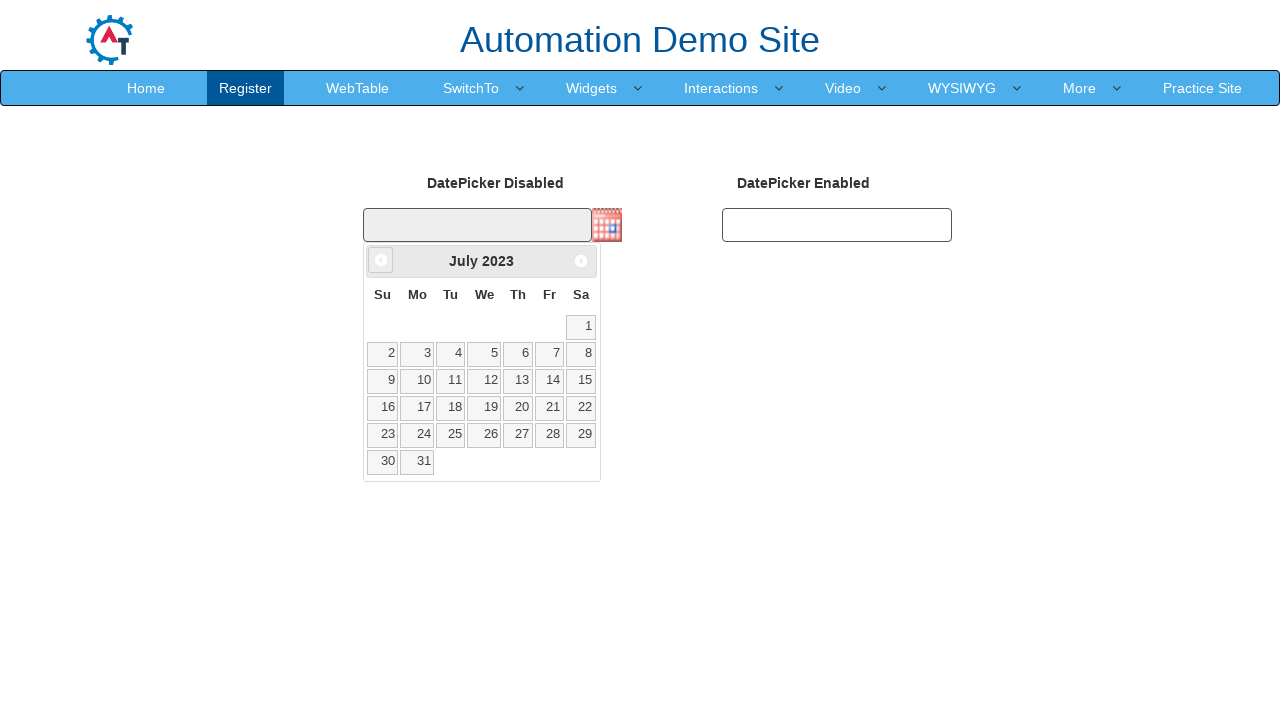

Clicked previous month button to navigate calendar backwards at (381, 260) on xpath=//*[@data-handler='prev']
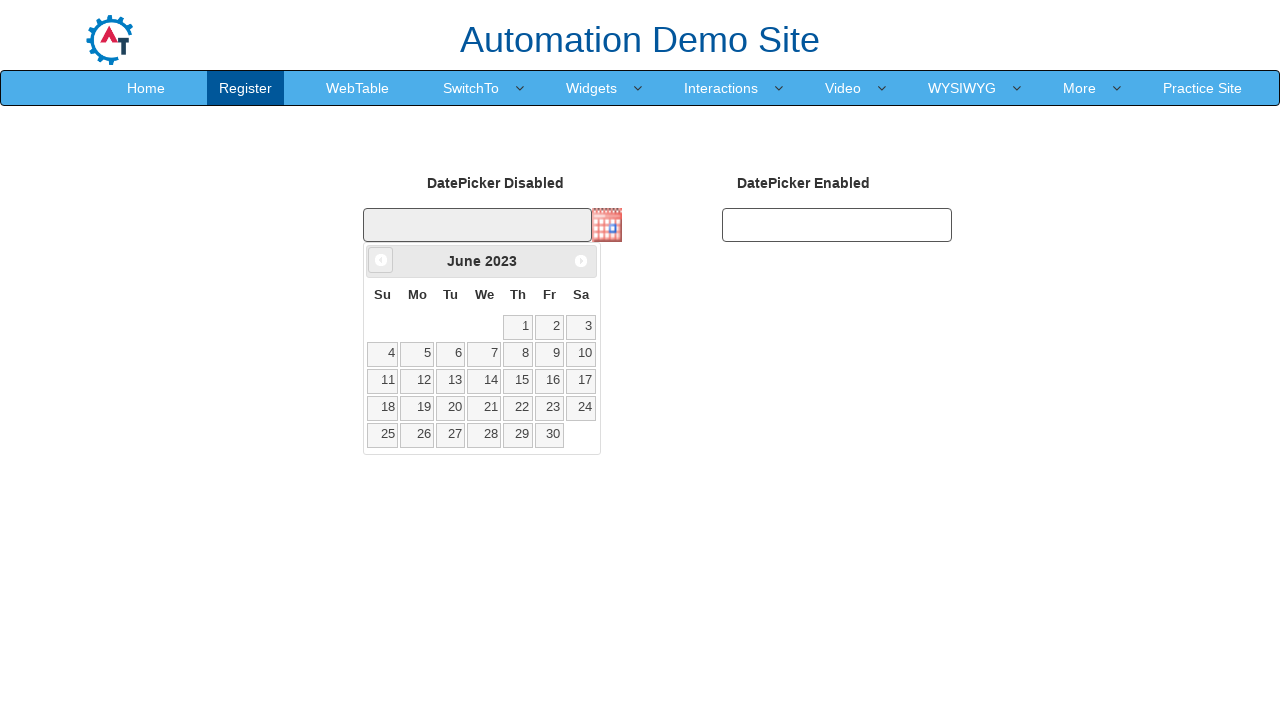

Retrieved visible month from calendar: June
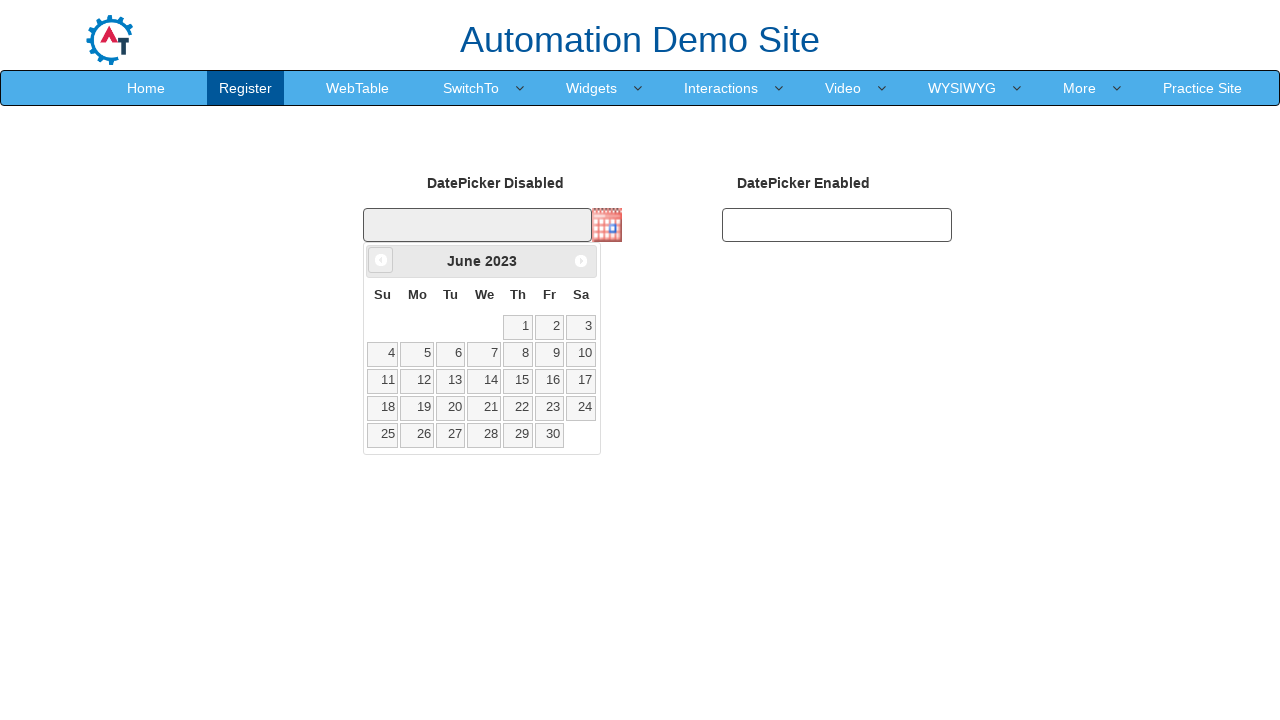

Retrieved visible year from calendar: 2023
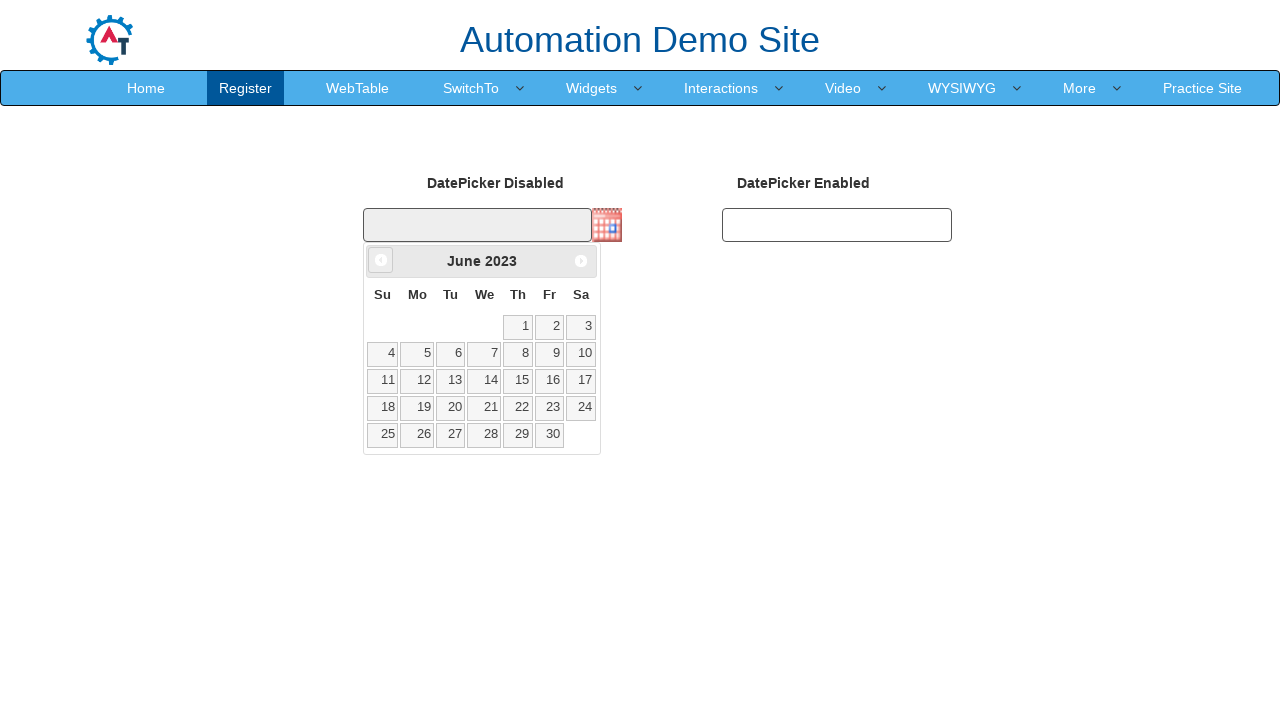

Clicked previous month button to navigate calendar backwards at (381, 260) on xpath=//*[@data-handler='prev']
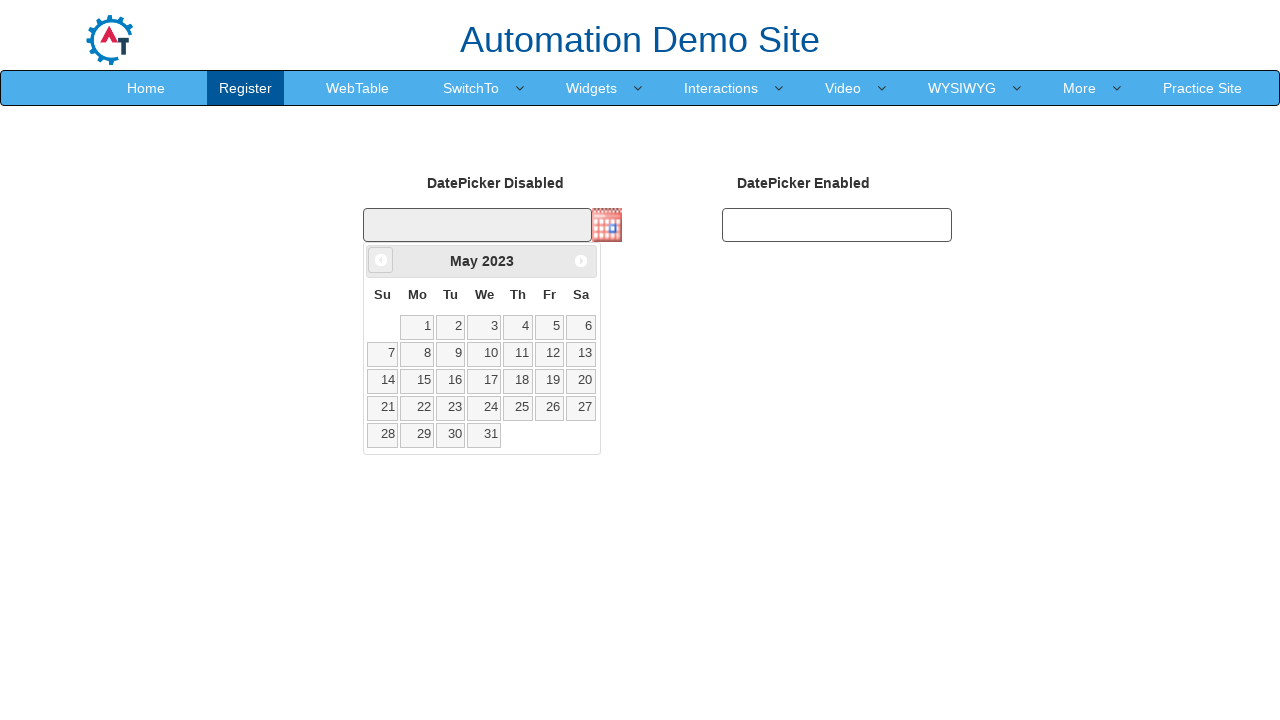

Retrieved visible month from calendar: May
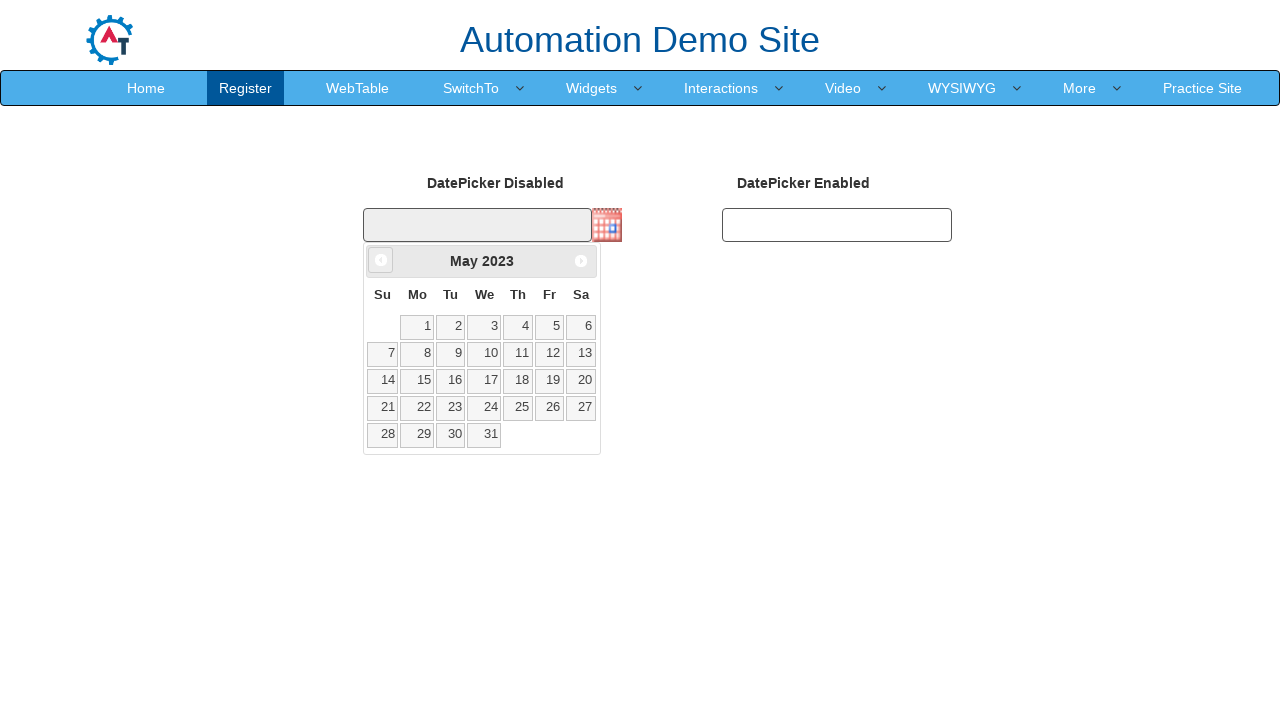

Retrieved visible year from calendar: 2023
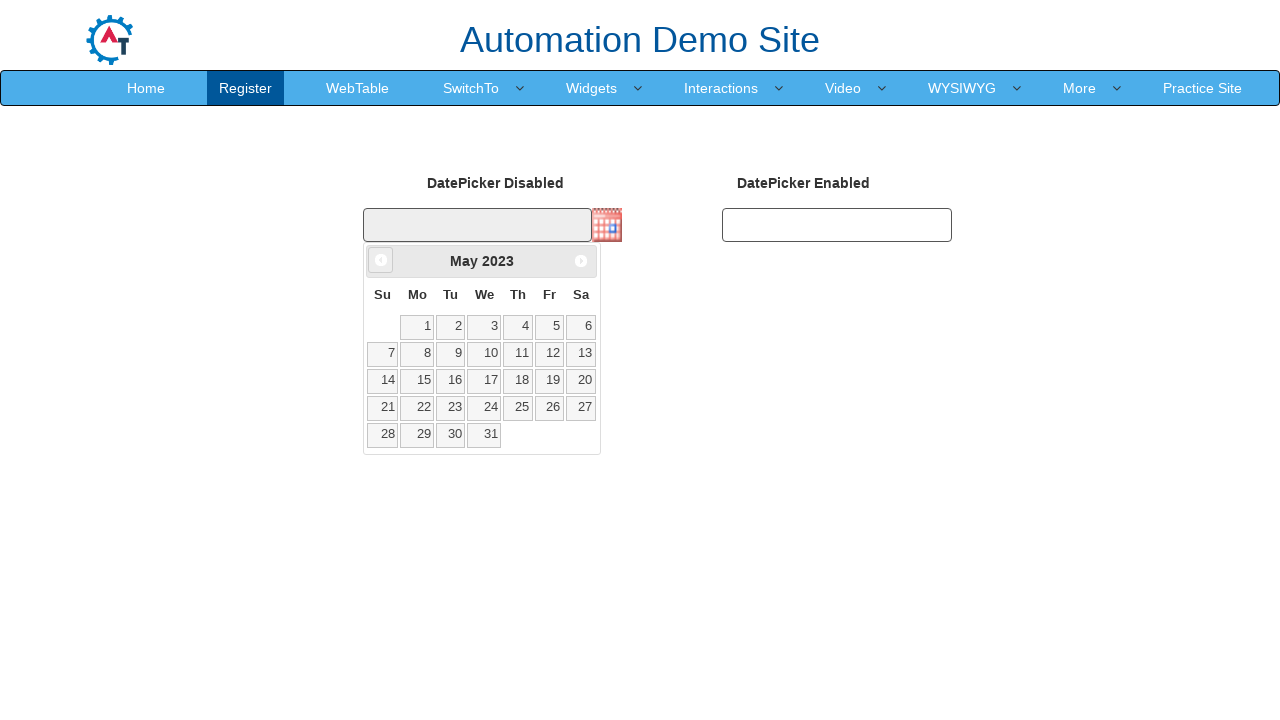

Clicked previous month button to navigate calendar backwards at (381, 260) on xpath=//*[@data-handler='prev']
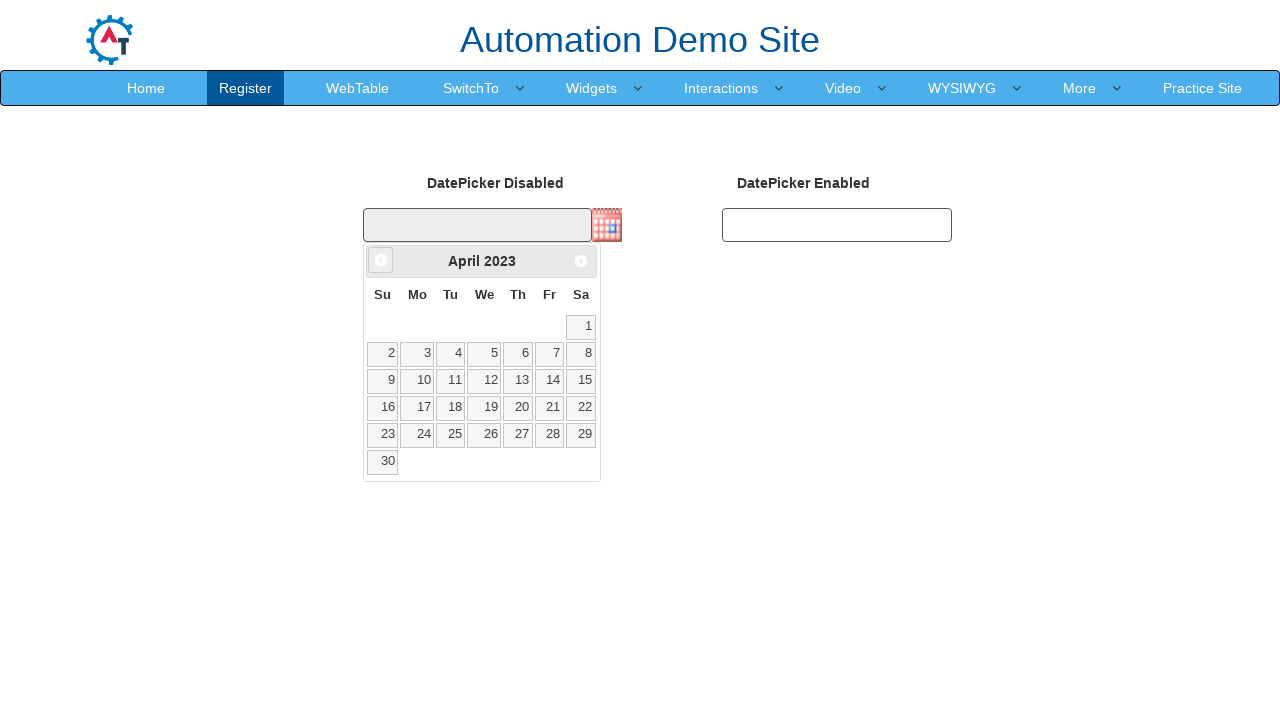

Retrieved visible month from calendar: April
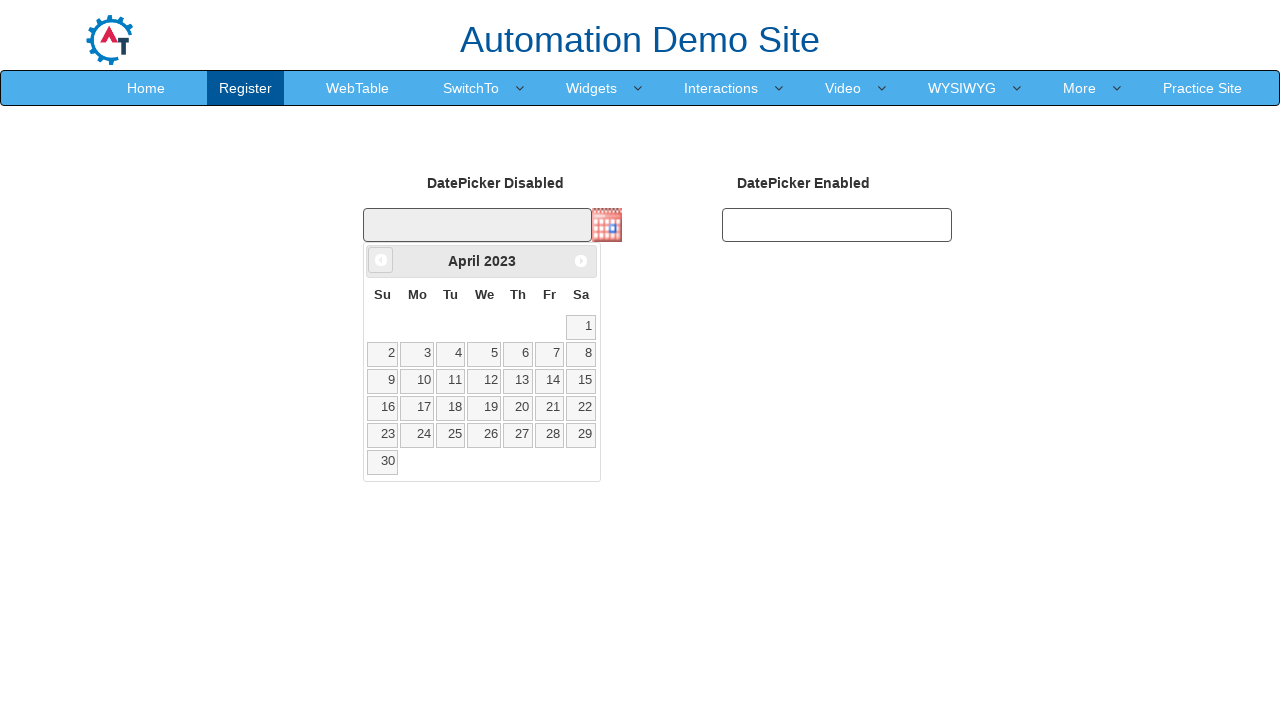

Retrieved visible year from calendar: 2023
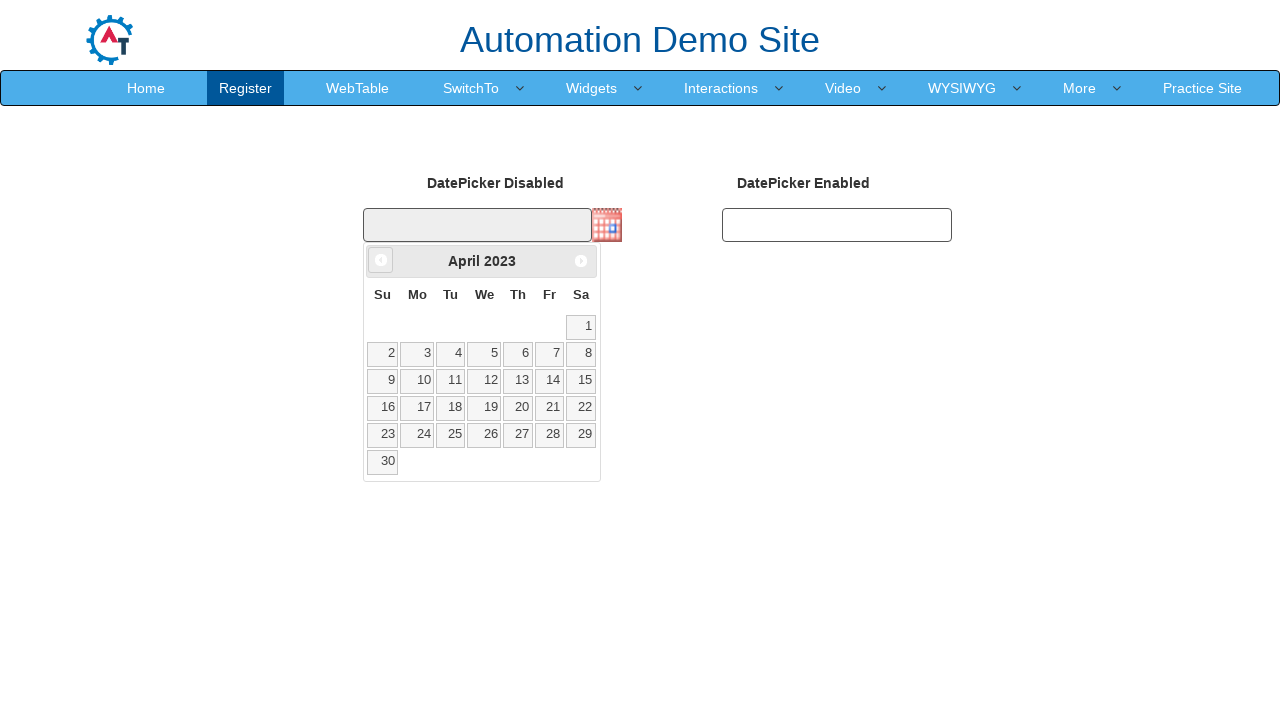

Clicked previous month button to navigate calendar backwards at (381, 260) on xpath=//*[@data-handler='prev']
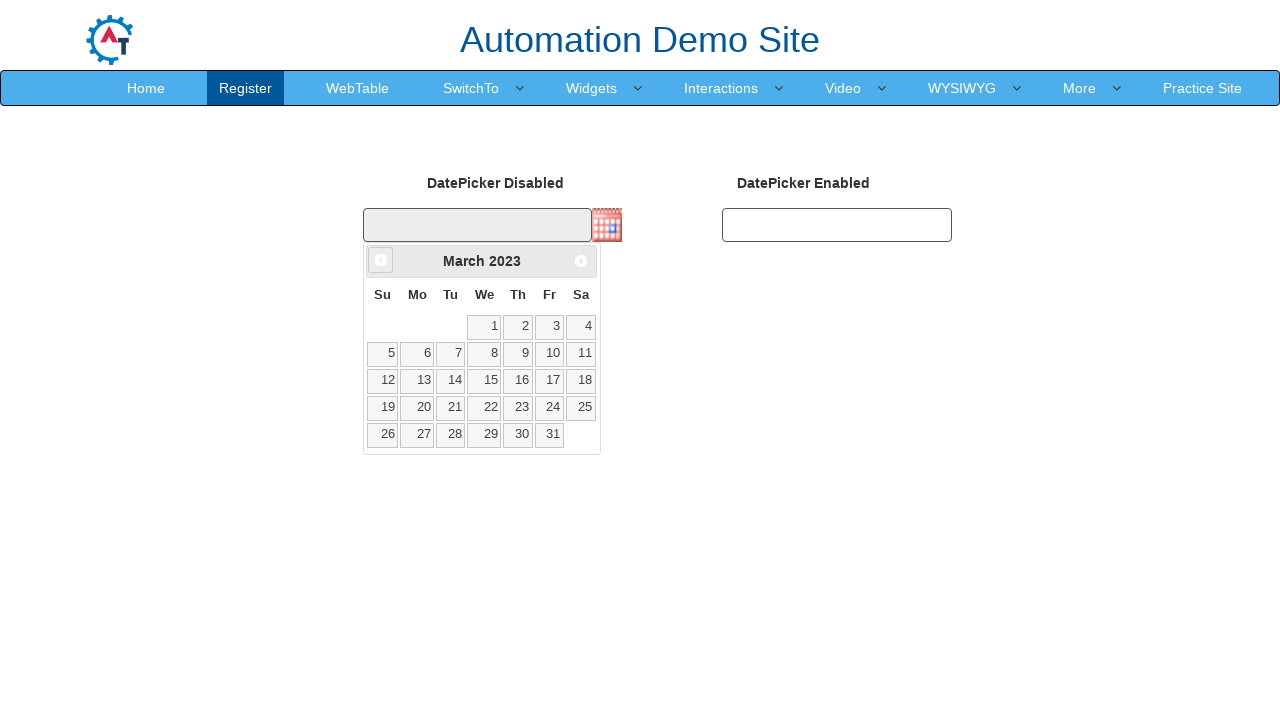

Retrieved visible month from calendar: March
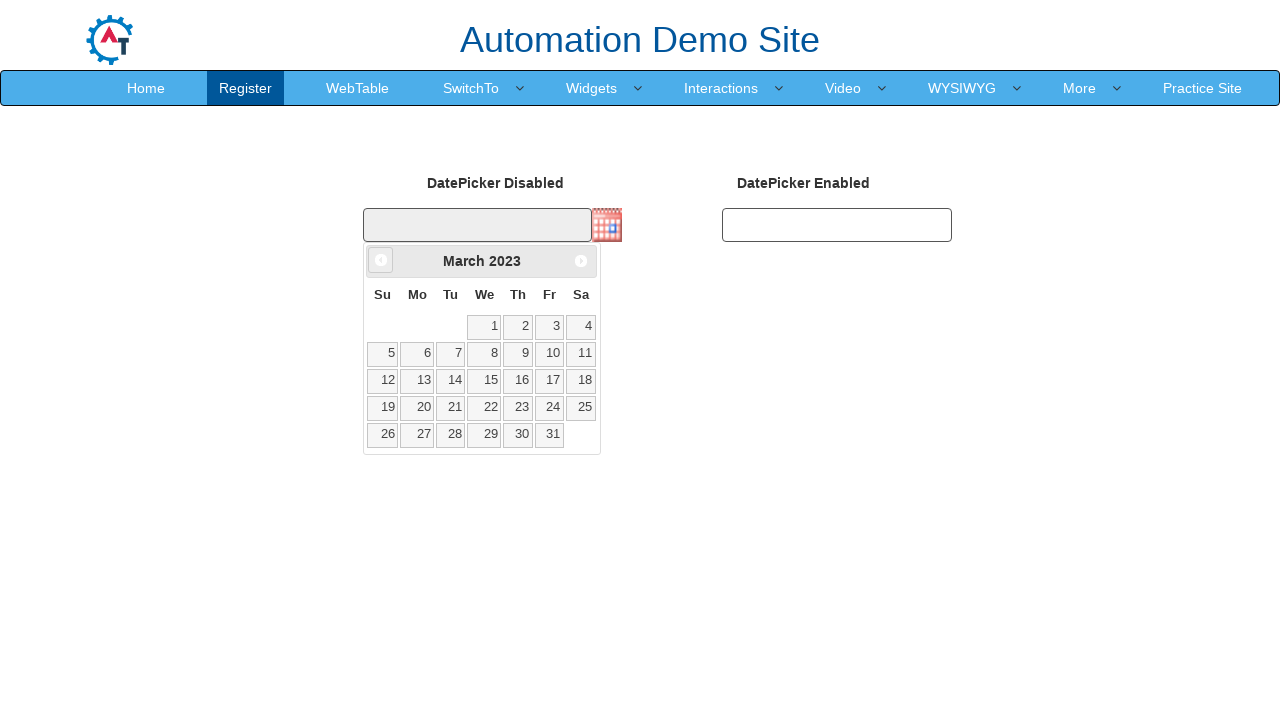

Retrieved visible year from calendar: 2023
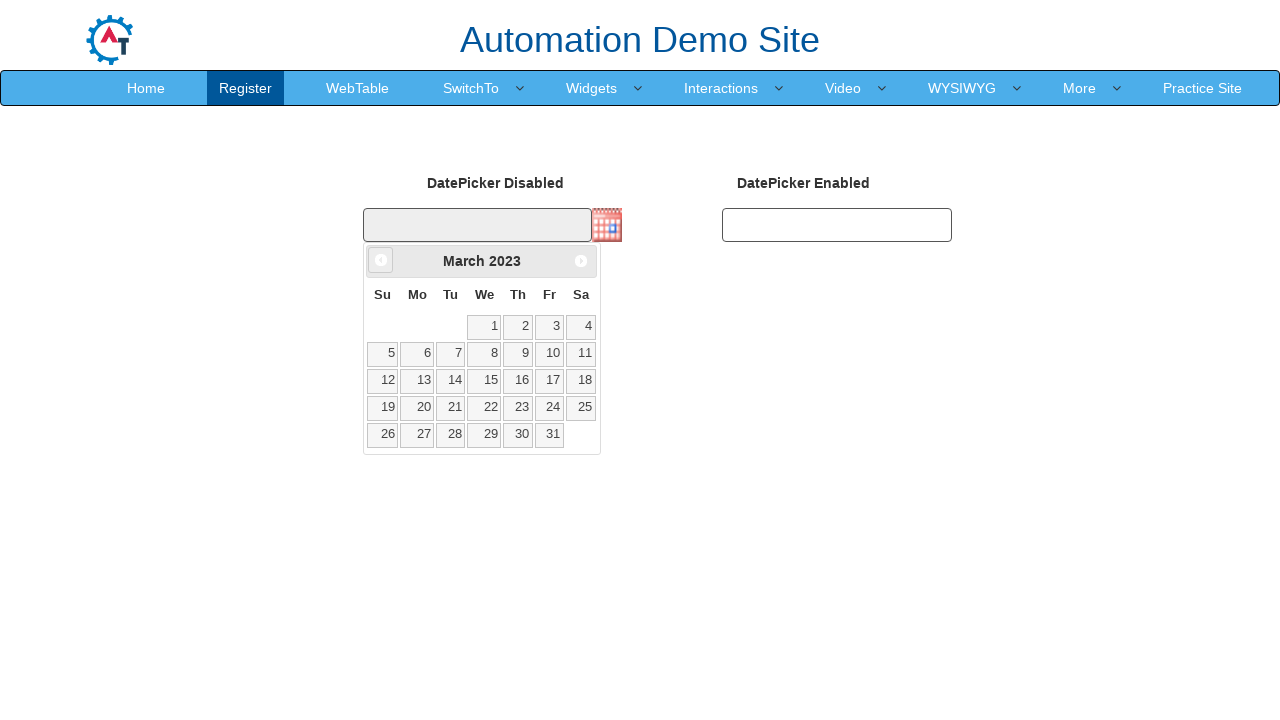

Clicked previous month button to navigate calendar backwards at (381, 260) on xpath=//*[@data-handler='prev']
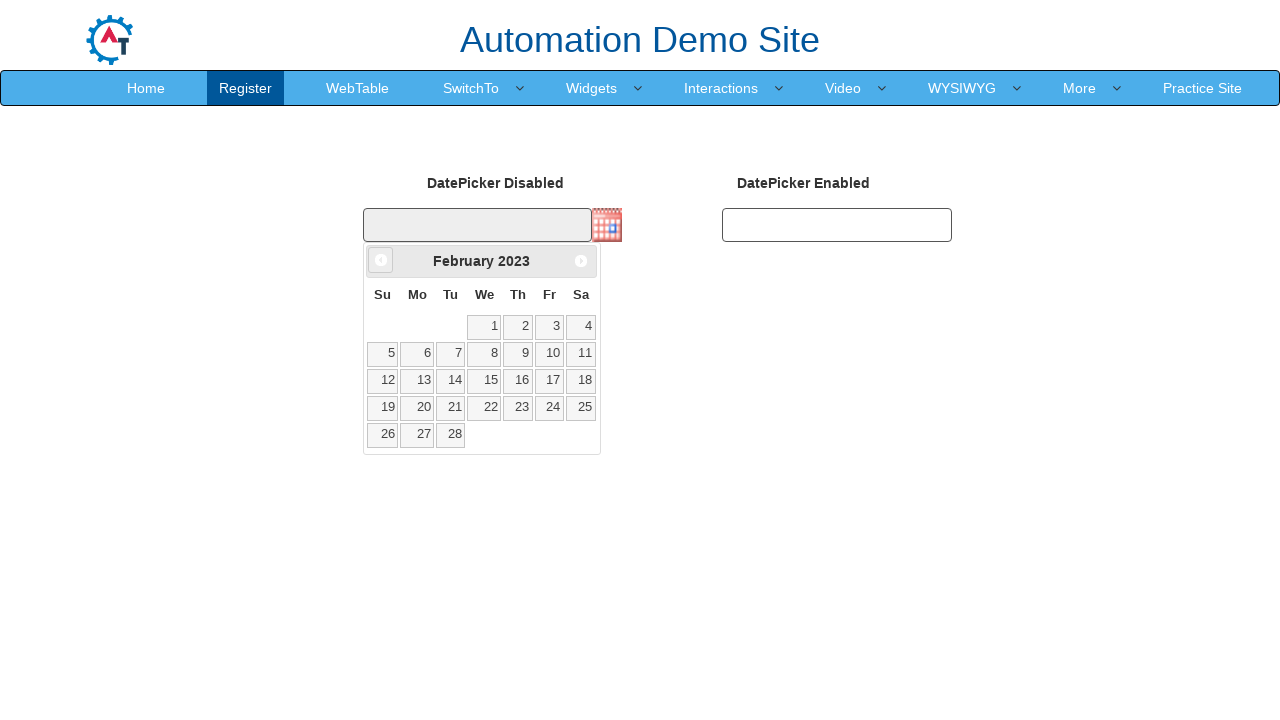

Retrieved visible month from calendar: February
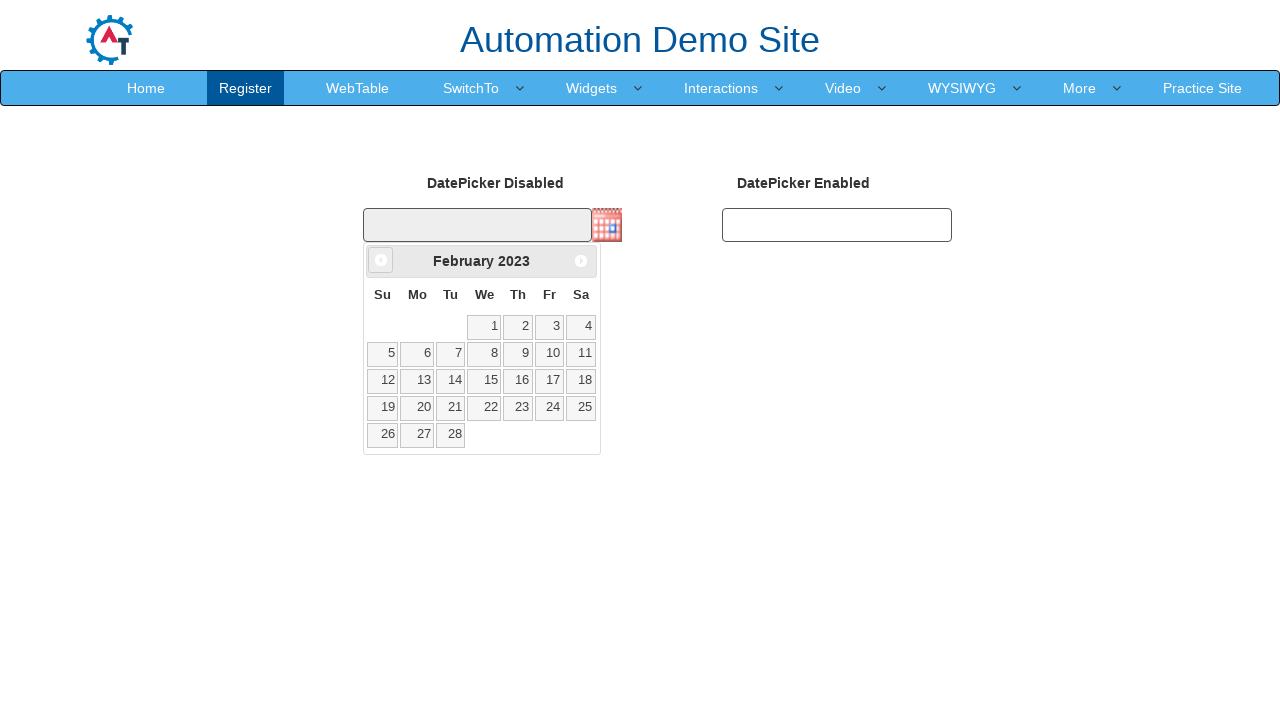

Retrieved visible year from calendar: 2023
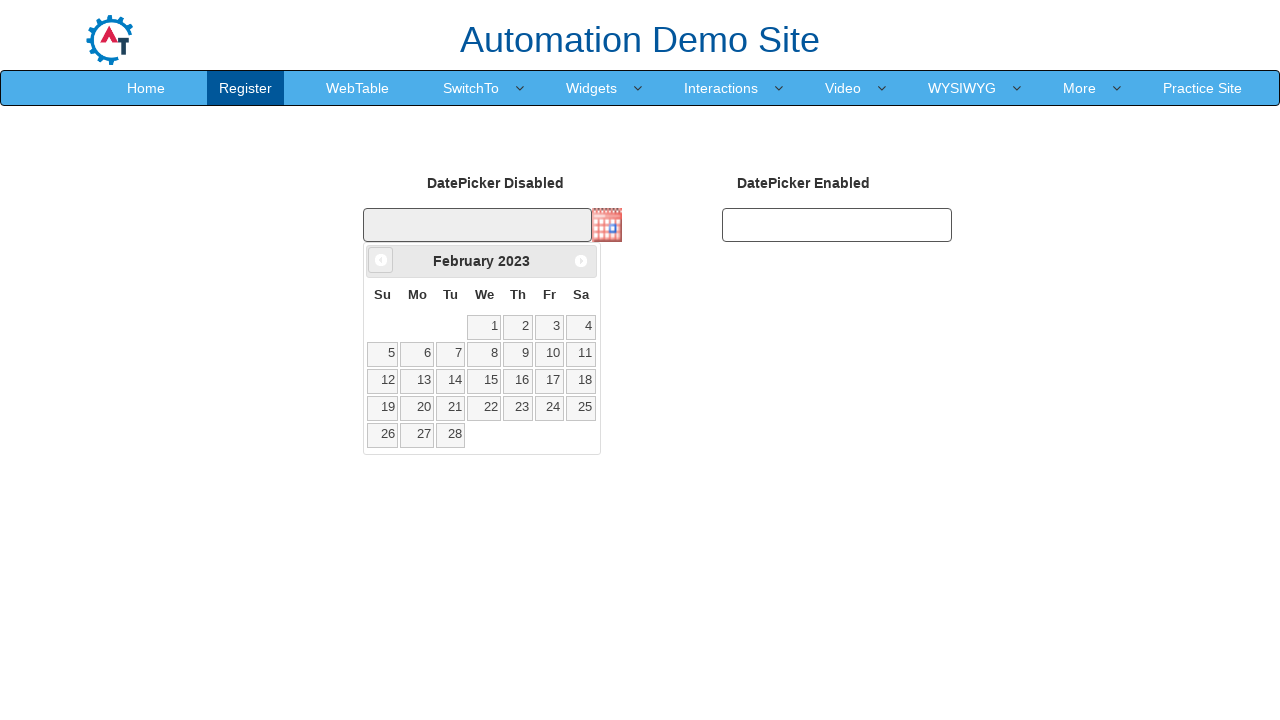

Clicked previous month button to navigate calendar backwards at (381, 260) on xpath=//*[@data-handler='prev']
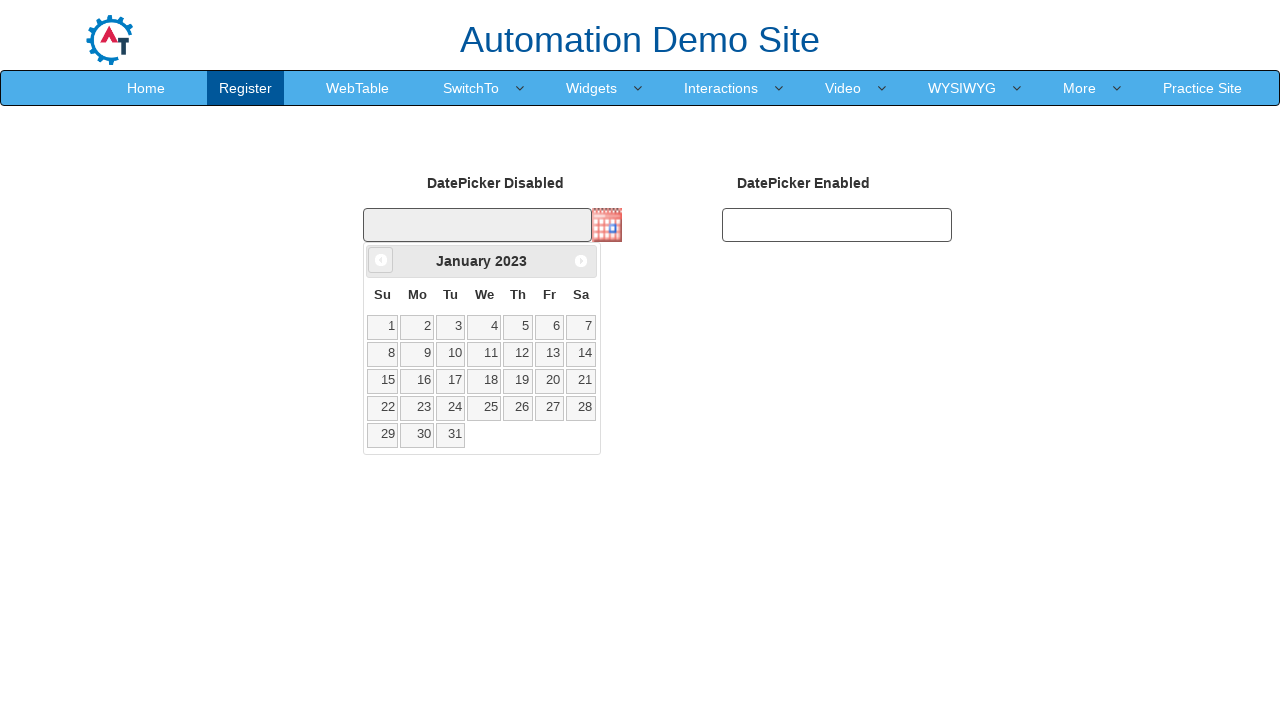

Retrieved visible month from calendar: January
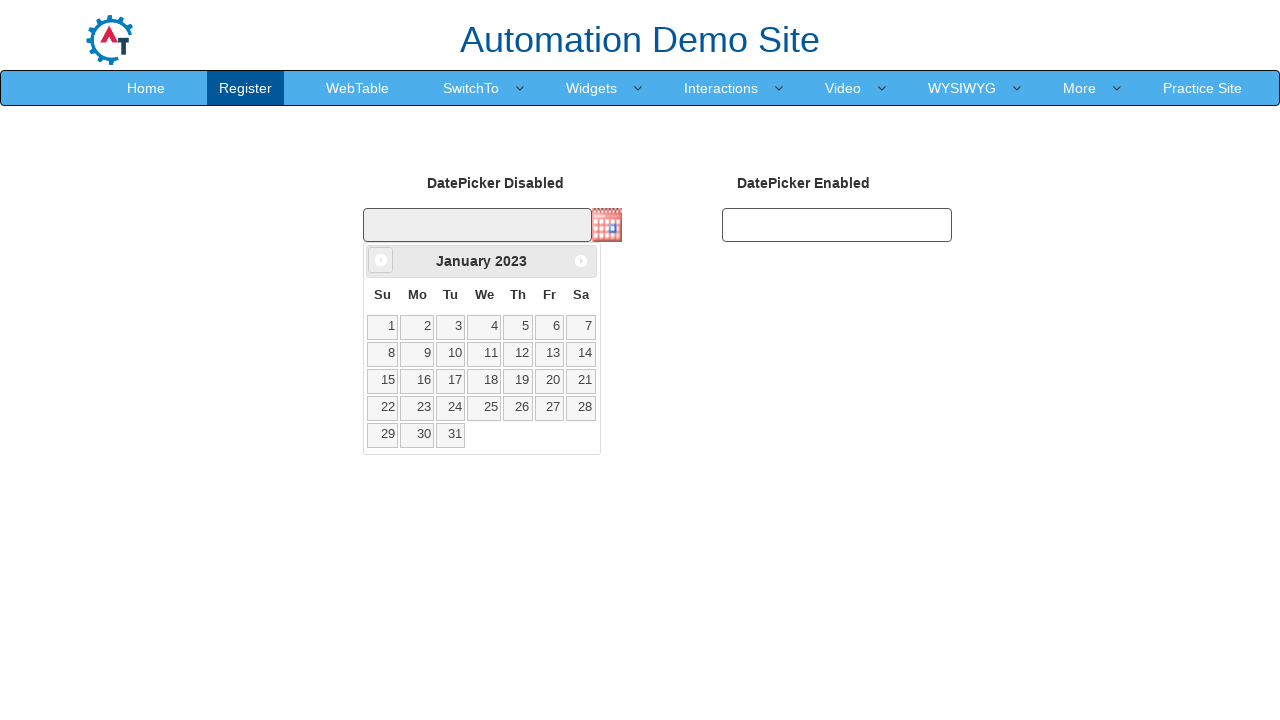

Retrieved visible year from calendar: 2023
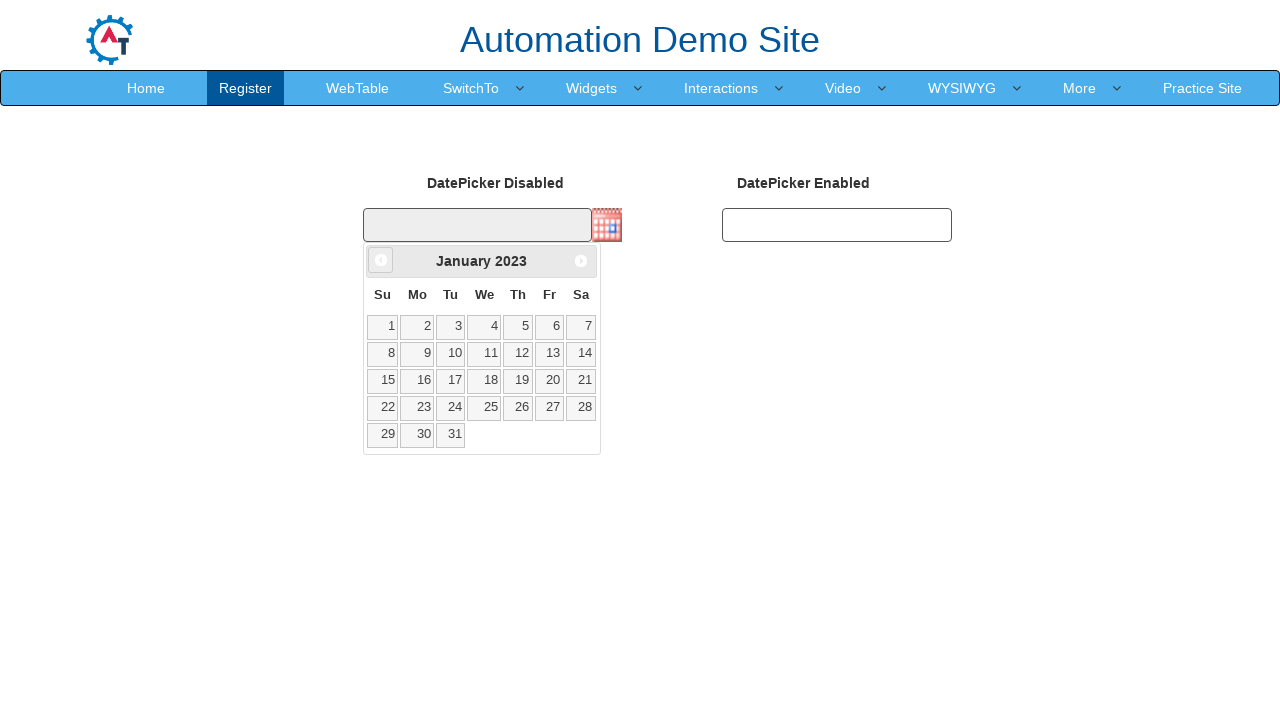

Clicked previous month button to navigate calendar backwards at (381, 260) on xpath=//*[@data-handler='prev']
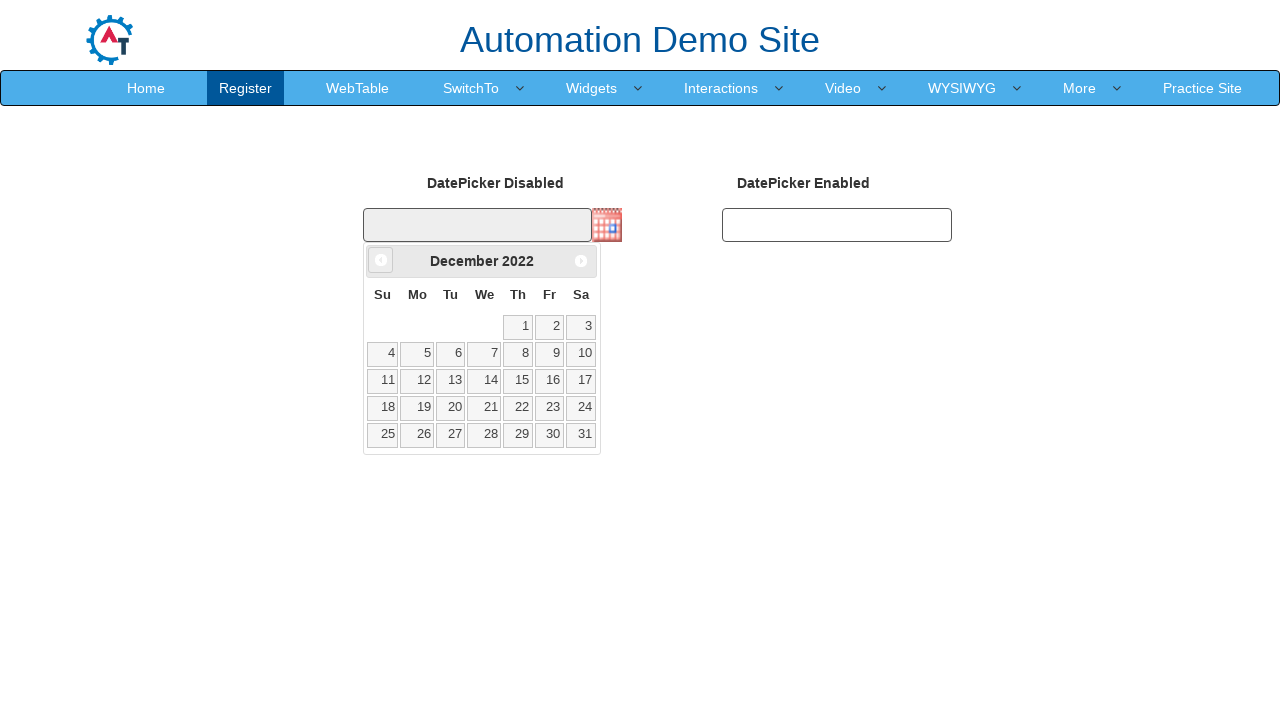

Retrieved visible month from calendar: December
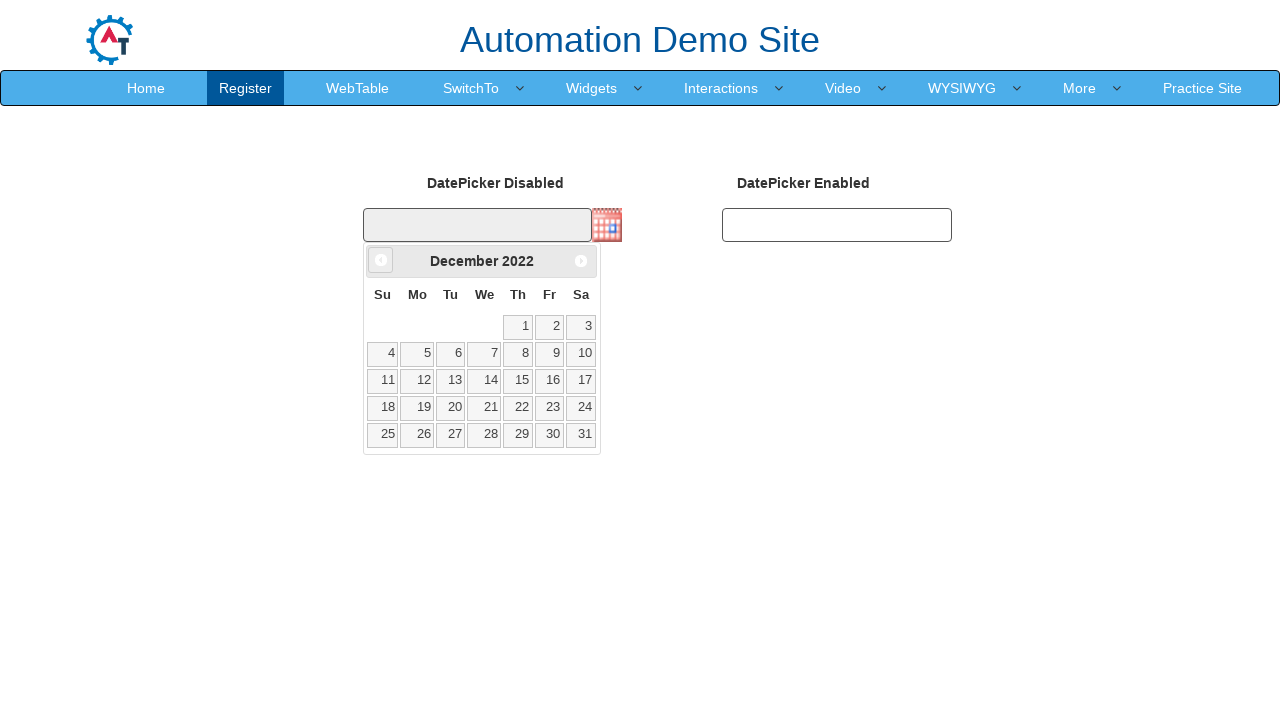

Retrieved visible year from calendar: 2022
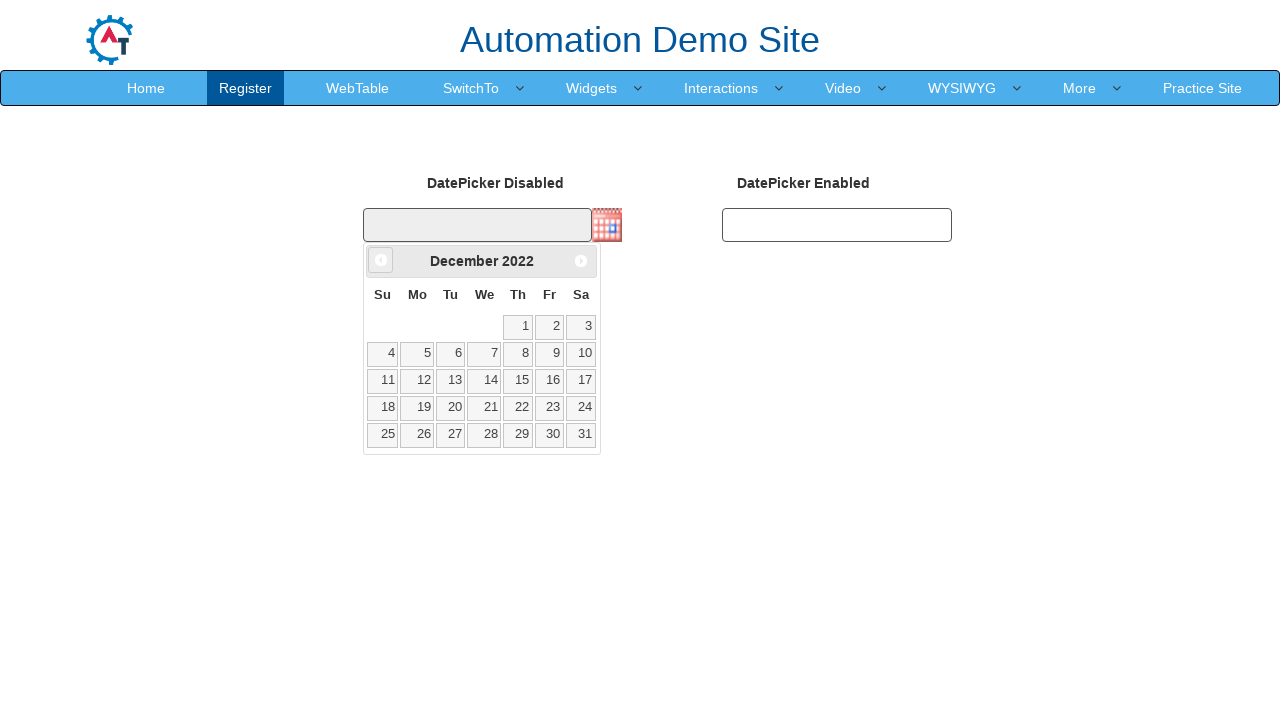

Clicked previous month button to navigate calendar backwards at (381, 260) on xpath=//*[@data-handler='prev']
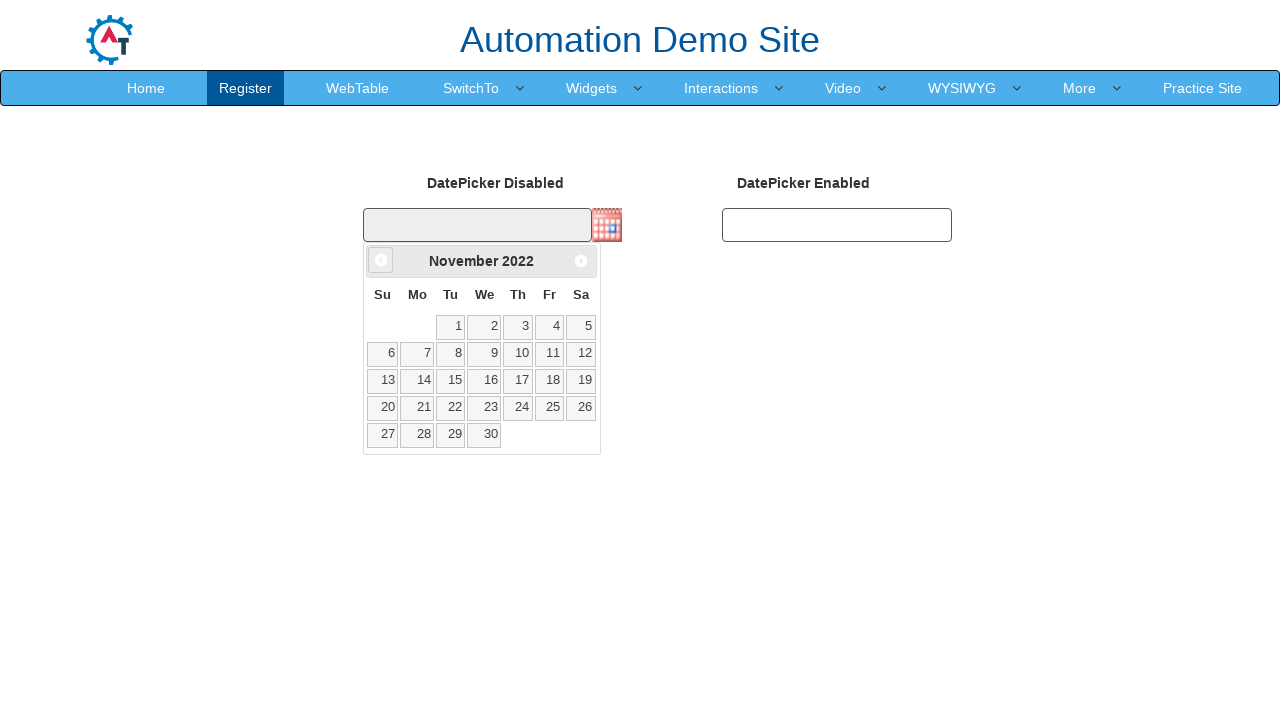

Retrieved visible month from calendar: November
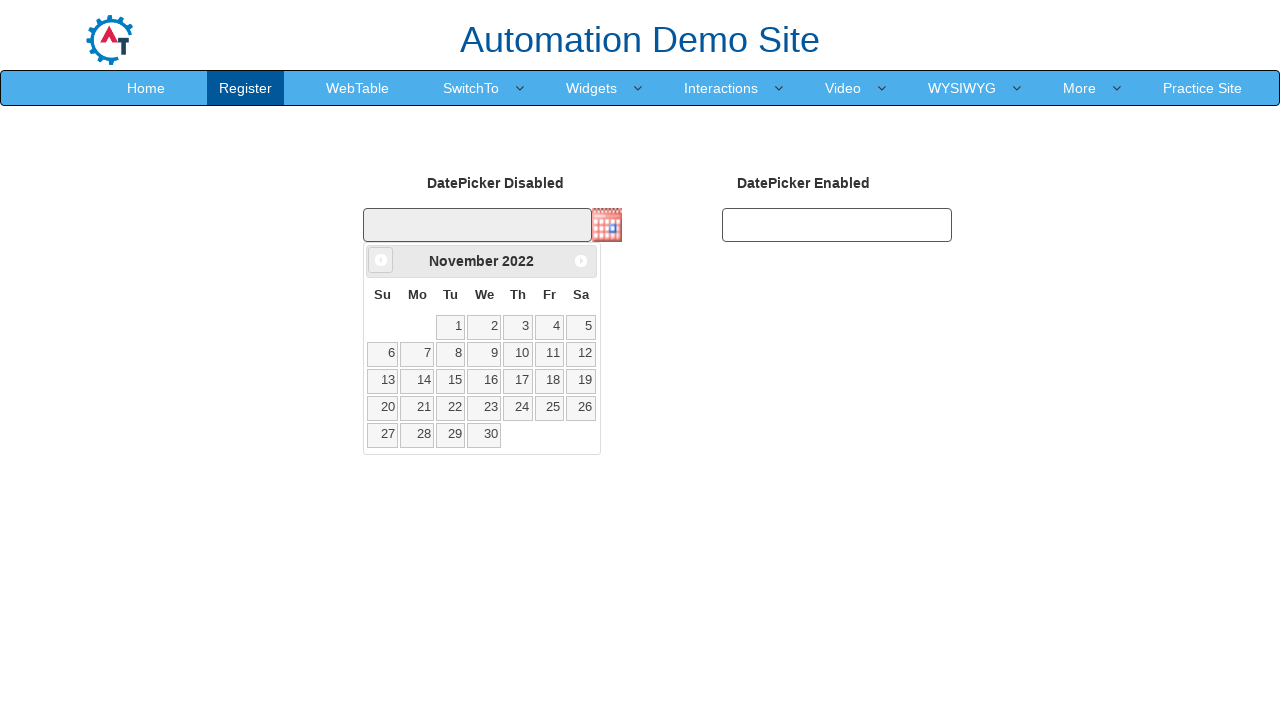

Retrieved visible year from calendar: 2022
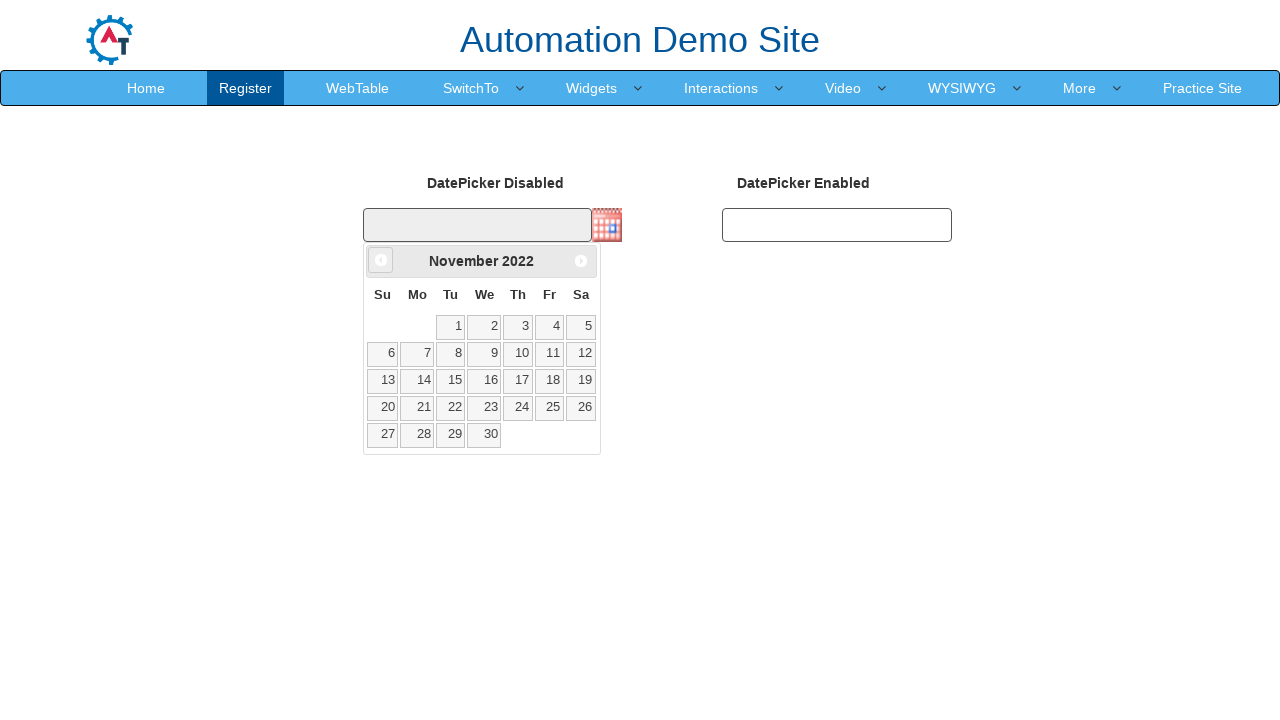

Clicked previous month button to navigate calendar backwards at (381, 260) on xpath=//*[@data-handler='prev']
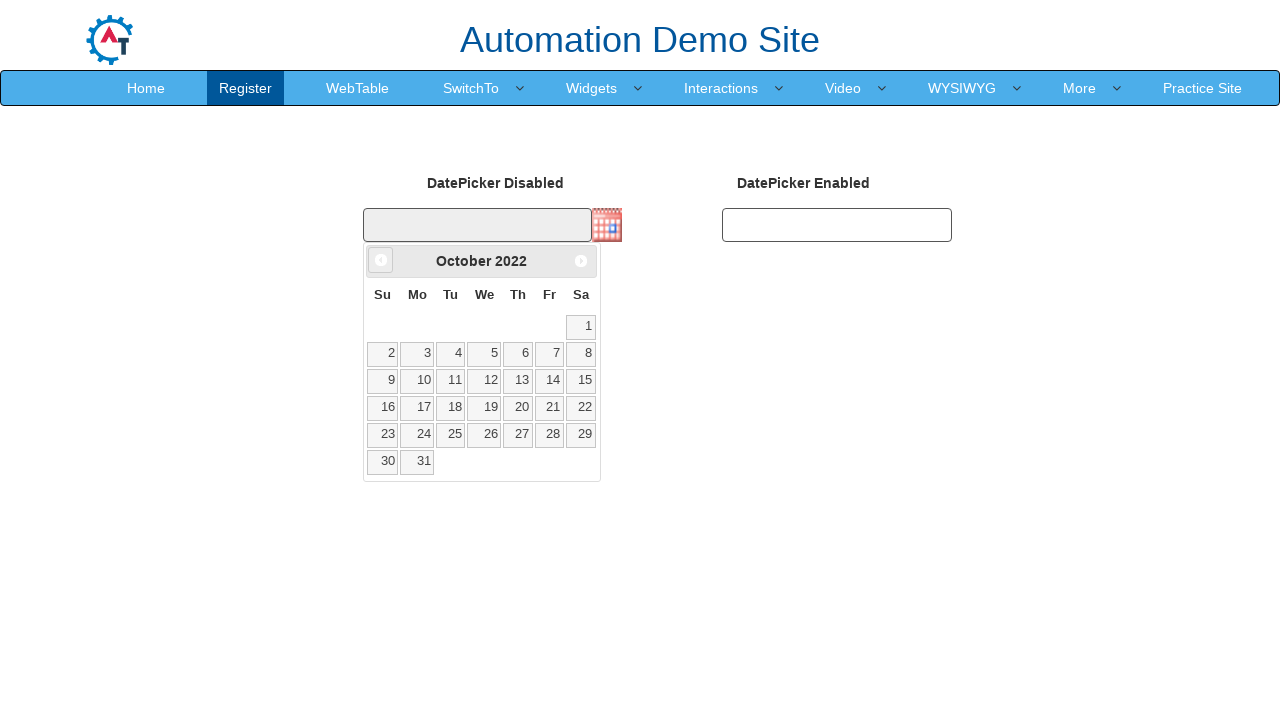

Retrieved visible month from calendar: October
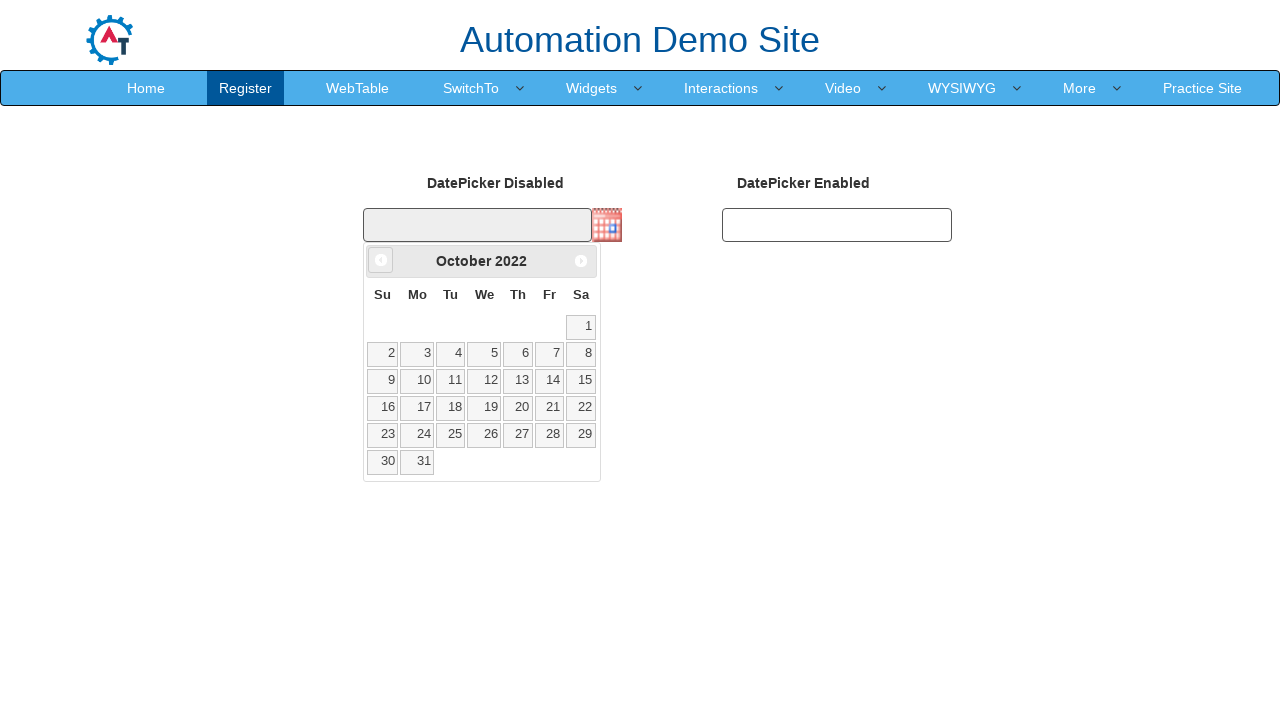

Retrieved visible year from calendar: 2022
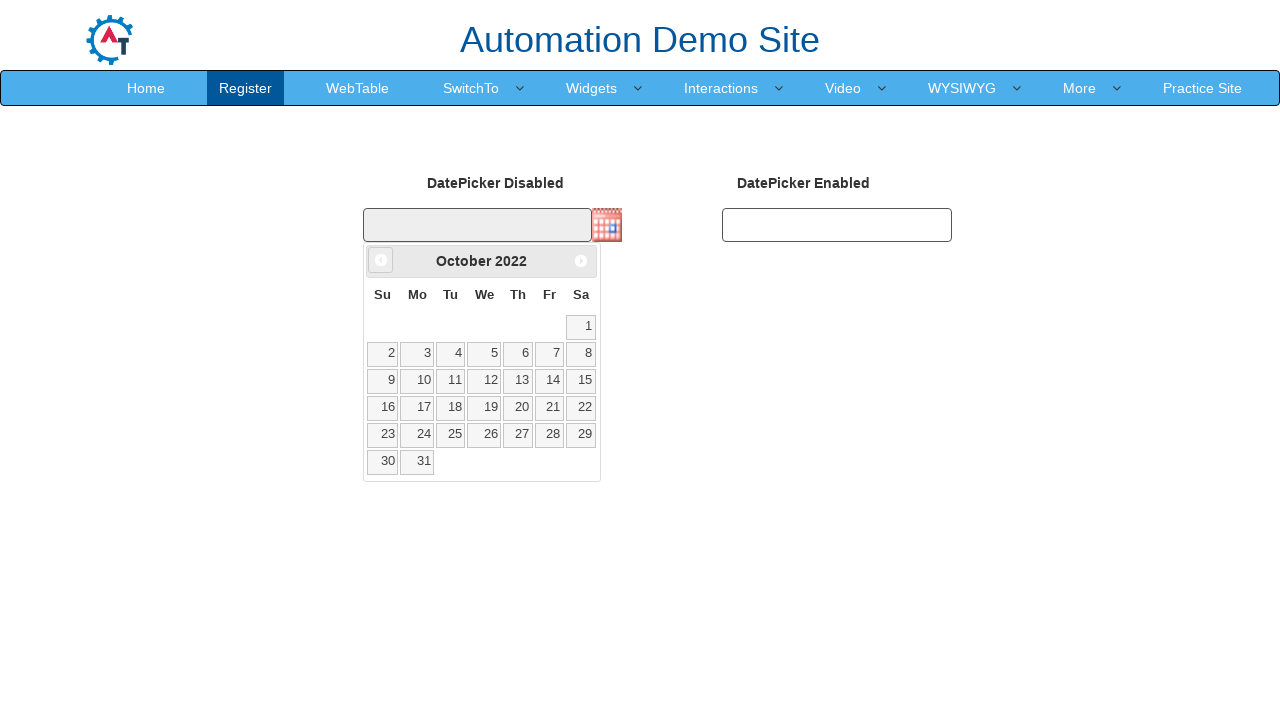

Clicked previous month button to navigate calendar backwards at (381, 260) on xpath=//*[@data-handler='prev']
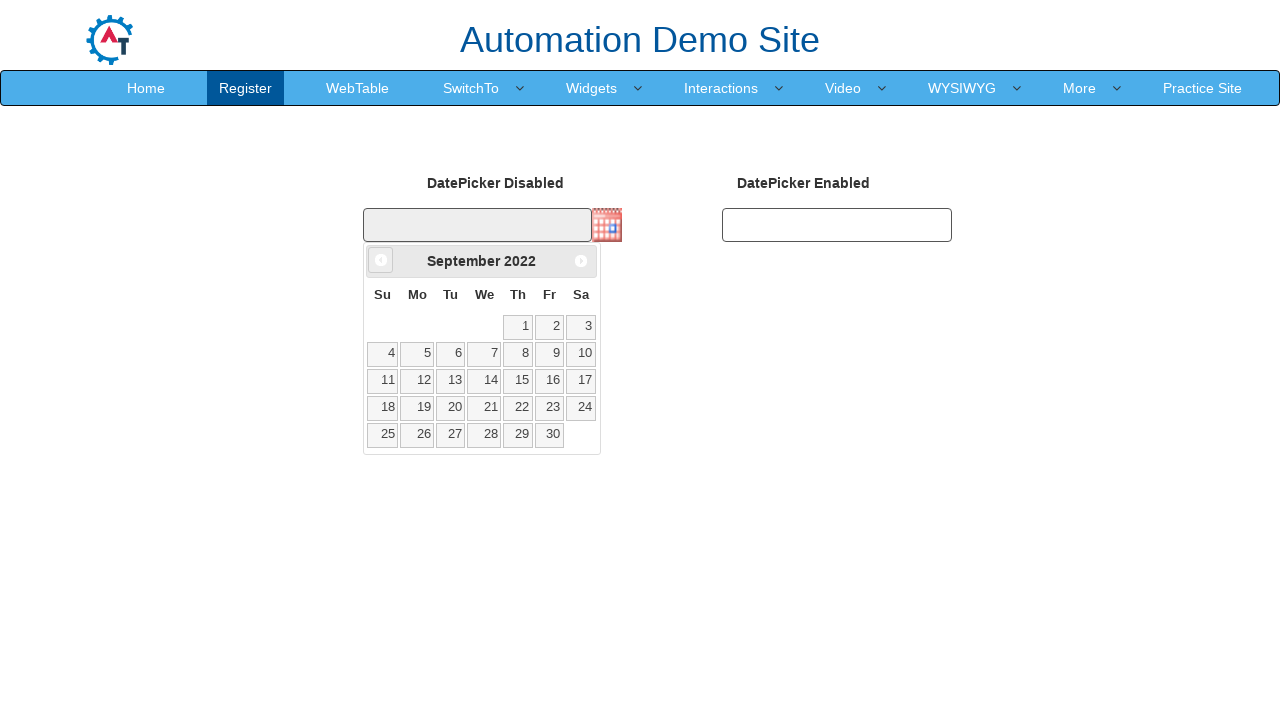

Retrieved visible month from calendar: September
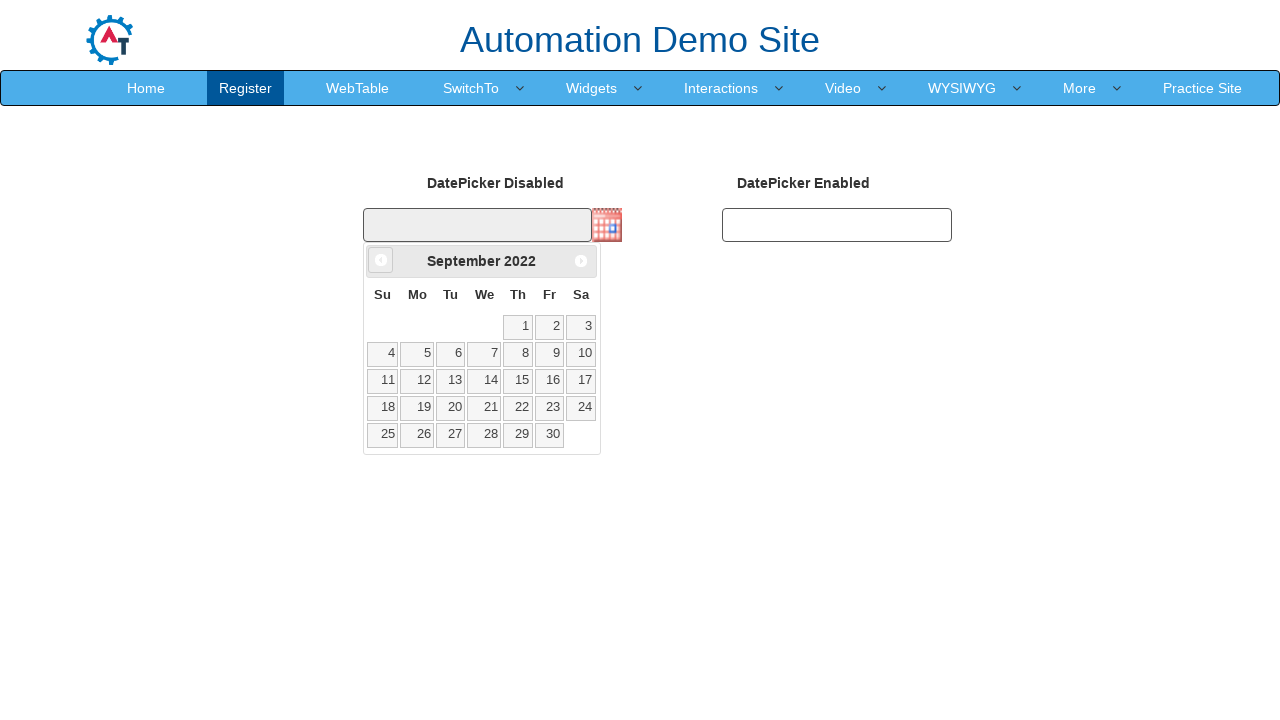

Retrieved visible year from calendar: 2022
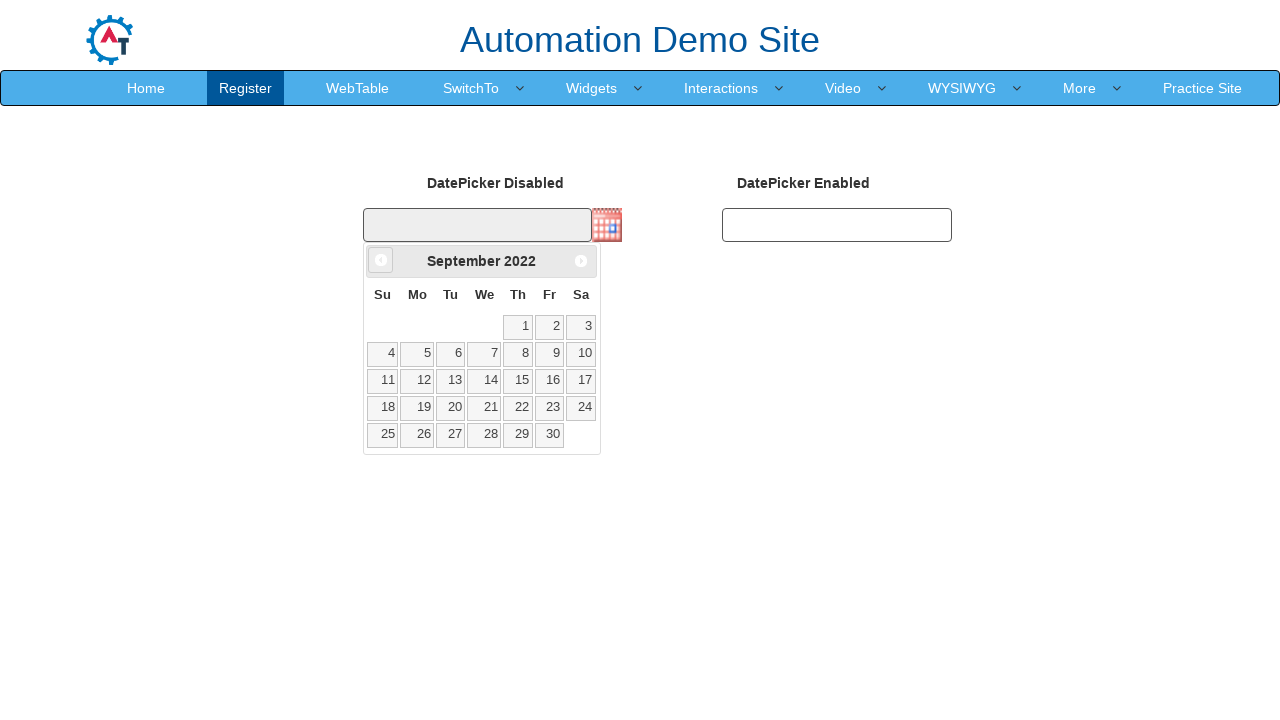

Clicked previous month button to navigate calendar backwards at (381, 260) on xpath=//*[@data-handler='prev']
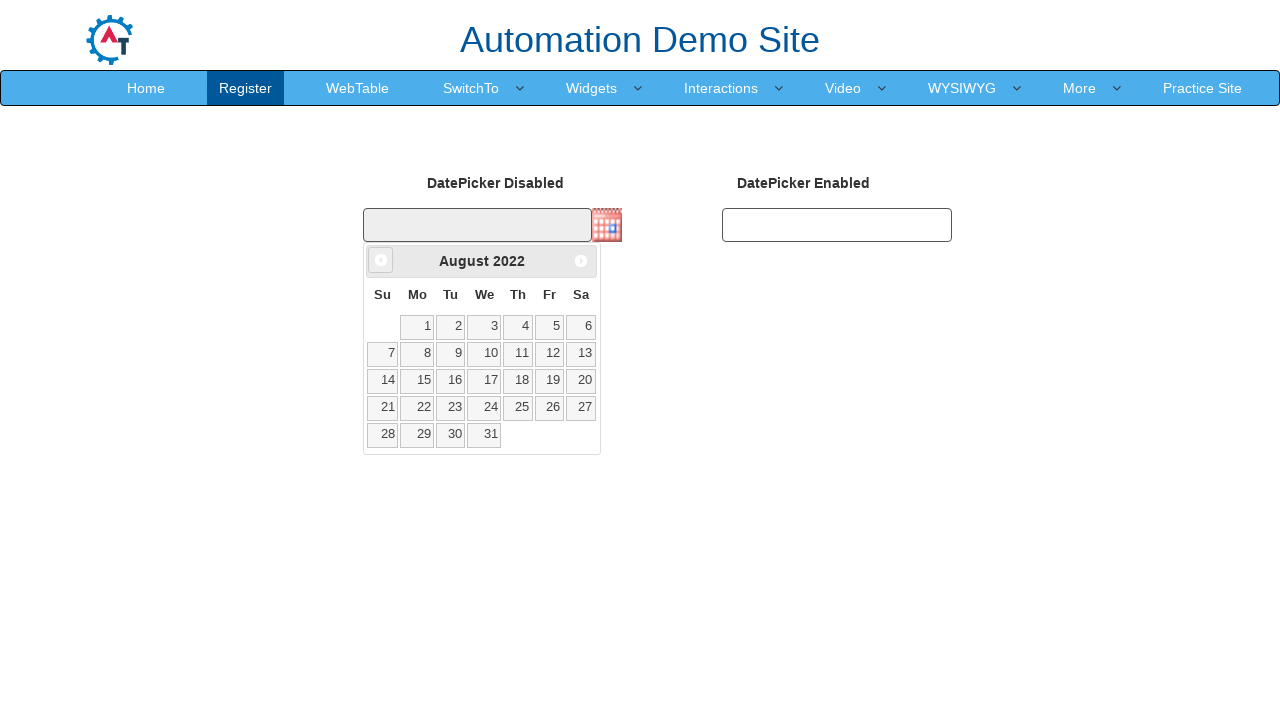

Retrieved visible month from calendar: August
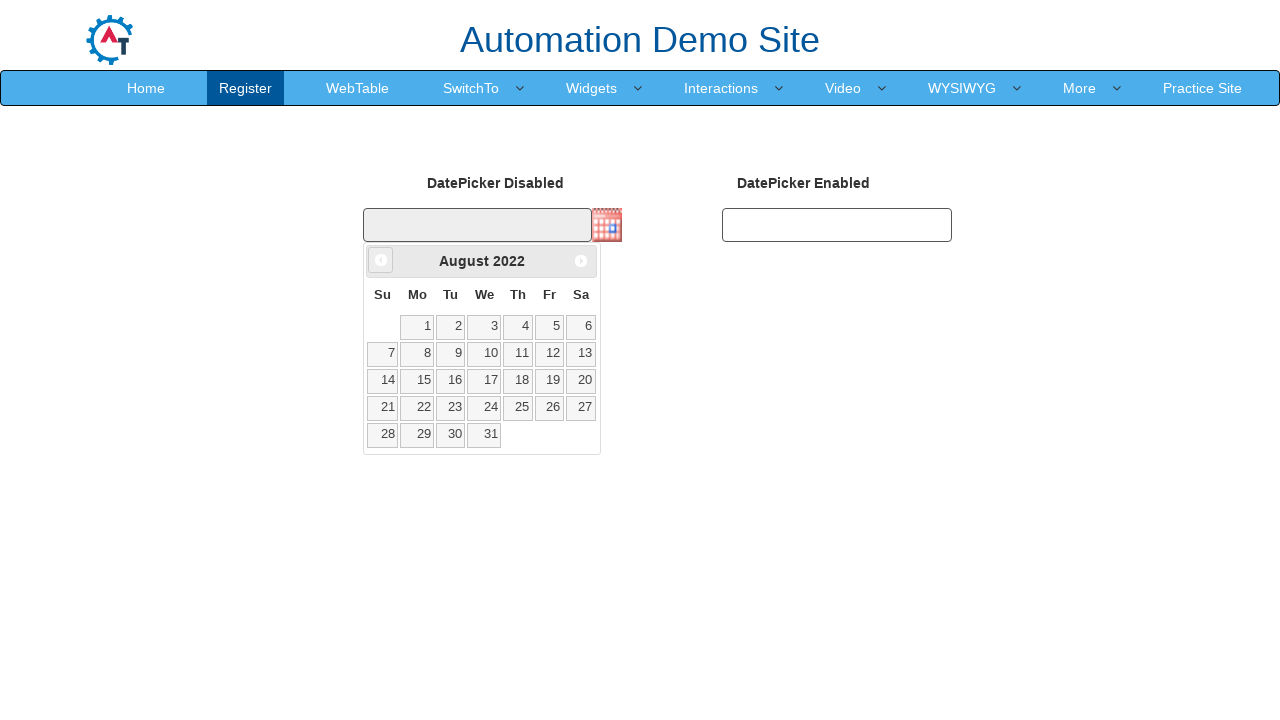

Retrieved visible year from calendar: 2022
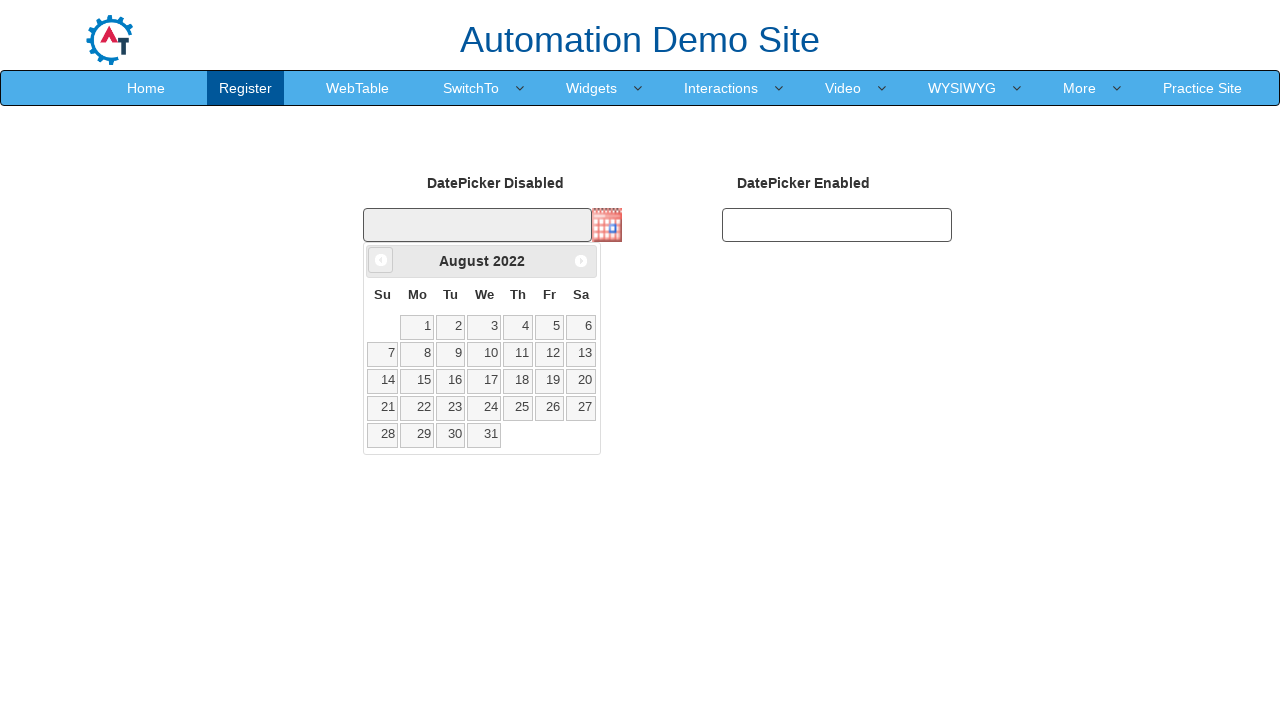

Clicked previous month button to navigate calendar backwards at (381, 260) on xpath=//*[@data-handler='prev']
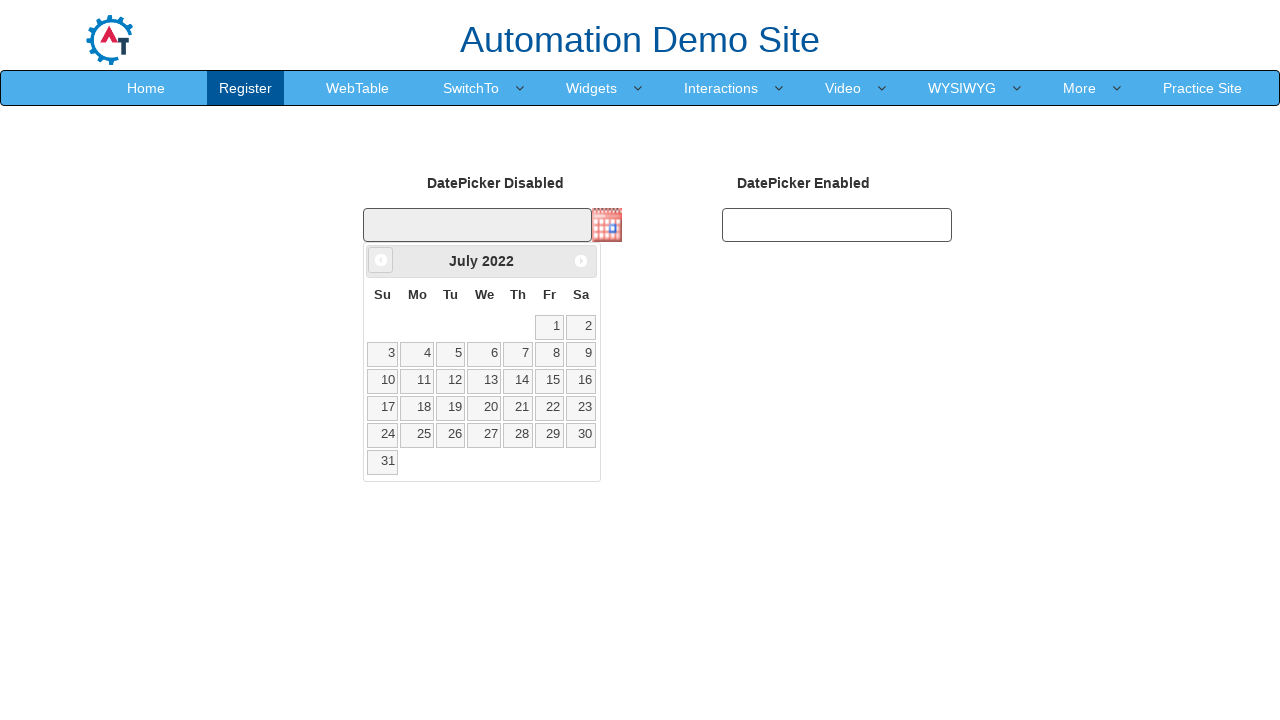

Retrieved visible month from calendar: July
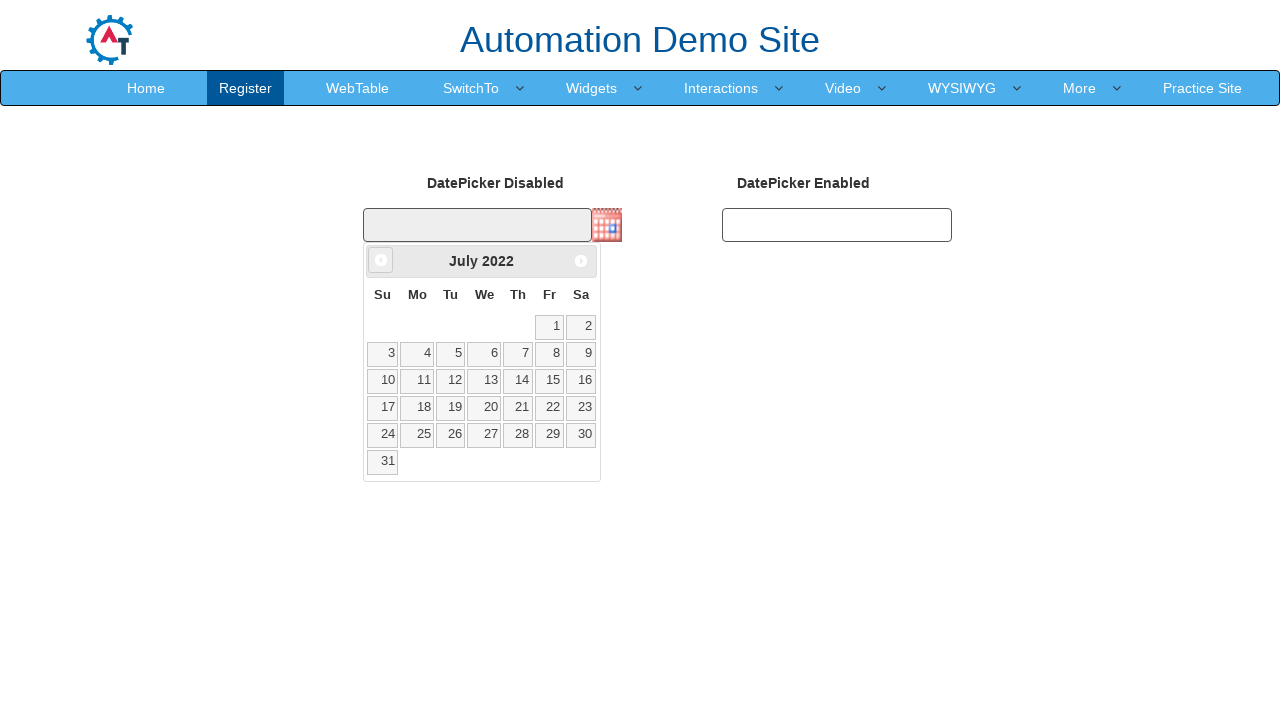

Retrieved visible year from calendar: 2022
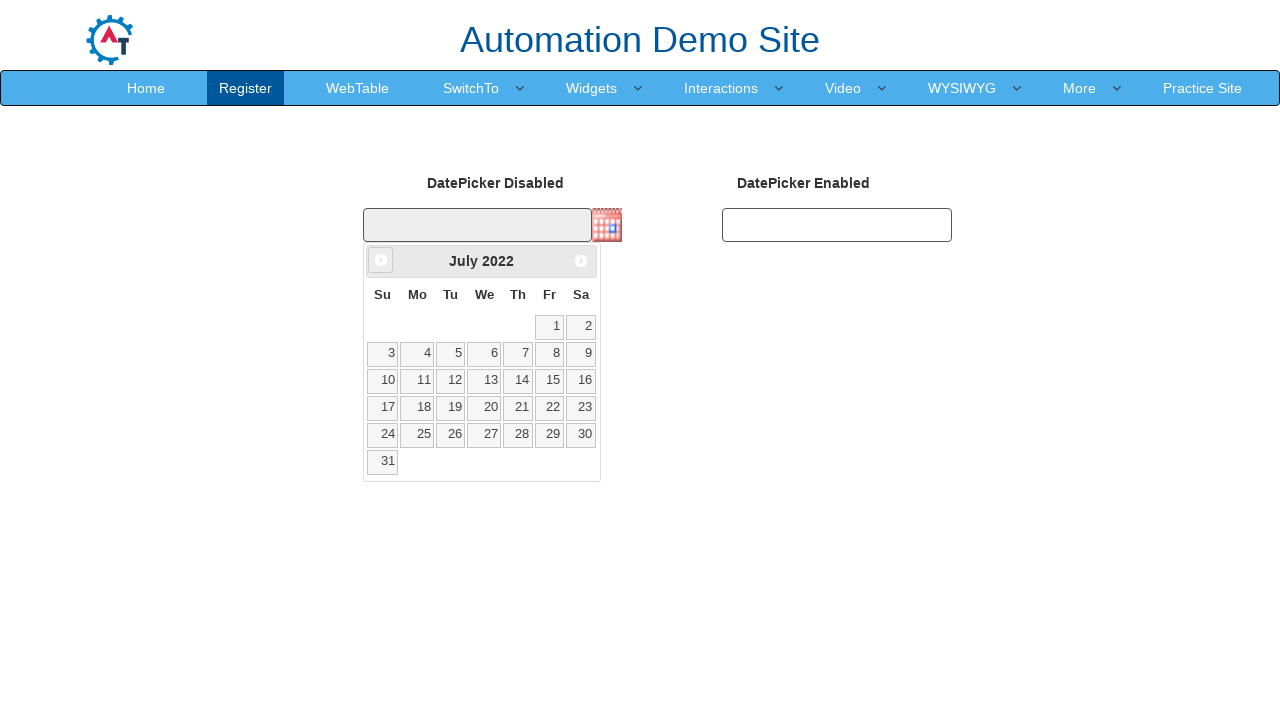

Clicked previous month button to navigate calendar backwards at (381, 260) on xpath=//*[@data-handler='prev']
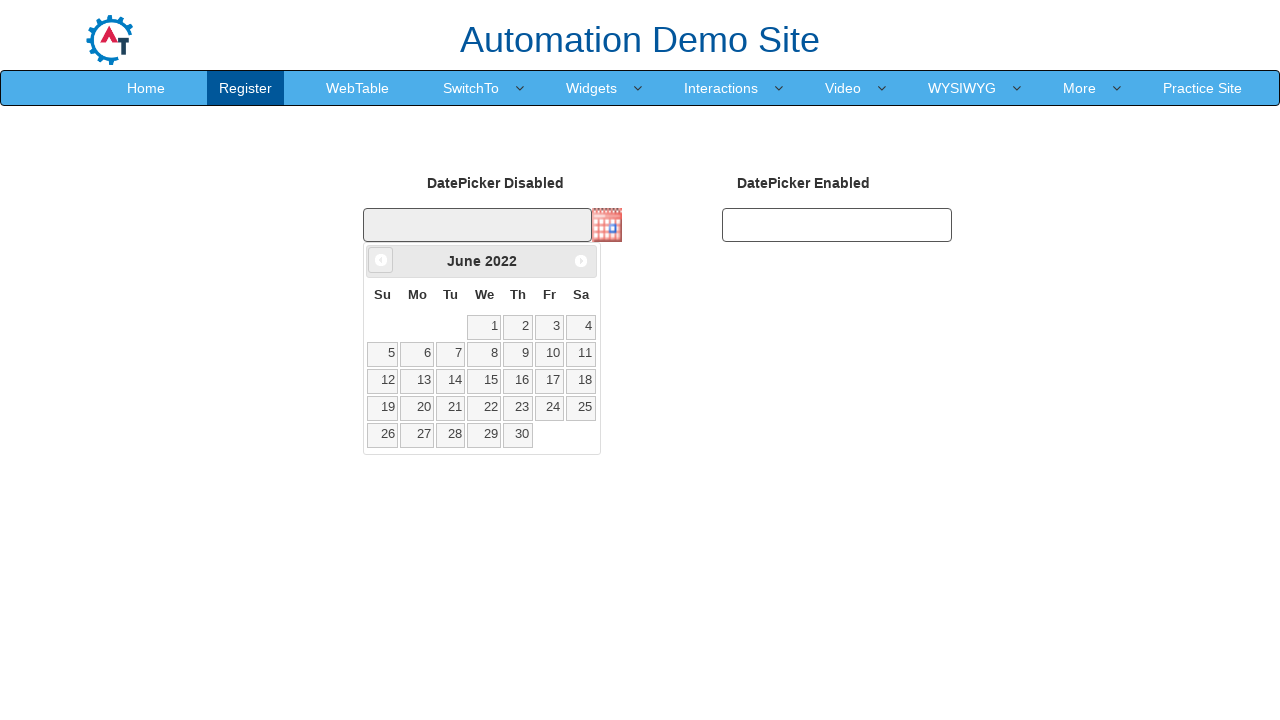

Retrieved visible month from calendar: June
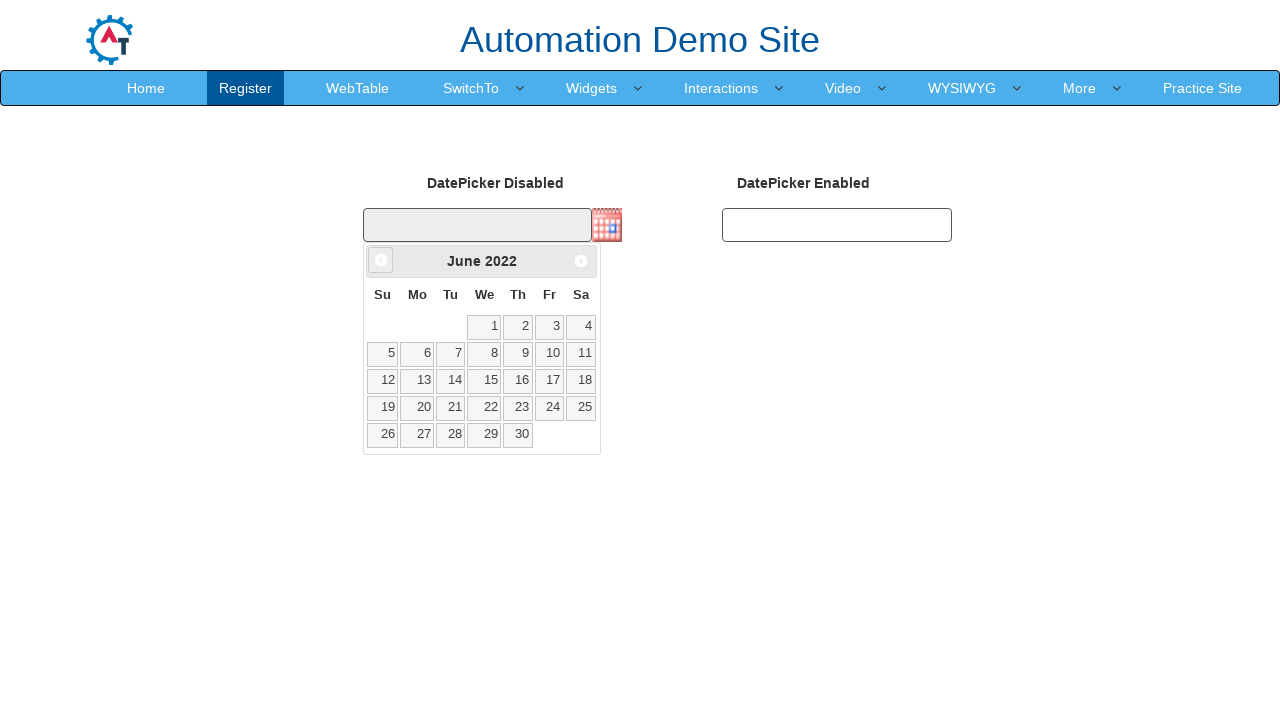

Retrieved visible year from calendar: 2022
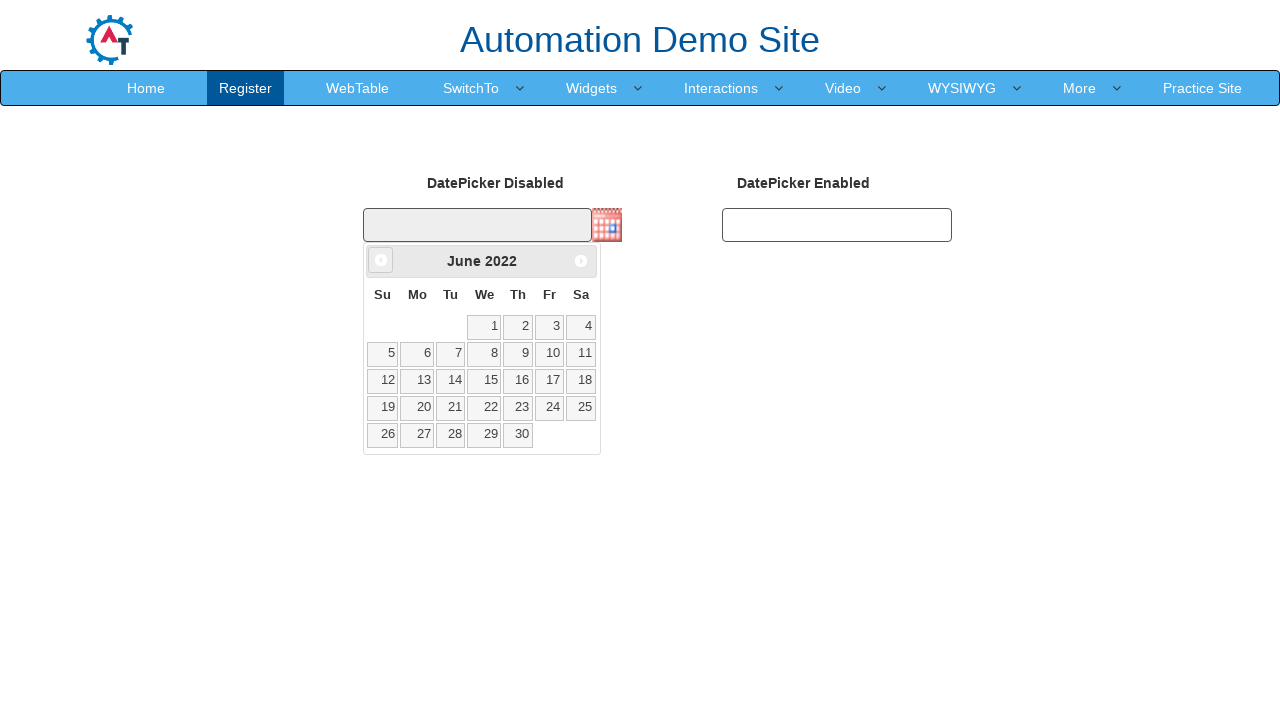

Clicked previous month button to navigate calendar backwards at (381, 260) on xpath=//*[@data-handler='prev']
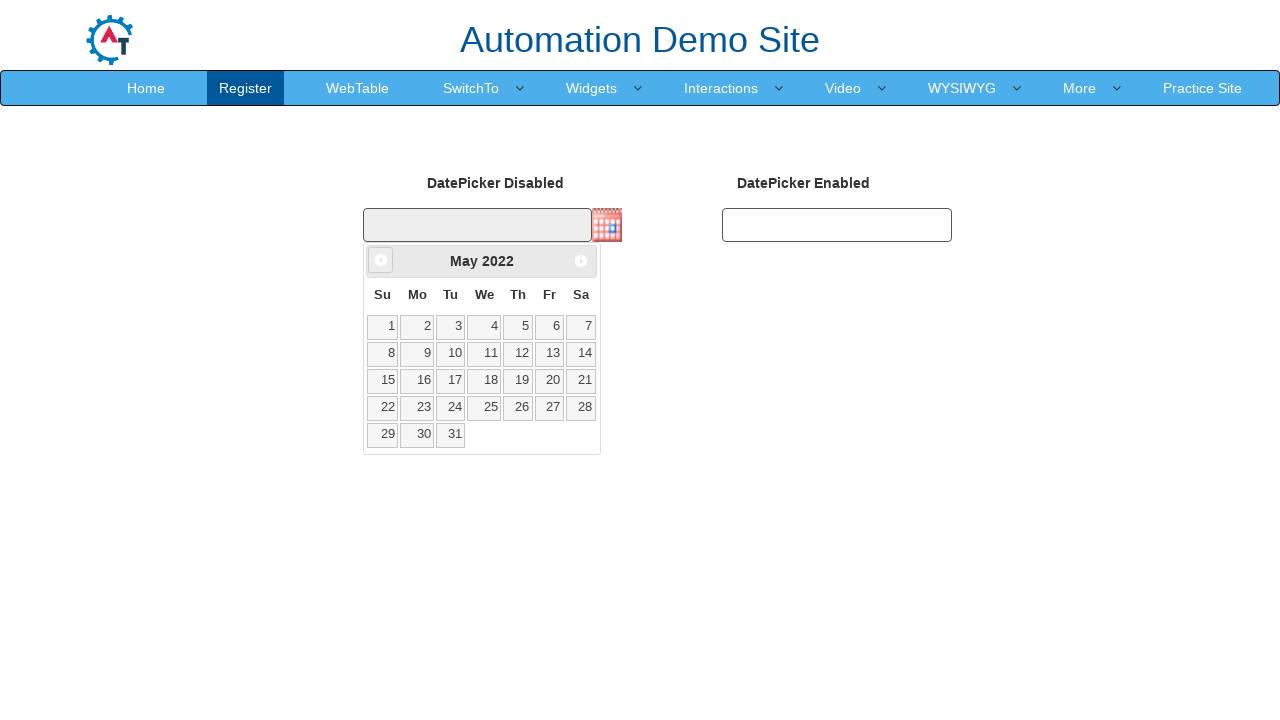

Retrieved visible month from calendar: May
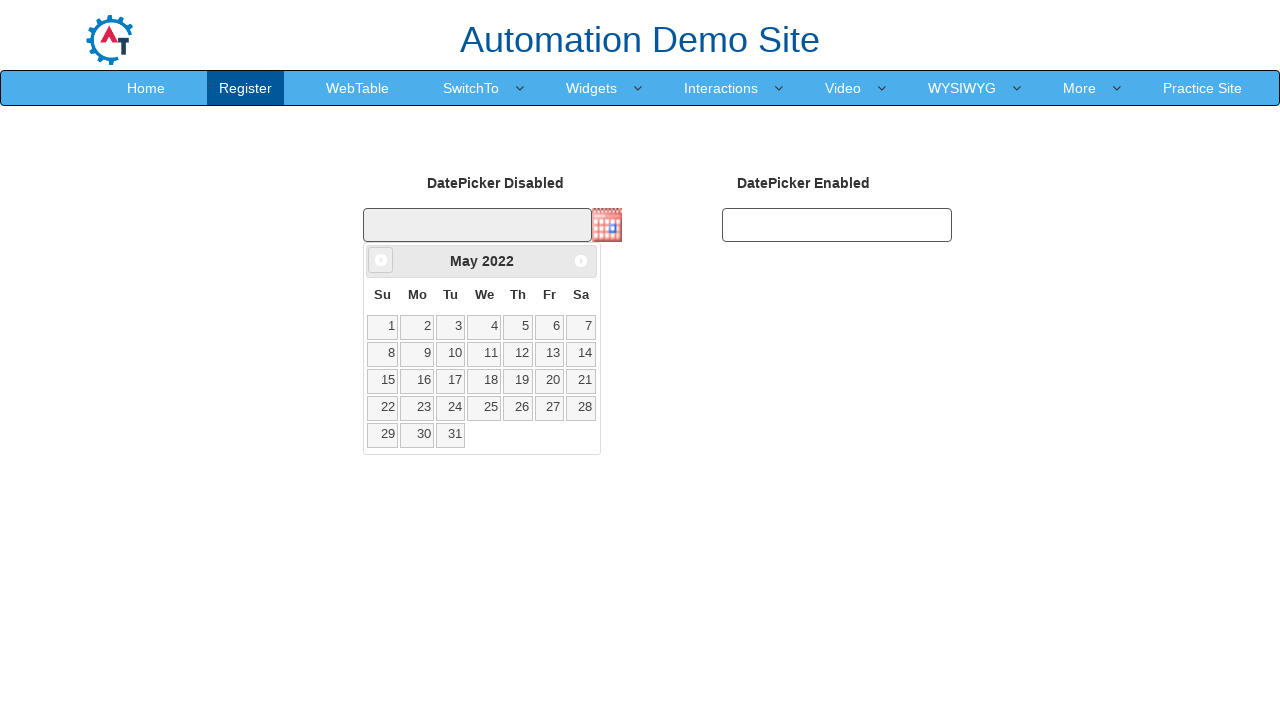

Retrieved visible year from calendar: 2022
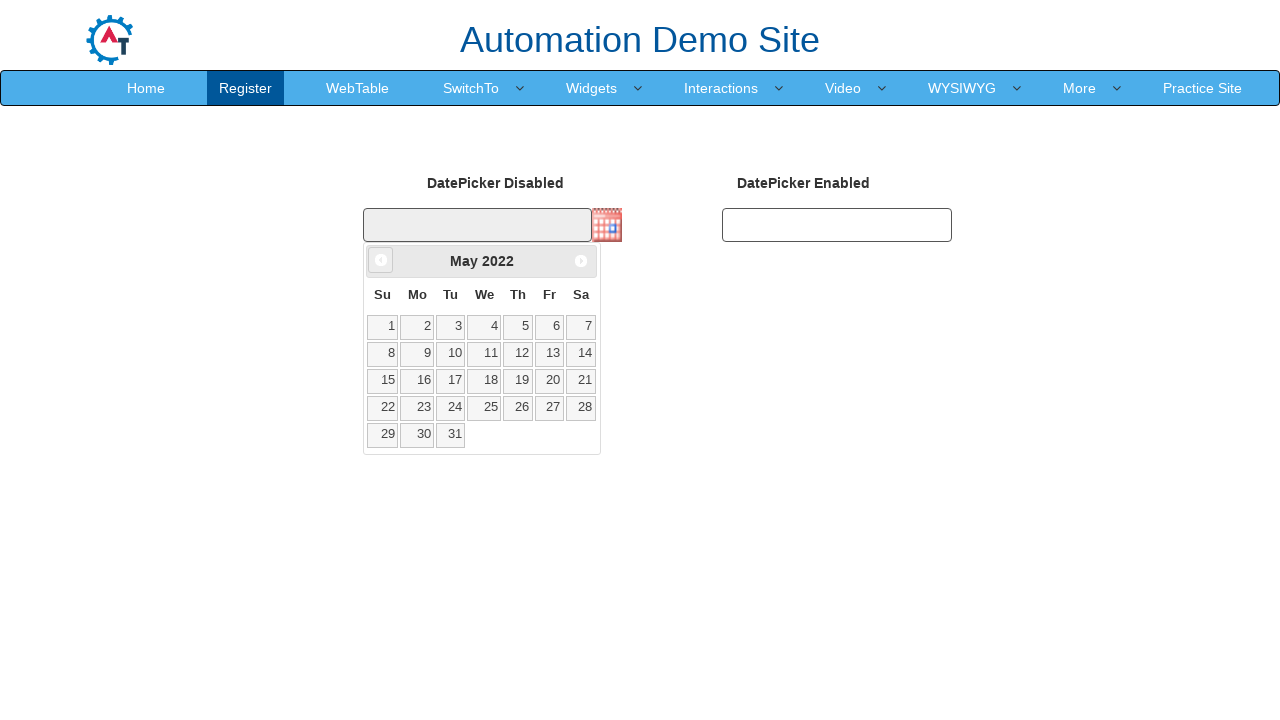

Clicked previous month button to navigate calendar backwards at (381, 260) on xpath=//*[@data-handler='prev']
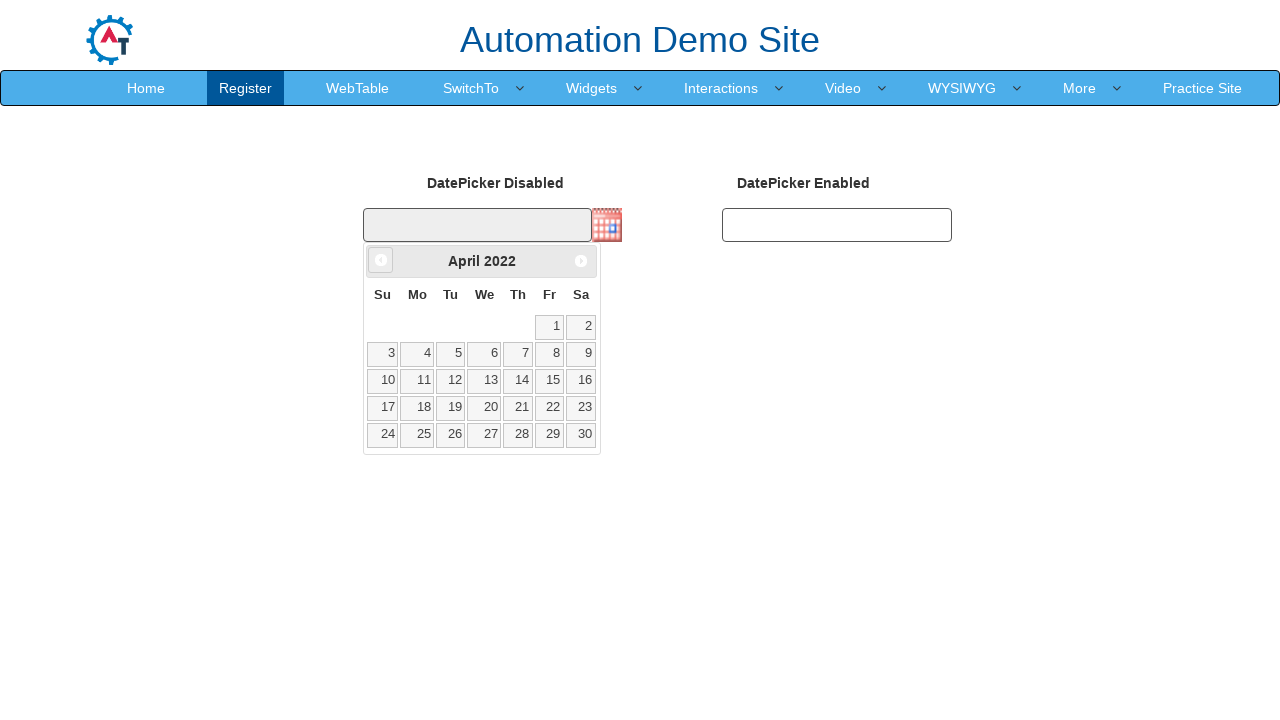

Retrieved visible month from calendar: April
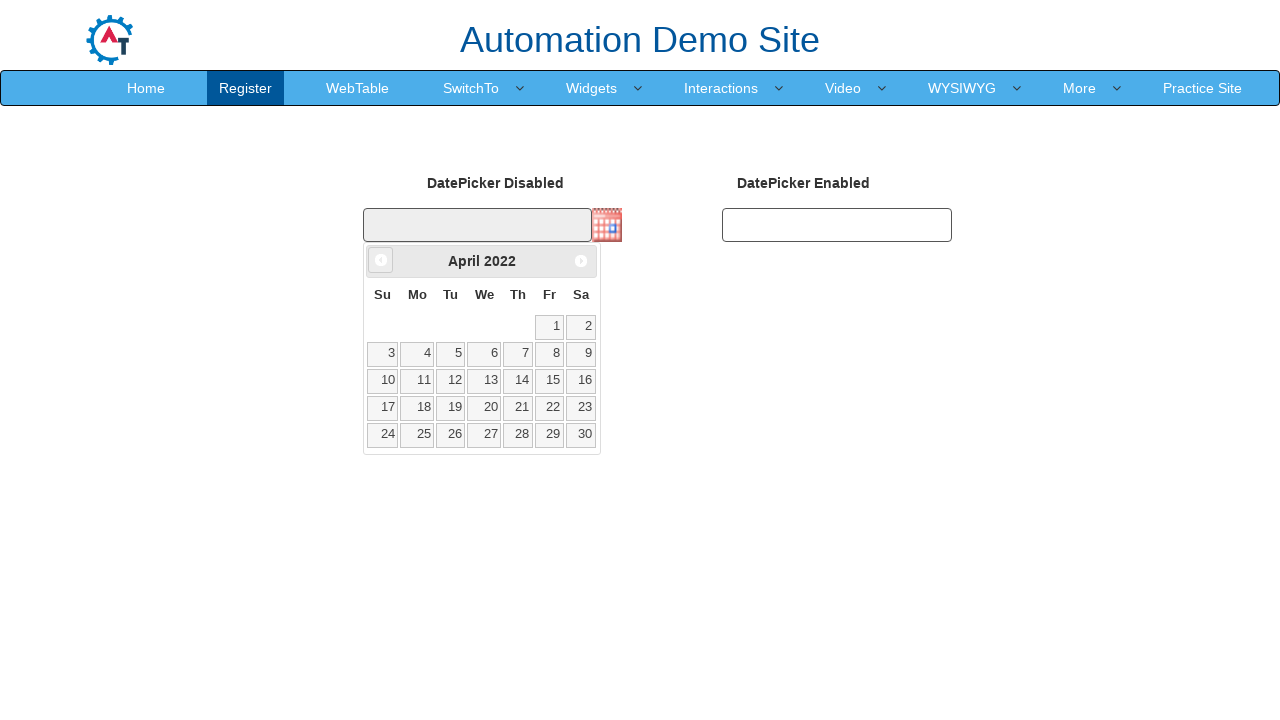

Retrieved visible year from calendar: 2022
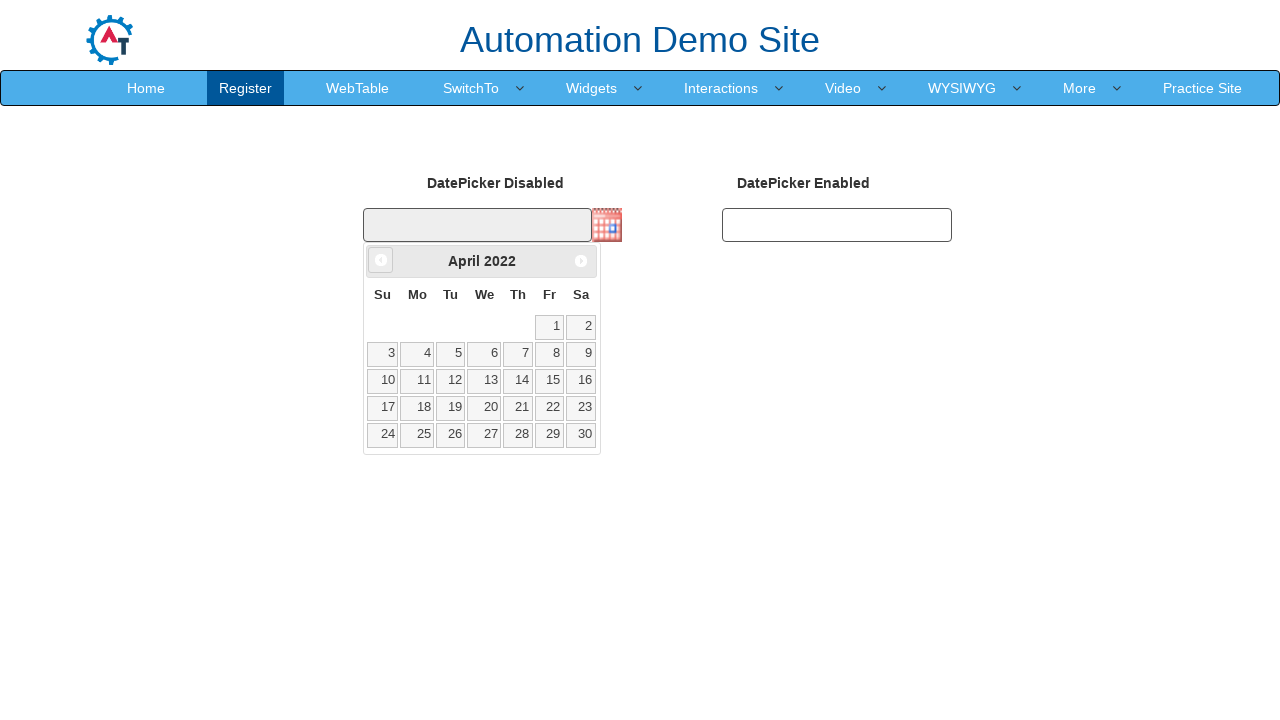

Clicked previous month button to navigate calendar backwards at (381, 260) on xpath=//*[@data-handler='prev']
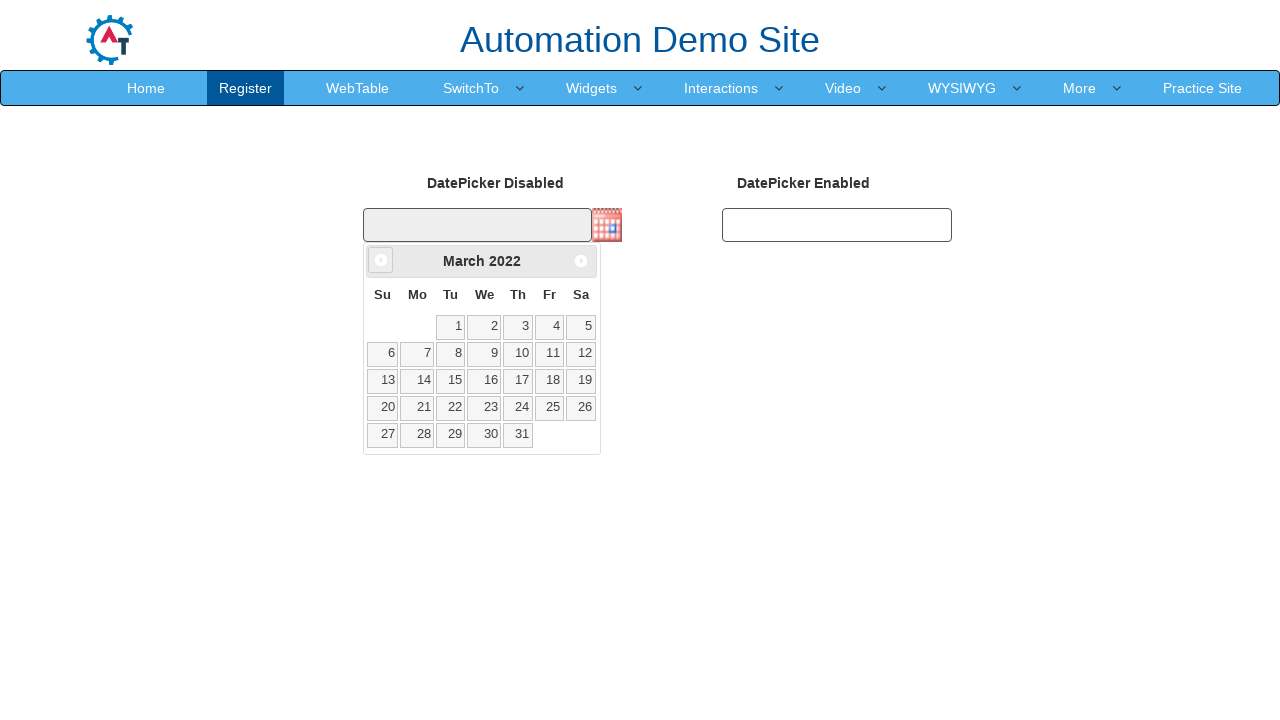

Retrieved visible month from calendar: March
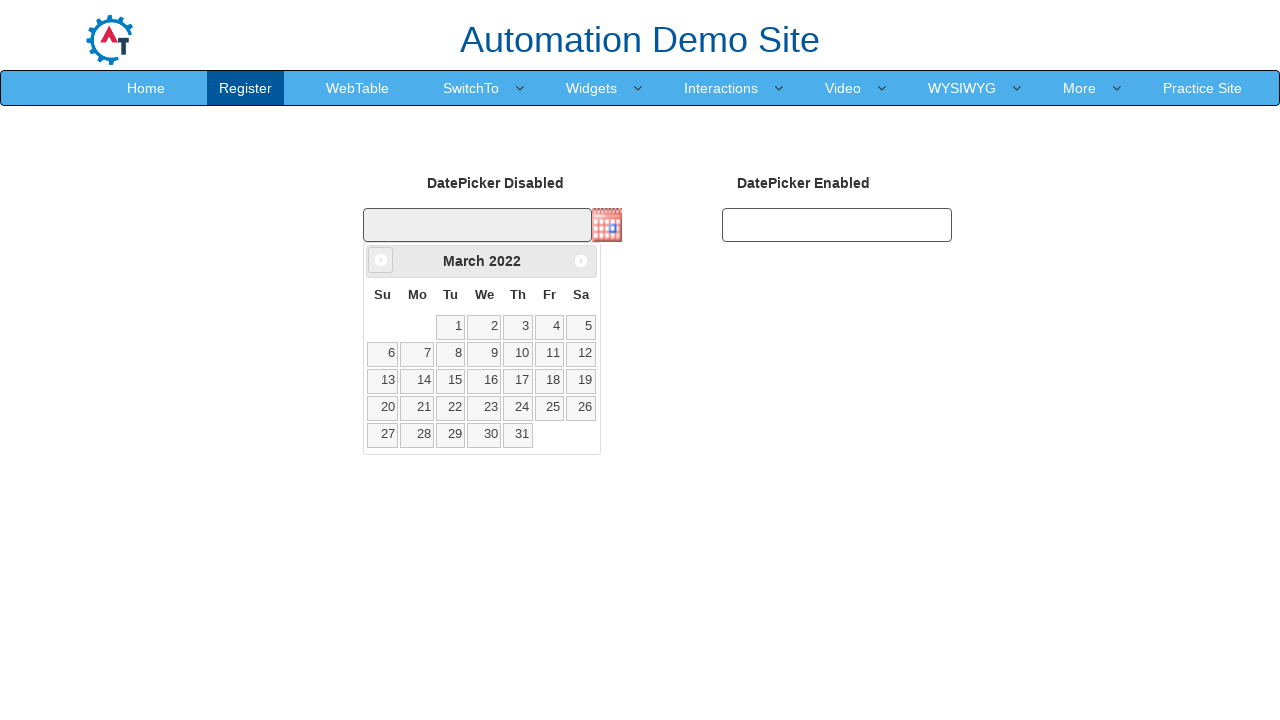

Retrieved visible year from calendar: 2022
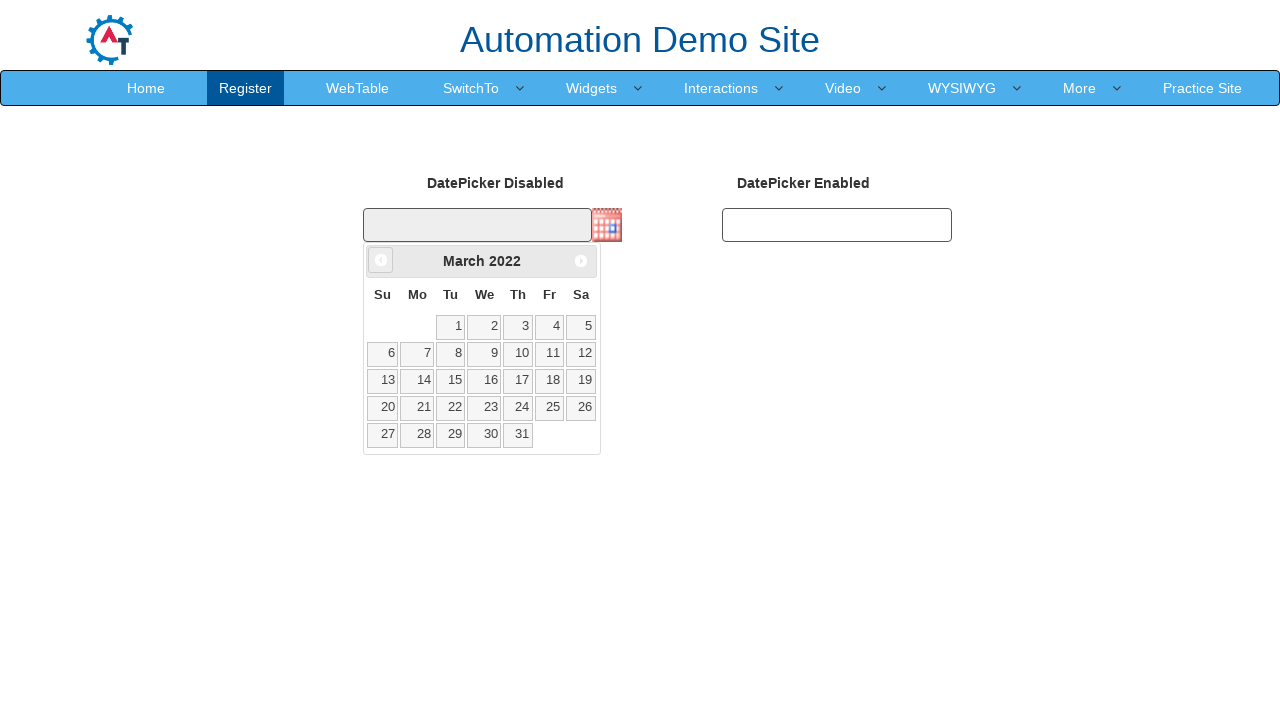

Clicked previous month button to navigate calendar backwards at (381, 260) on xpath=//*[@data-handler='prev']
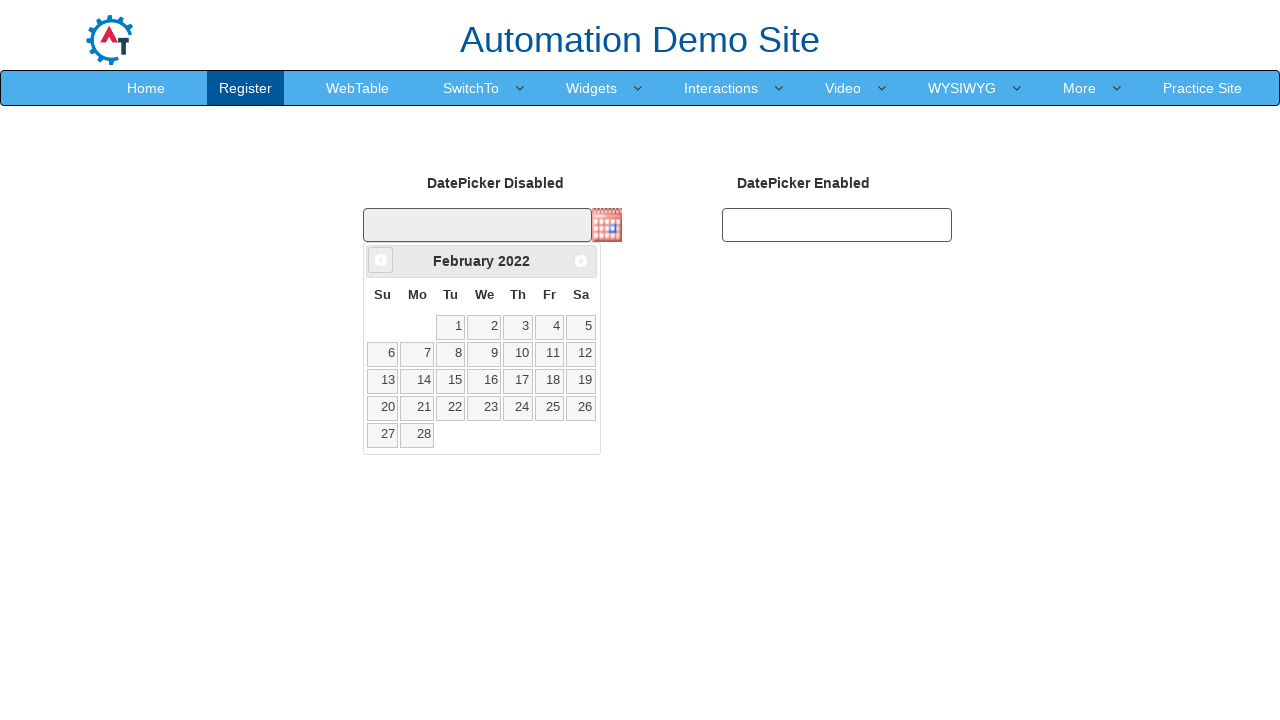

Retrieved visible month from calendar: February
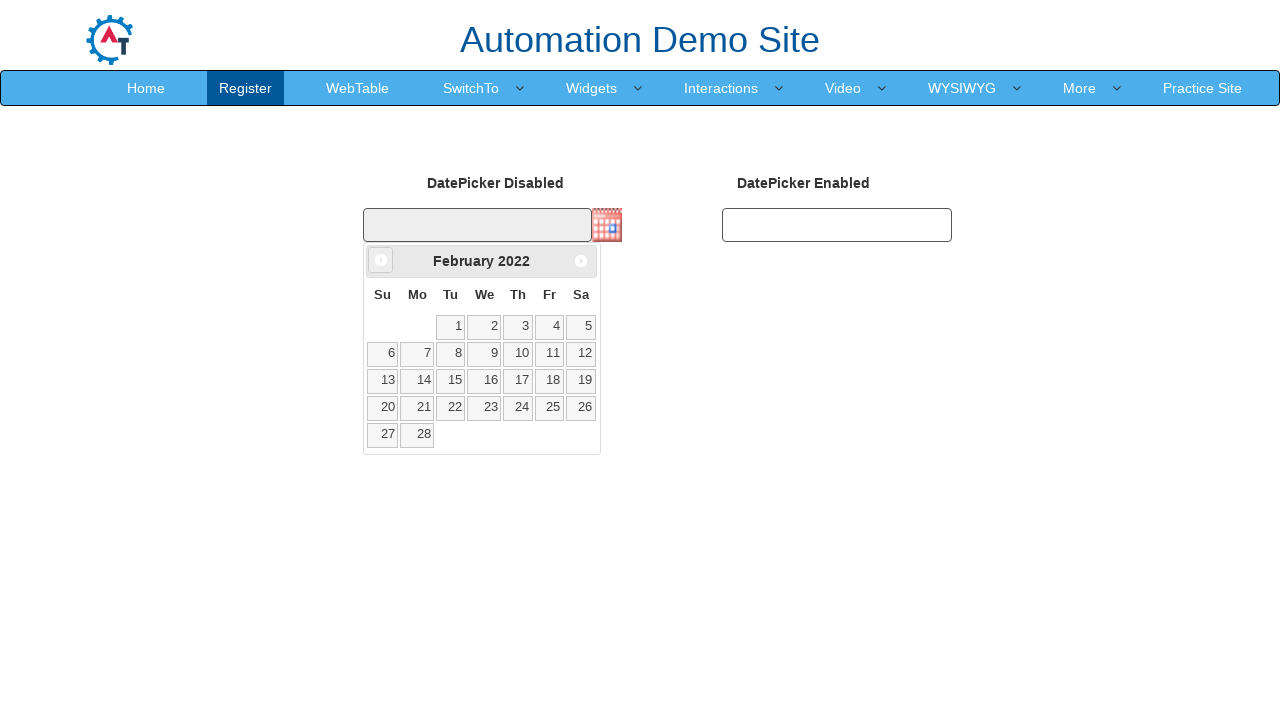

Retrieved visible year from calendar: 2022
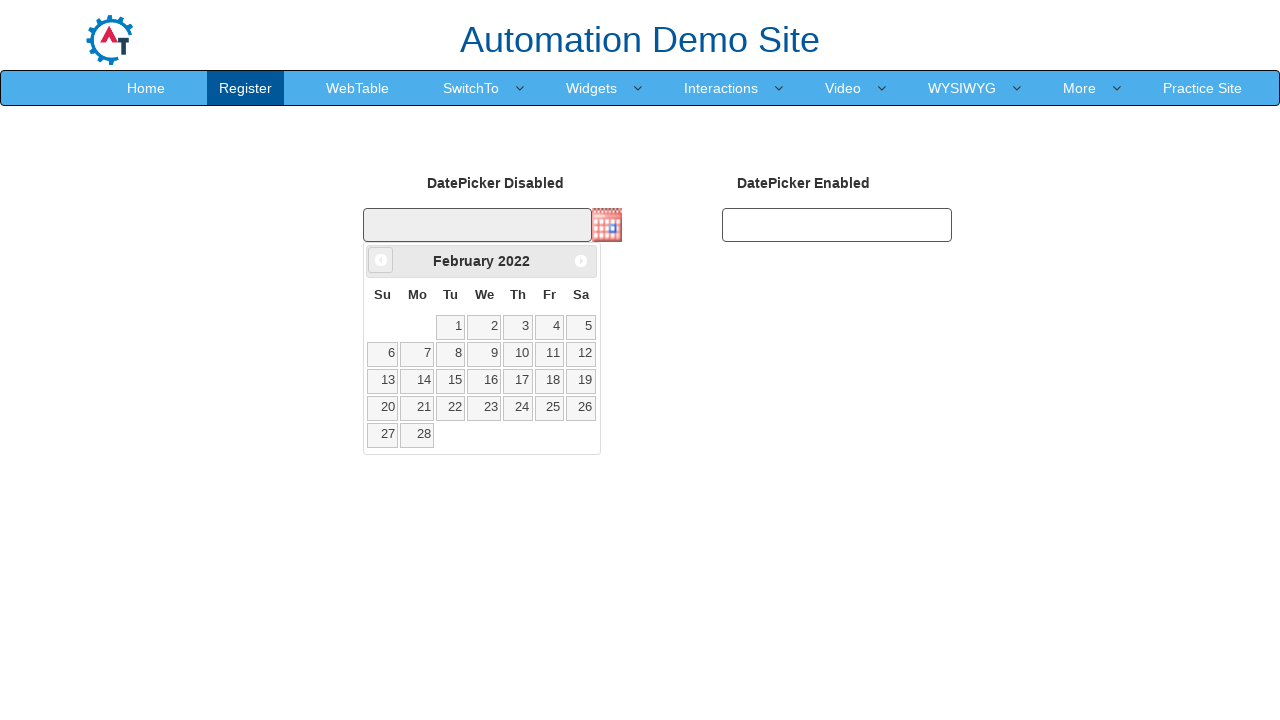

Clicked previous month button to navigate calendar backwards at (381, 260) on xpath=//*[@data-handler='prev']
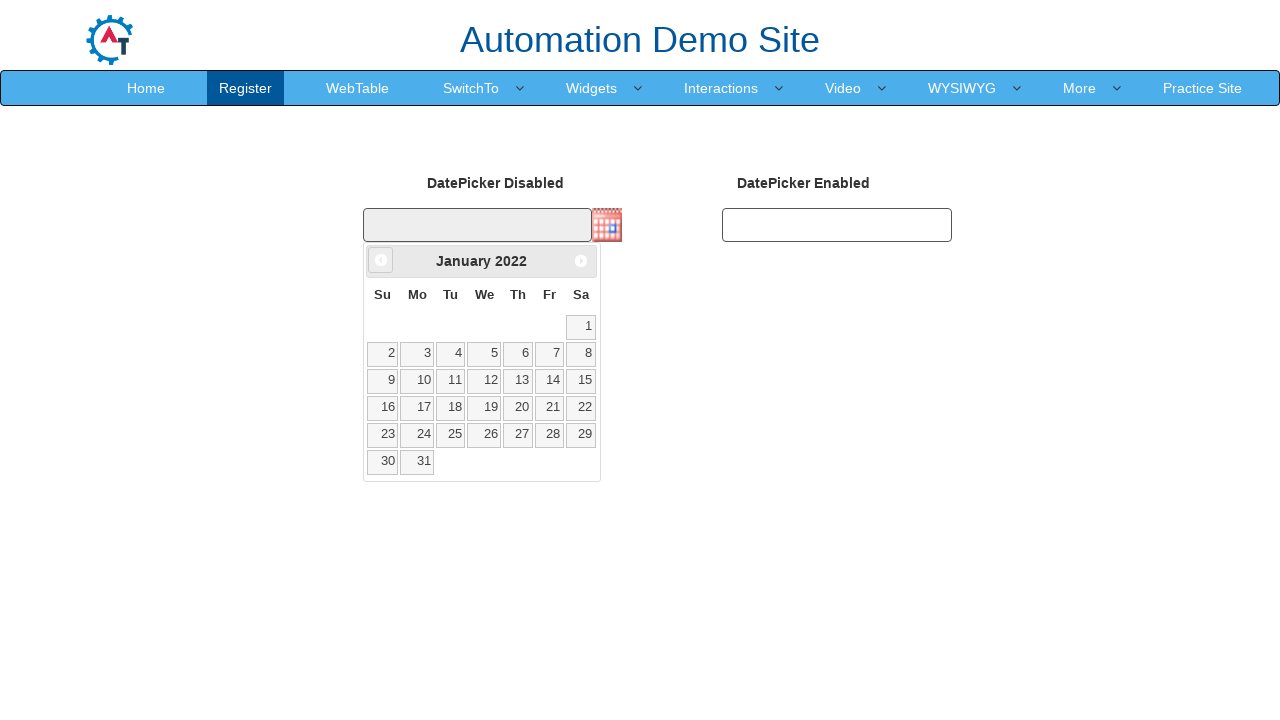

Retrieved visible month from calendar: January
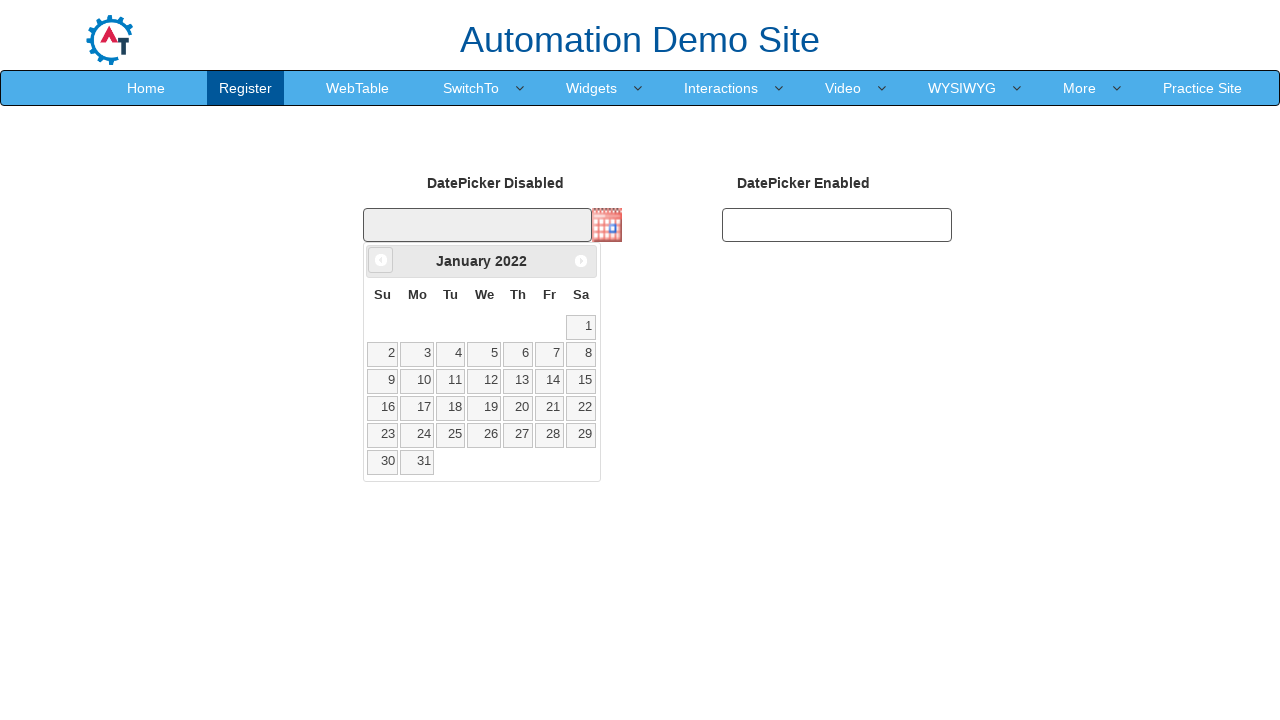

Retrieved visible year from calendar: 2022
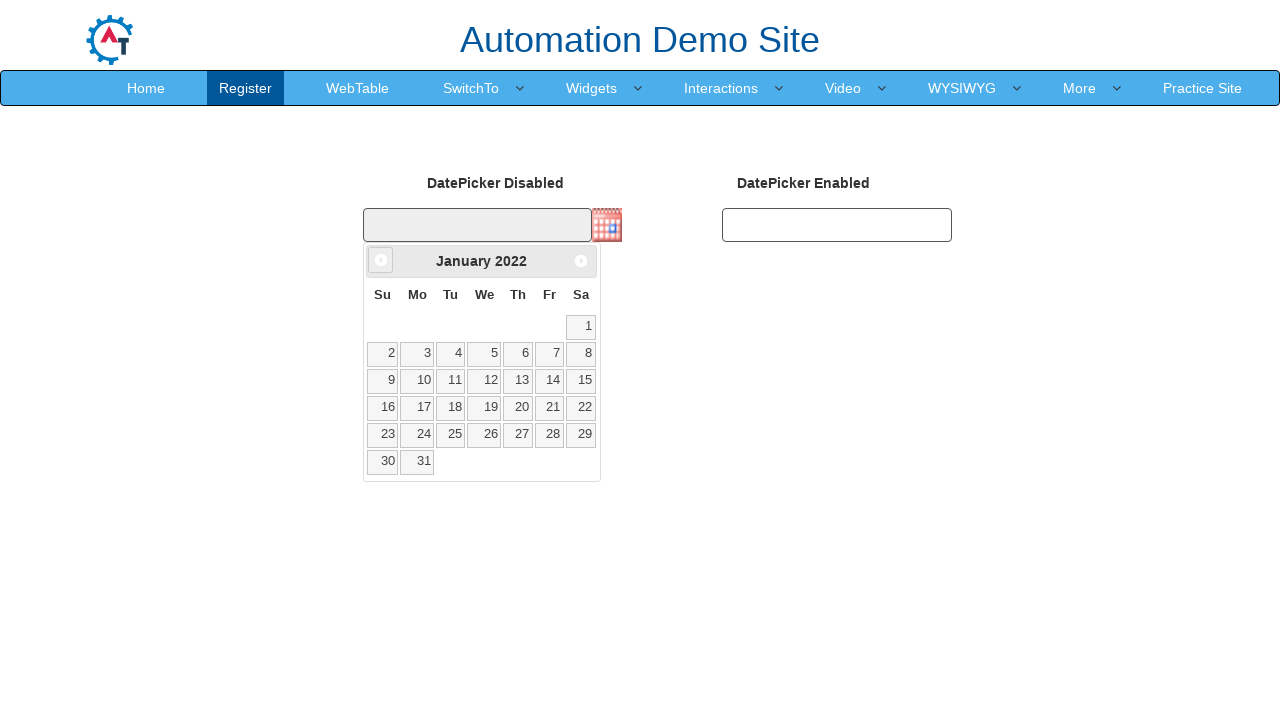

Clicked previous month button to navigate calendar backwards at (381, 260) on xpath=//*[@data-handler='prev']
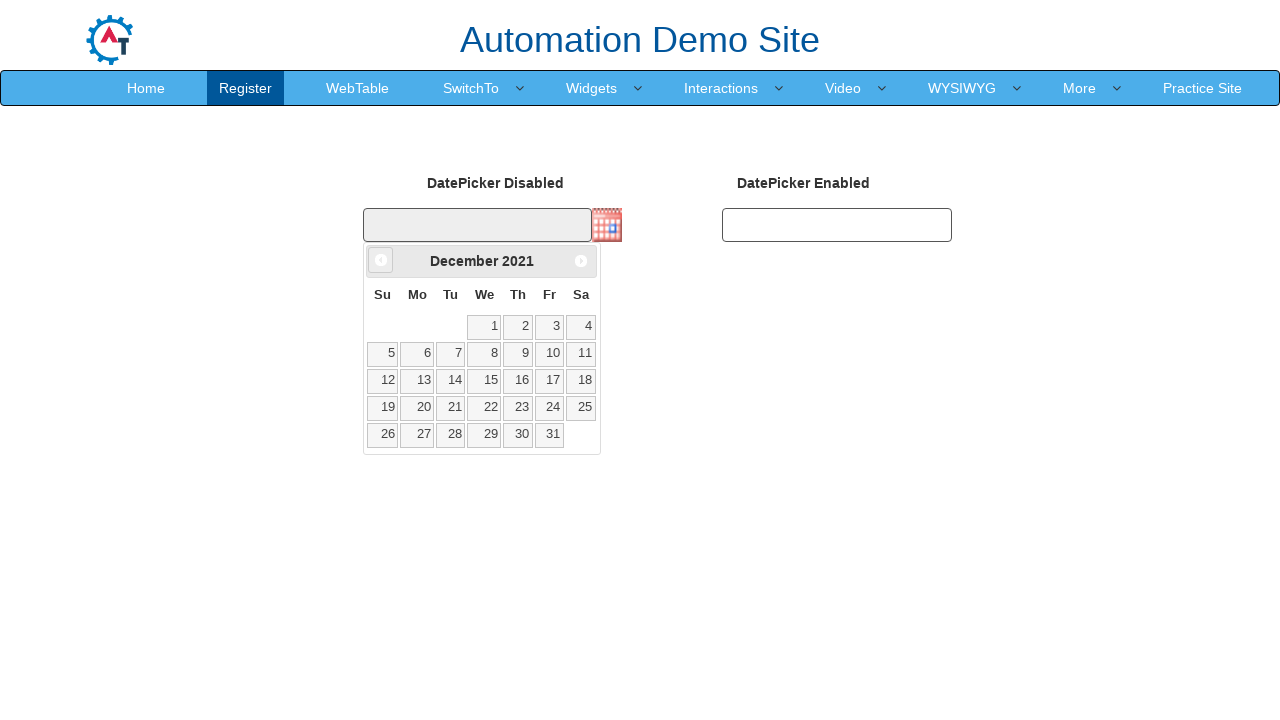

Retrieved visible month from calendar: December
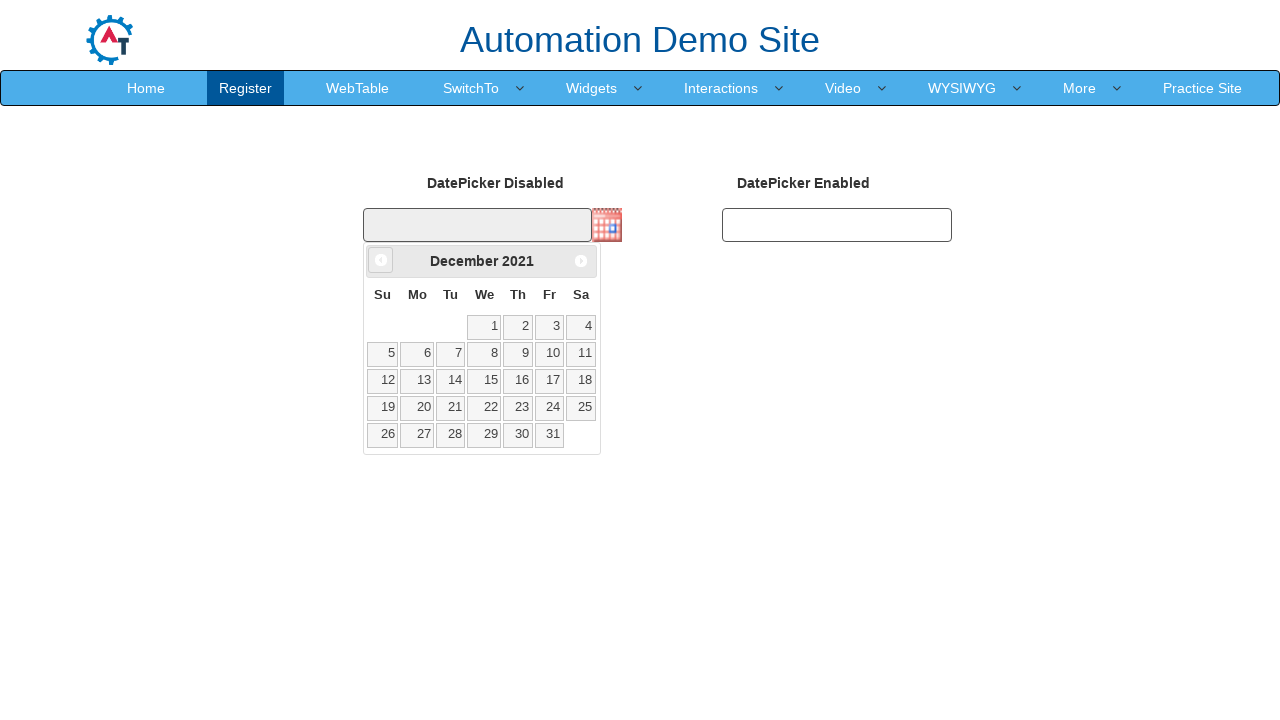

Retrieved visible year from calendar: 2021
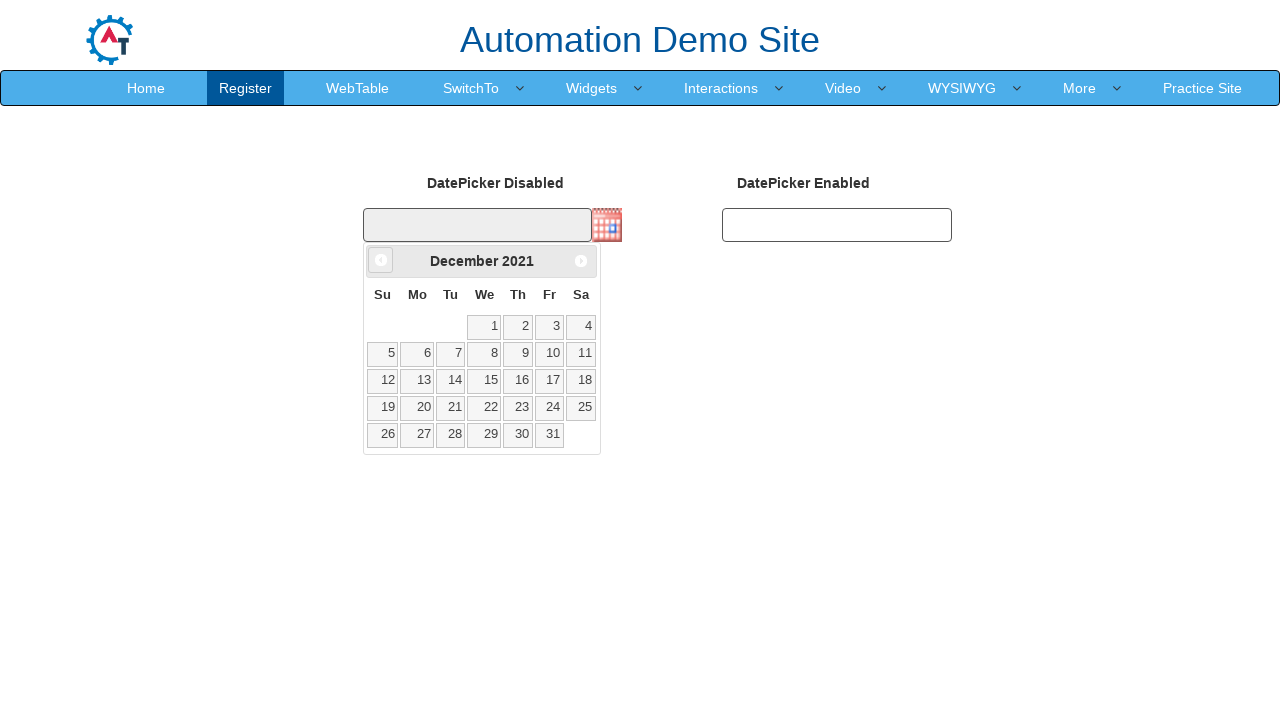

Clicked previous month button to navigate calendar backwards at (381, 260) on xpath=//*[@data-handler='prev']
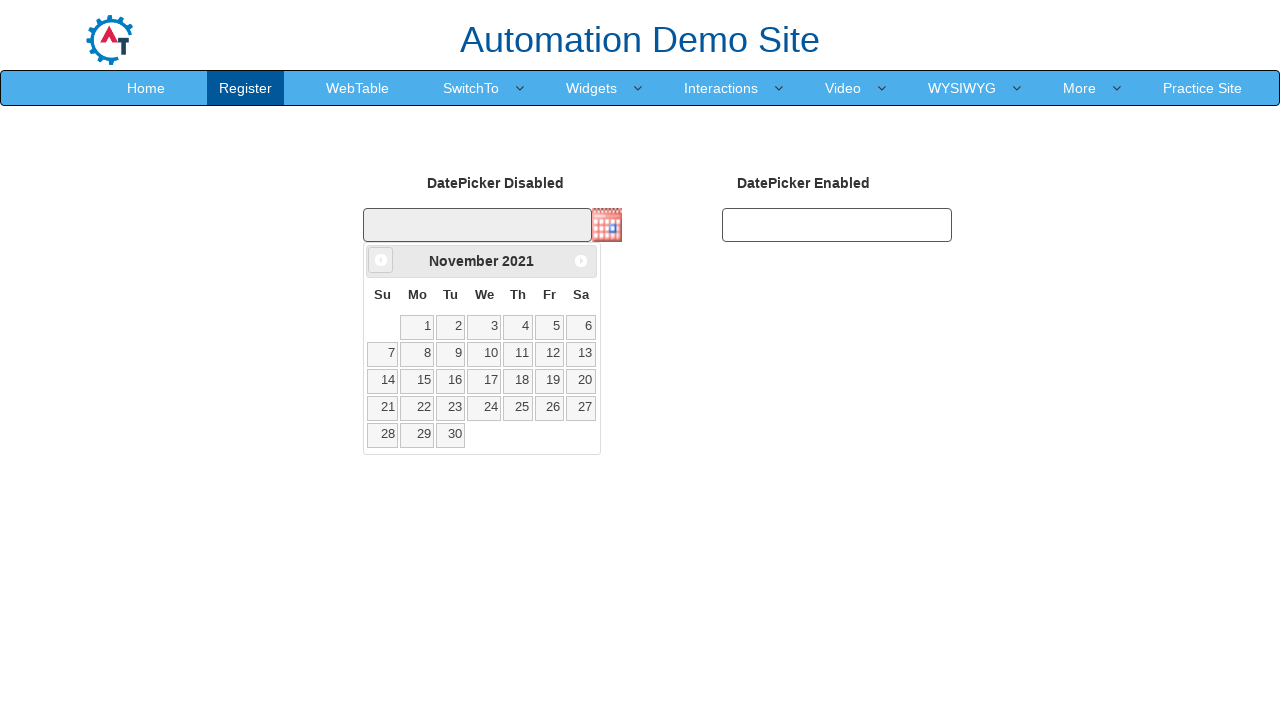

Retrieved visible month from calendar: November
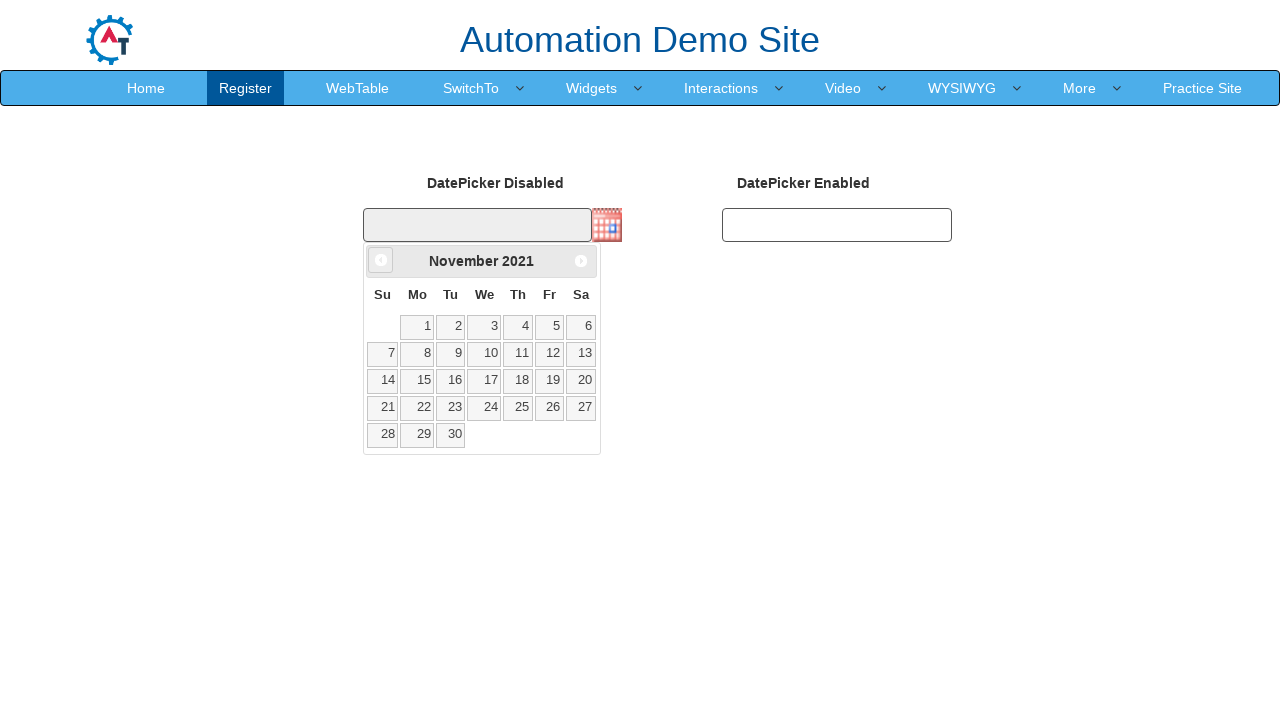

Retrieved visible year from calendar: 2021
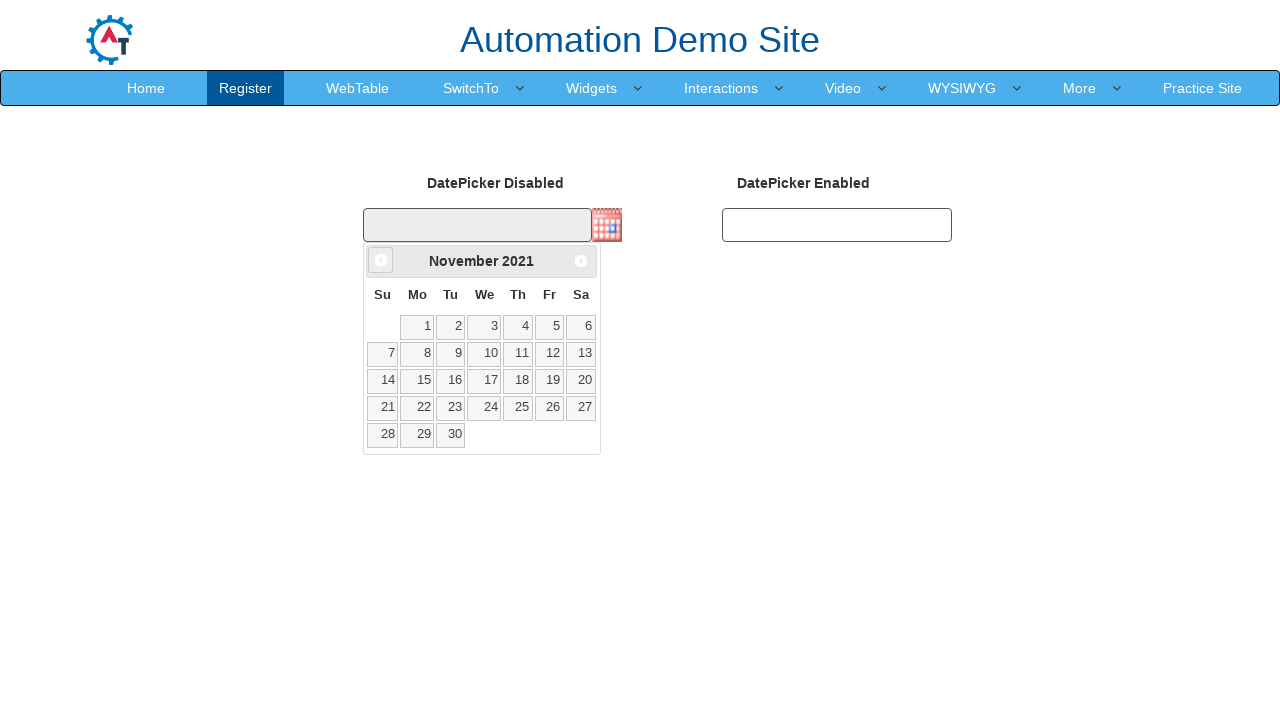

Clicked previous month button to navigate calendar backwards at (381, 260) on xpath=//*[@data-handler='prev']
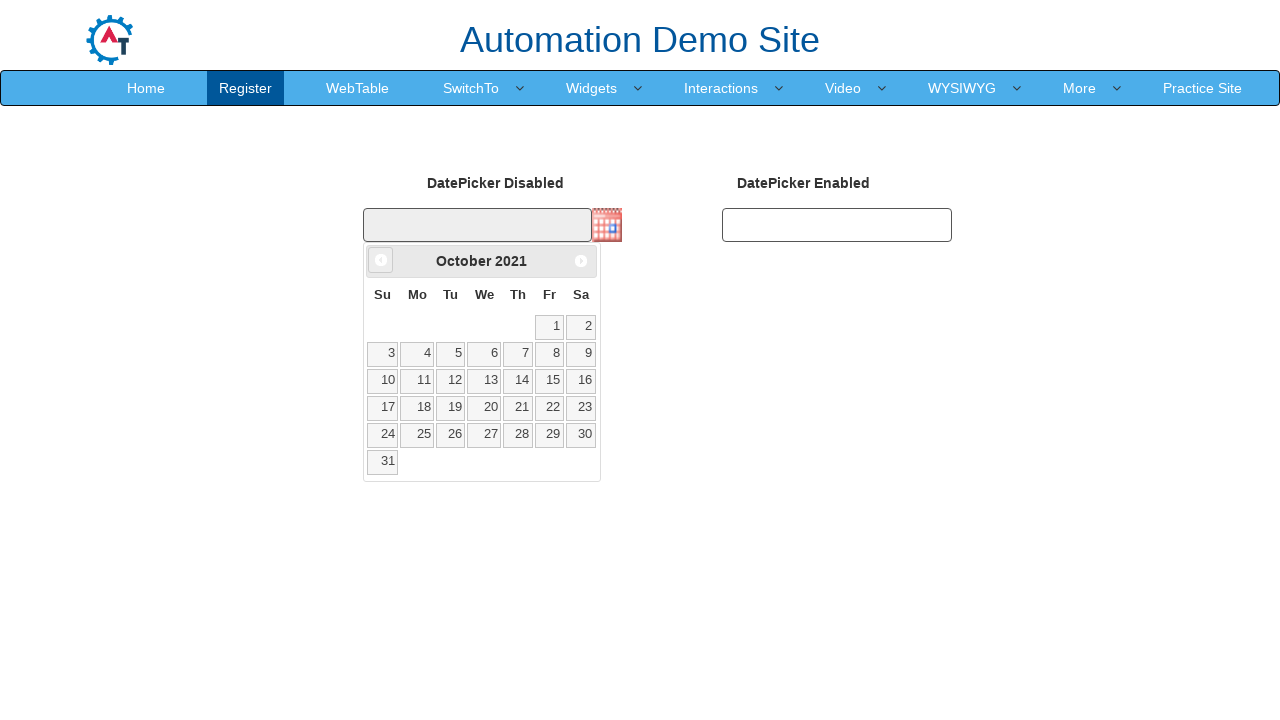

Retrieved visible month from calendar: October
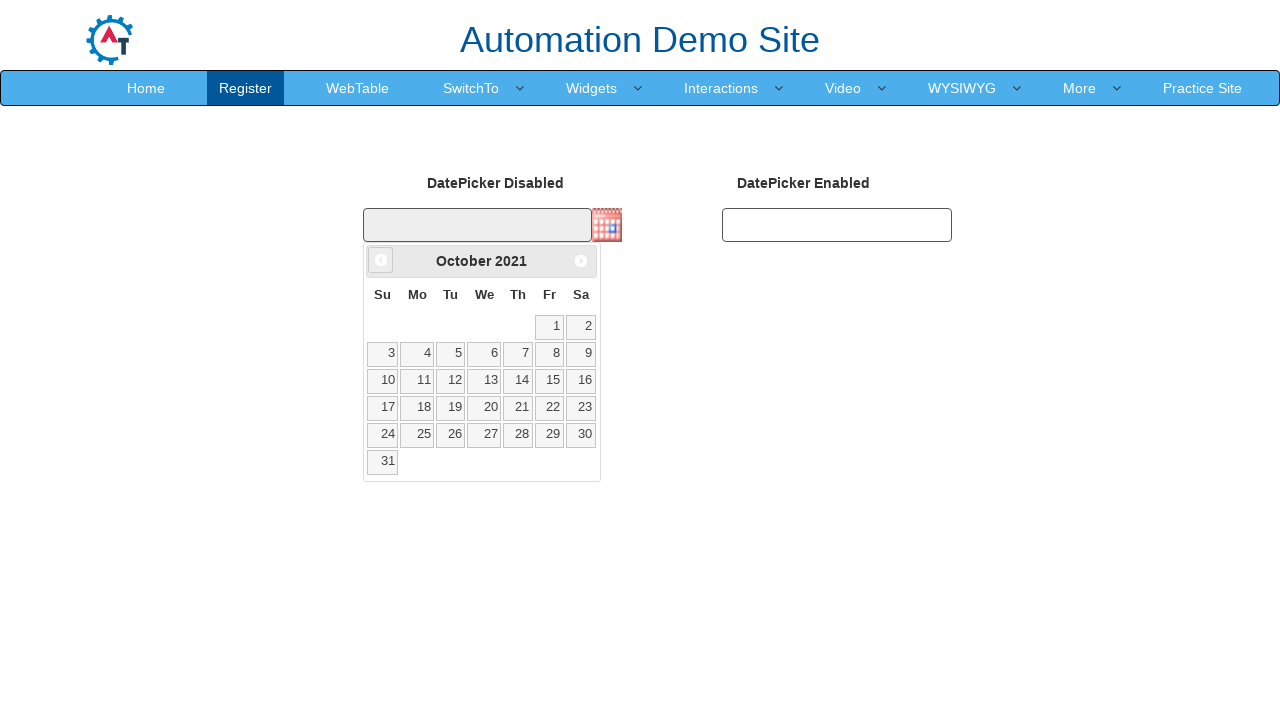

Retrieved visible year from calendar: 2021
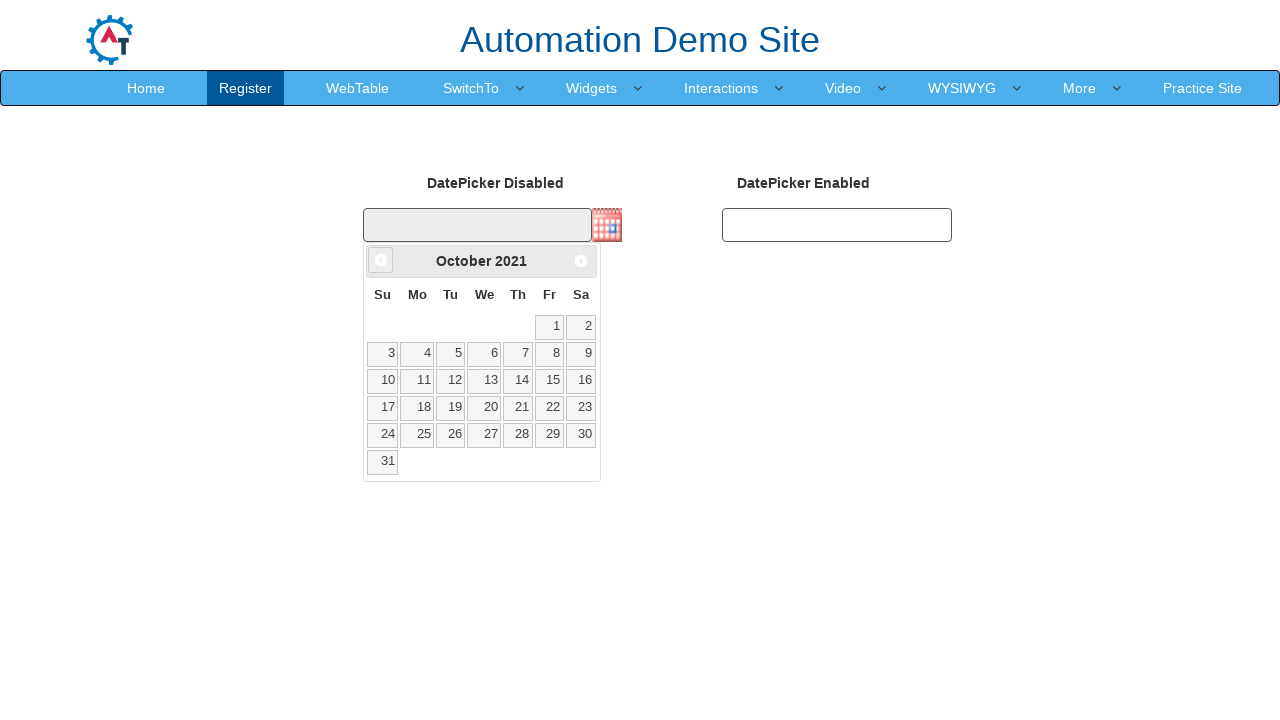

Clicked previous month button to navigate calendar backwards at (381, 260) on xpath=//*[@data-handler='prev']
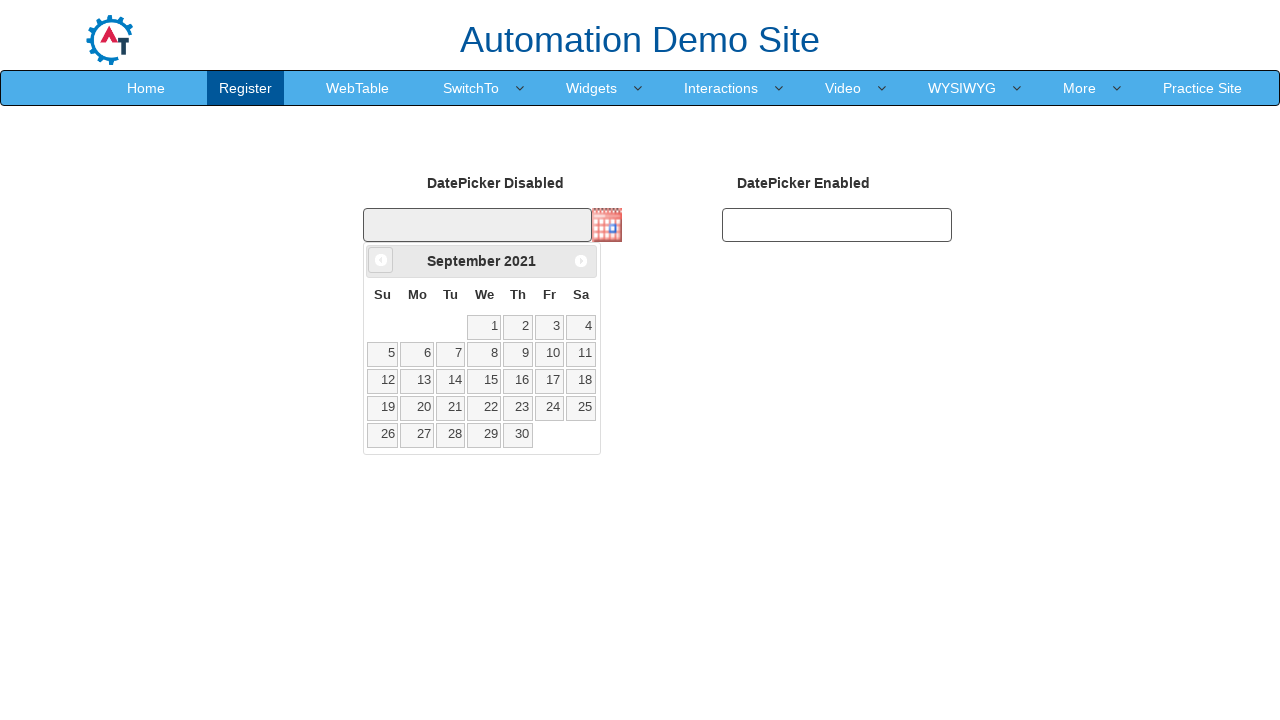

Retrieved visible month from calendar: September
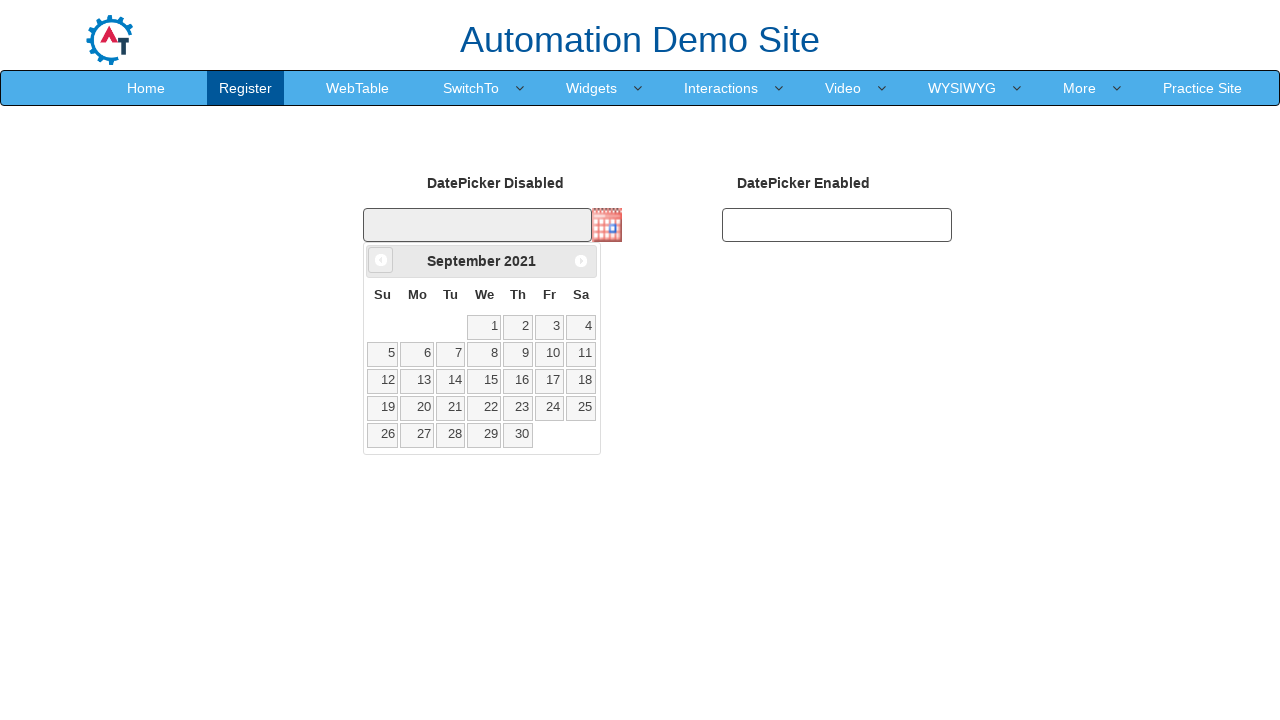

Retrieved visible year from calendar: 2021
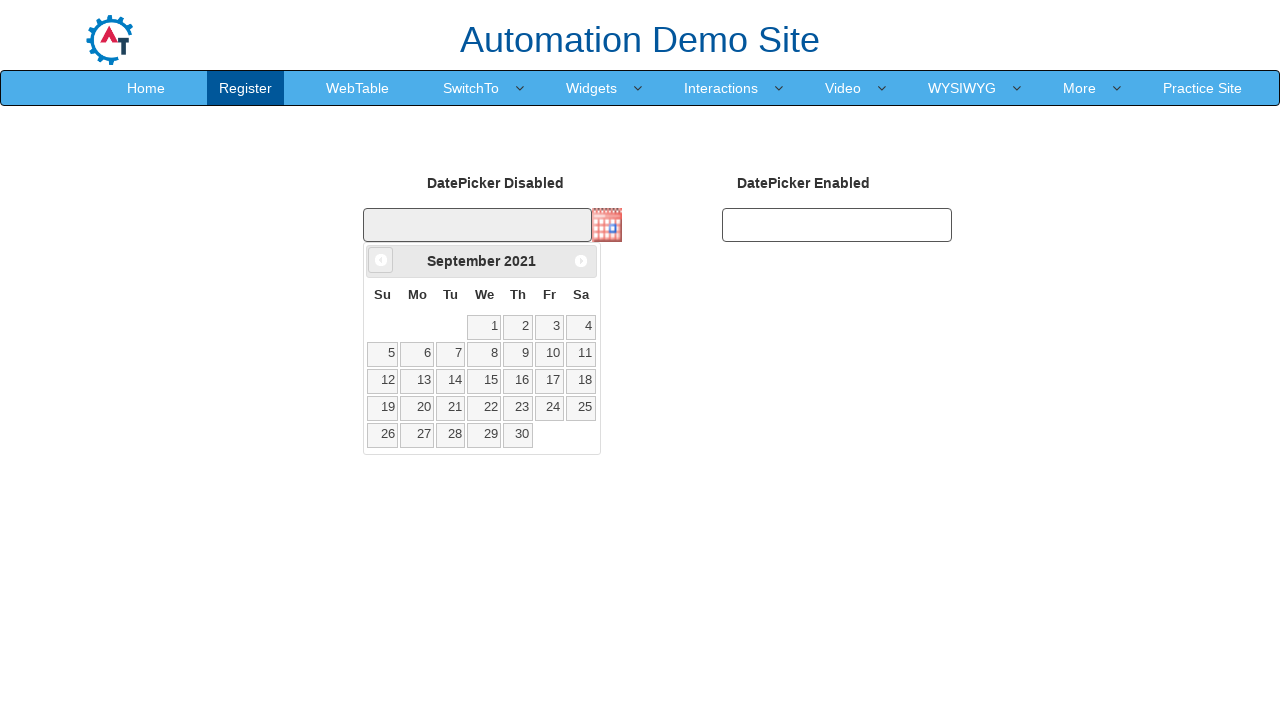

Clicked previous month button to navigate calendar backwards at (381, 260) on xpath=//*[@data-handler='prev']
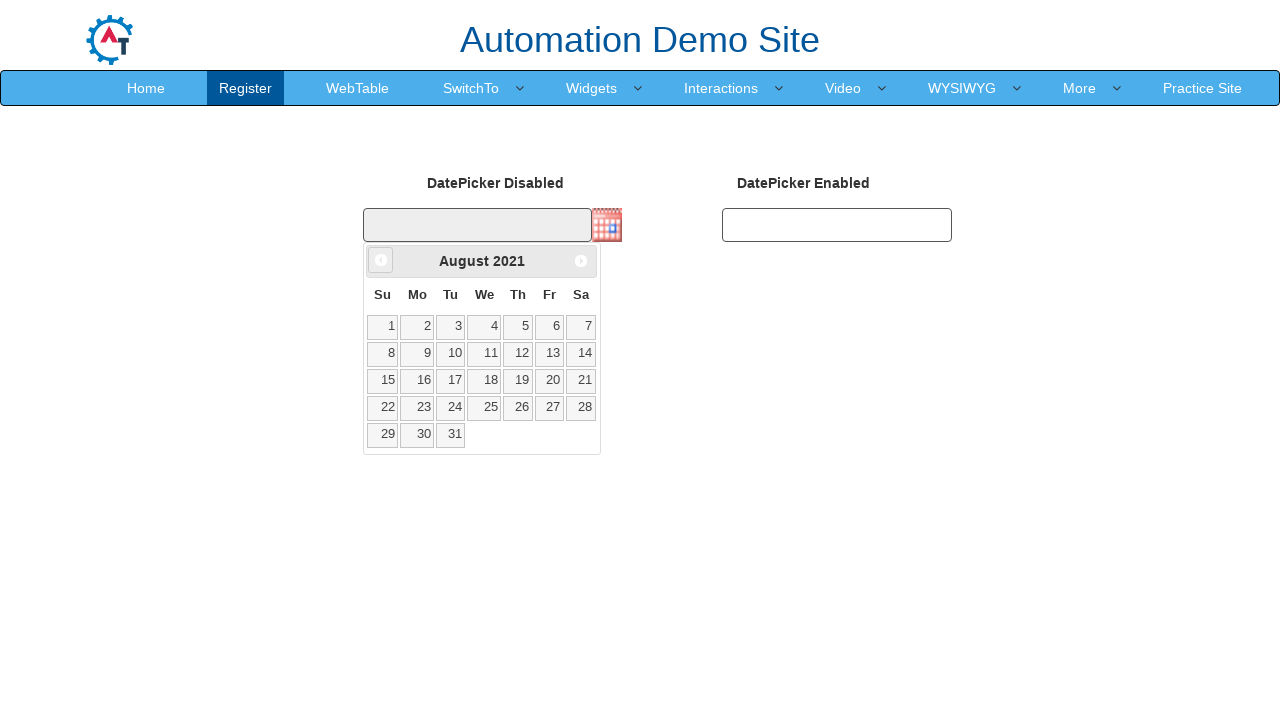

Retrieved visible month from calendar: August
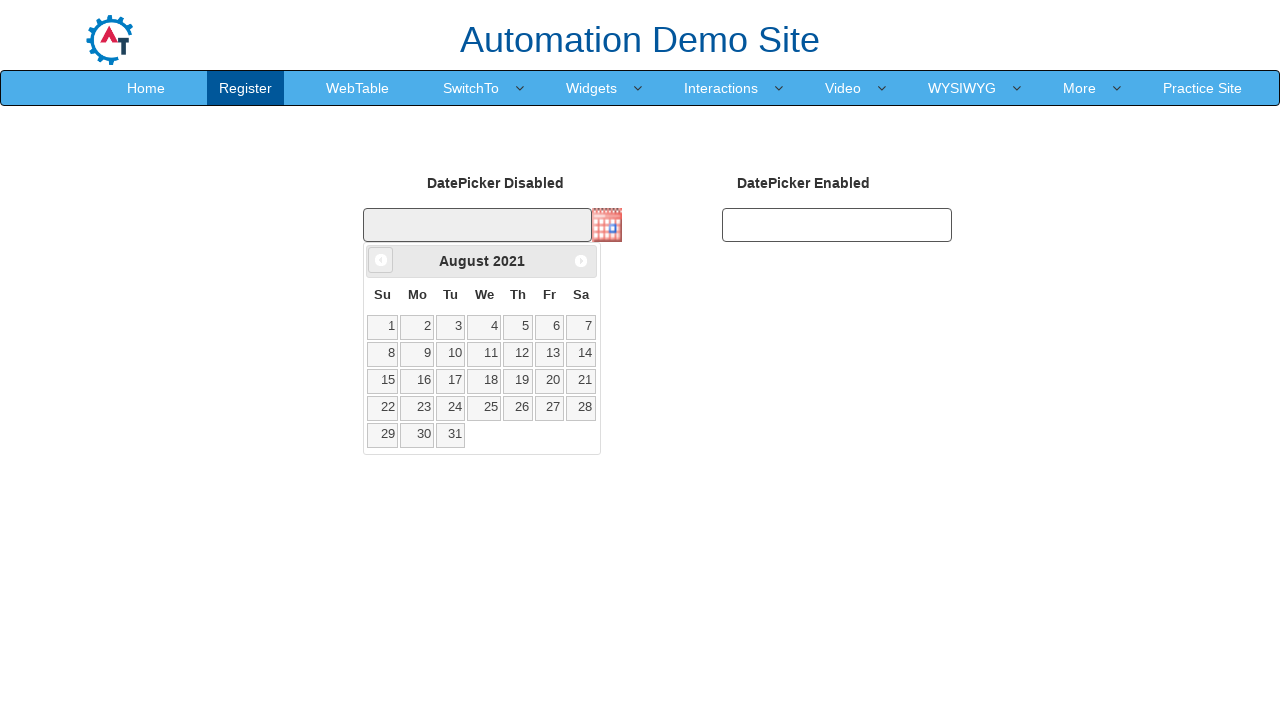

Retrieved visible year from calendar: 2021
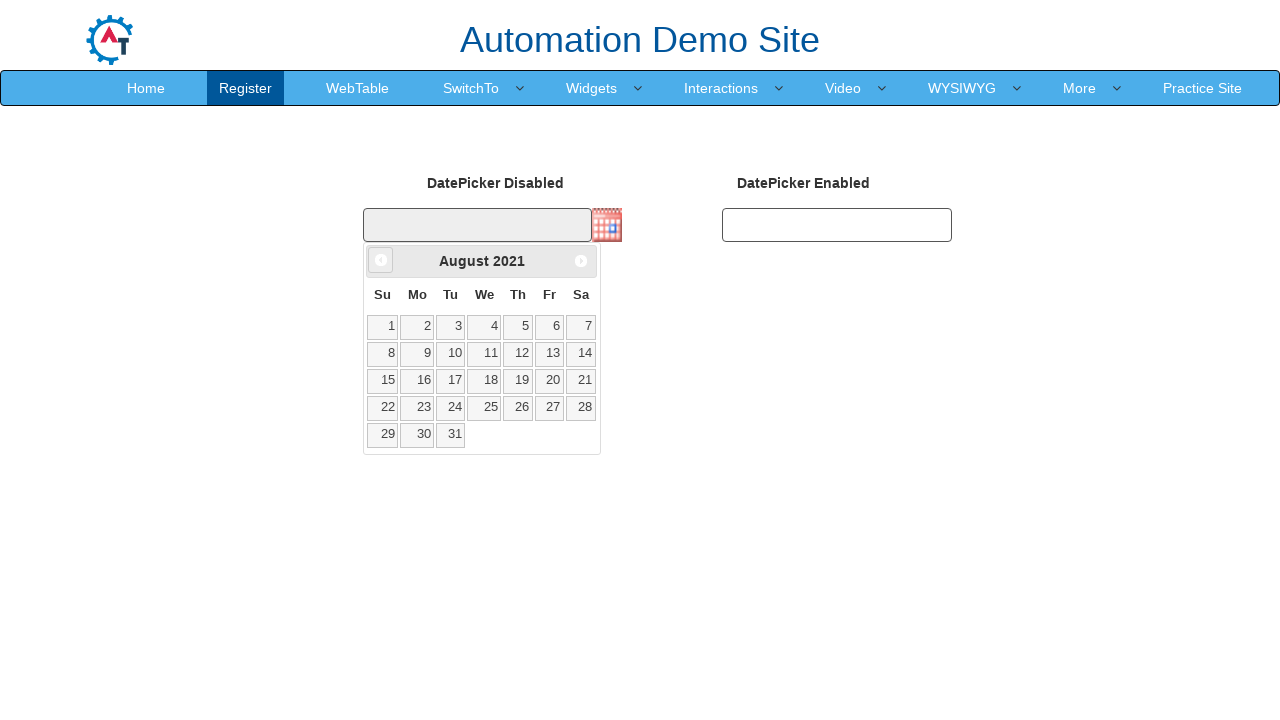

Clicked previous month button to navigate calendar backwards at (381, 260) on xpath=//*[@data-handler='prev']
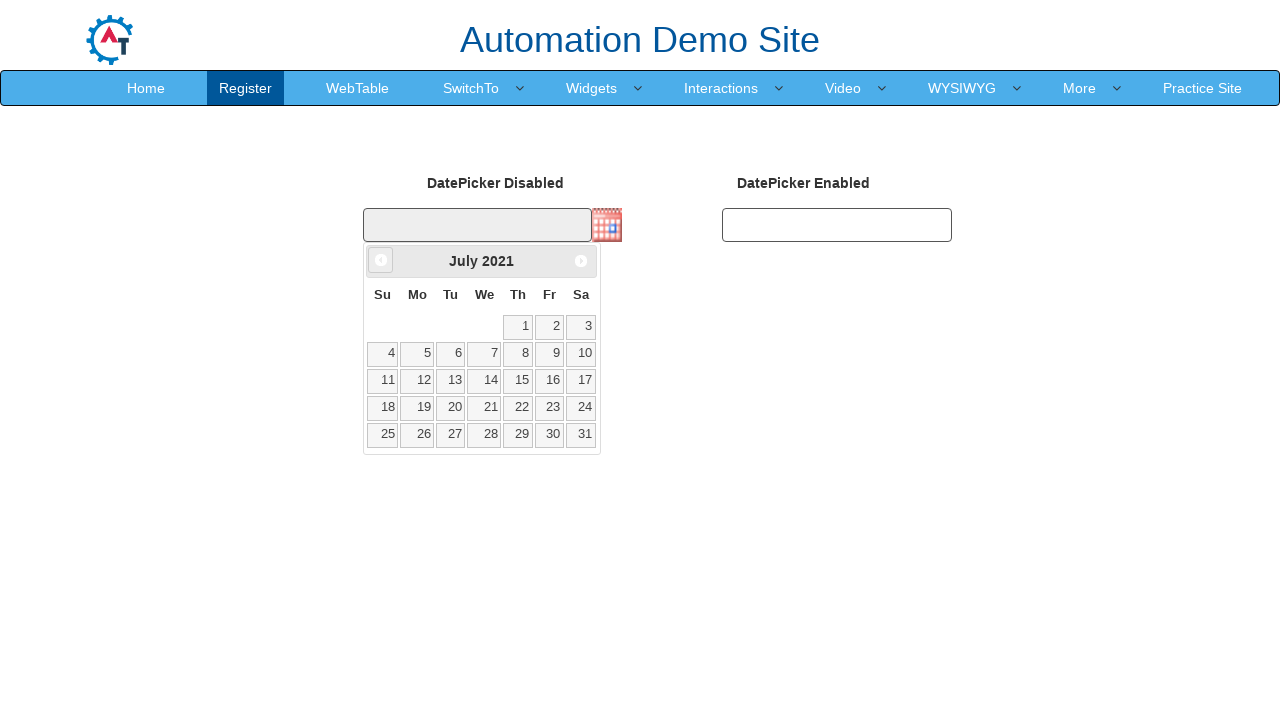

Retrieved visible month from calendar: July
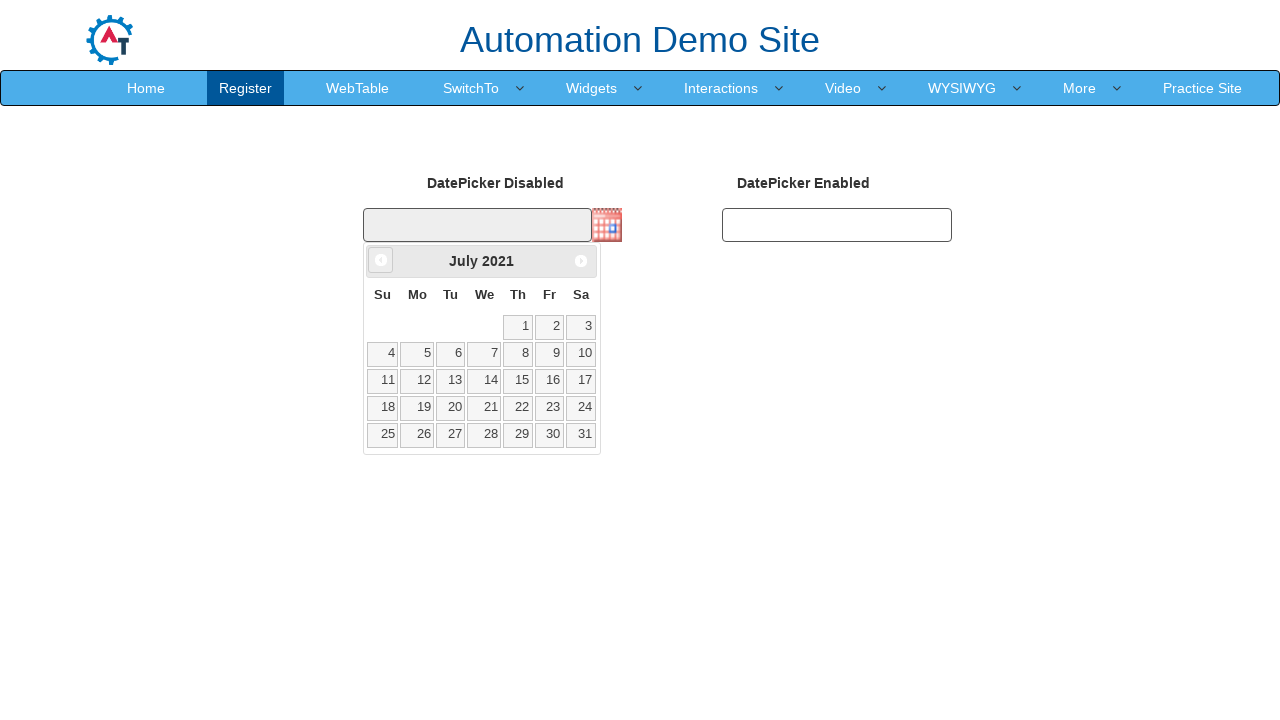

Retrieved visible year from calendar: 2021
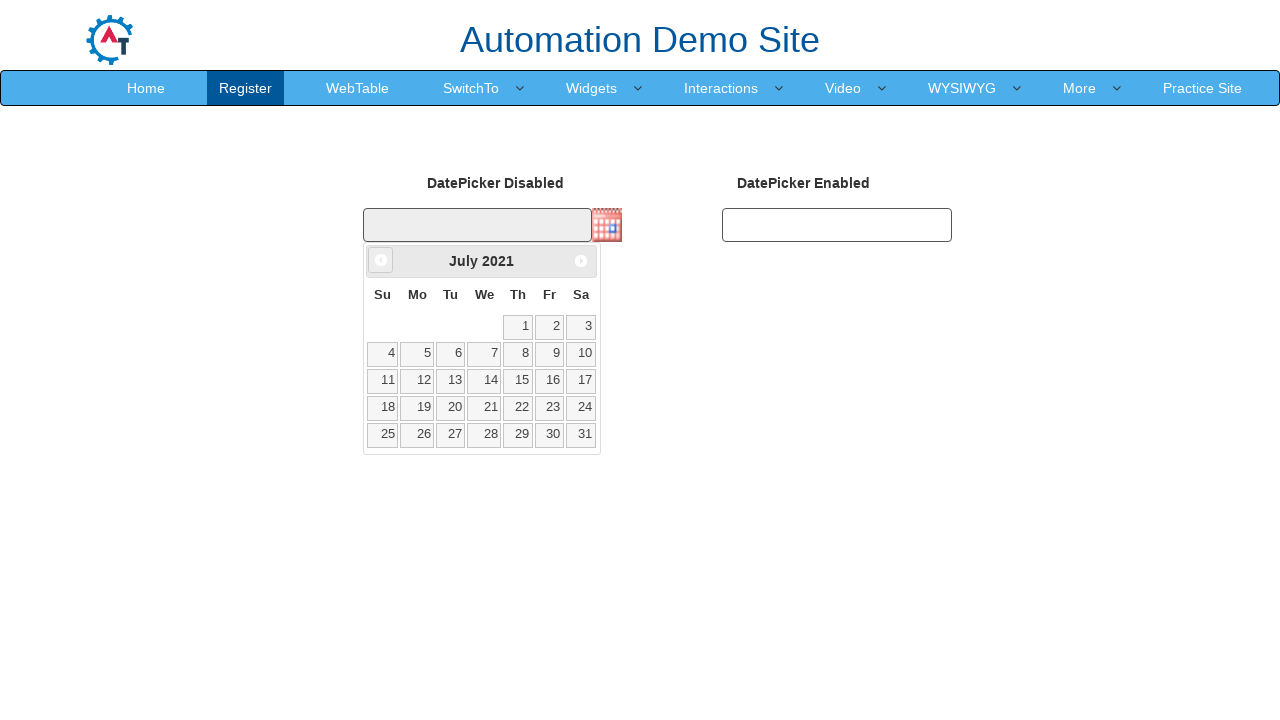

Clicked previous month button to navigate calendar backwards at (381, 260) on xpath=//*[@data-handler='prev']
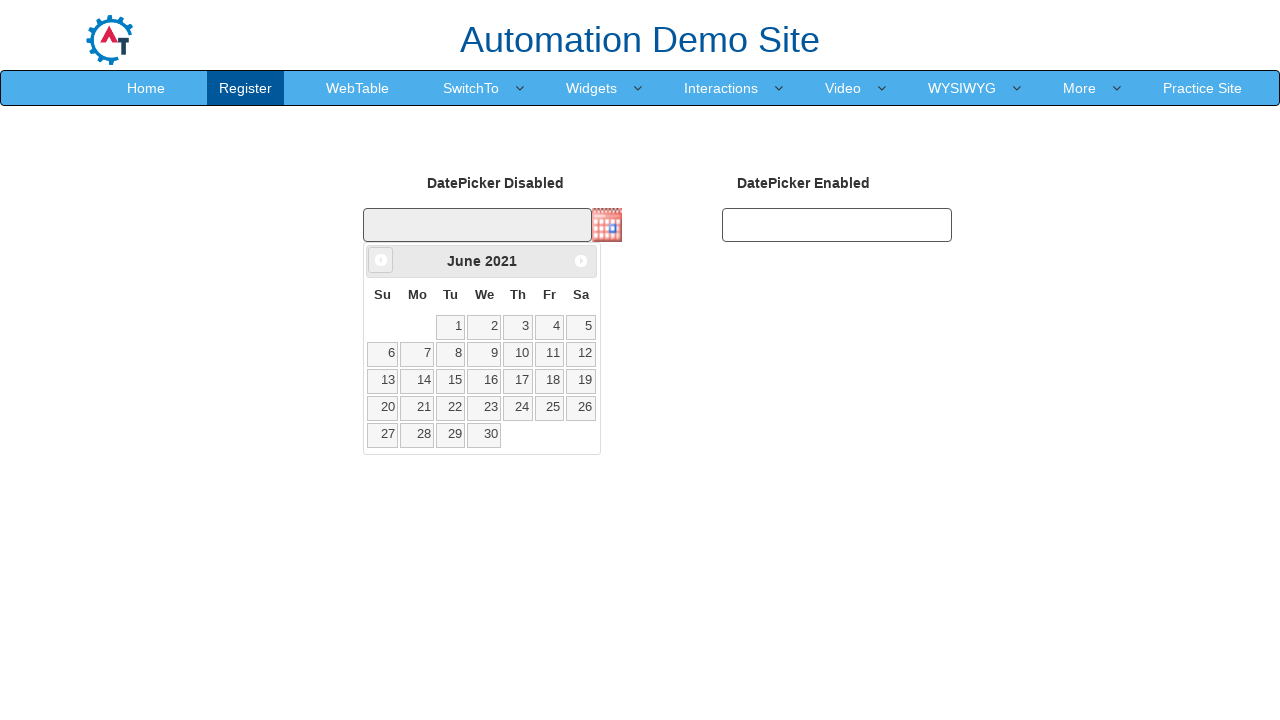

Retrieved visible month from calendar: June
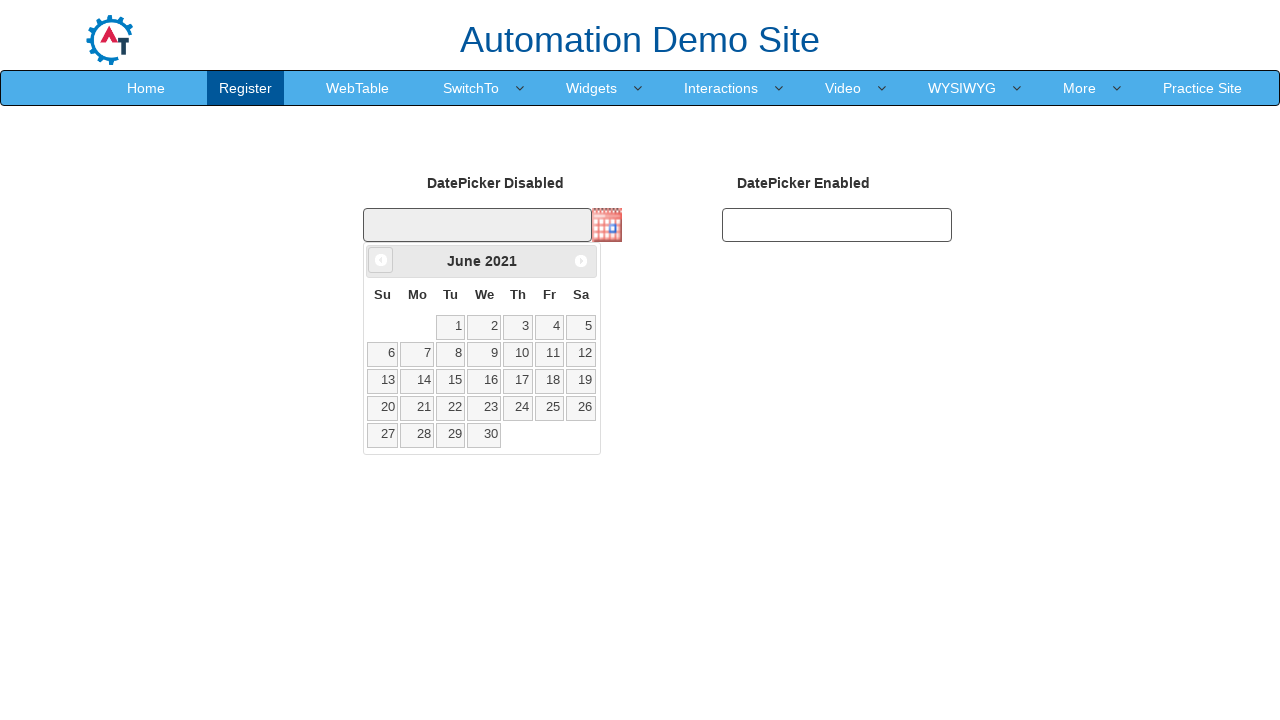

Retrieved visible year from calendar: 2021
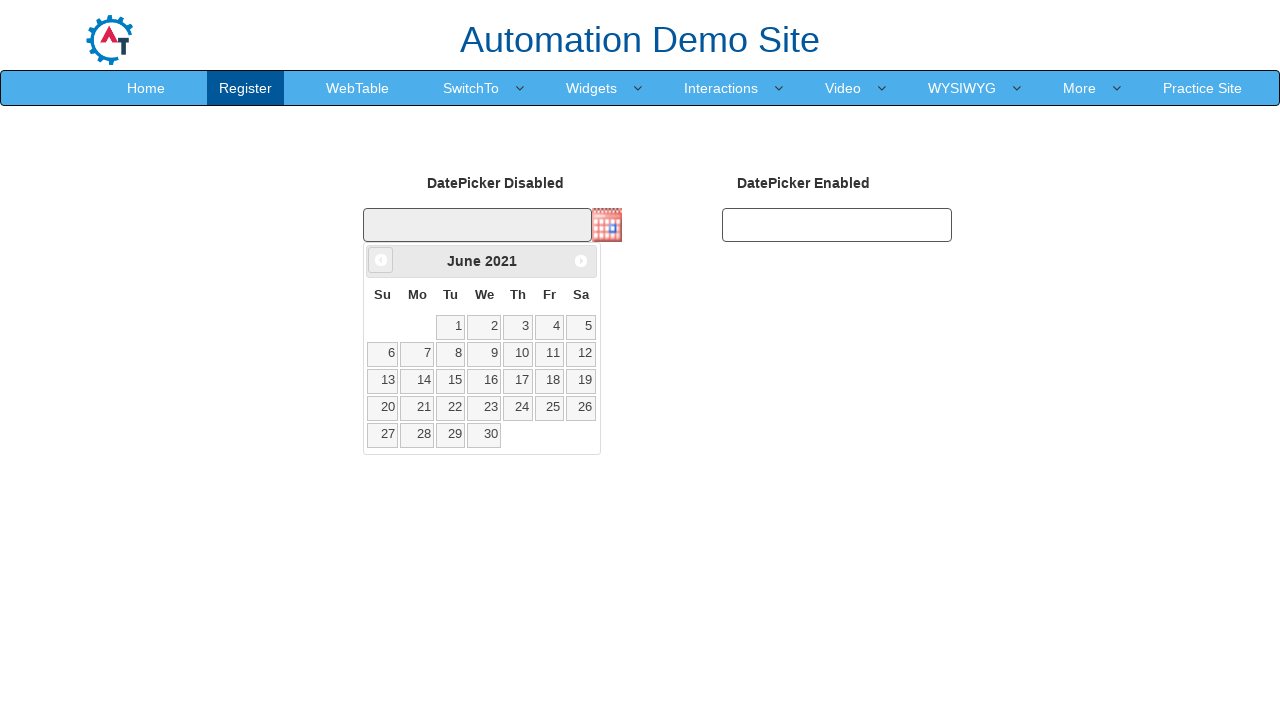

Clicked previous month button to navigate calendar backwards at (381, 260) on xpath=//*[@data-handler='prev']
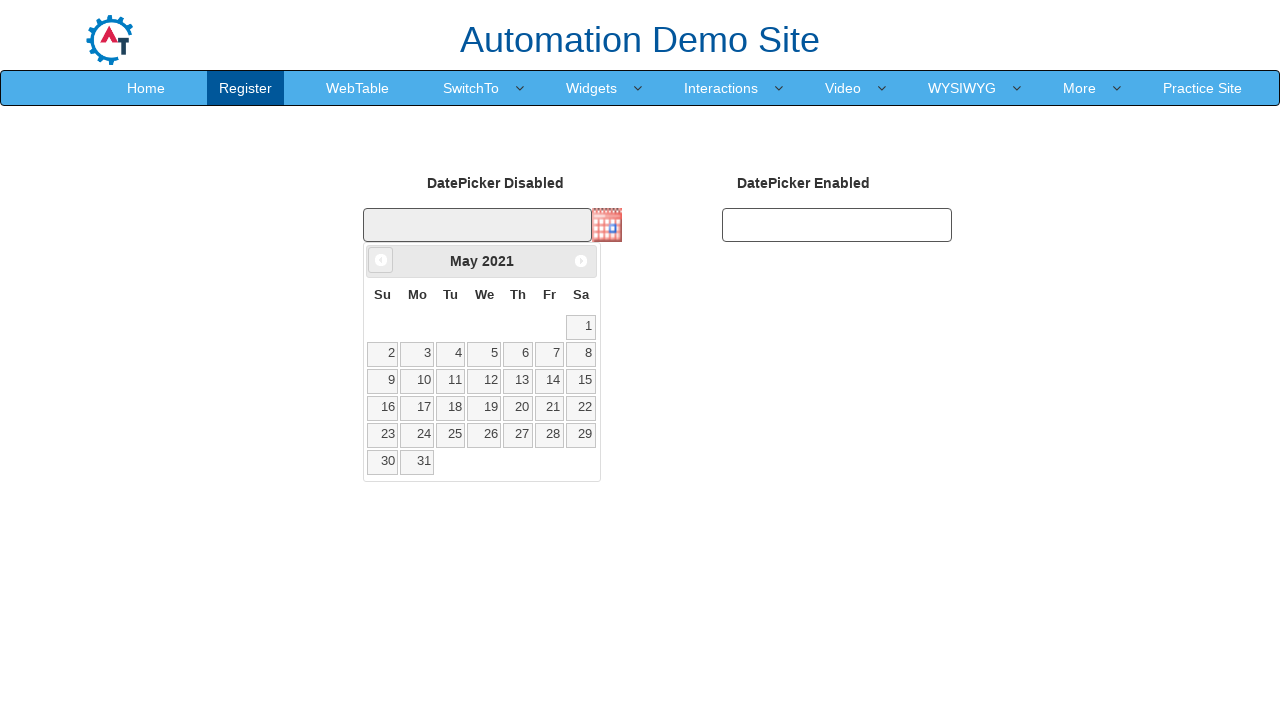

Retrieved visible month from calendar: May
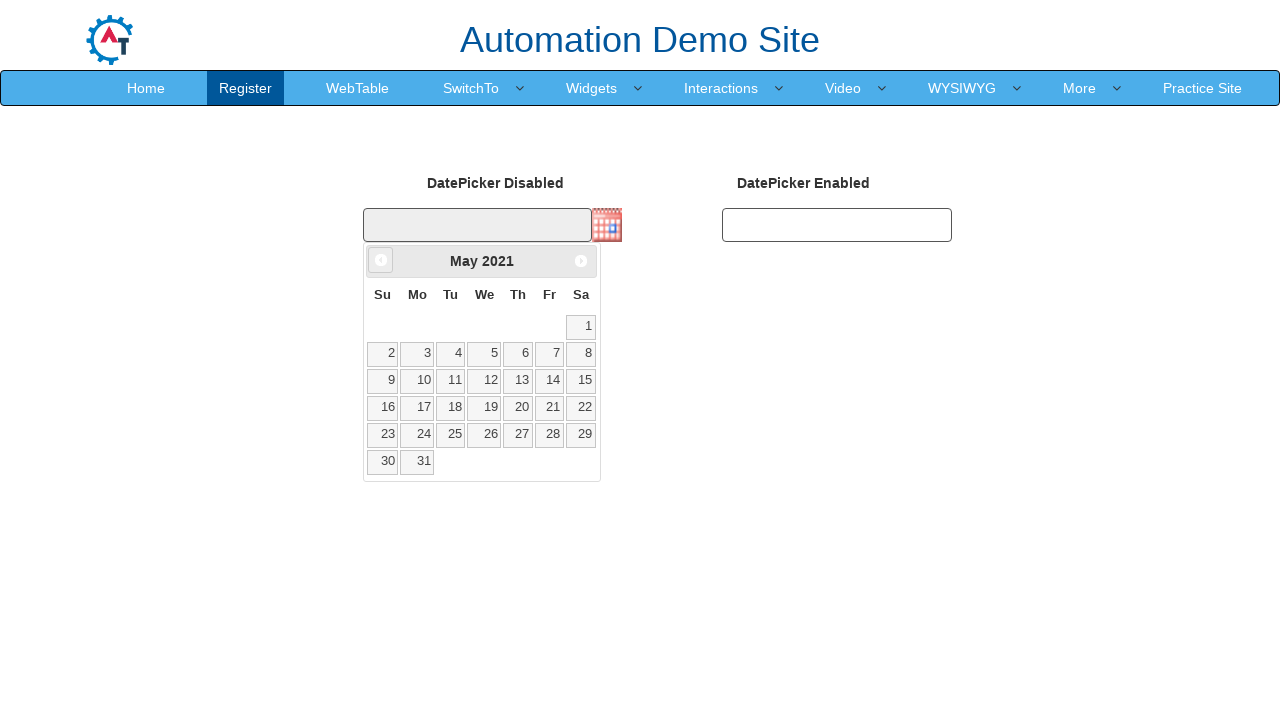

Retrieved visible year from calendar: 2021
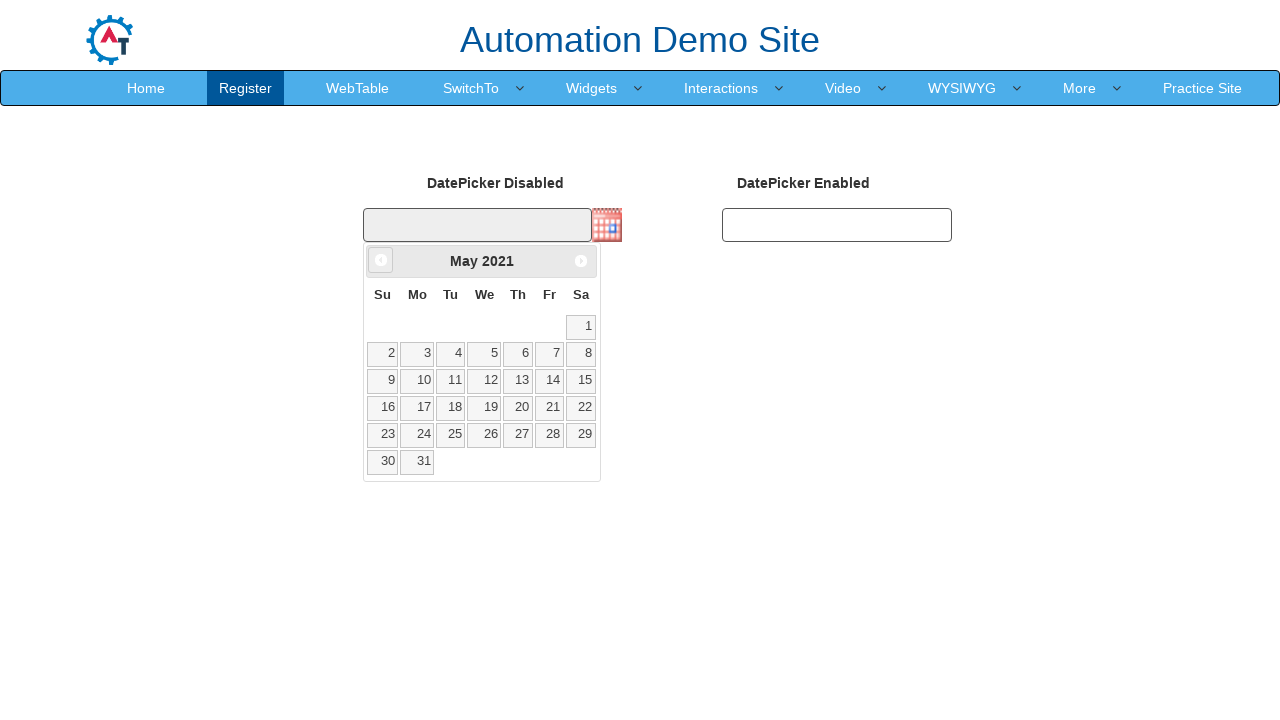

Clicked previous month button to navigate calendar backwards at (381, 260) on xpath=//*[@data-handler='prev']
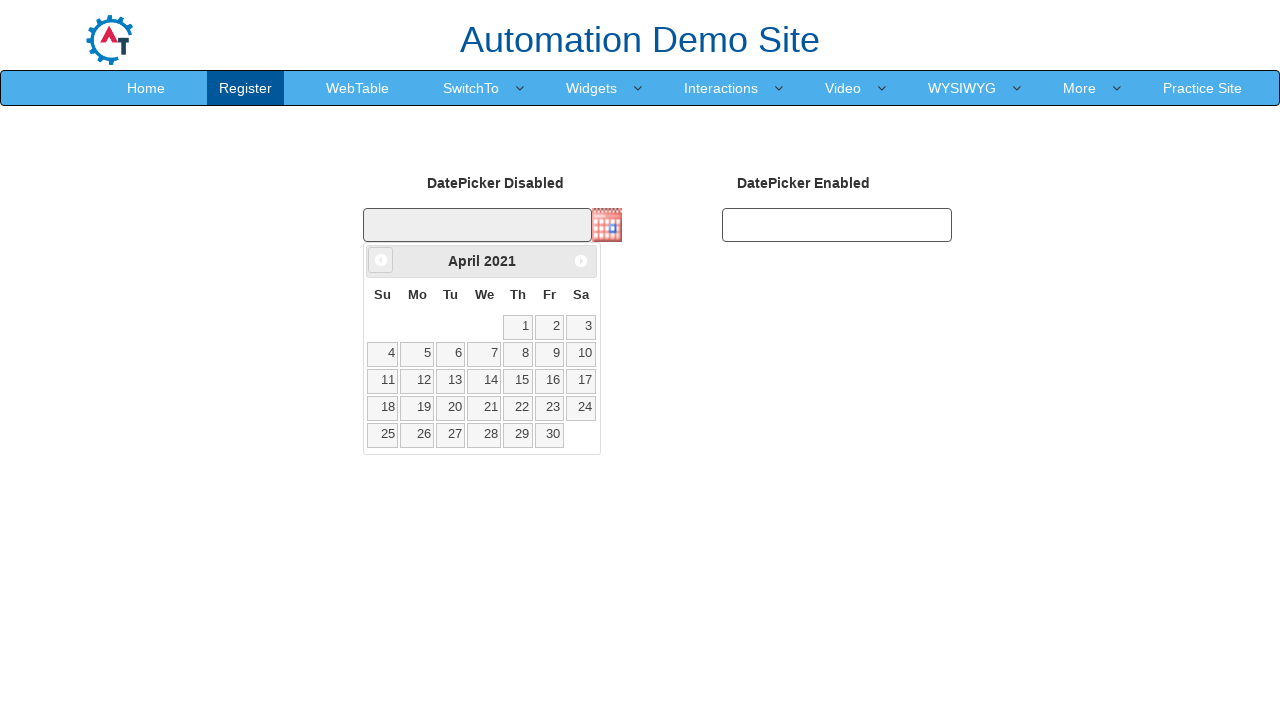

Retrieved visible month from calendar: April
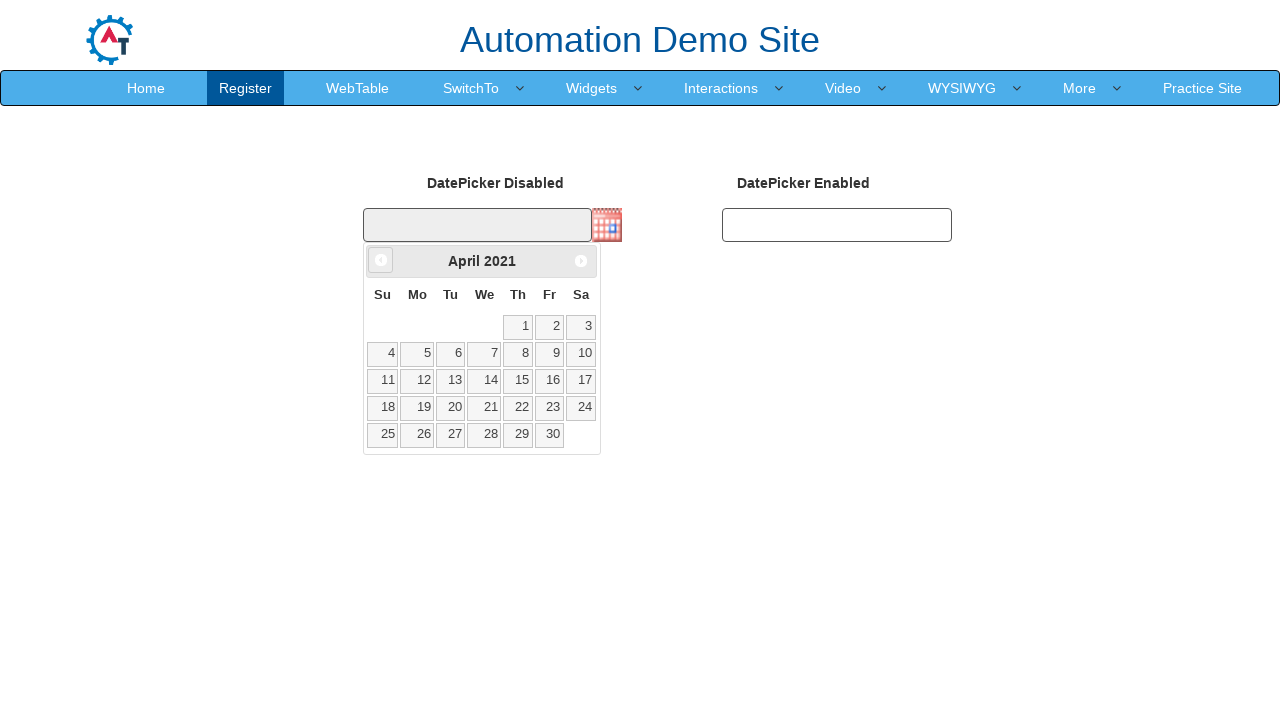

Retrieved visible year from calendar: 2021
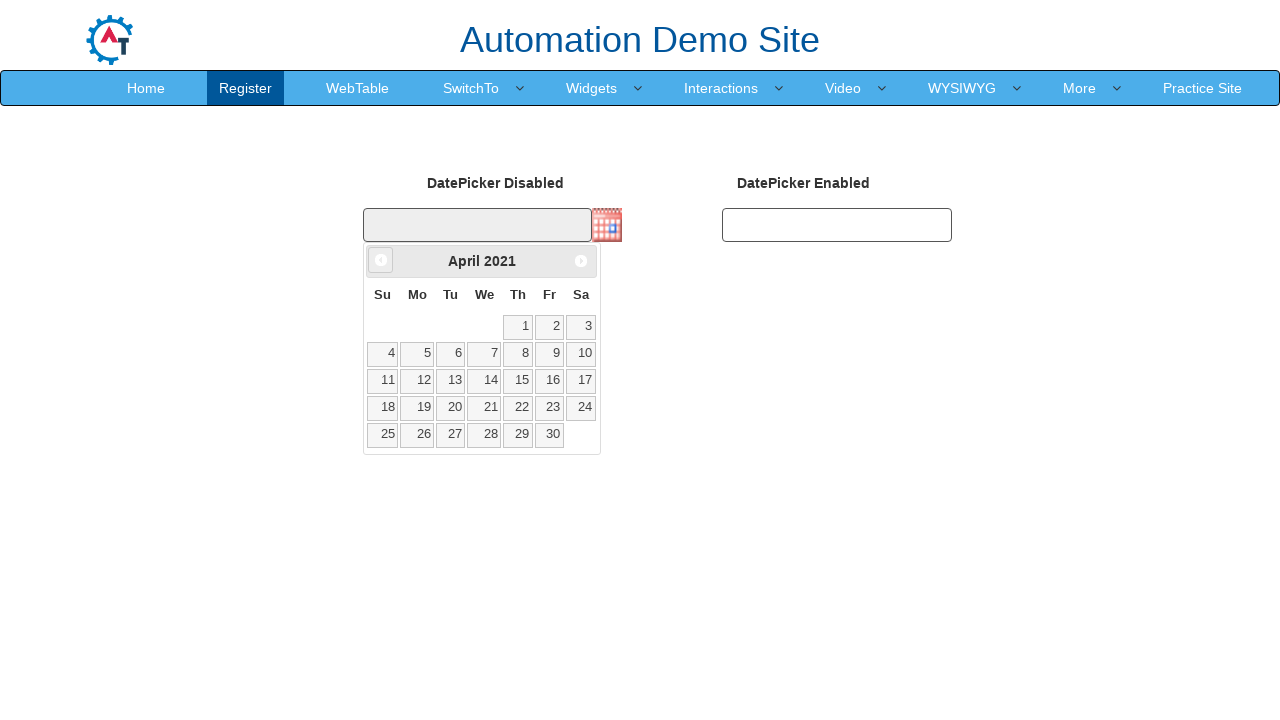

Clicked previous month button to navigate calendar backwards at (381, 260) on xpath=//*[@data-handler='prev']
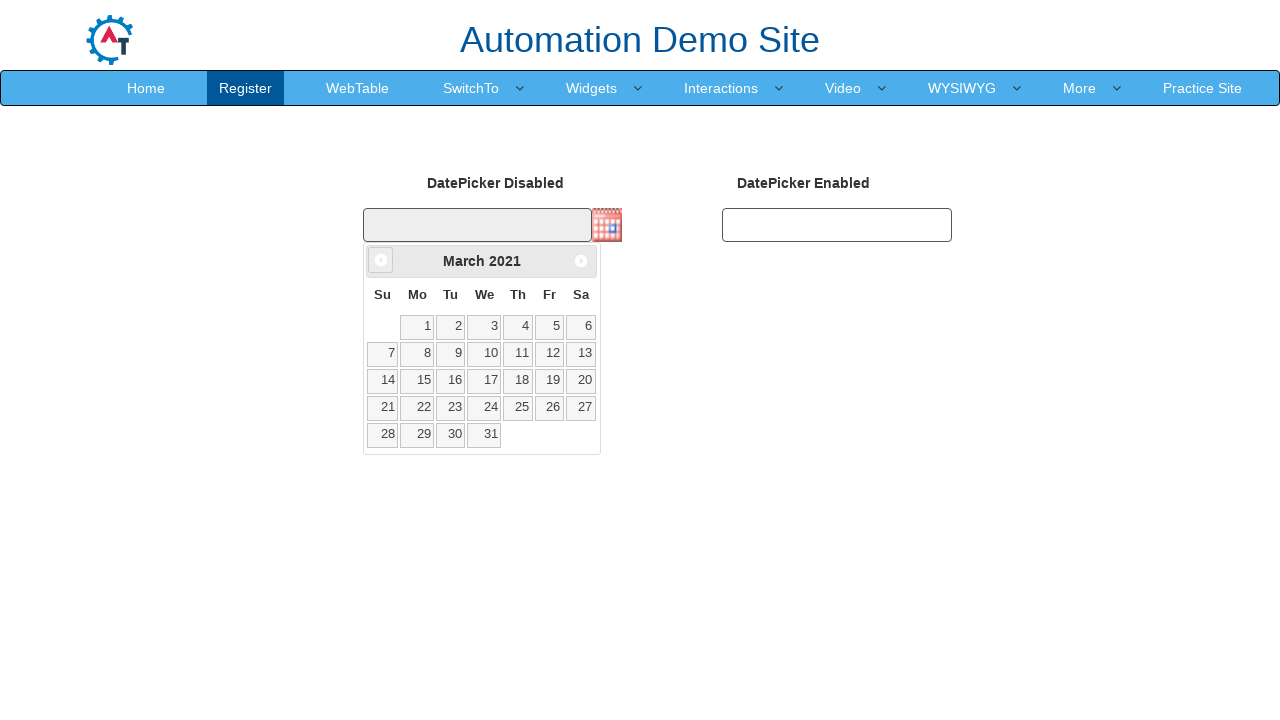

Retrieved visible month from calendar: March
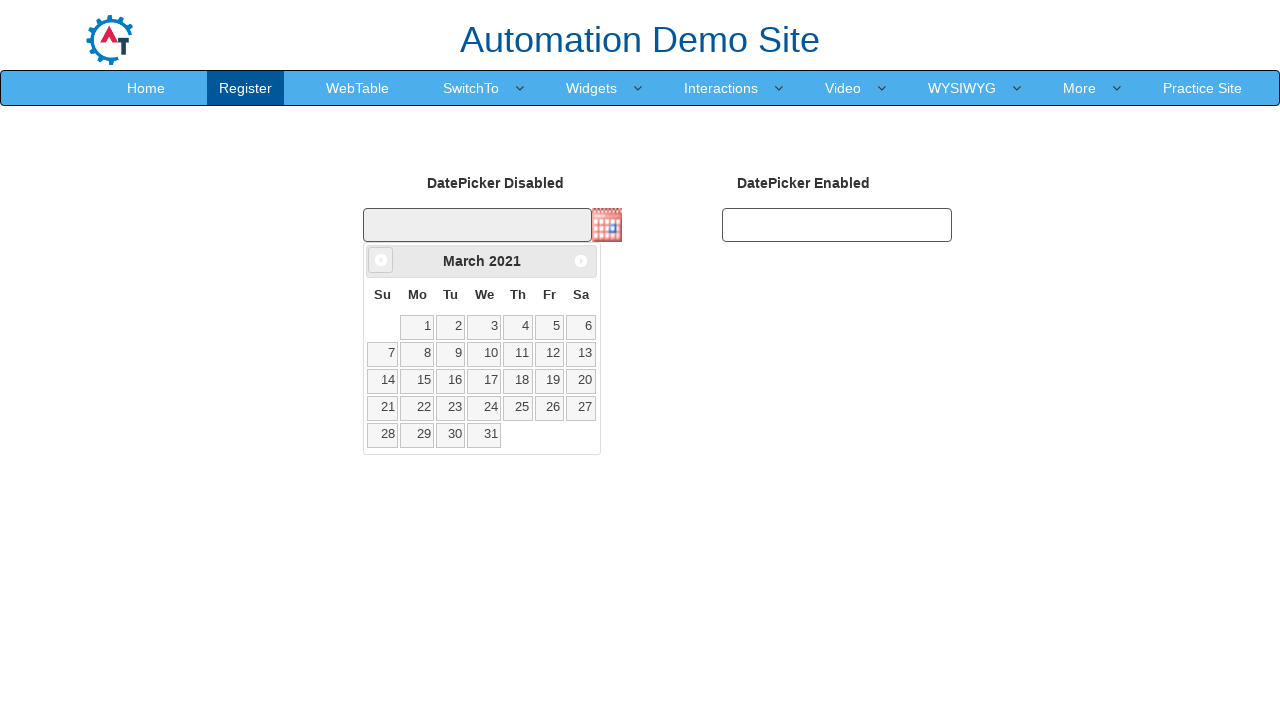

Retrieved visible year from calendar: 2021
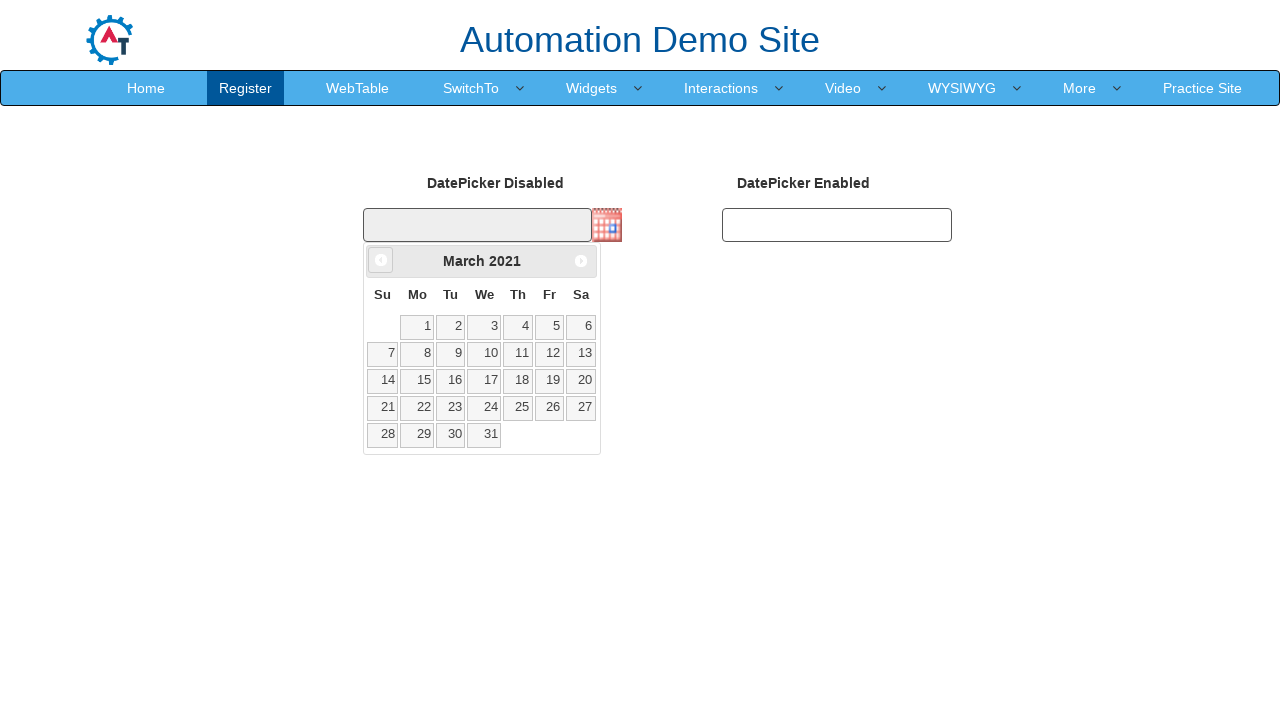

Clicked previous month button to navigate calendar backwards at (381, 260) on xpath=//*[@data-handler='prev']
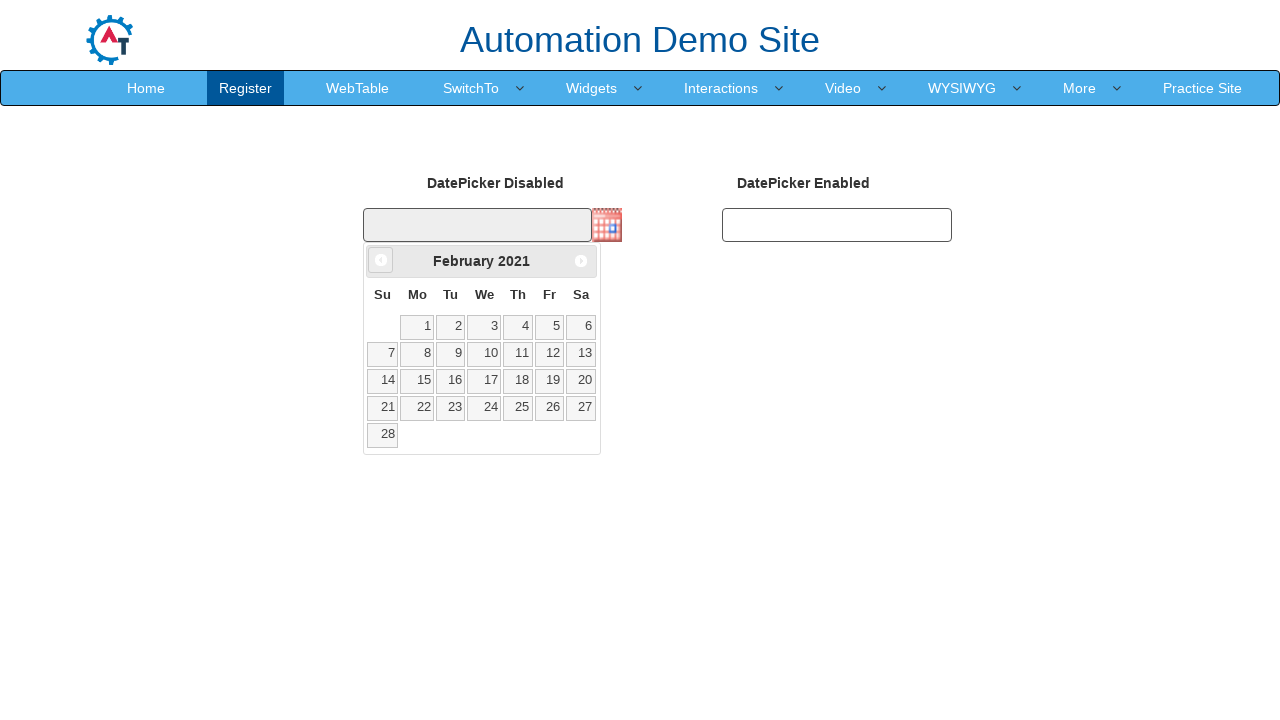

Retrieved visible month from calendar: February
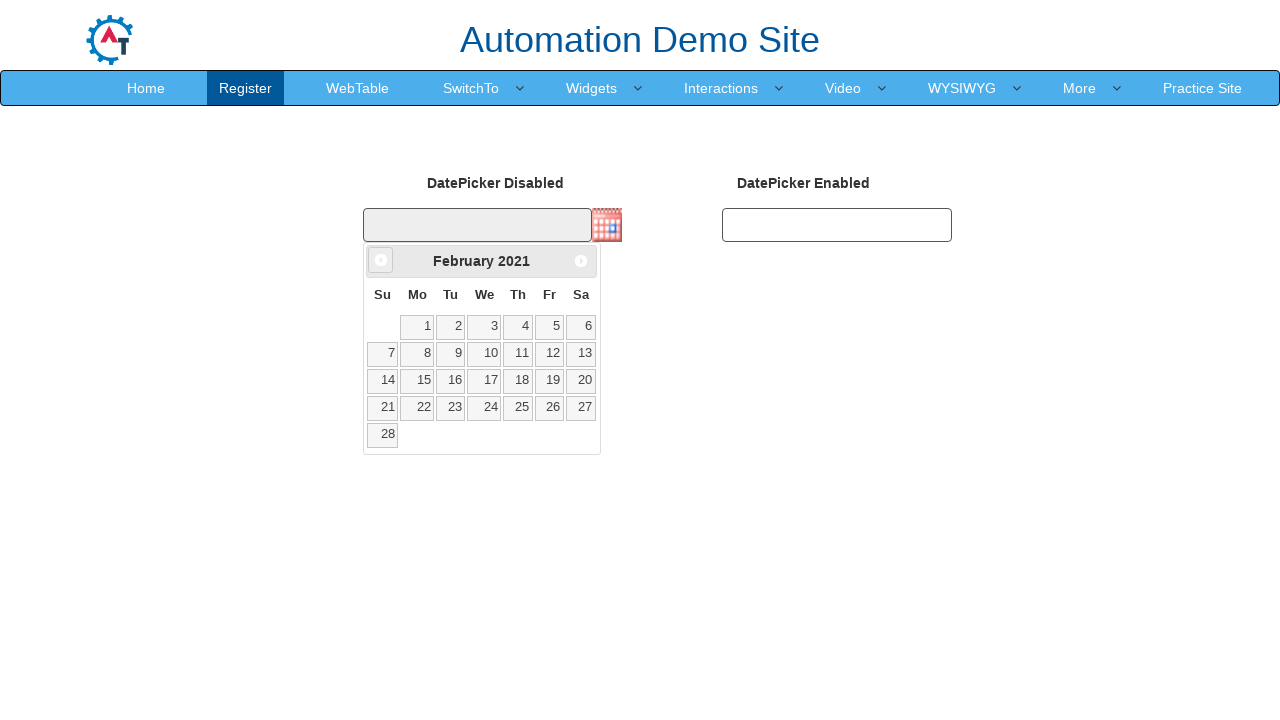

Retrieved visible year from calendar: 2021
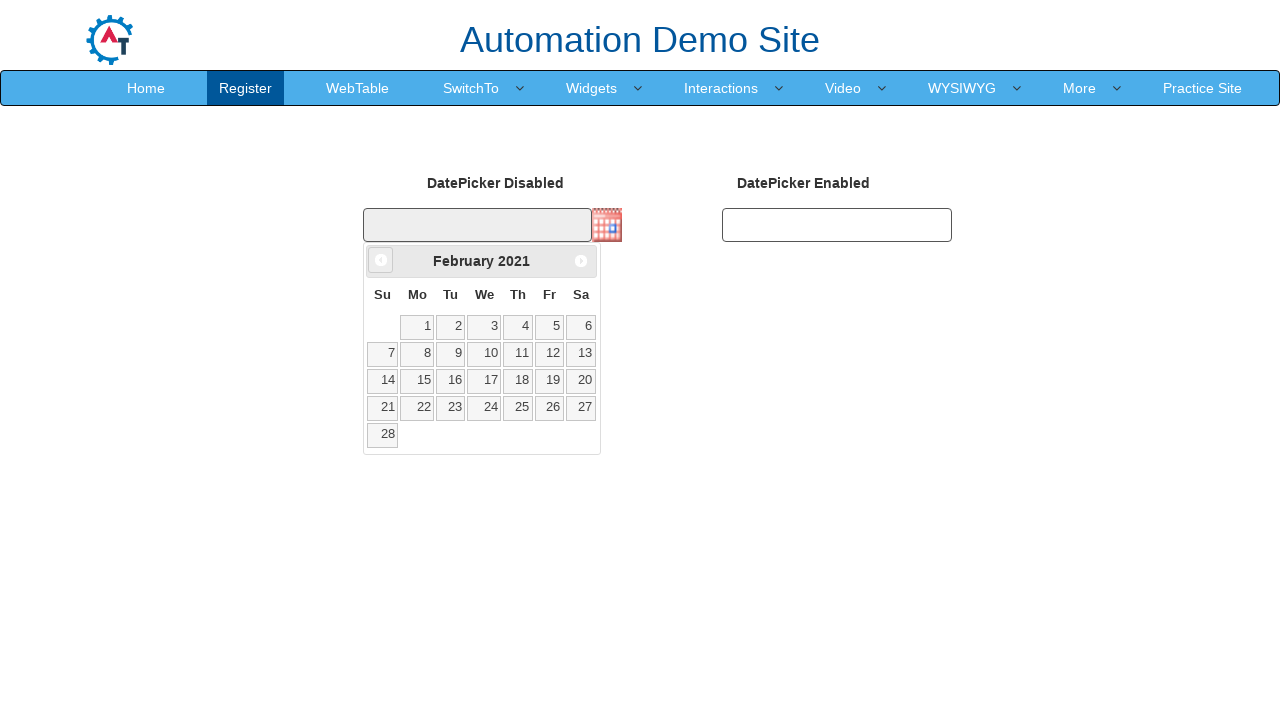

Clicked previous month button to navigate calendar backwards at (381, 260) on xpath=//*[@data-handler='prev']
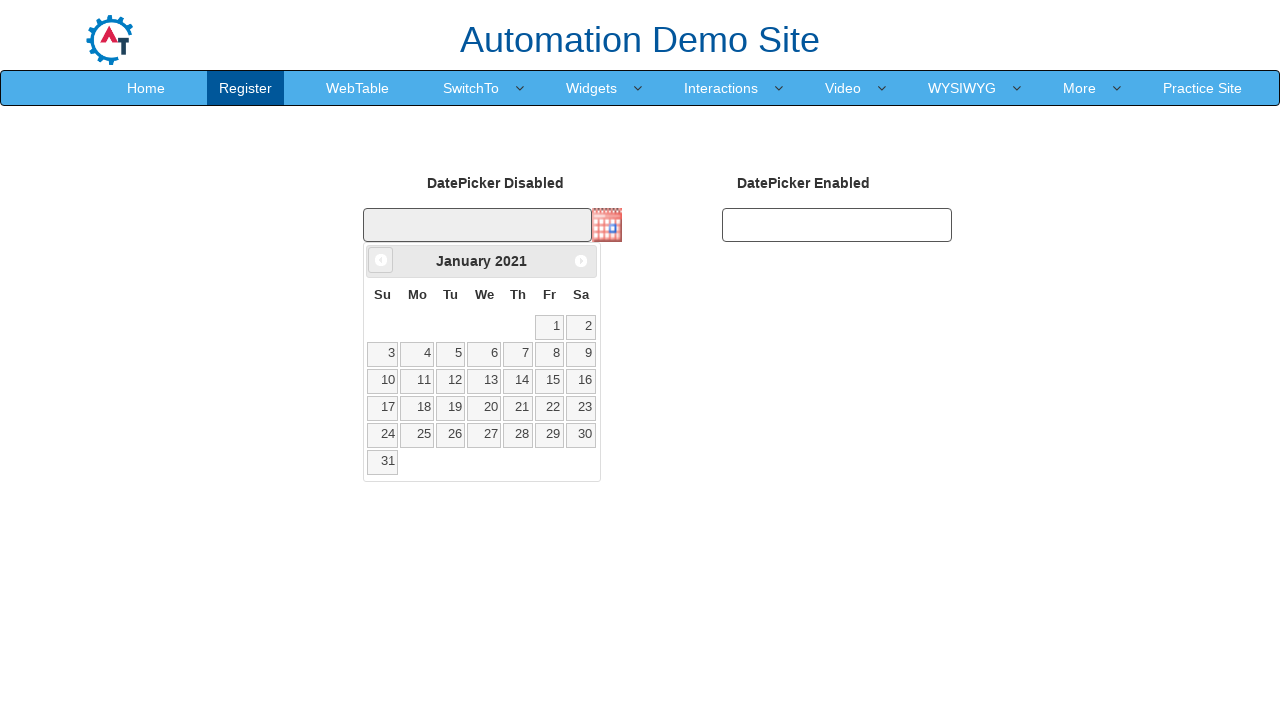

Retrieved visible month from calendar: January
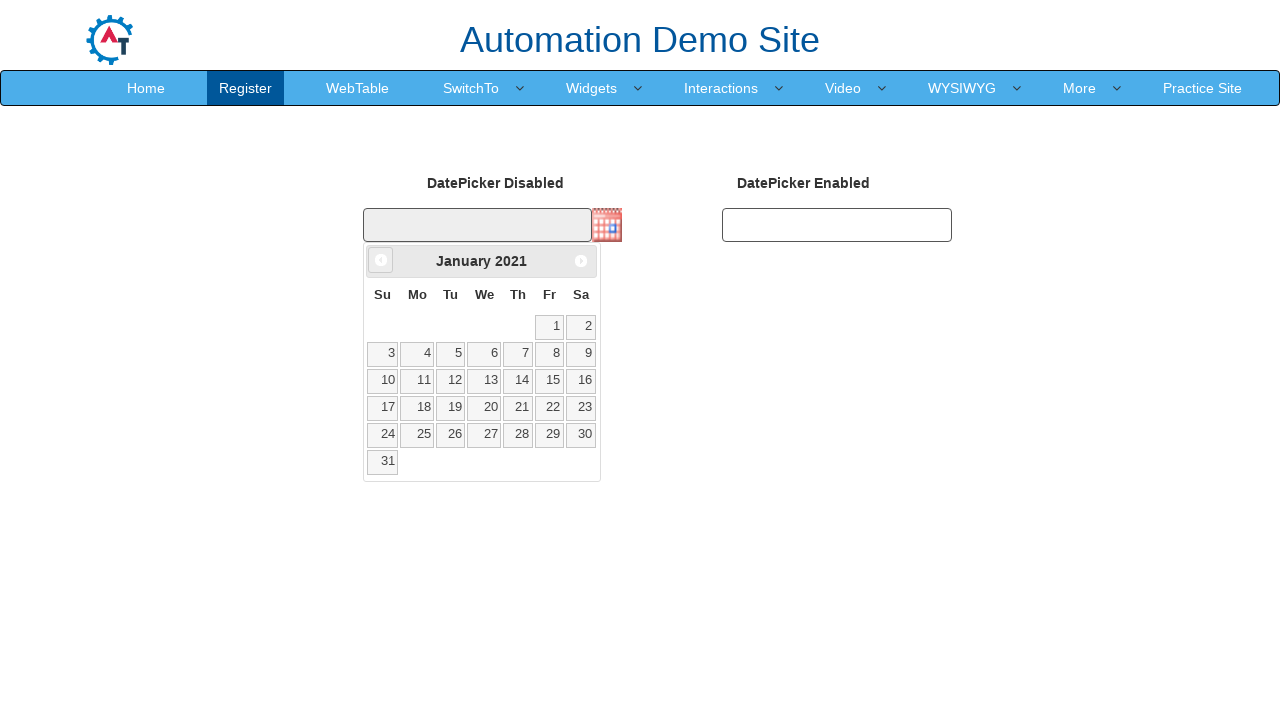

Retrieved visible year from calendar: 2021
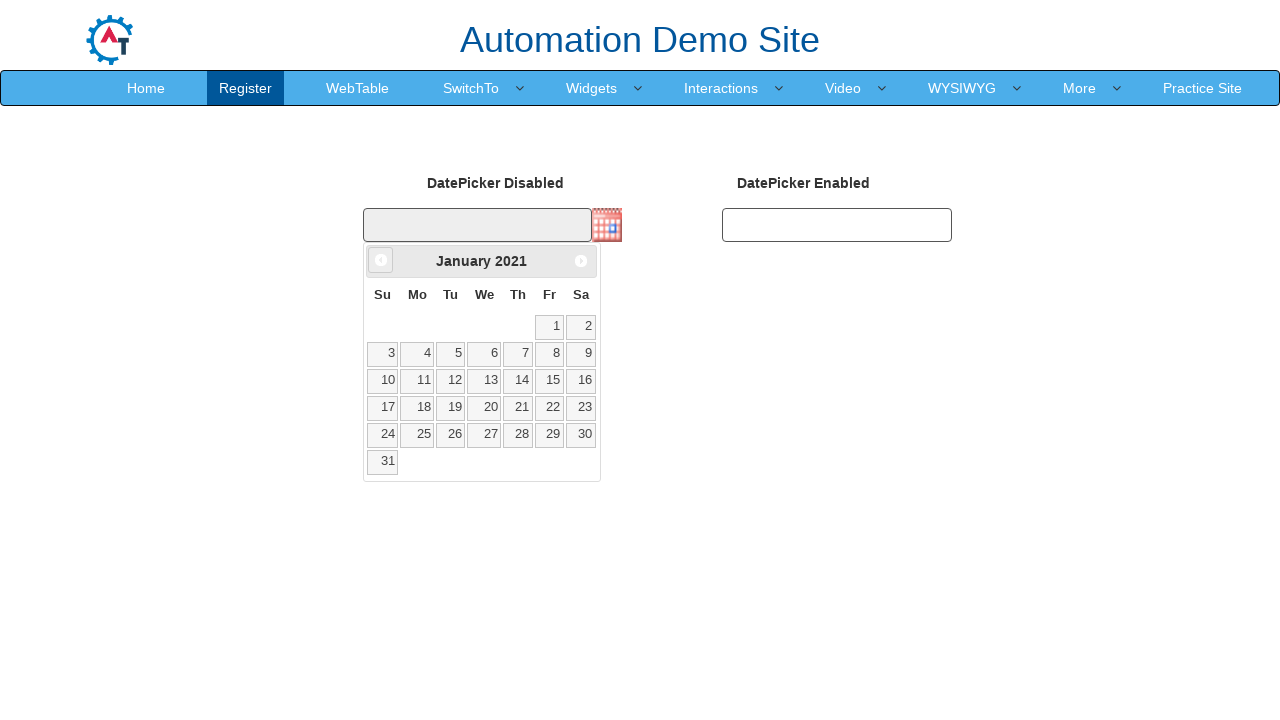

Clicked previous month button to navigate calendar backwards at (381, 260) on xpath=//*[@data-handler='prev']
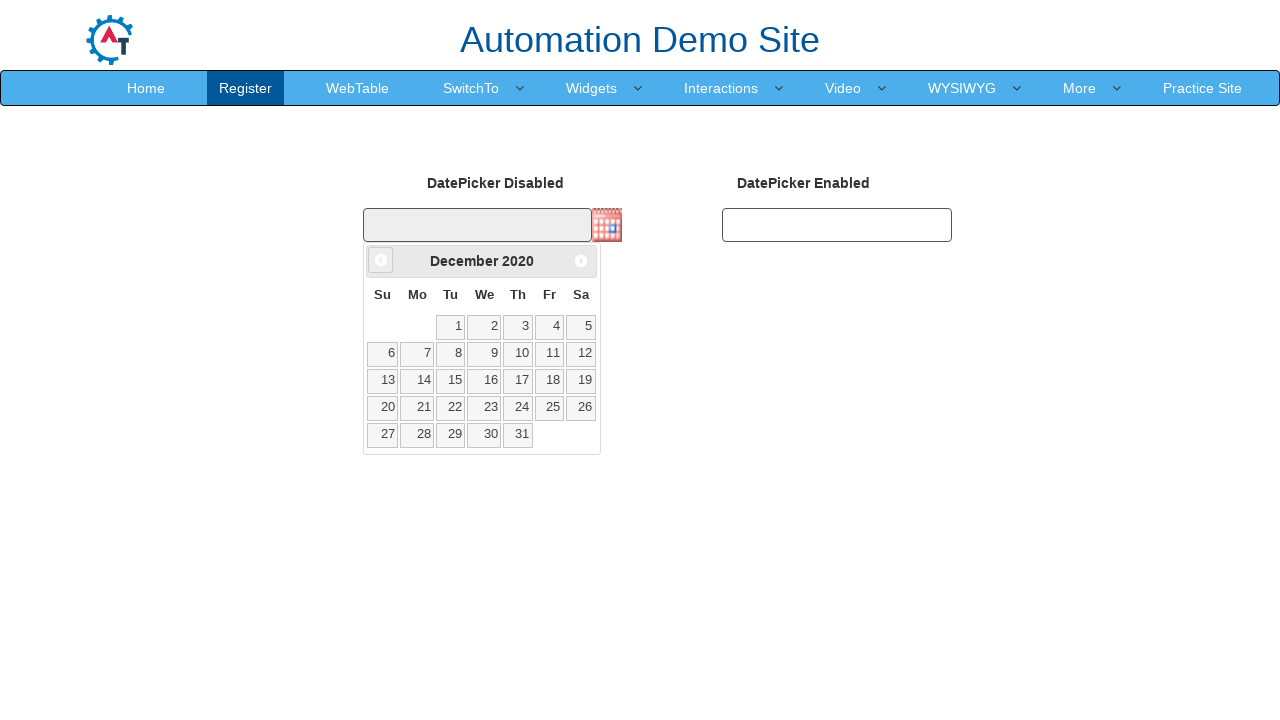

Retrieved visible month from calendar: December
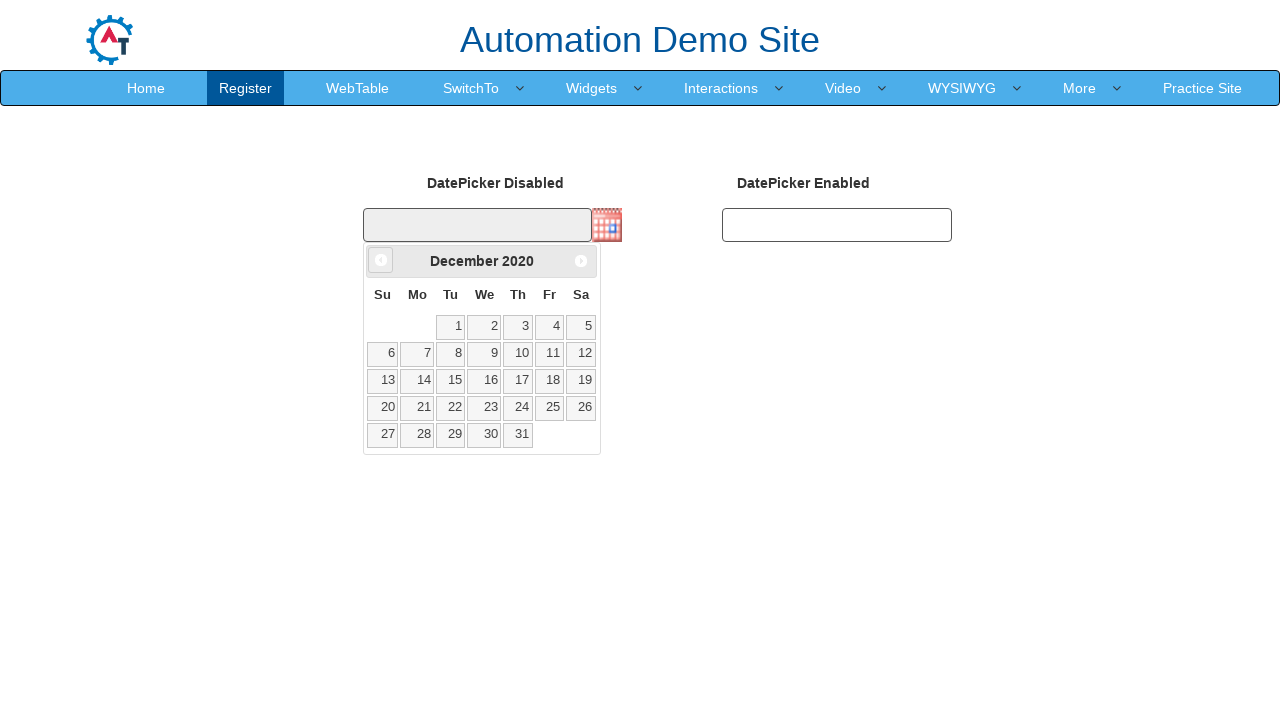

Retrieved visible year from calendar: 2020
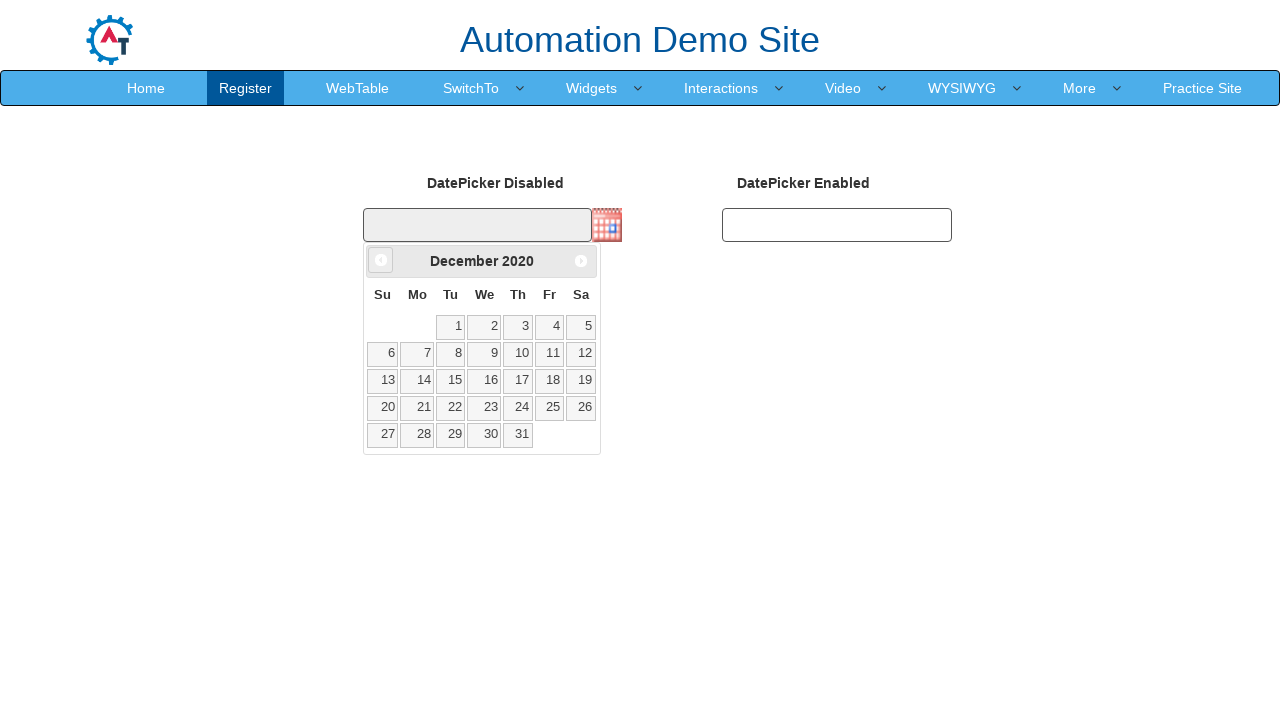

Clicked previous month button to navigate calendar backwards at (381, 260) on xpath=//*[@data-handler='prev']
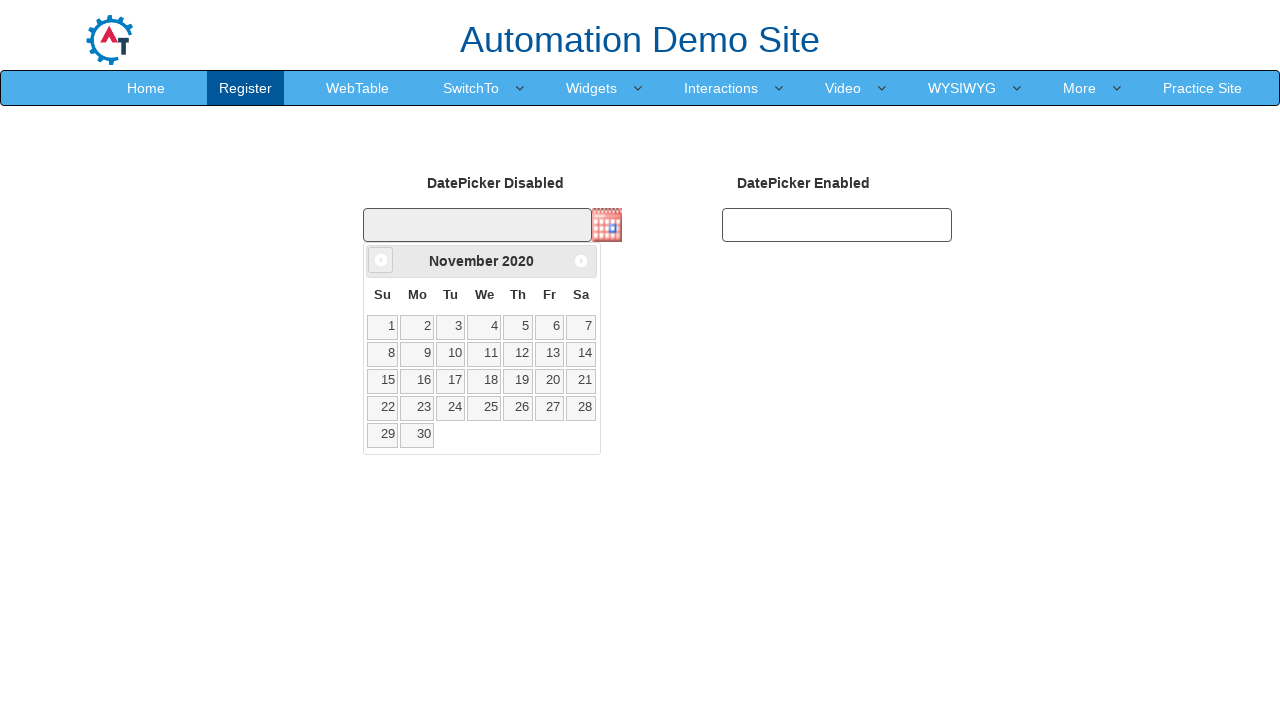

Retrieved visible month from calendar: November
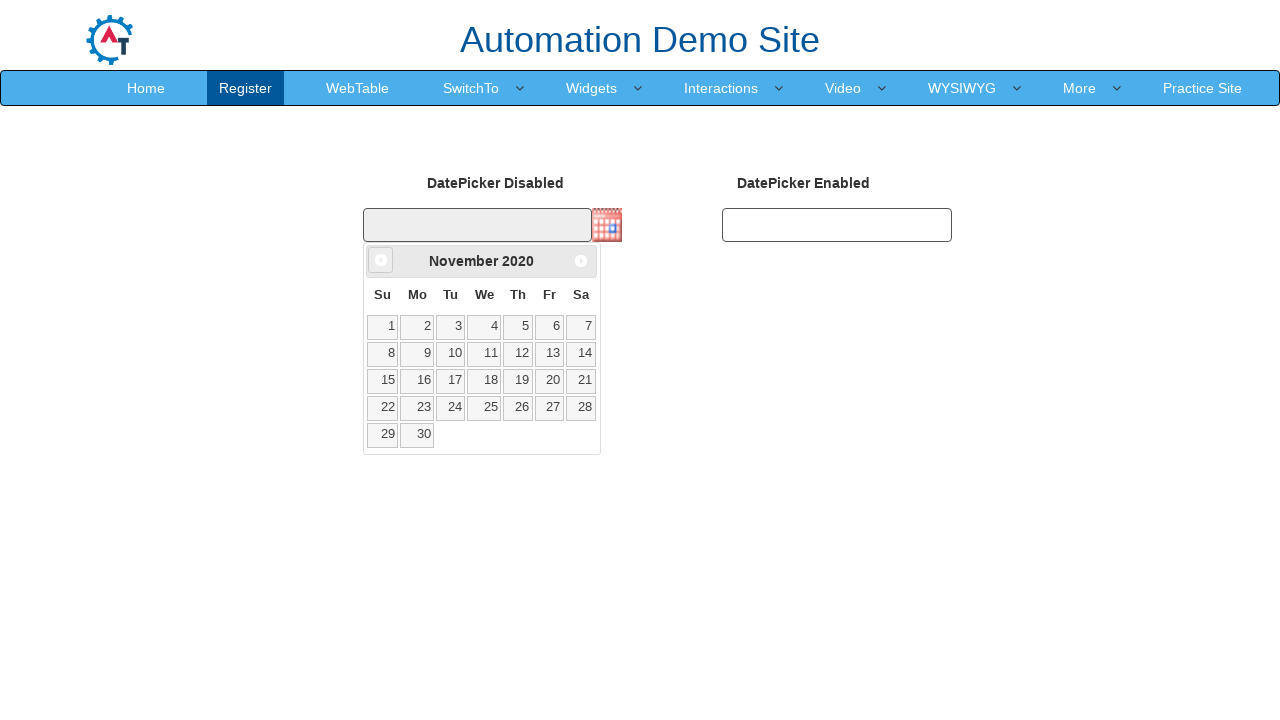

Retrieved visible year from calendar: 2020
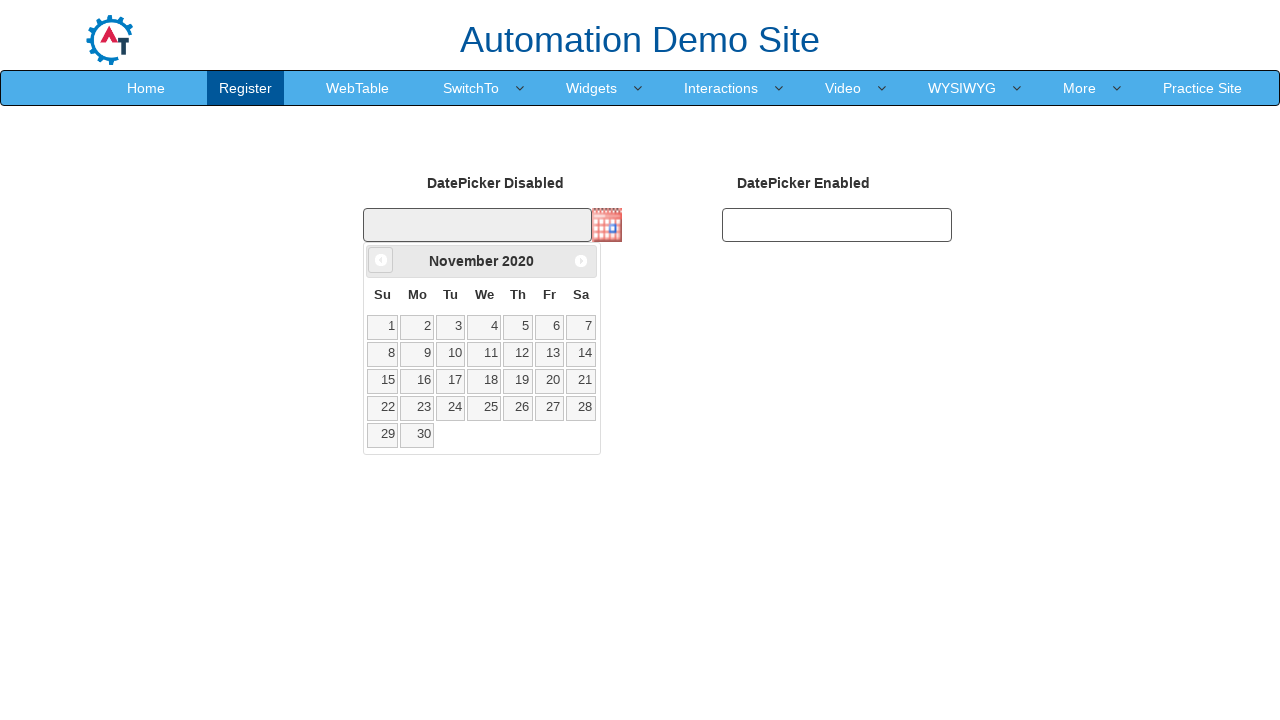

Clicked previous month button to navigate calendar backwards at (381, 260) on xpath=//*[@data-handler='prev']
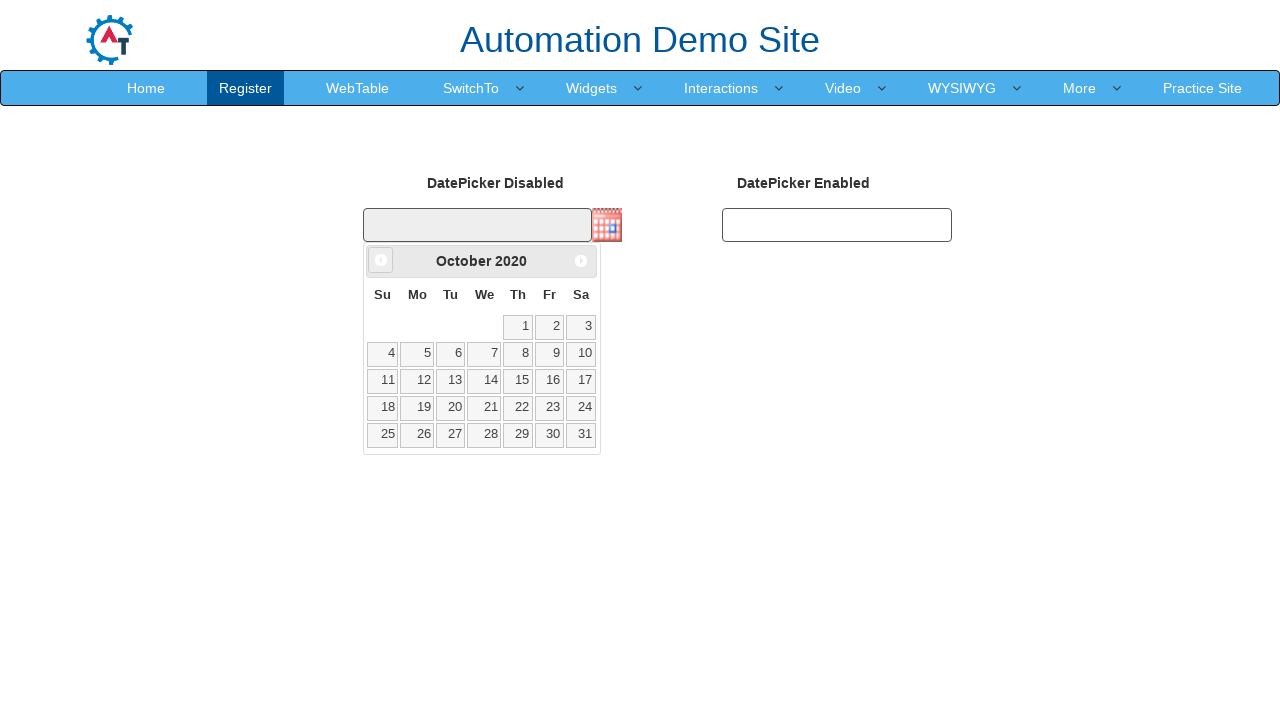

Retrieved visible month from calendar: October
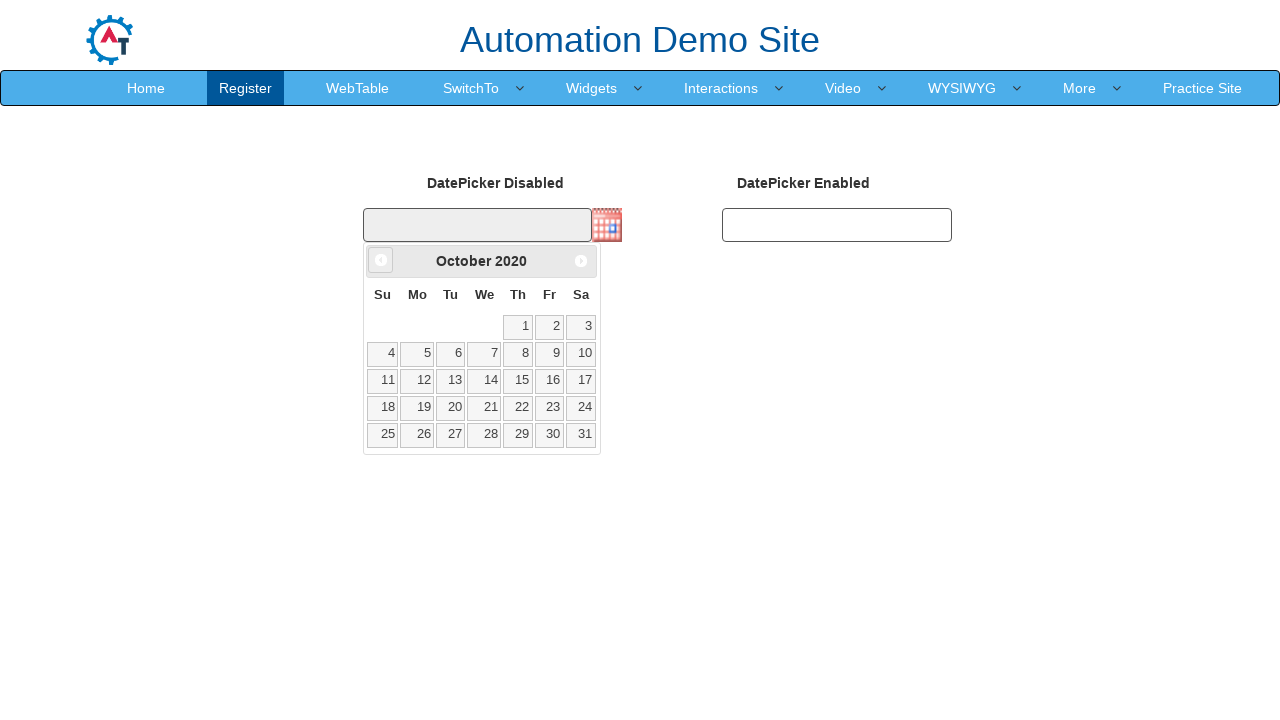

Retrieved visible year from calendar: 2020
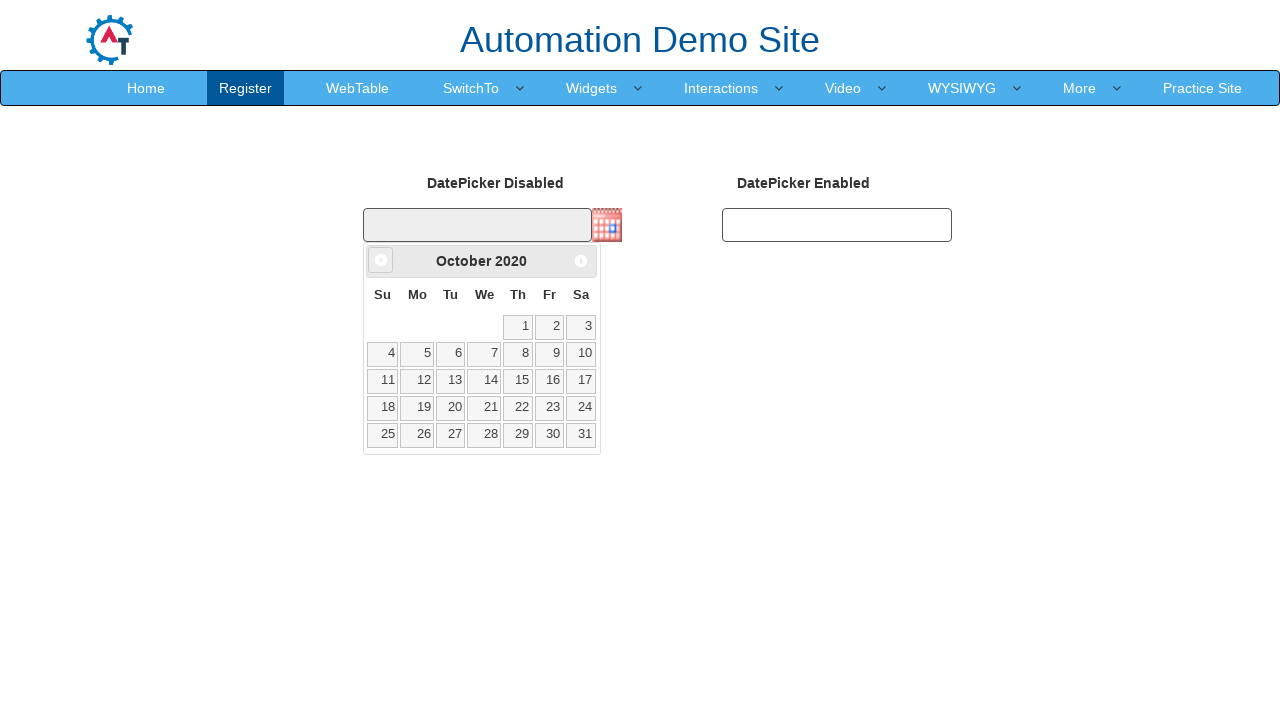

Clicked previous month button to navigate calendar backwards at (381, 260) on xpath=//*[@data-handler='prev']
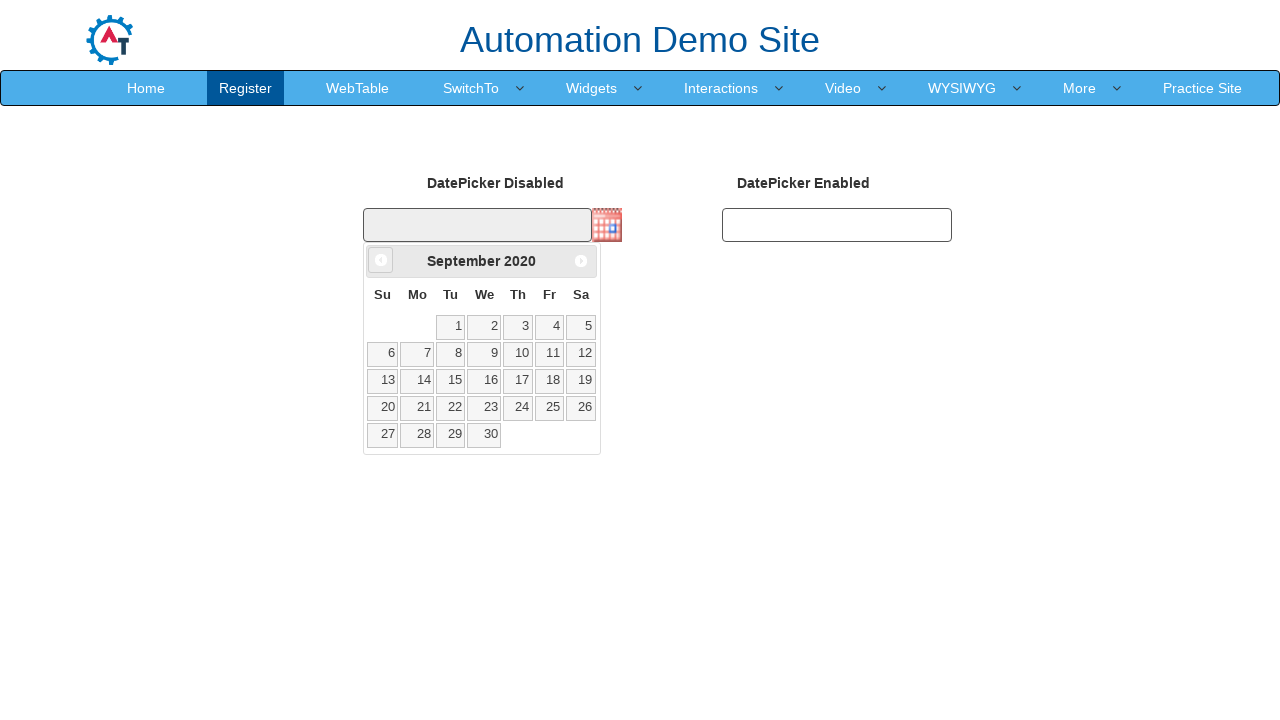

Retrieved visible month from calendar: September
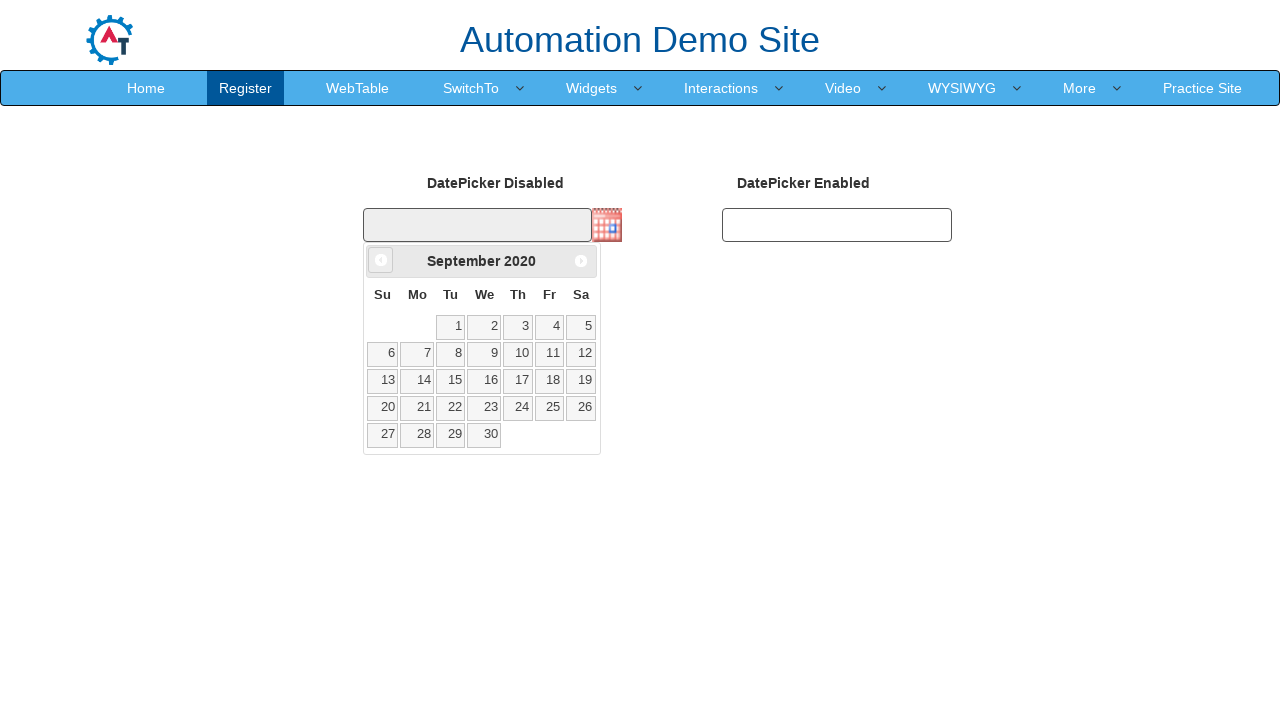

Retrieved visible year from calendar: 2020
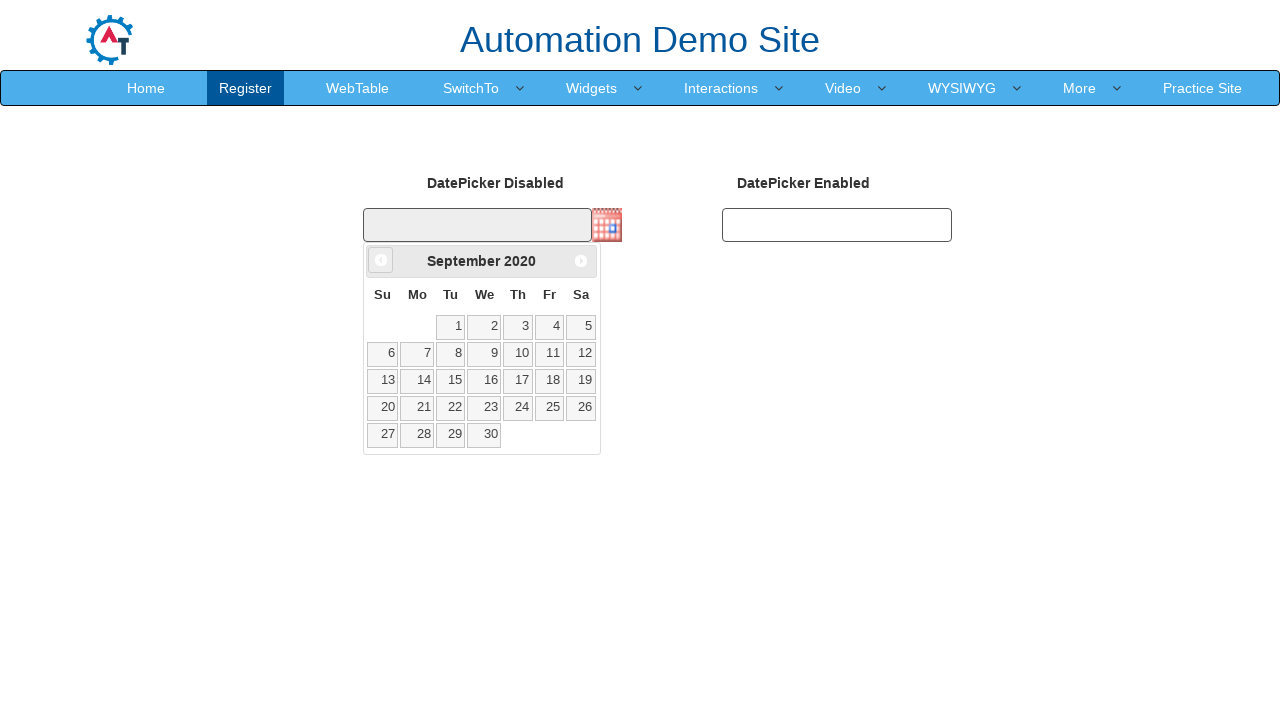

Clicked previous month button to navigate calendar backwards at (381, 260) on xpath=//*[@data-handler='prev']
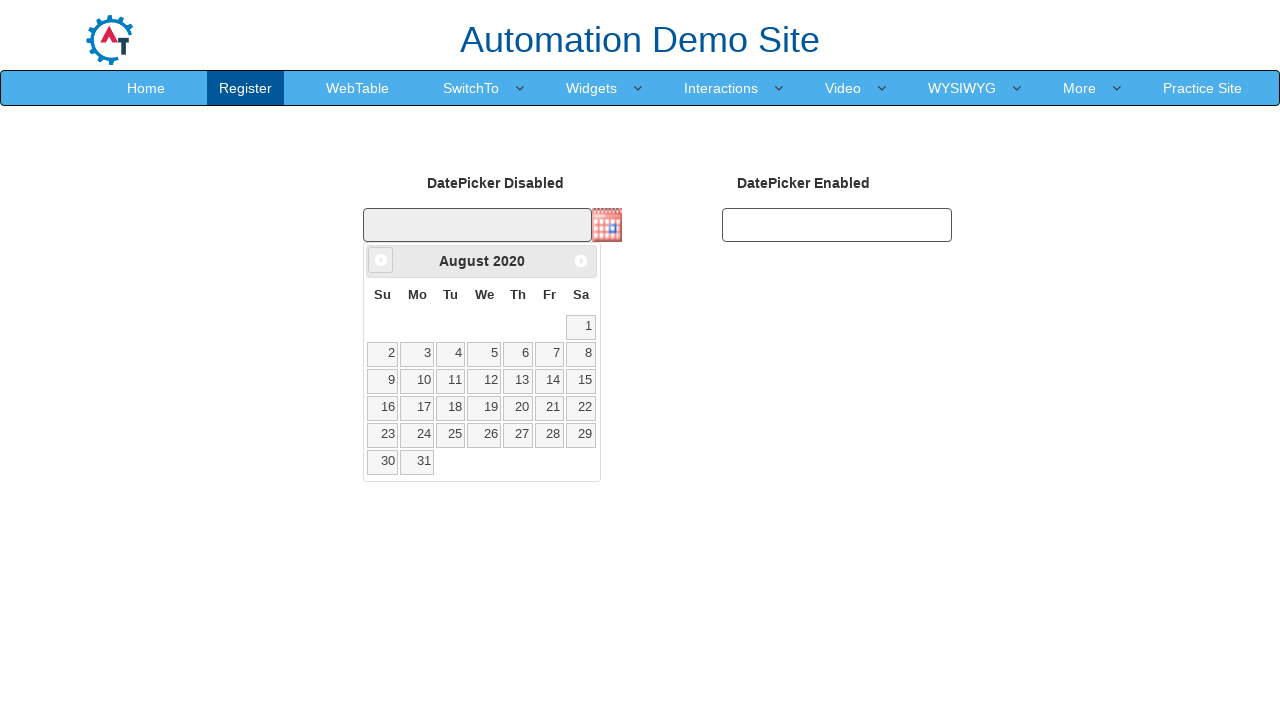

Retrieved visible month from calendar: August
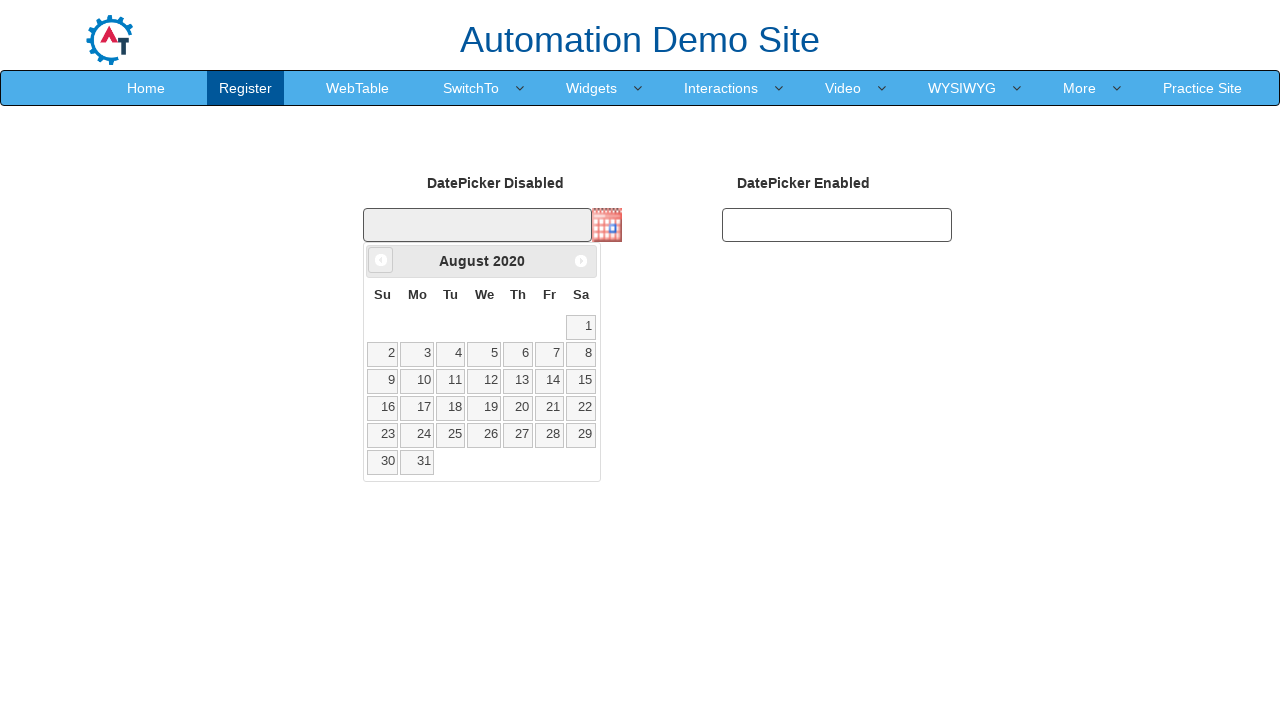

Retrieved visible year from calendar: 2020
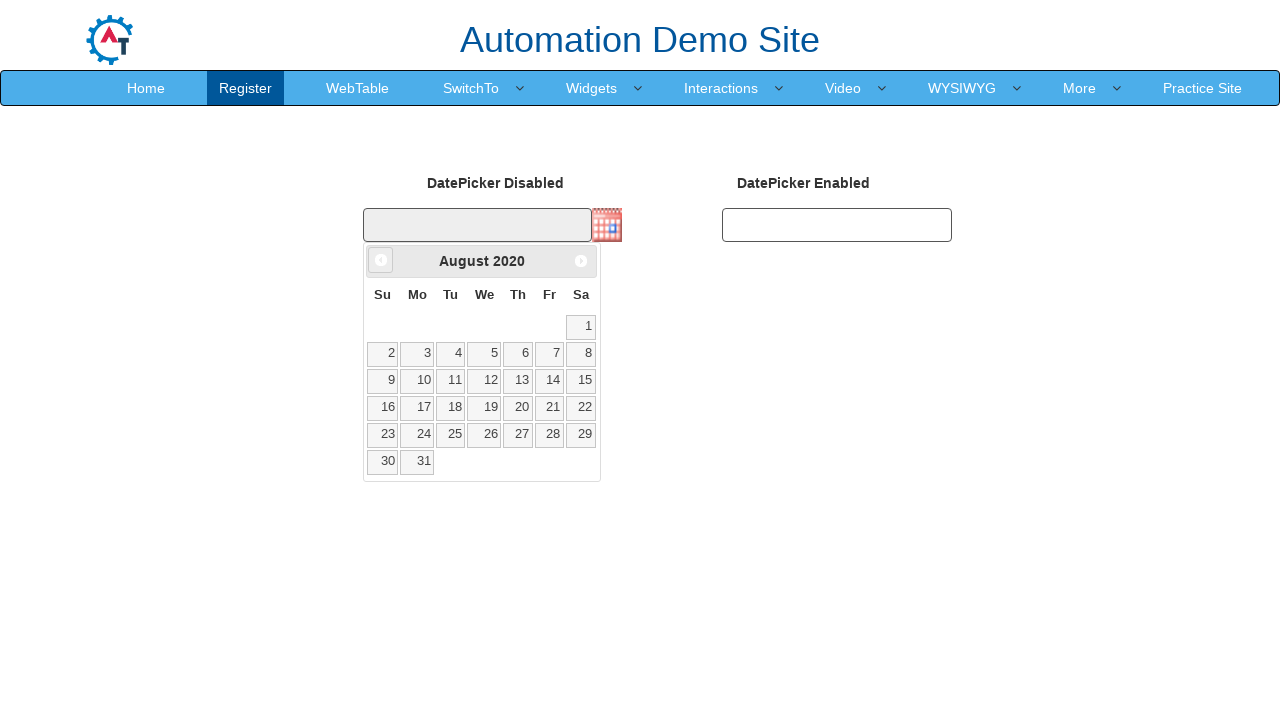

Clicked previous month button to navigate calendar backwards at (381, 260) on xpath=//*[@data-handler='prev']
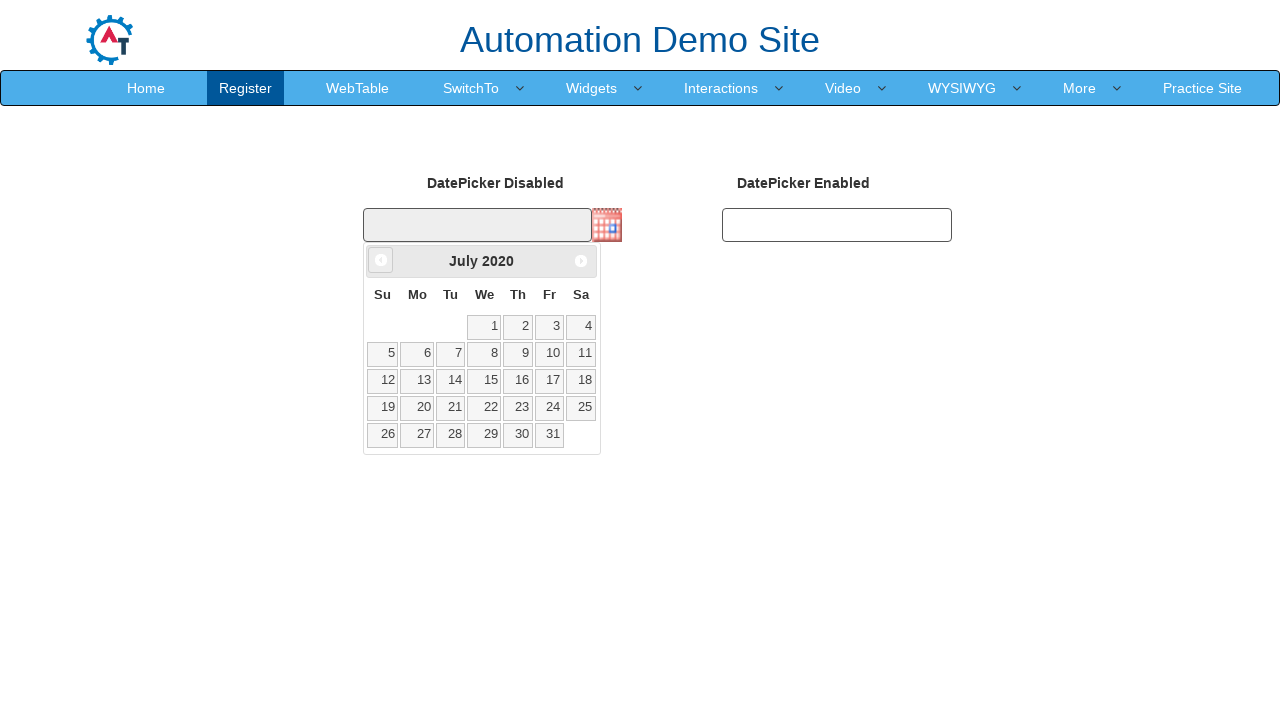

Retrieved visible month from calendar: July
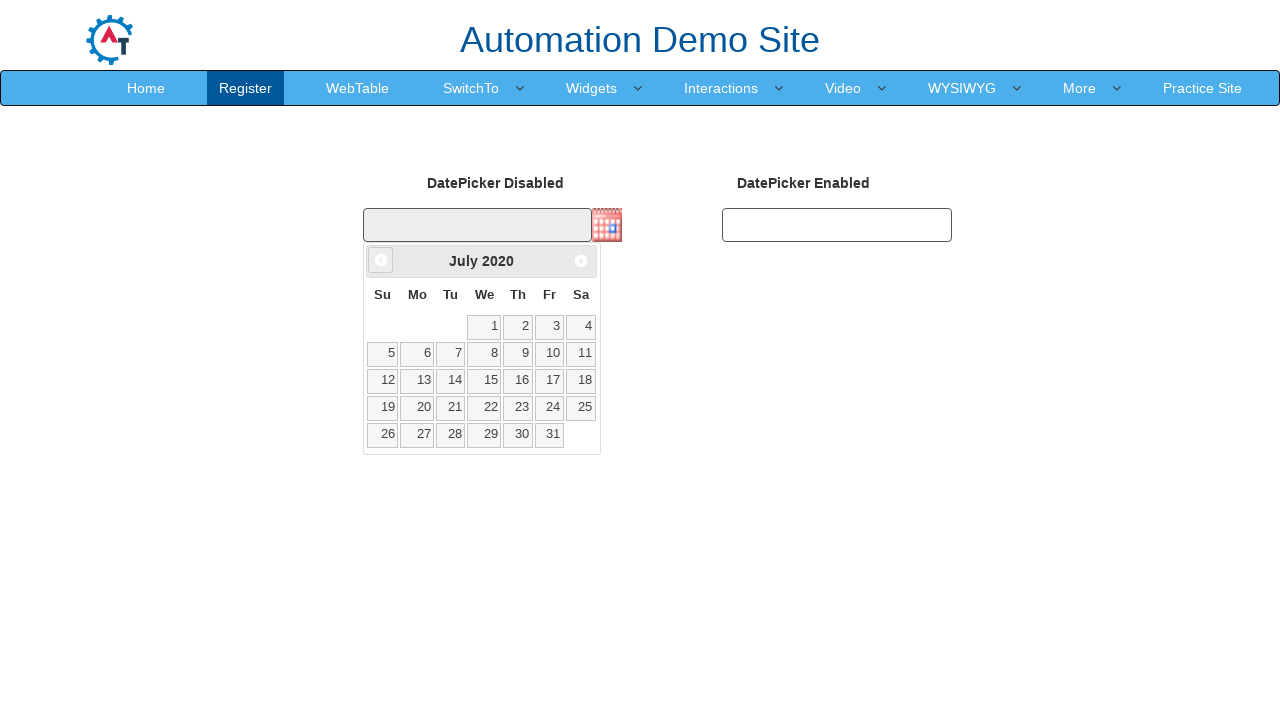

Retrieved visible year from calendar: 2020
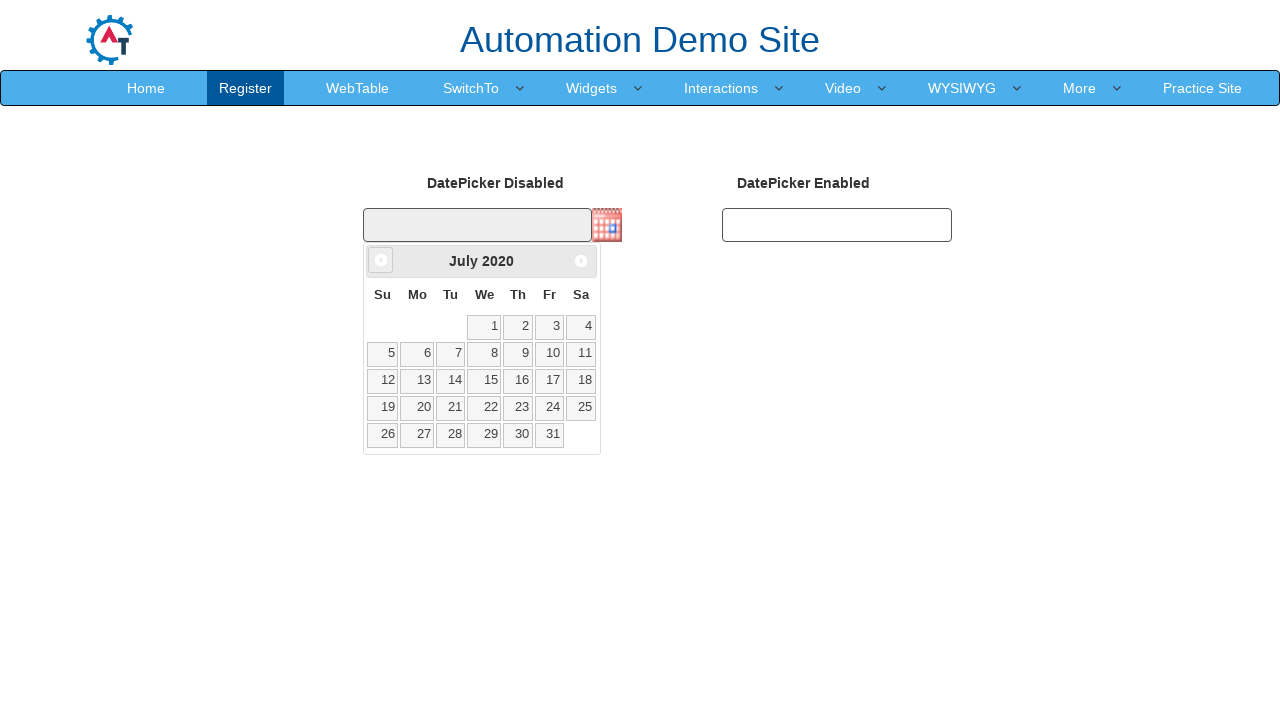

Clicked previous month button to navigate calendar backwards at (381, 260) on xpath=//*[@data-handler='prev']
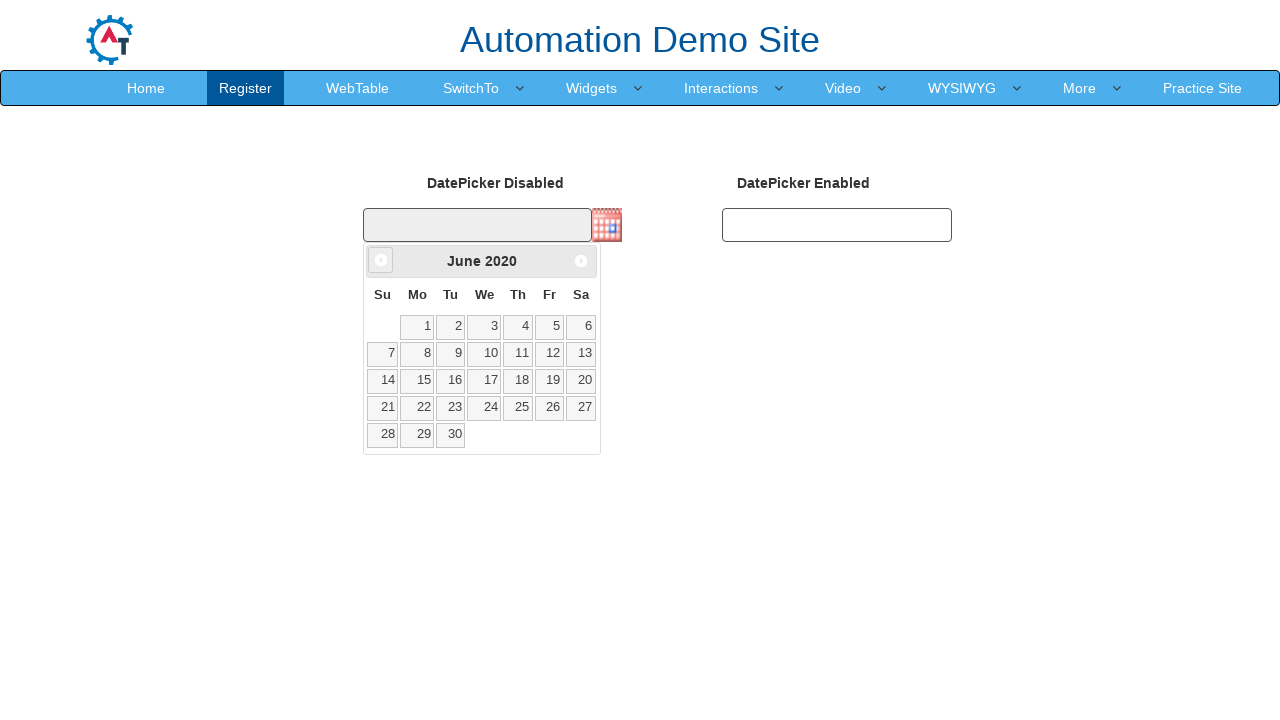

Retrieved visible month from calendar: June
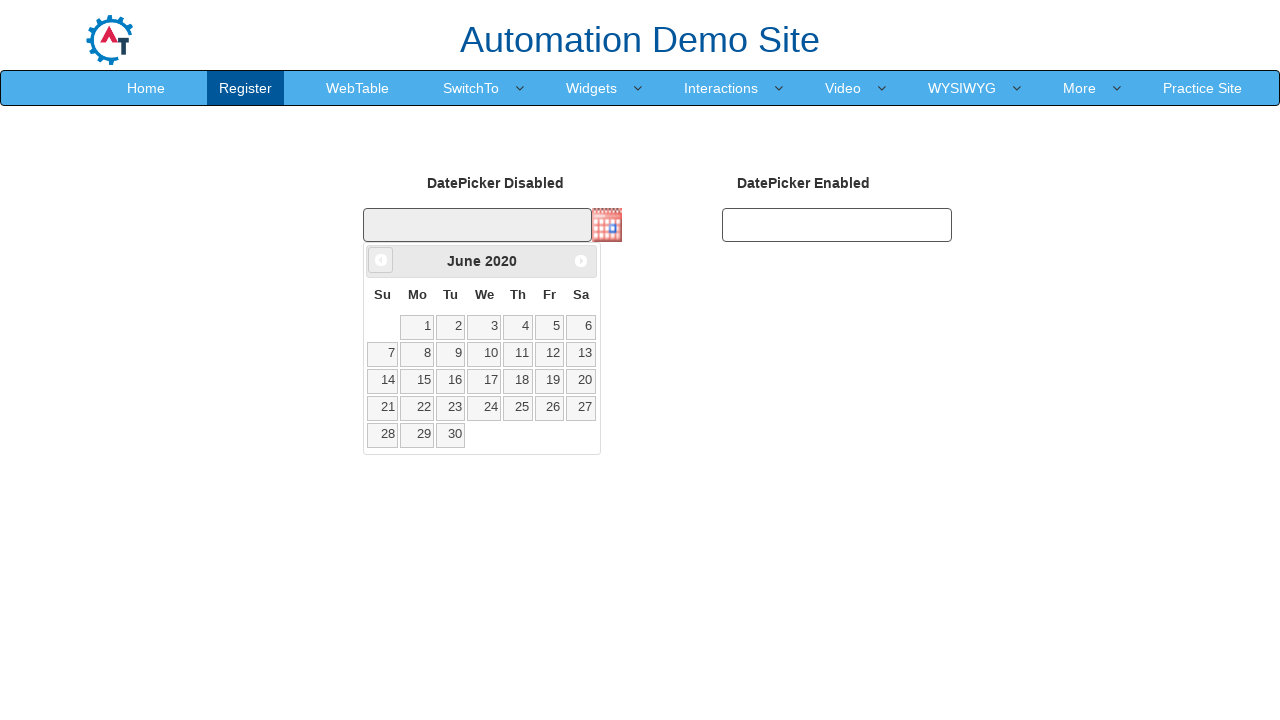

Retrieved visible year from calendar: 2020
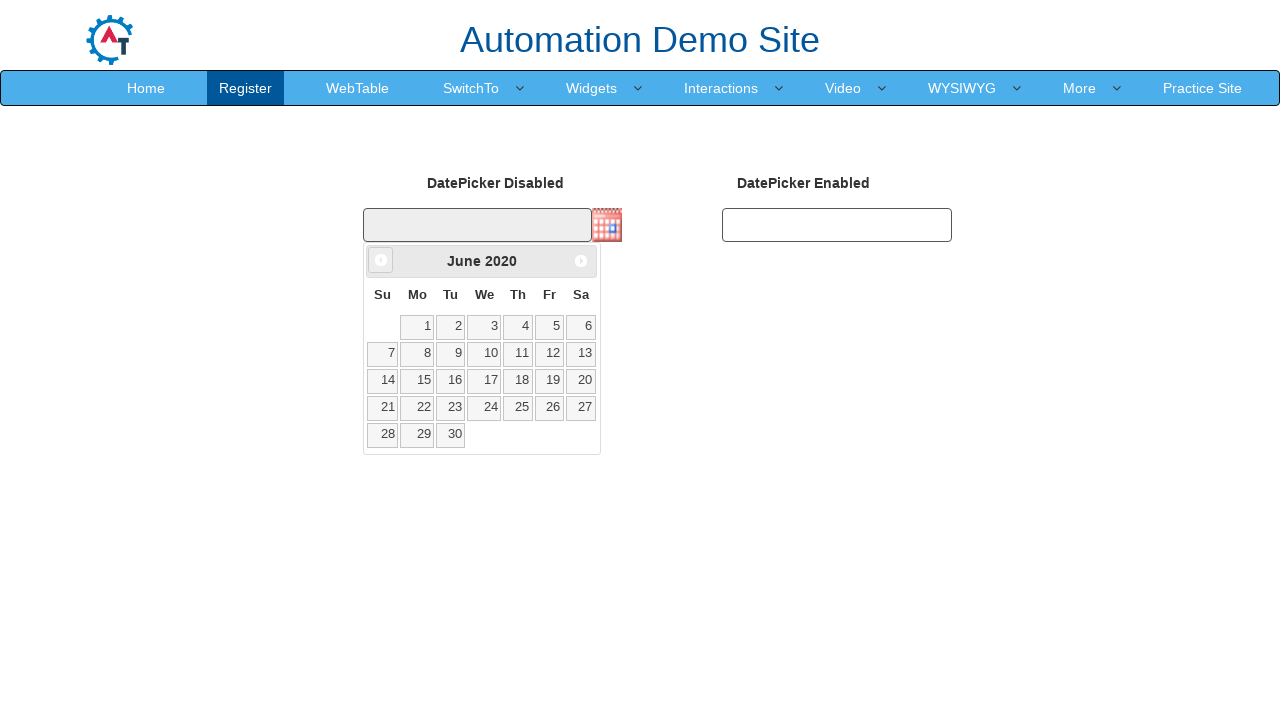

Clicked previous month button to navigate calendar backwards at (381, 260) on xpath=//*[@data-handler='prev']
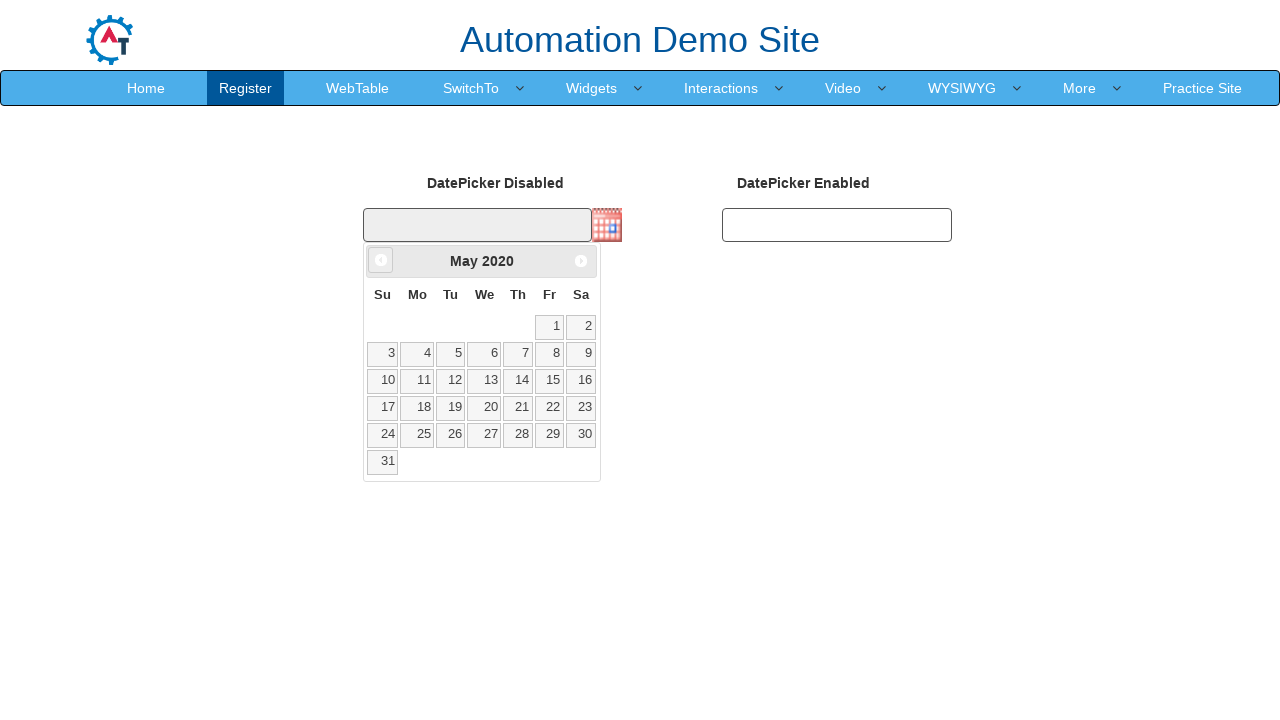

Retrieved visible month from calendar: May
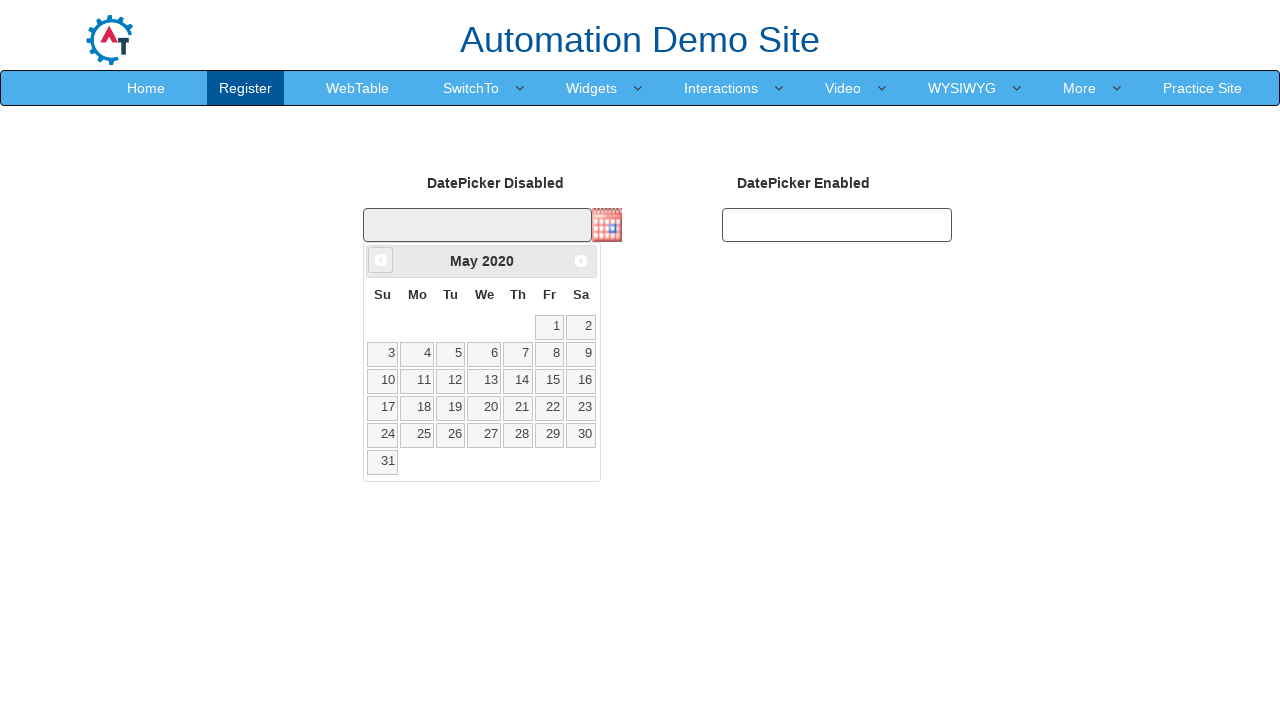

Retrieved visible year from calendar: 2020
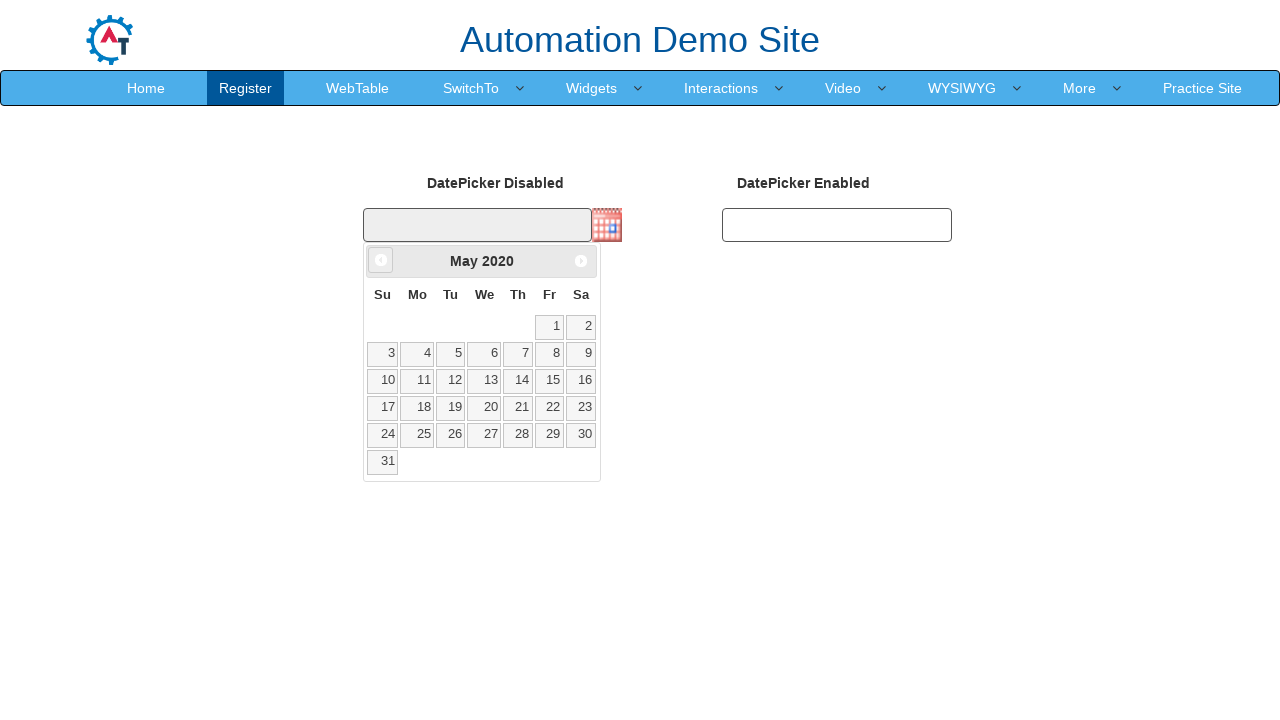

Clicked previous month button to navigate calendar backwards at (381, 260) on xpath=//*[@data-handler='prev']
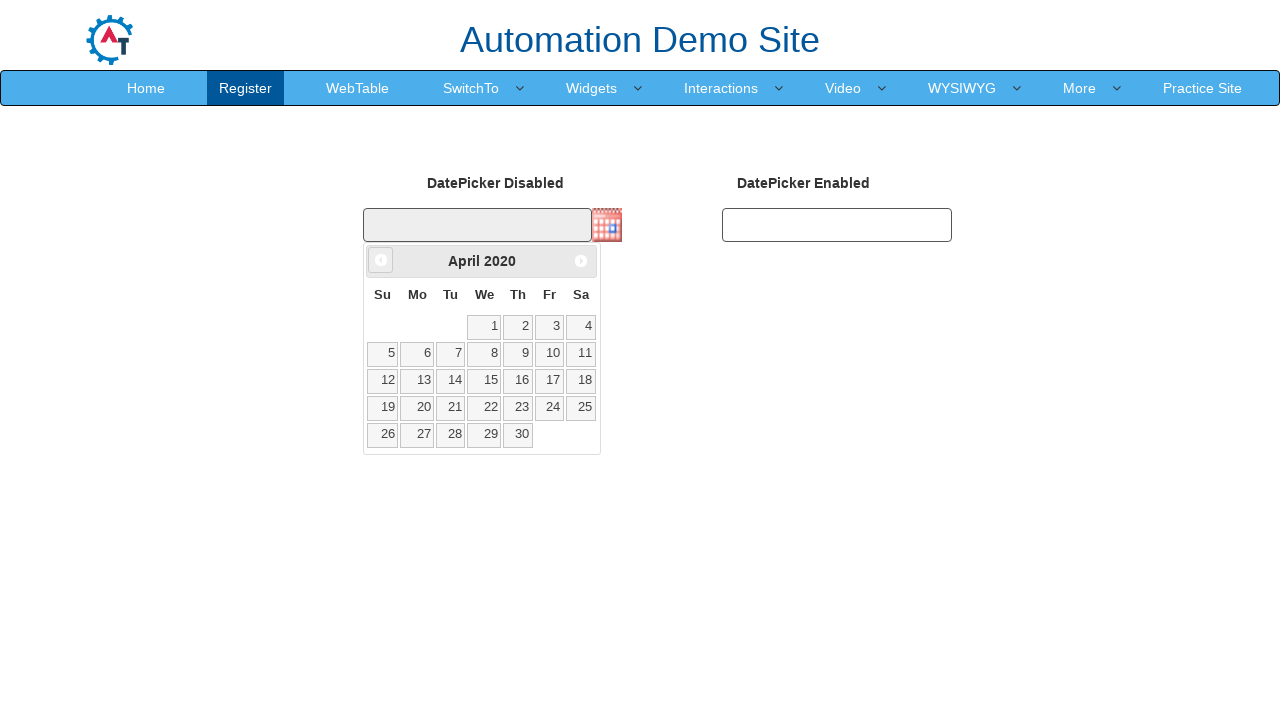

Retrieved visible month from calendar: April
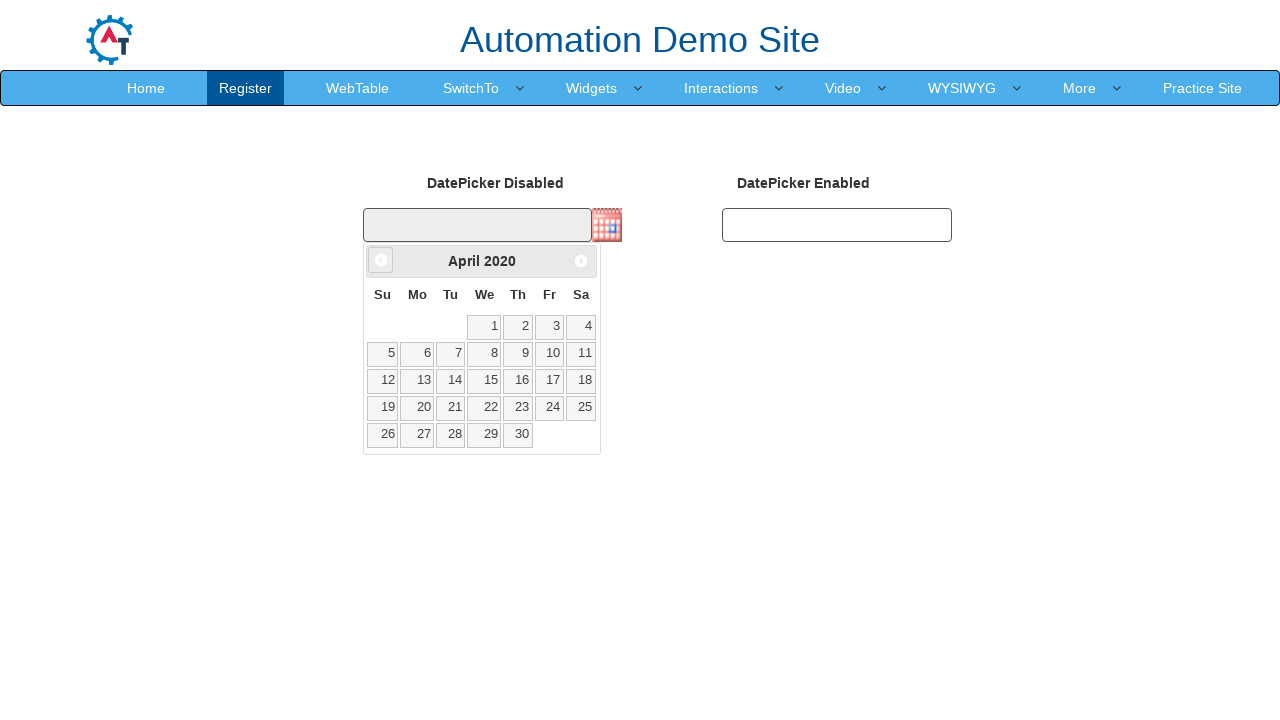

Retrieved visible year from calendar: 2020
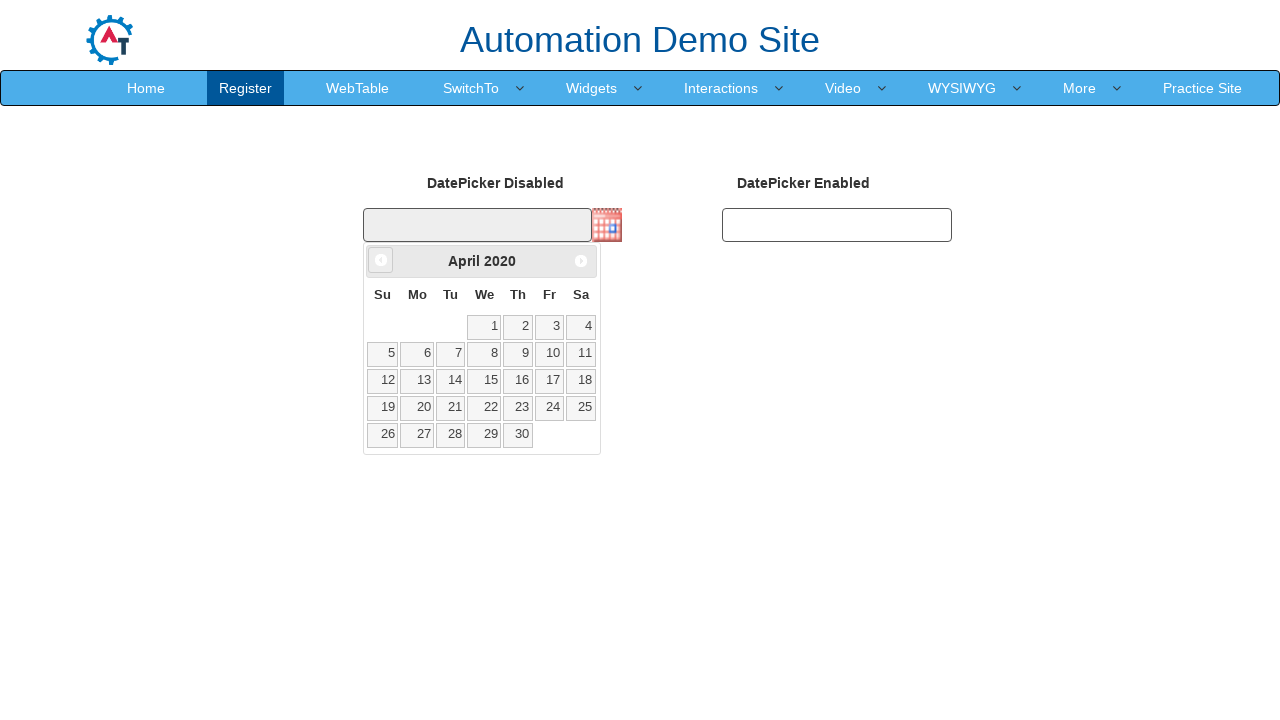

Clicked previous month button to navigate calendar backwards at (381, 260) on xpath=//*[@data-handler='prev']
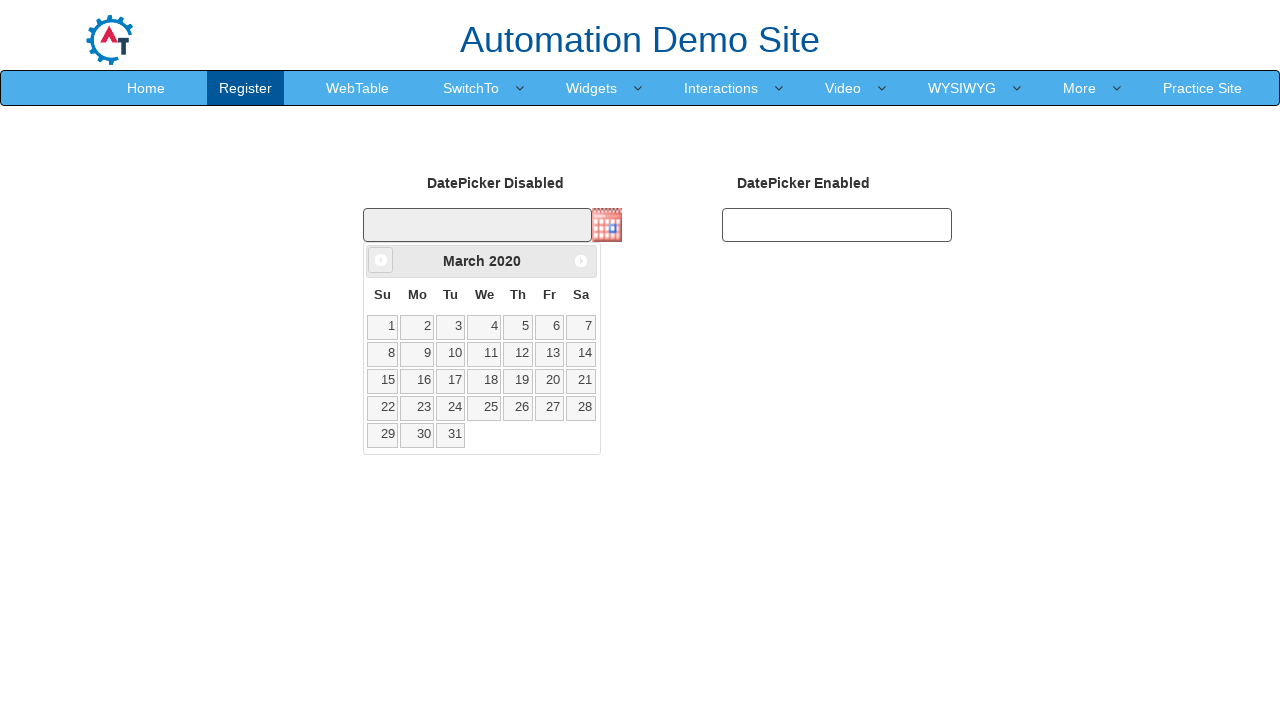

Retrieved visible month from calendar: March
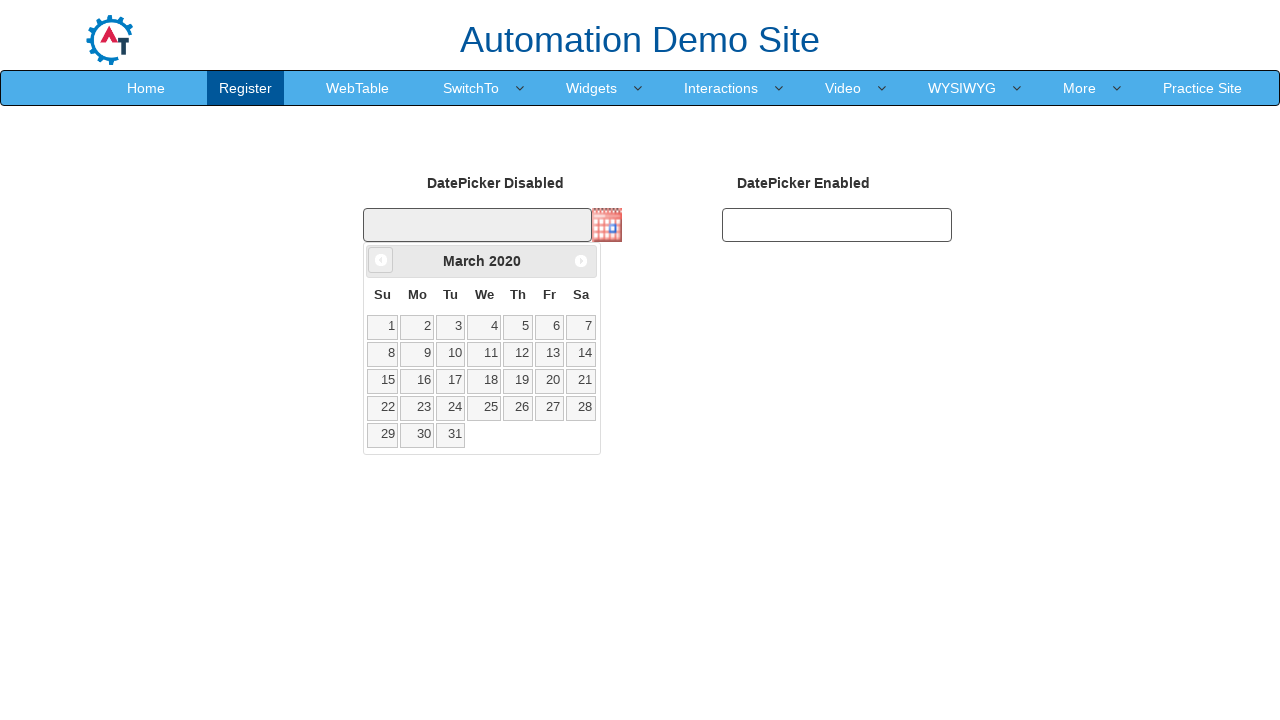

Retrieved visible year from calendar: 2020
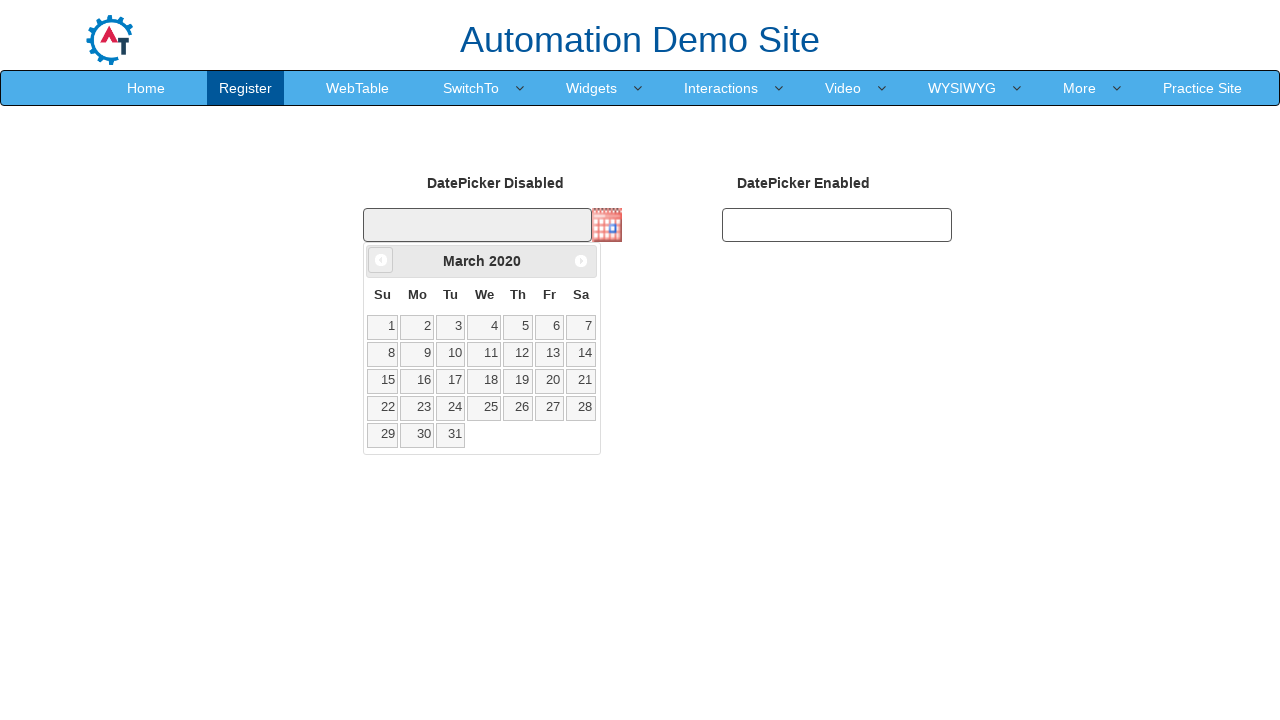

Clicked previous month button to navigate calendar backwards at (381, 260) on xpath=//*[@data-handler='prev']
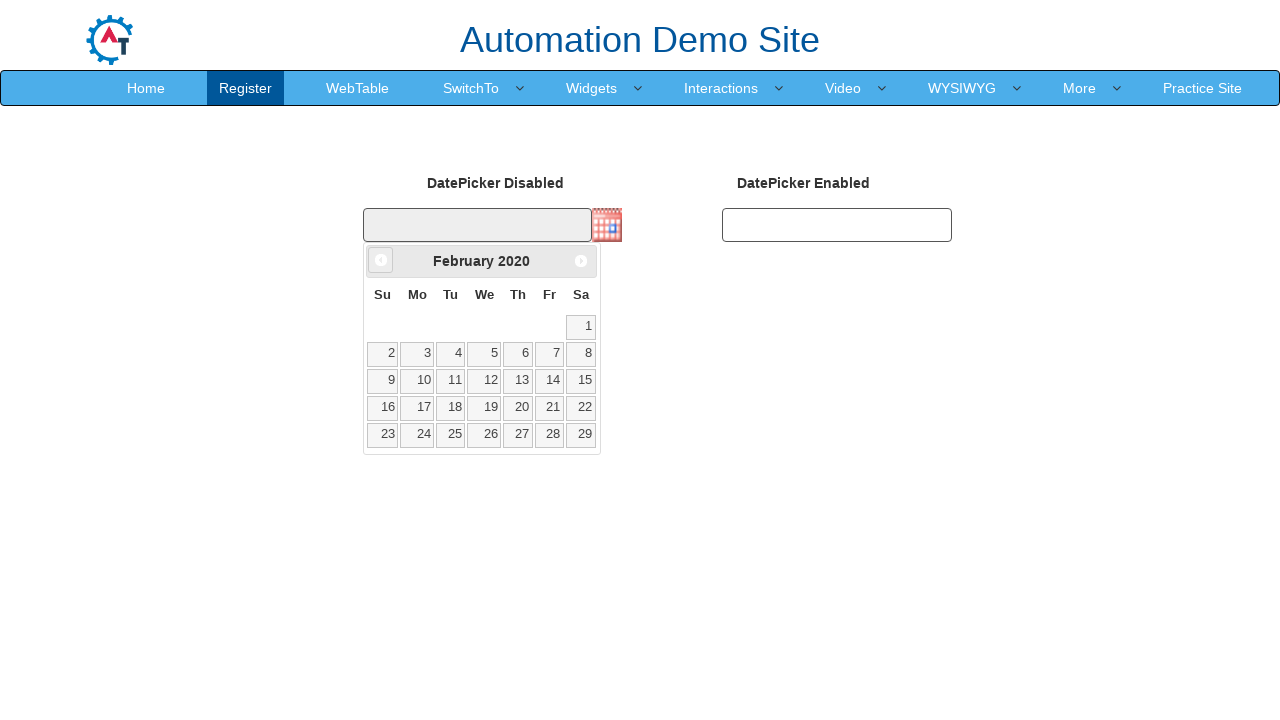

Retrieved visible month from calendar: February
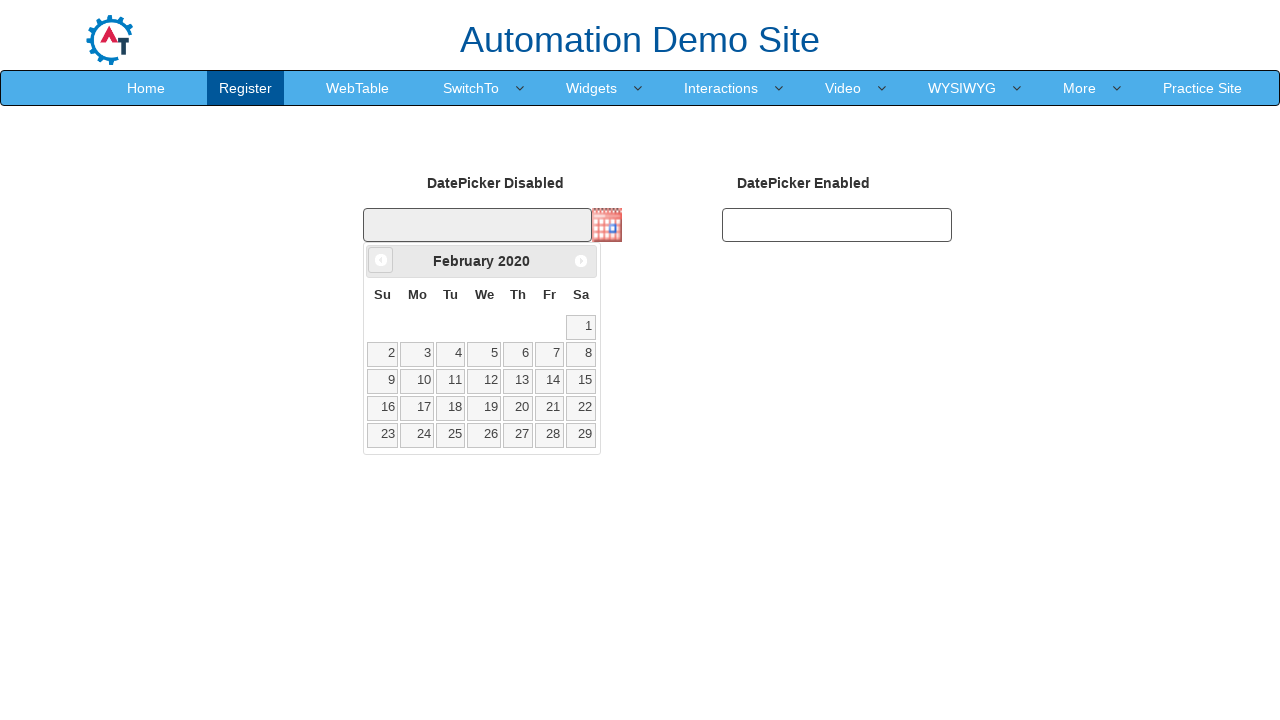

Retrieved visible year from calendar: 2020
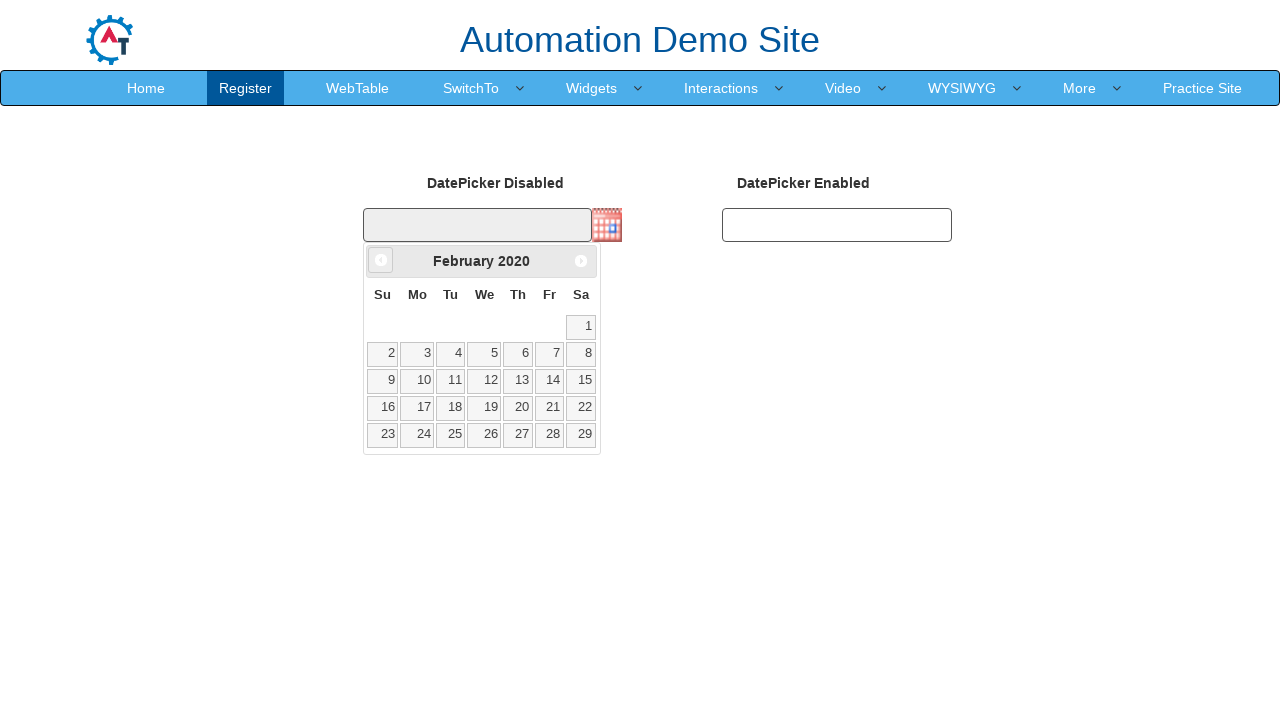

Clicked previous month button to navigate calendar backwards at (381, 260) on xpath=//*[@data-handler='prev']
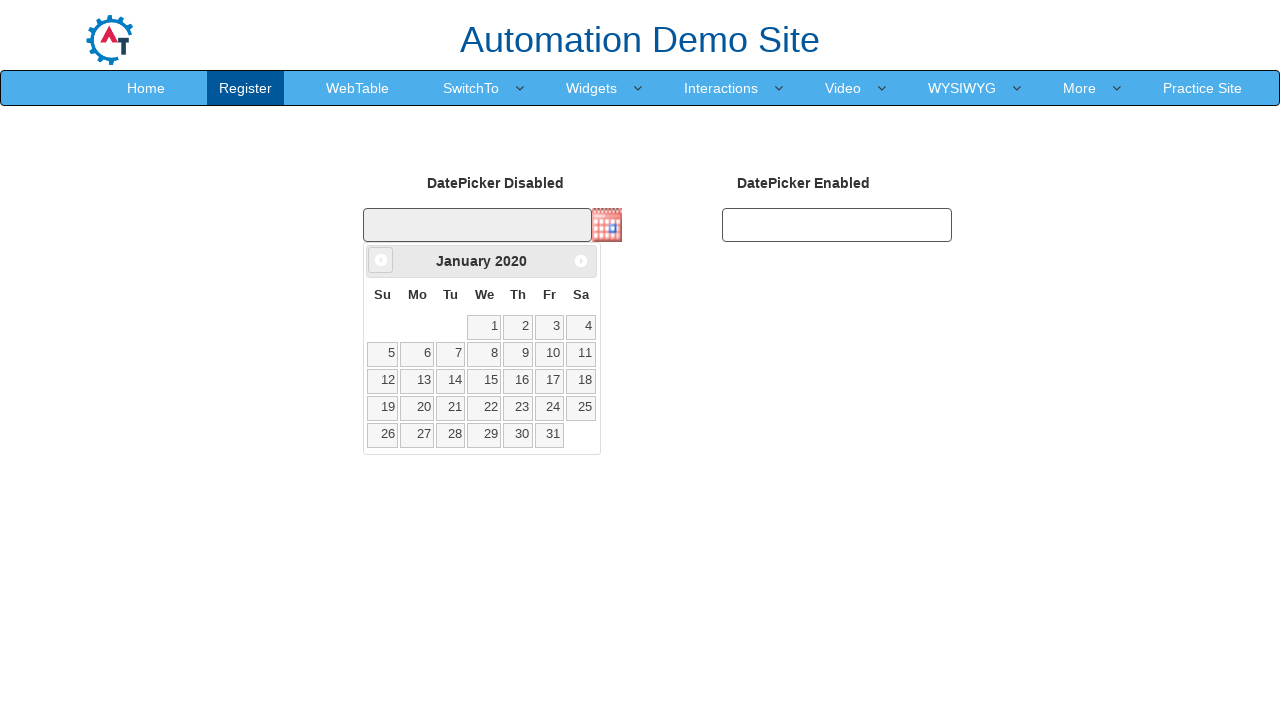

Retrieved visible month from calendar: January
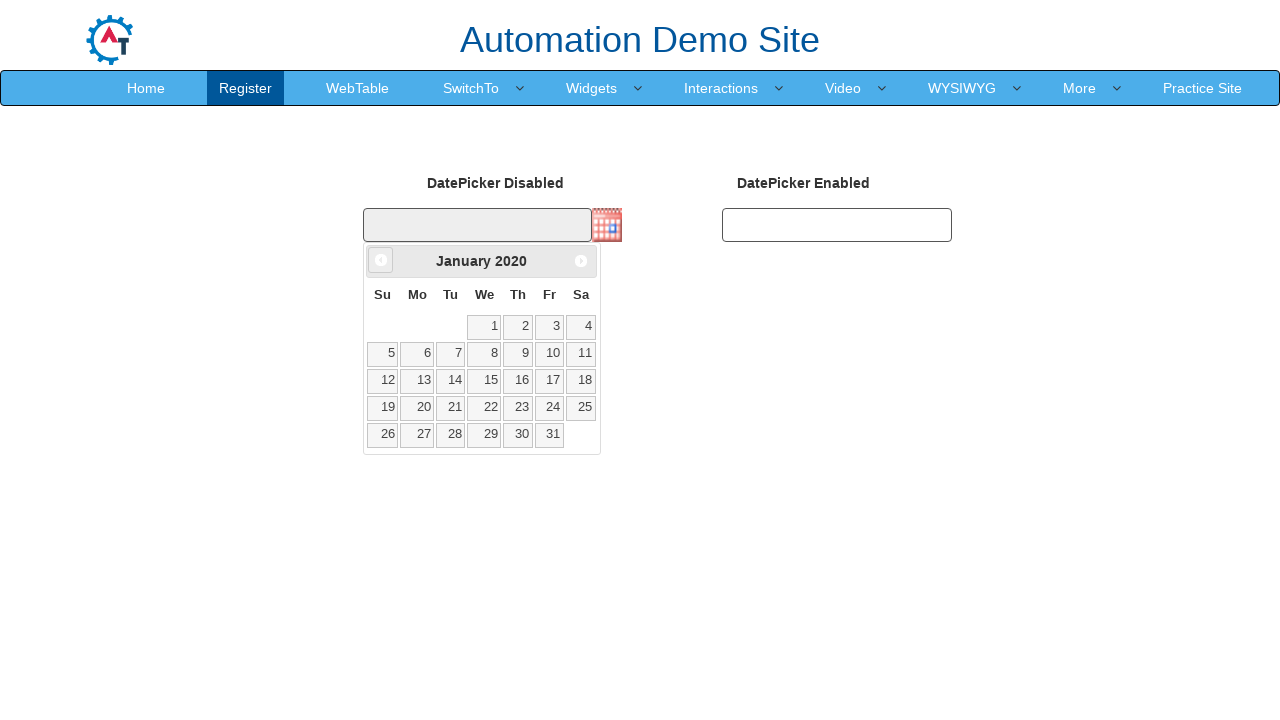

Retrieved visible year from calendar: 2020
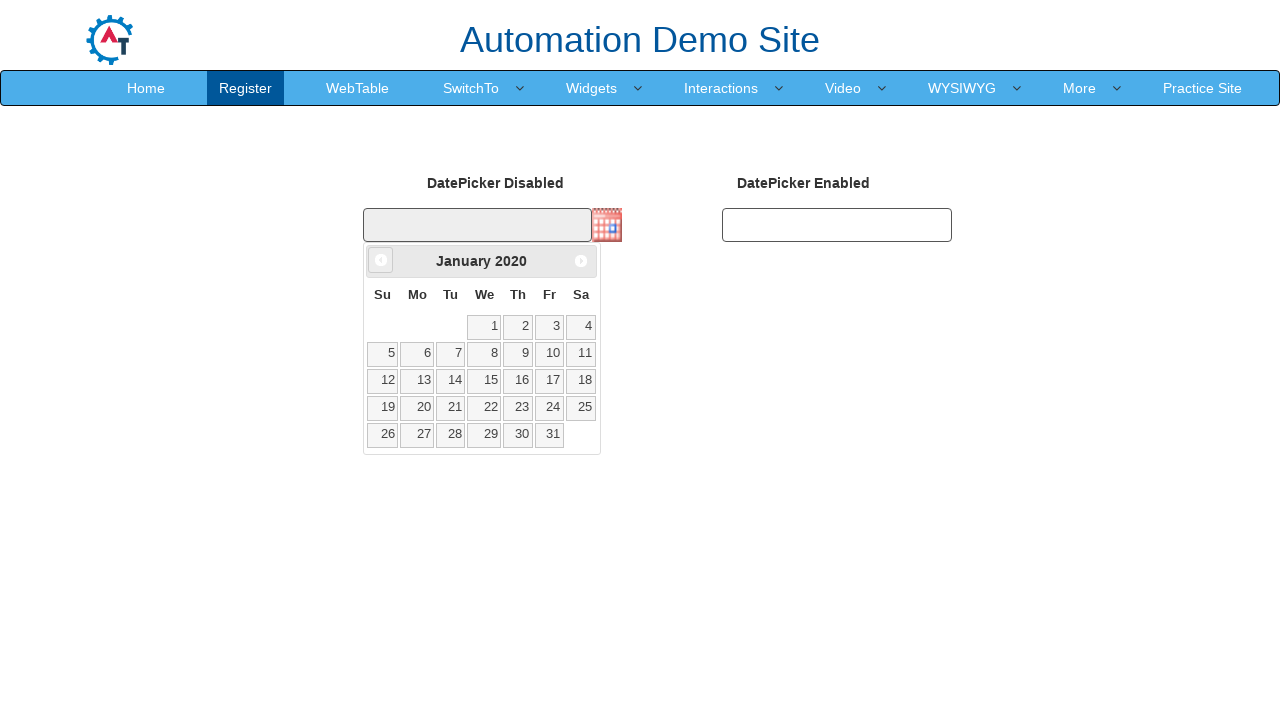

Clicked previous month button to navigate calendar backwards at (381, 260) on xpath=//*[@data-handler='prev']
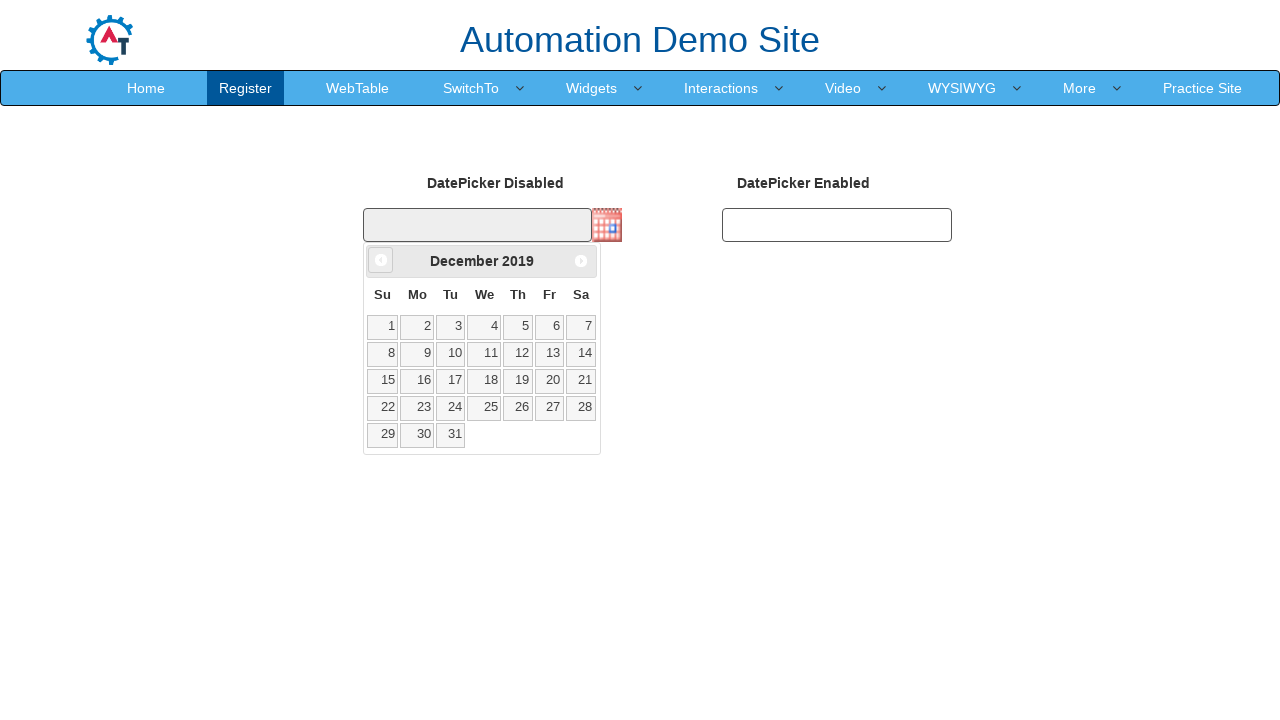

Retrieved visible month from calendar: December
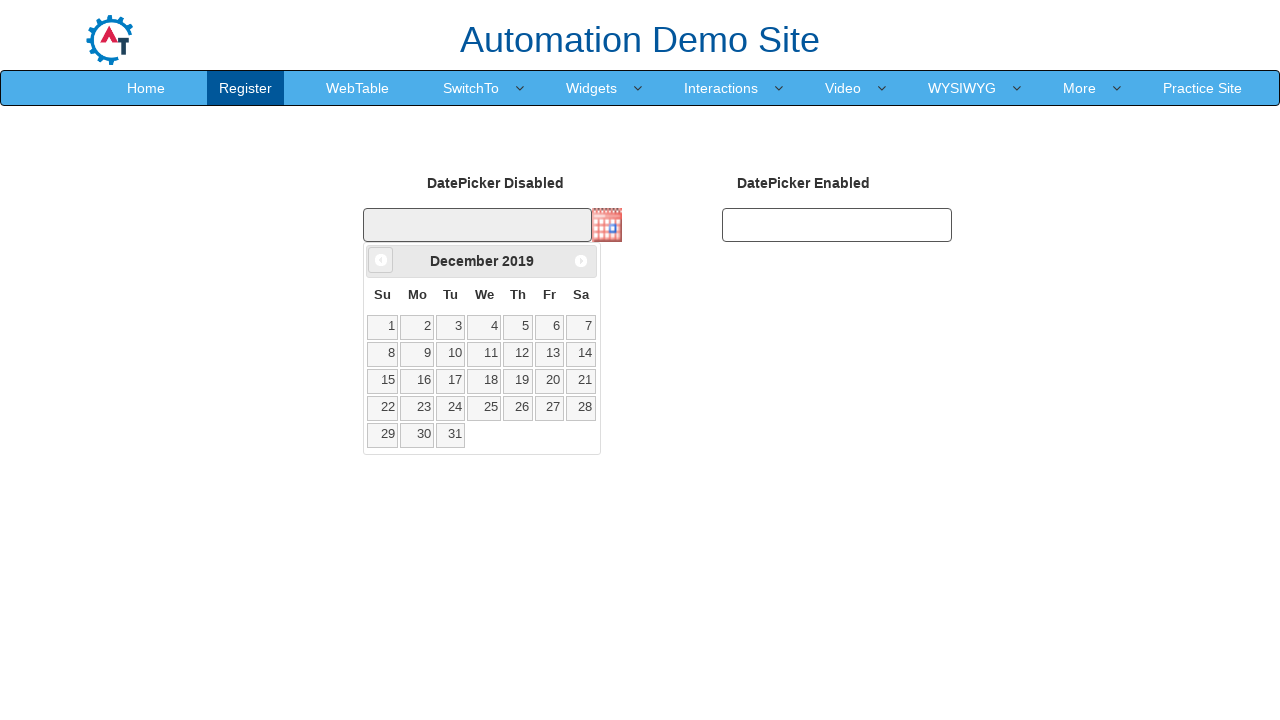

Retrieved visible year from calendar: 2019
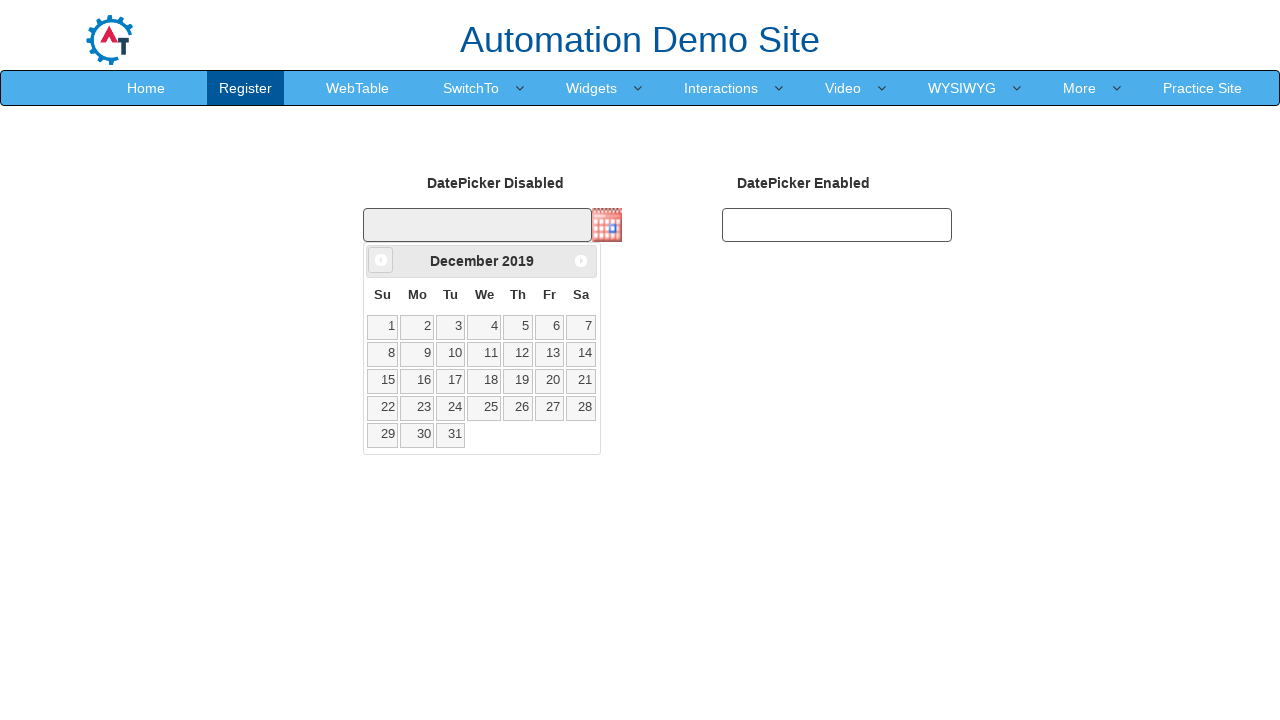

Clicked previous month button to navigate calendar backwards at (381, 260) on xpath=//*[@data-handler='prev']
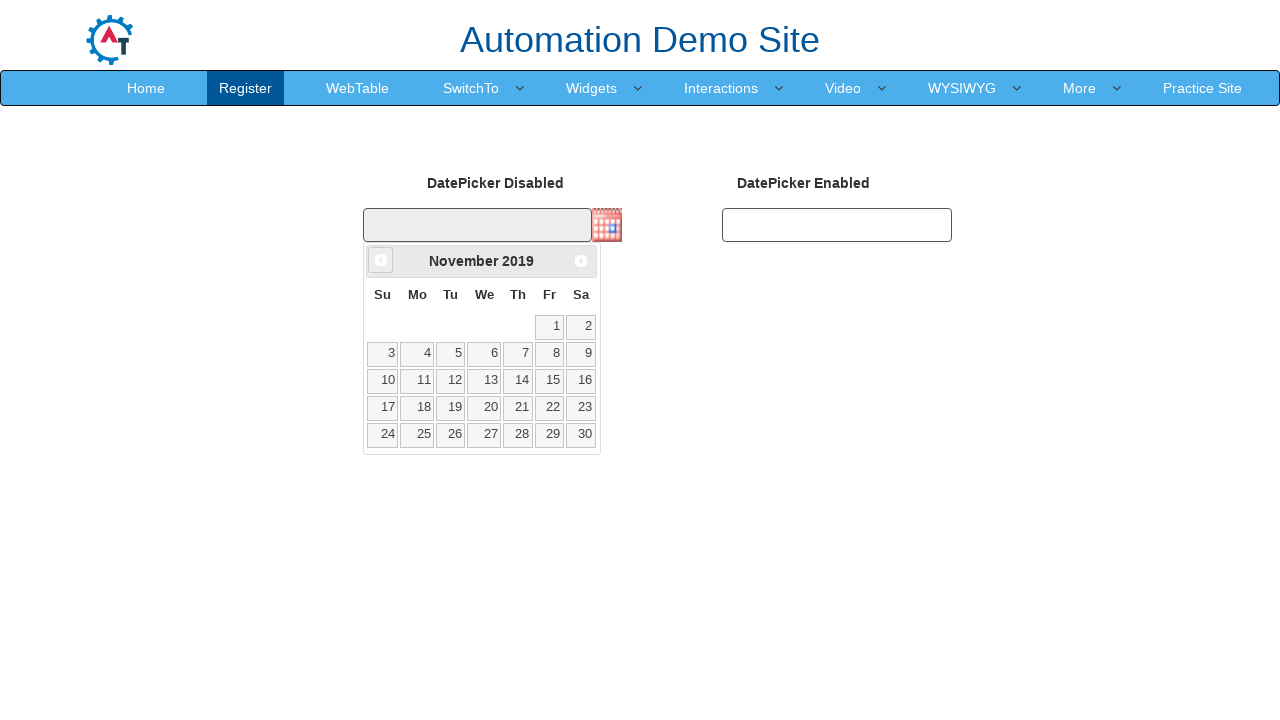

Retrieved visible month from calendar: November
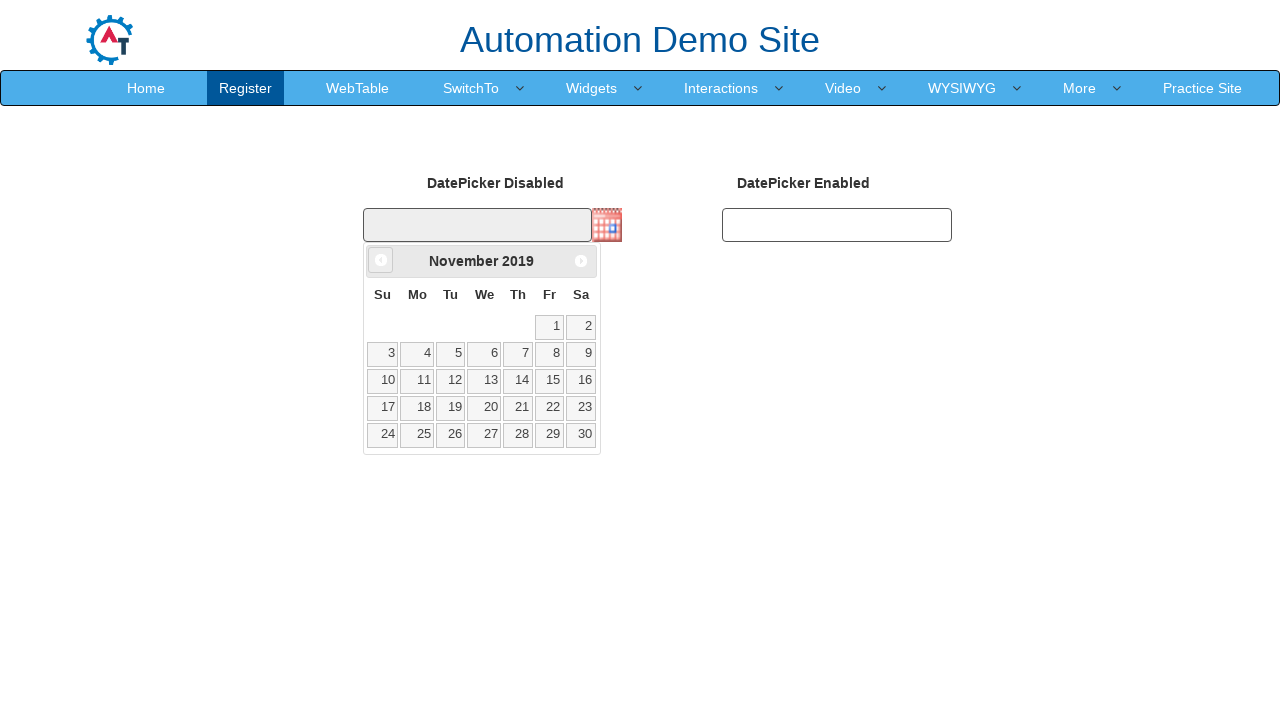

Retrieved visible year from calendar: 2019
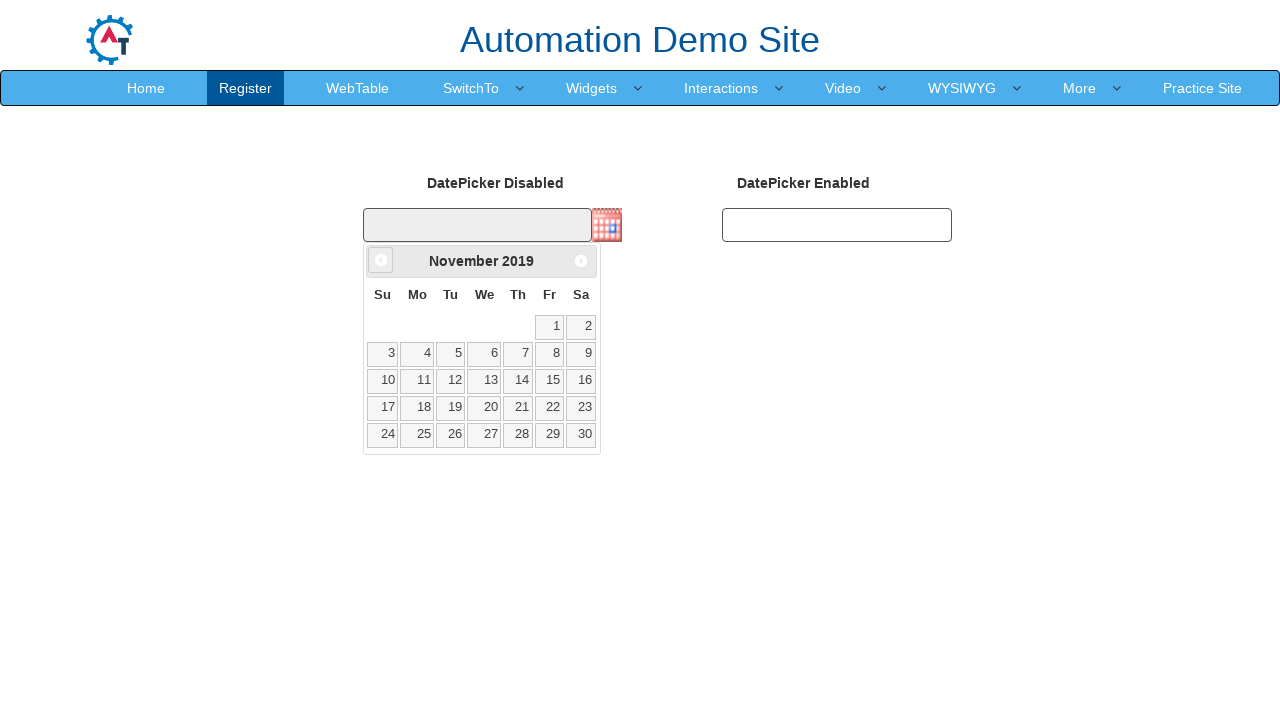

Clicked previous month button to navigate calendar backwards at (381, 260) on xpath=//*[@data-handler='prev']
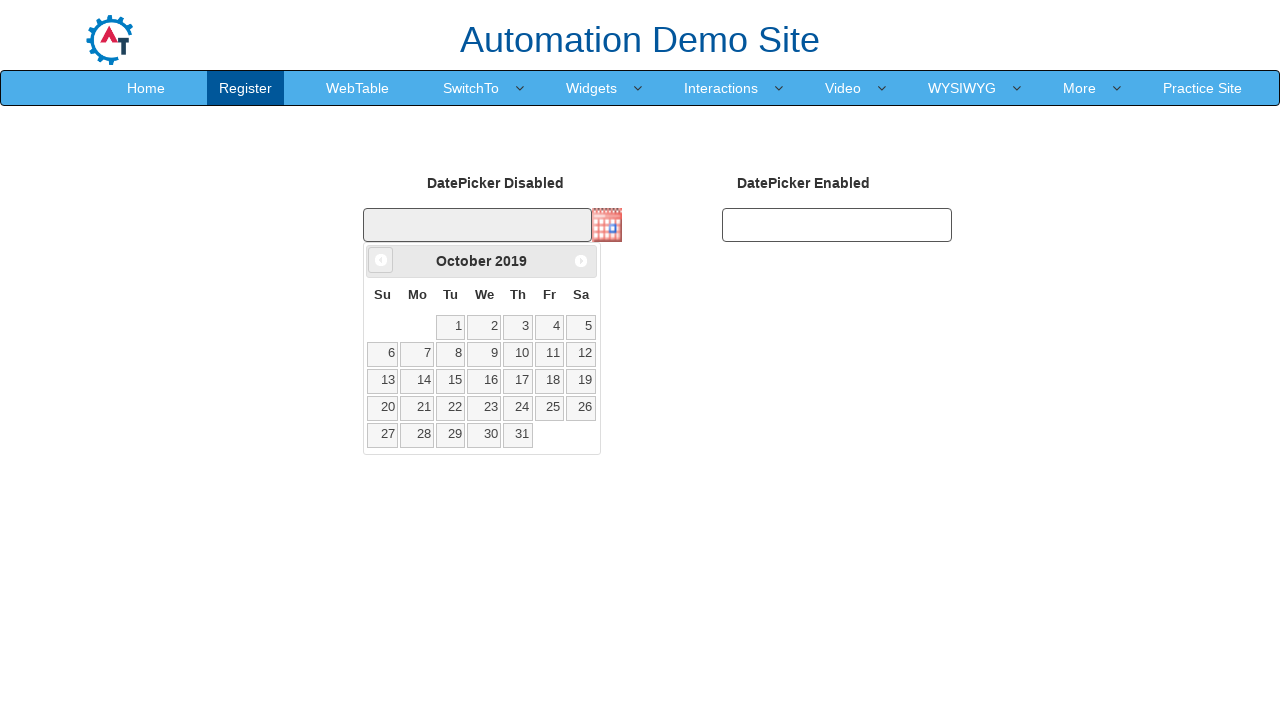

Retrieved visible month from calendar: October
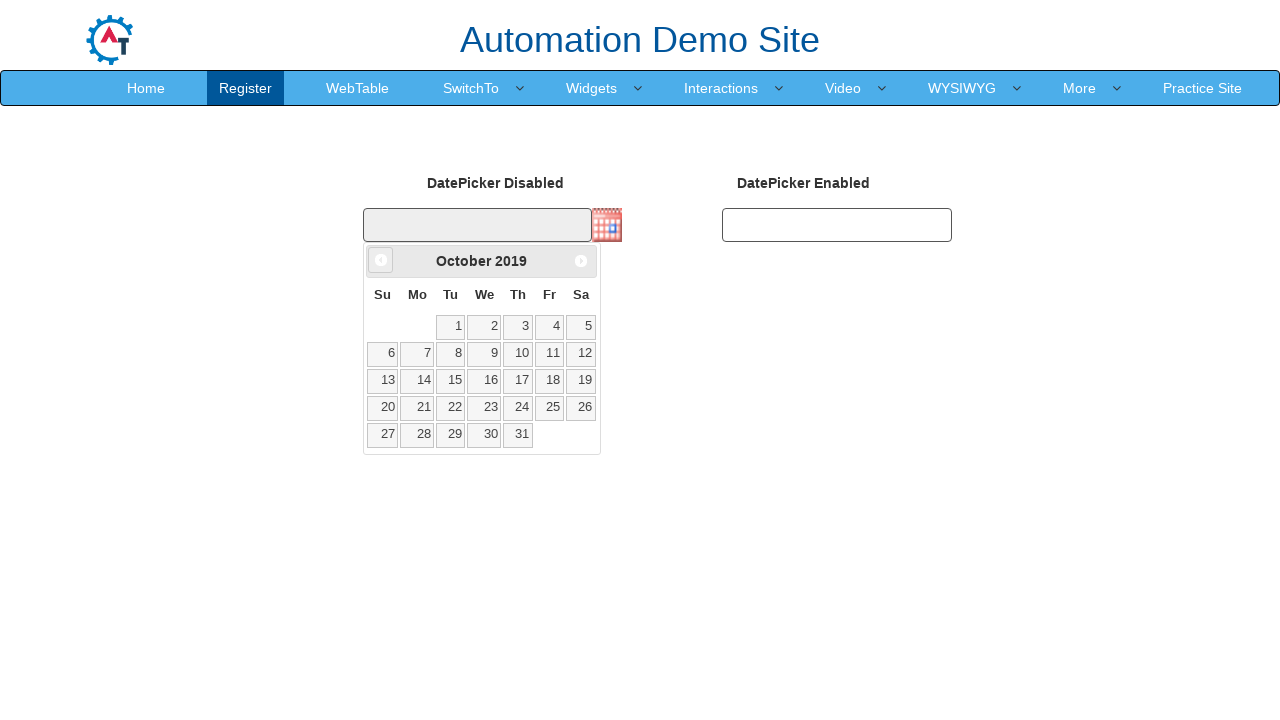

Retrieved visible year from calendar: 2019
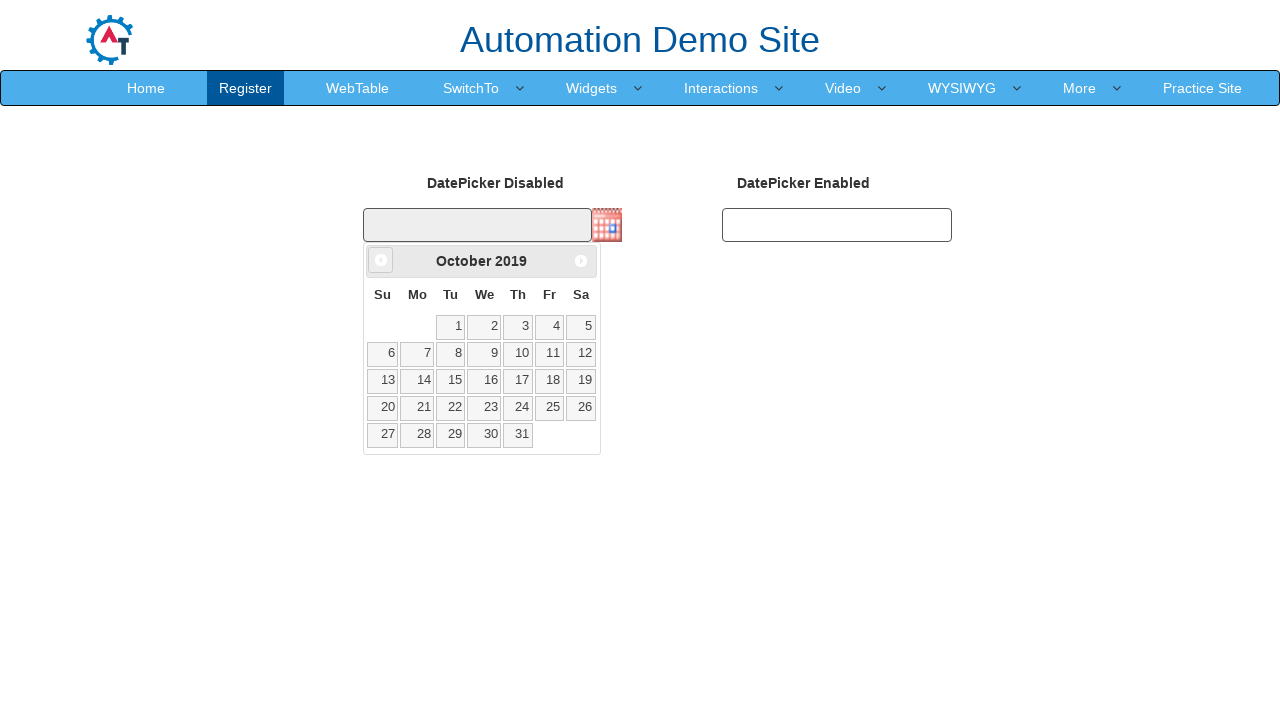

Clicked previous month button to navigate calendar backwards at (381, 260) on xpath=//*[@data-handler='prev']
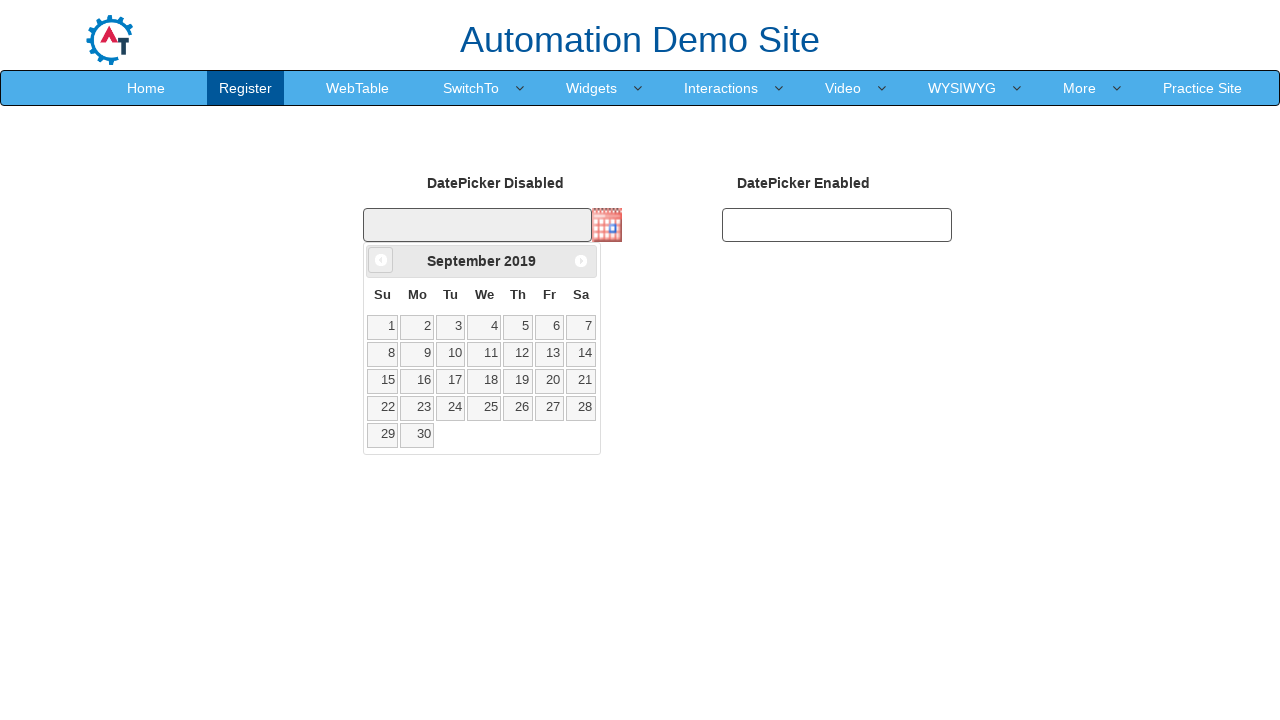

Retrieved visible month from calendar: September
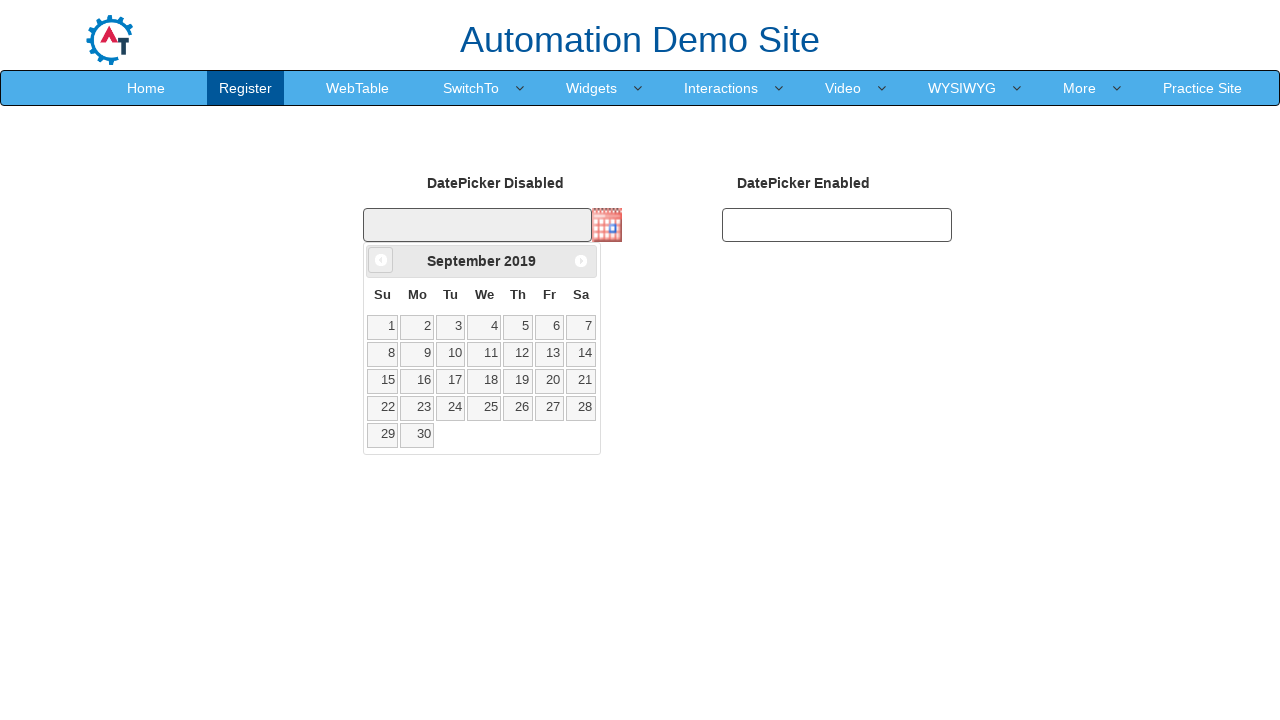

Retrieved visible year from calendar: 2019
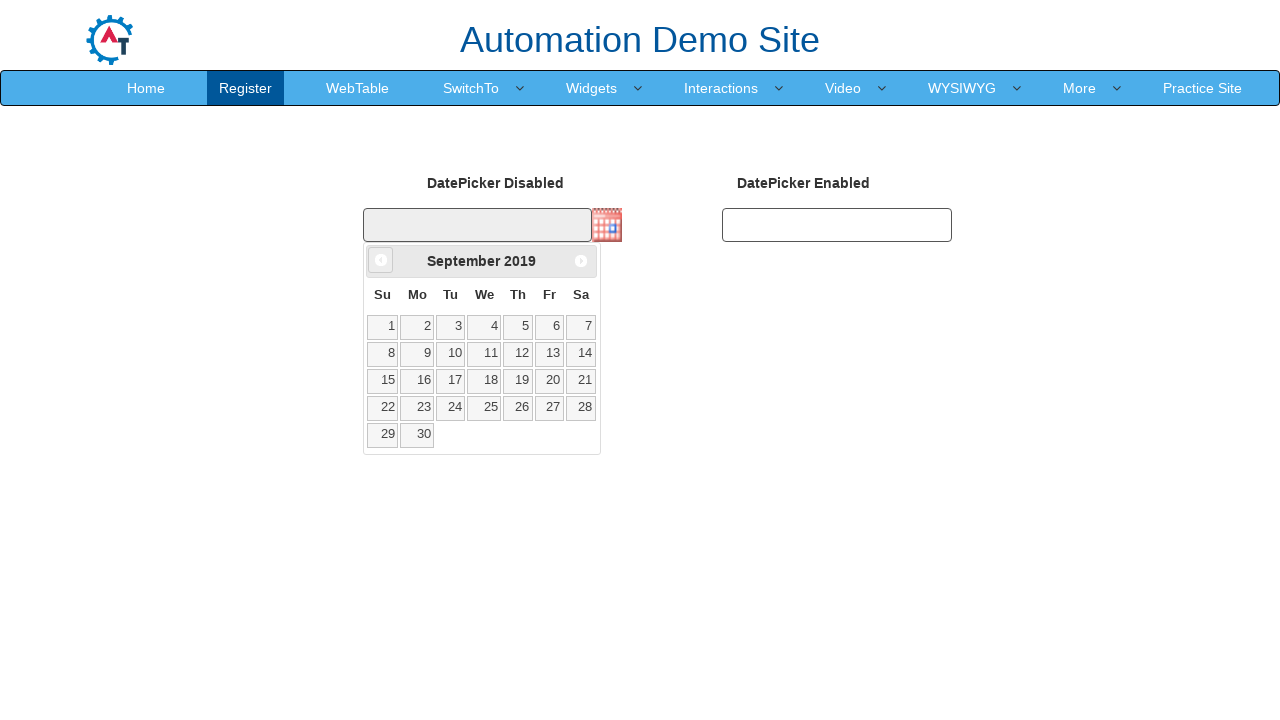

Clicked previous month button to navigate calendar backwards at (381, 260) on xpath=//*[@data-handler='prev']
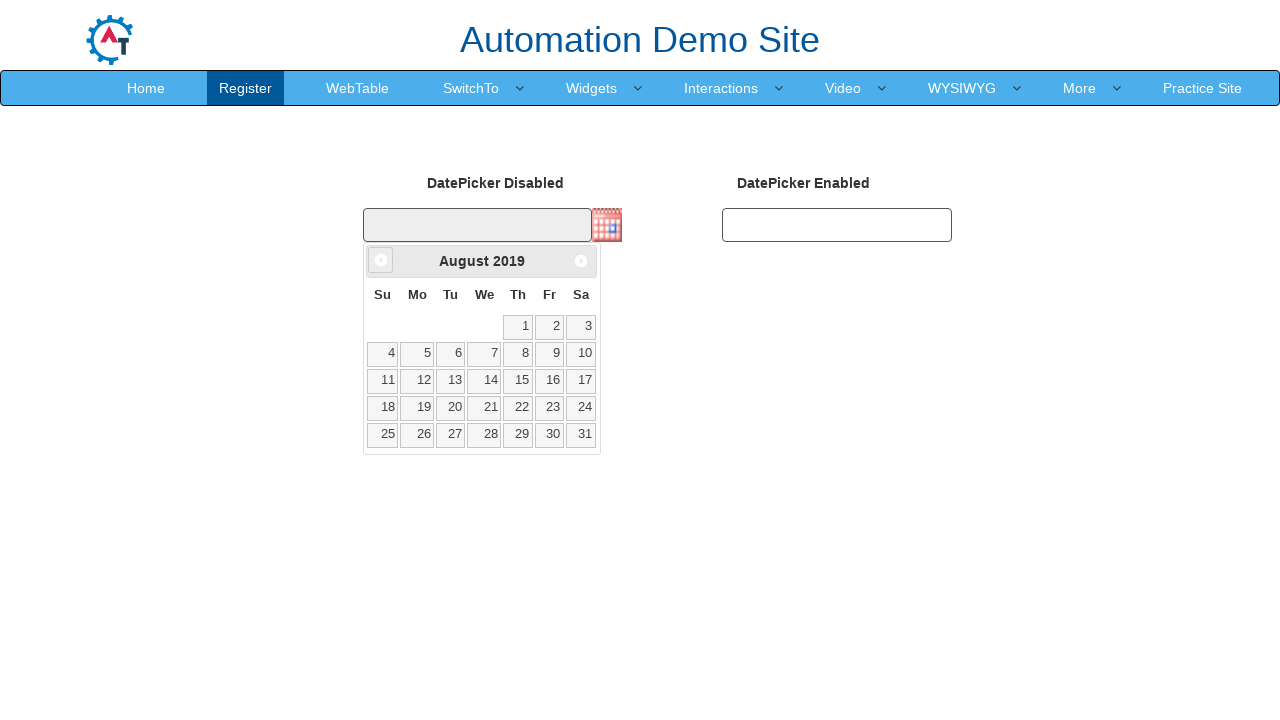

Retrieved visible month from calendar: August
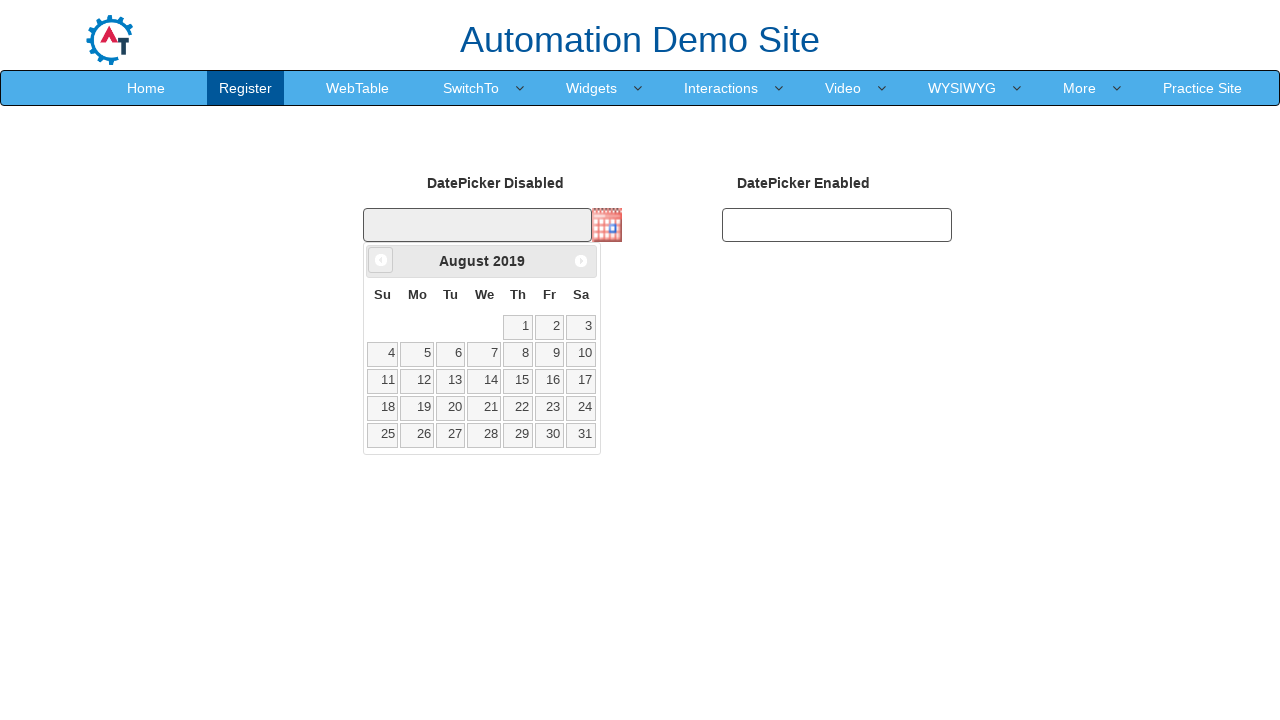

Retrieved visible year from calendar: 2019
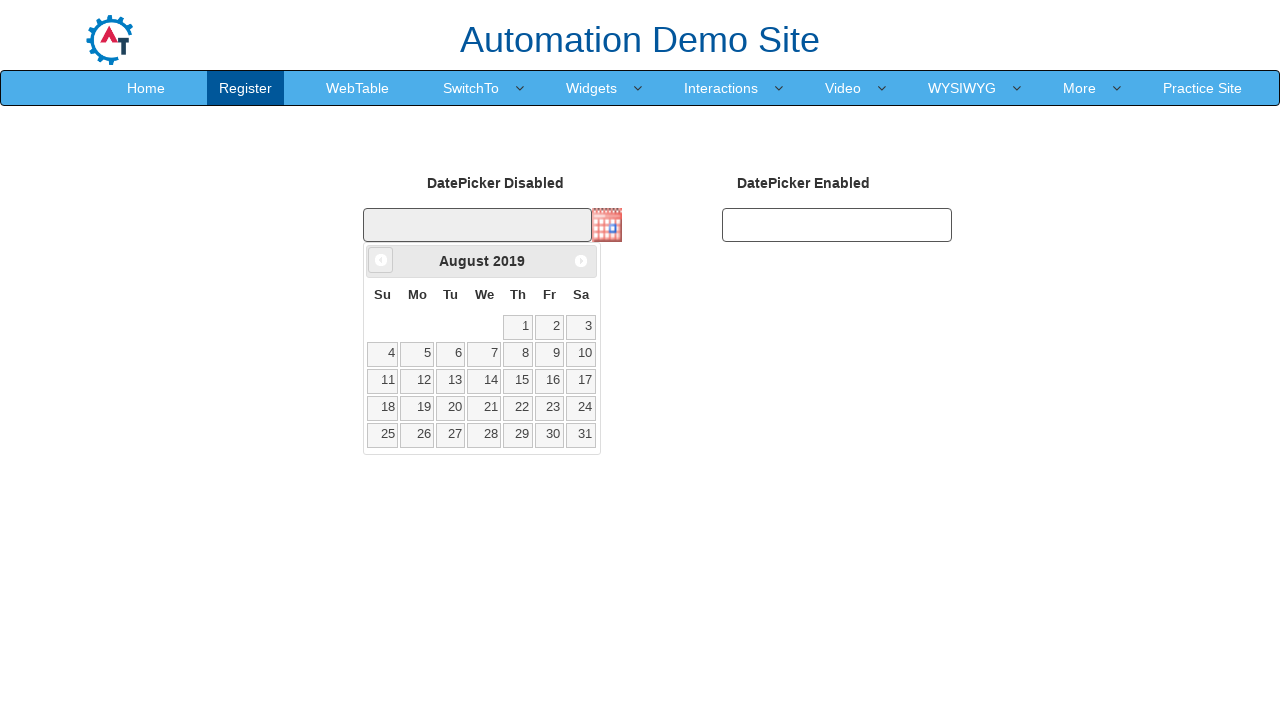

Clicked previous month button to navigate calendar backwards at (381, 260) on xpath=//*[@data-handler='prev']
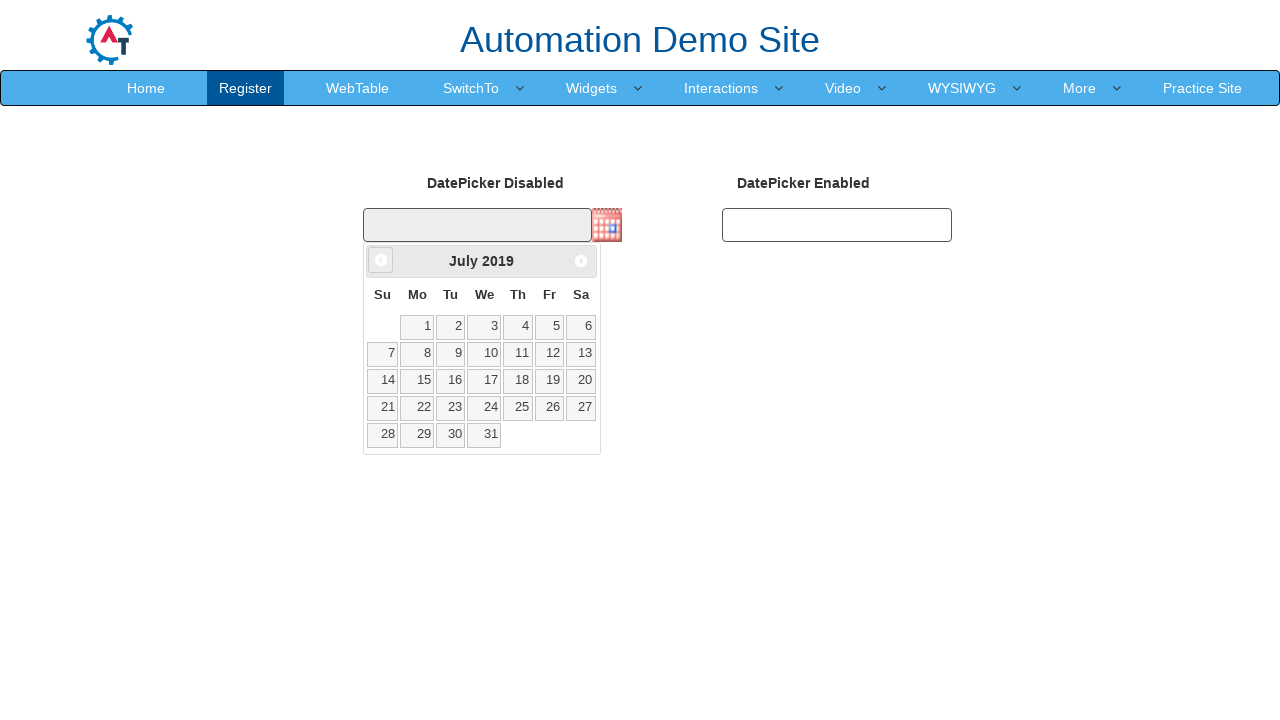

Retrieved visible month from calendar: July
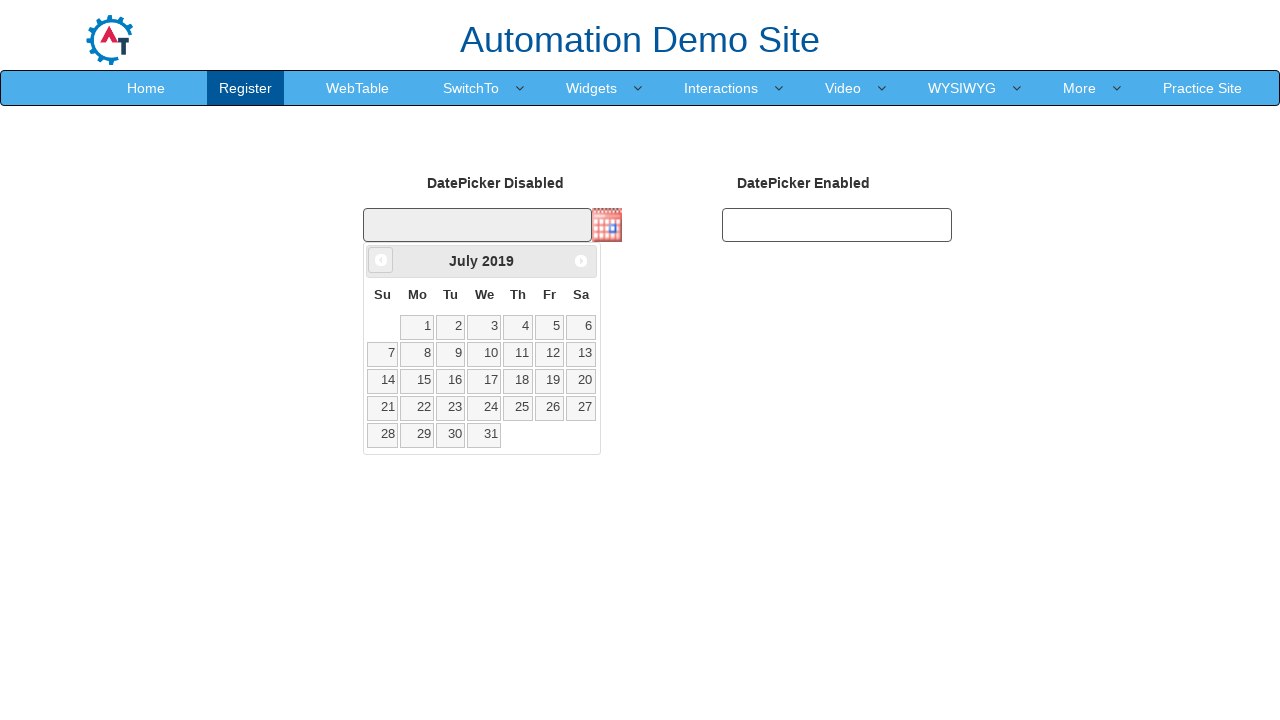

Retrieved visible year from calendar: 2019
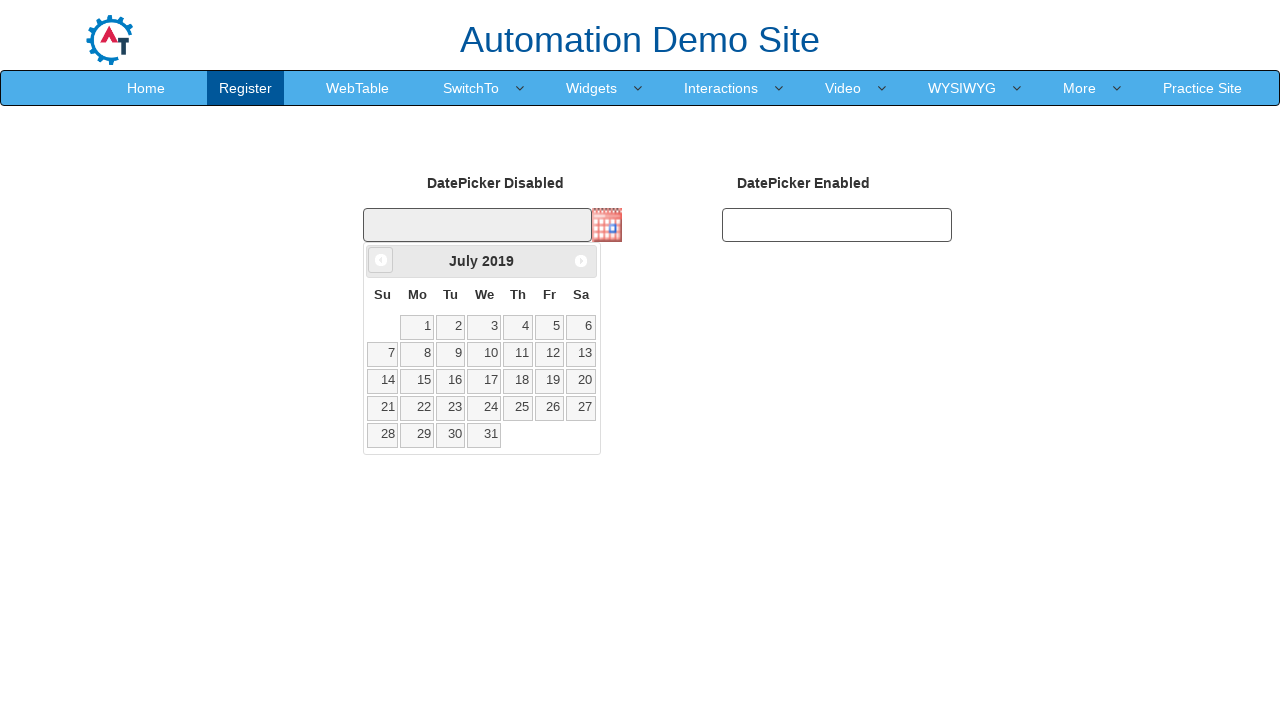

Clicked previous month button to navigate calendar backwards at (381, 260) on xpath=//*[@data-handler='prev']
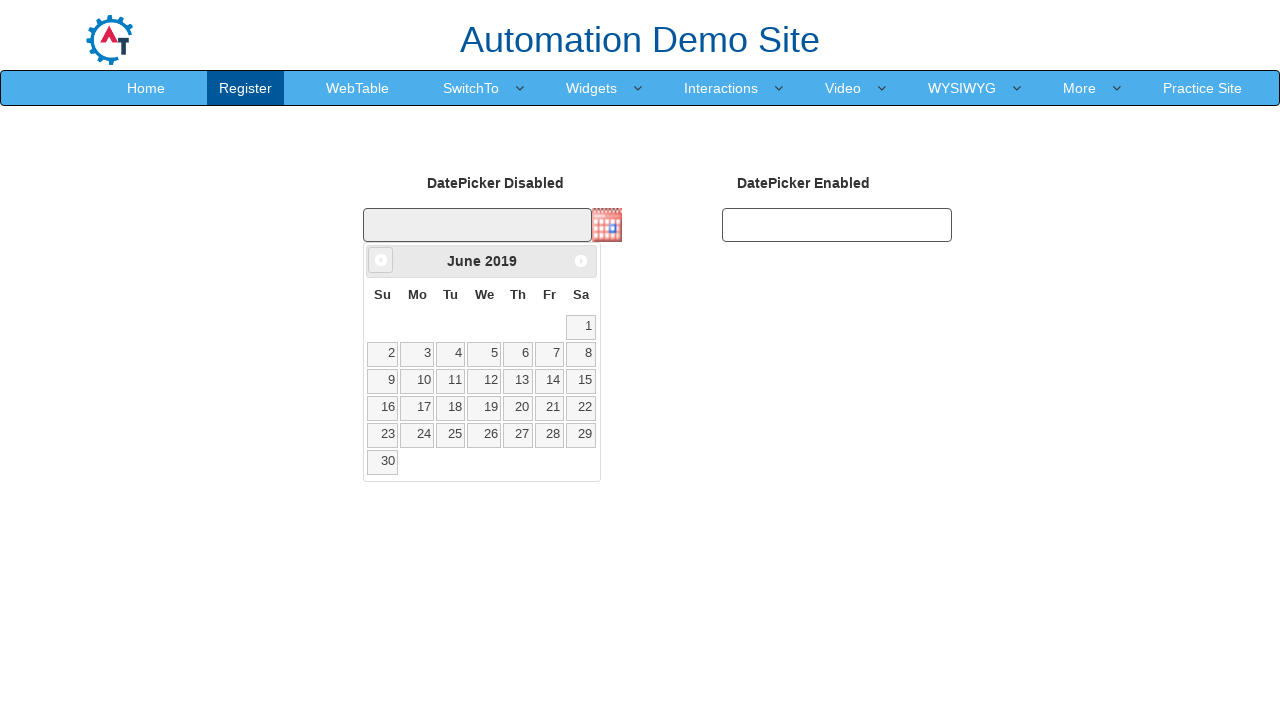

Retrieved visible month from calendar: June
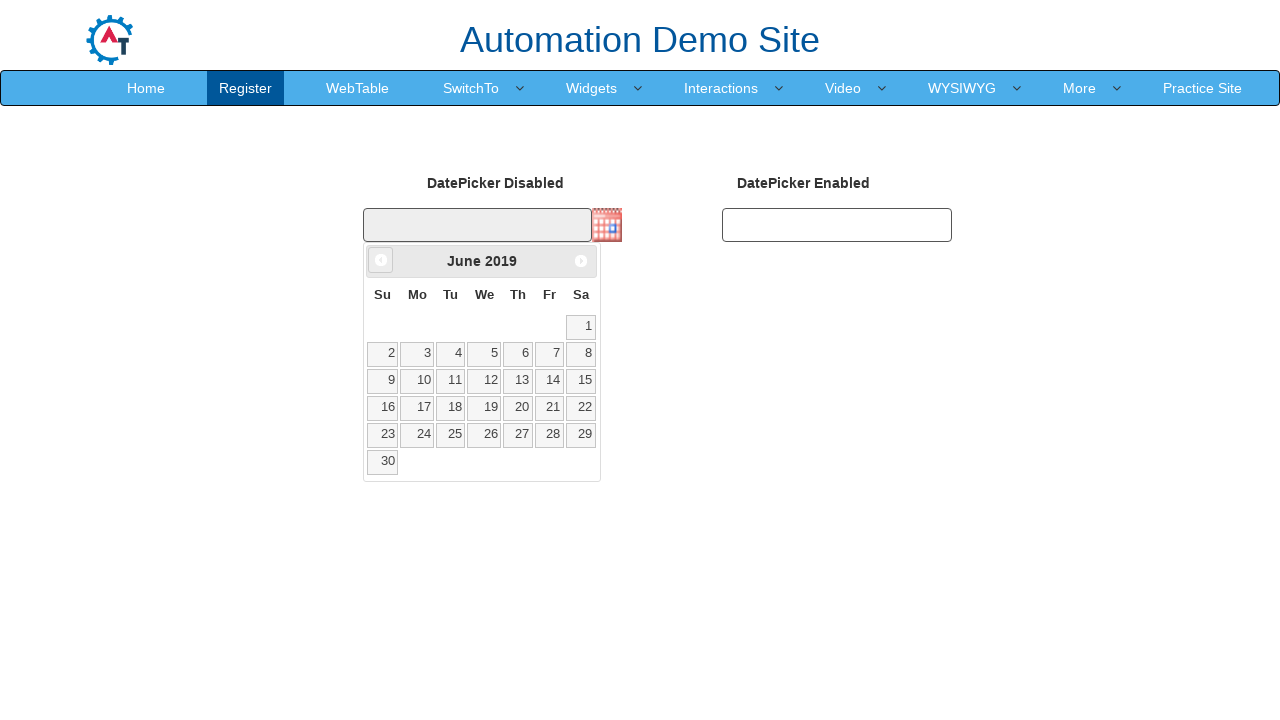

Retrieved visible year from calendar: 2019
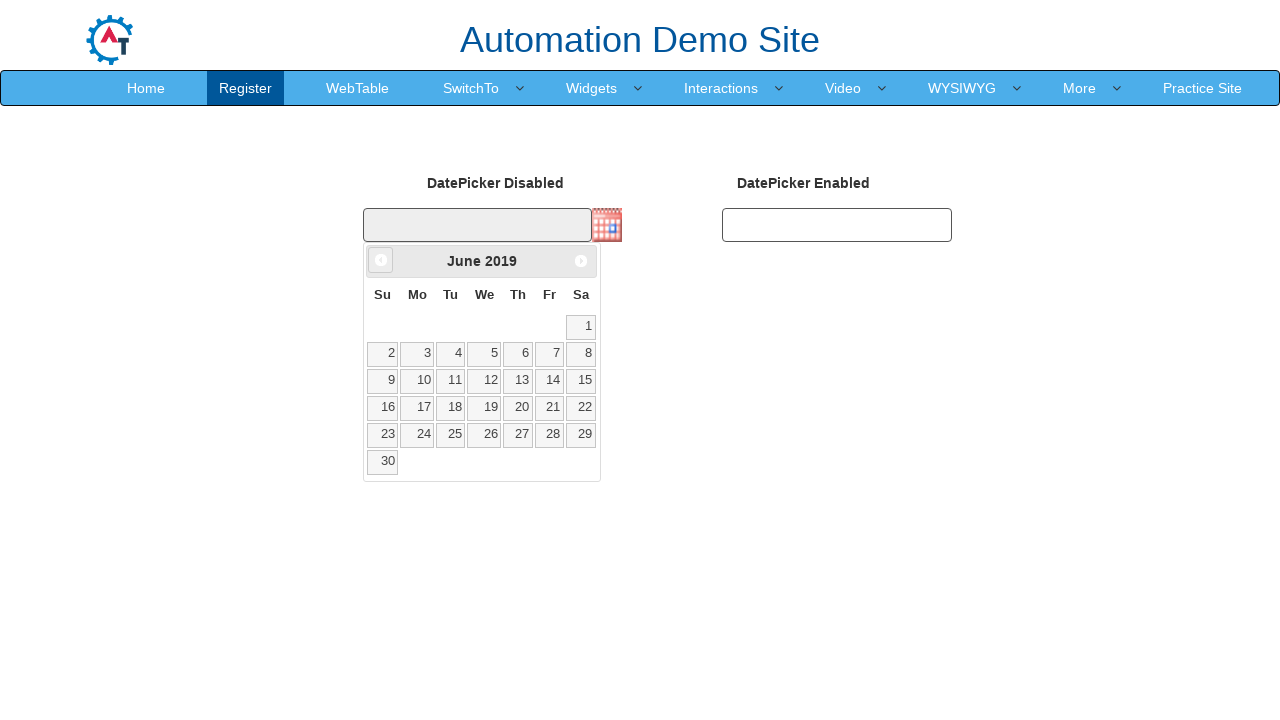

Clicked previous month button to navigate calendar backwards at (381, 260) on xpath=//*[@data-handler='prev']
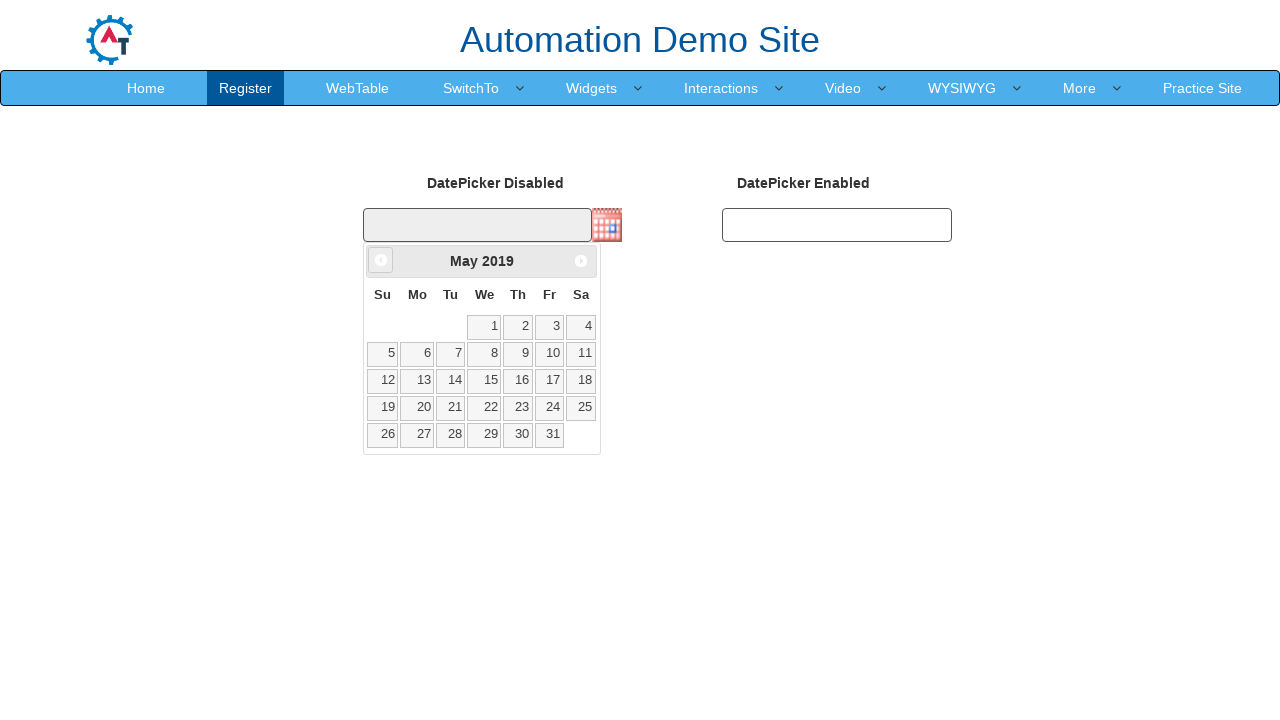

Retrieved visible month from calendar: May
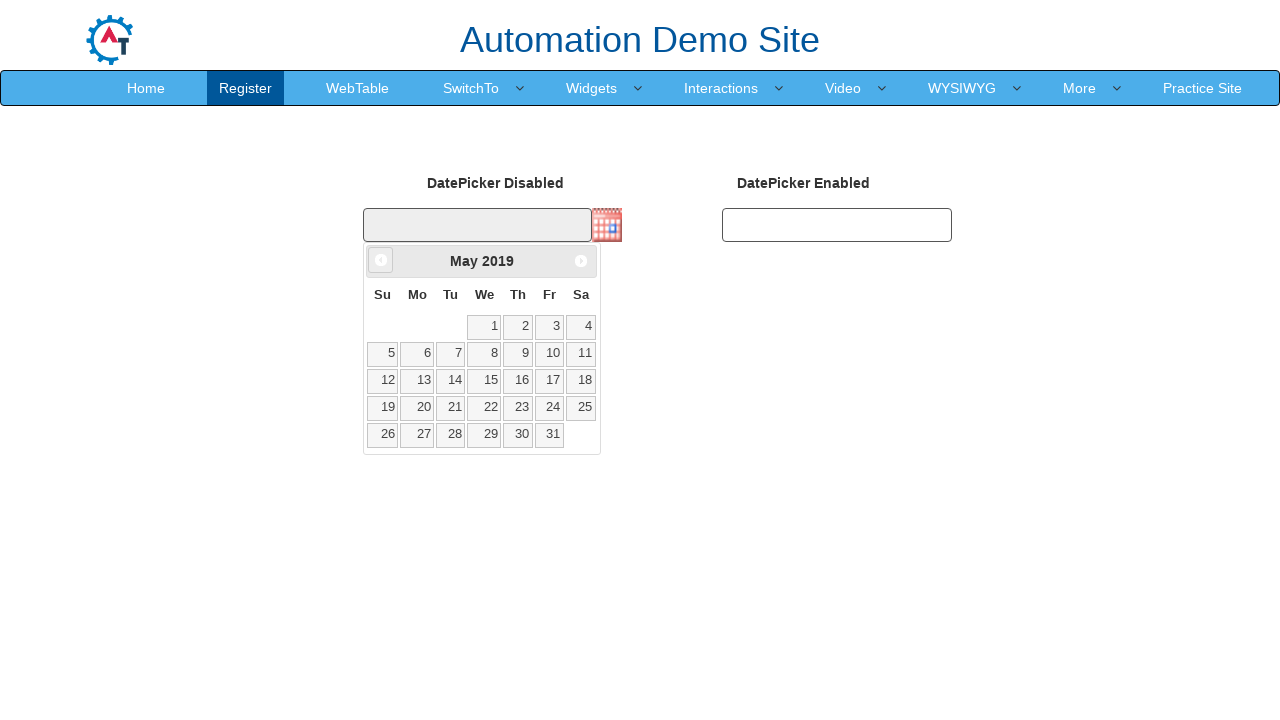

Retrieved visible year from calendar: 2019
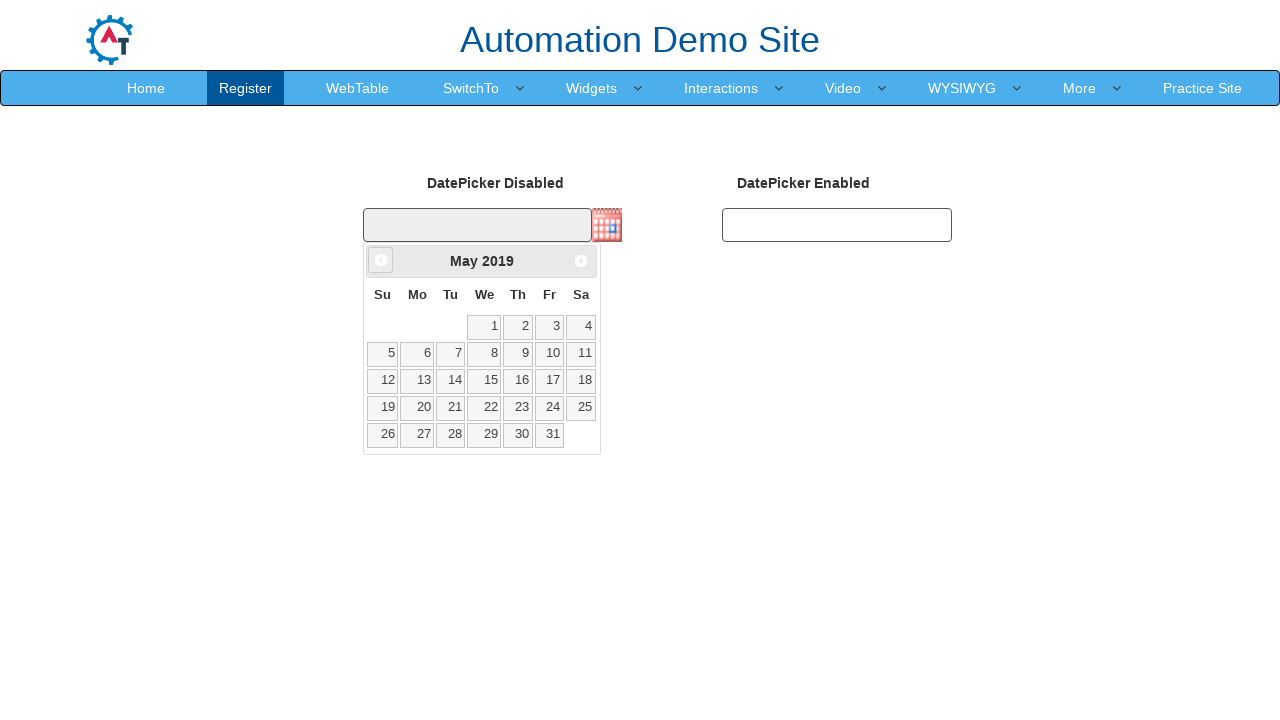

Clicked previous month button to navigate calendar backwards at (381, 260) on xpath=//*[@data-handler='prev']
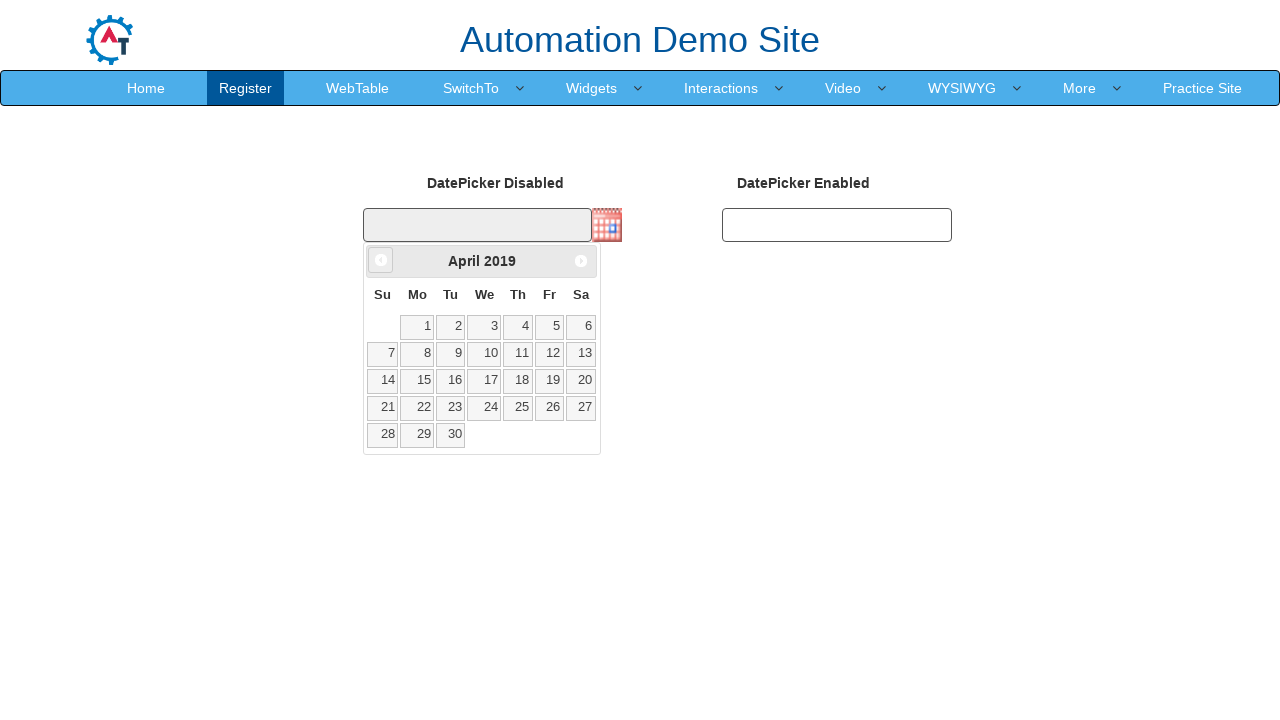

Retrieved visible month from calendar: April
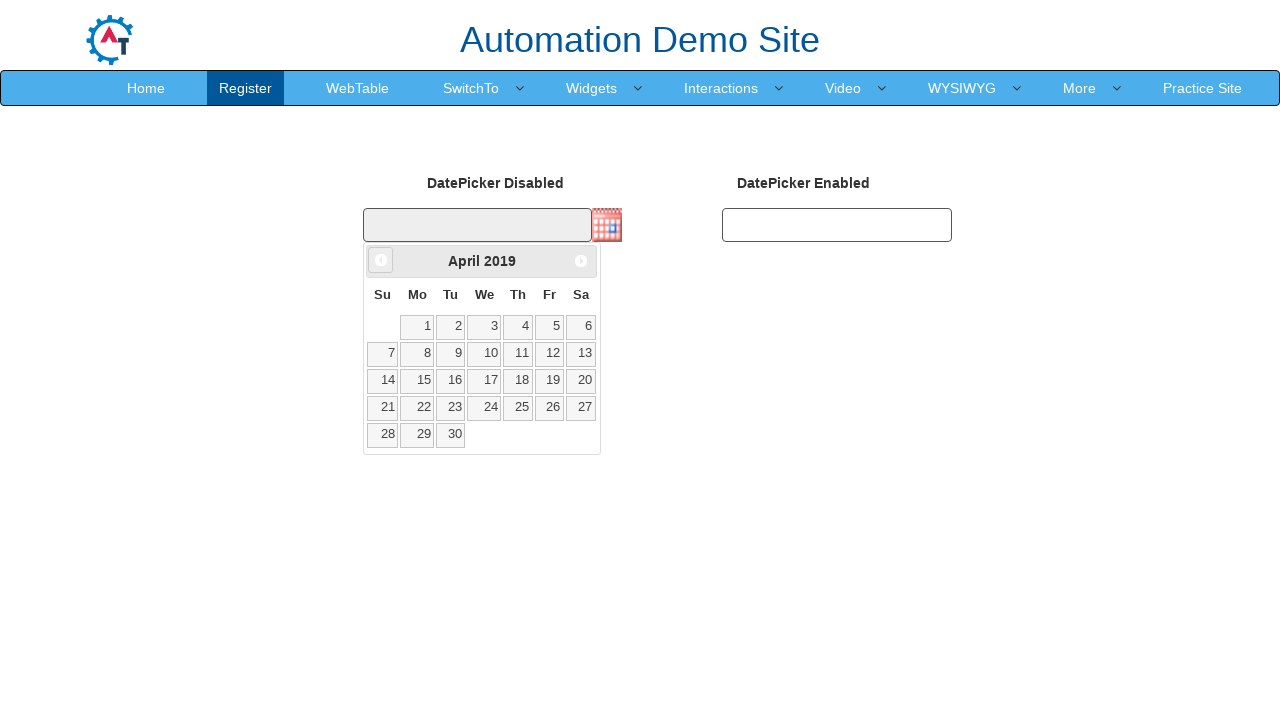

Retrieved visible year from calendar: 2019
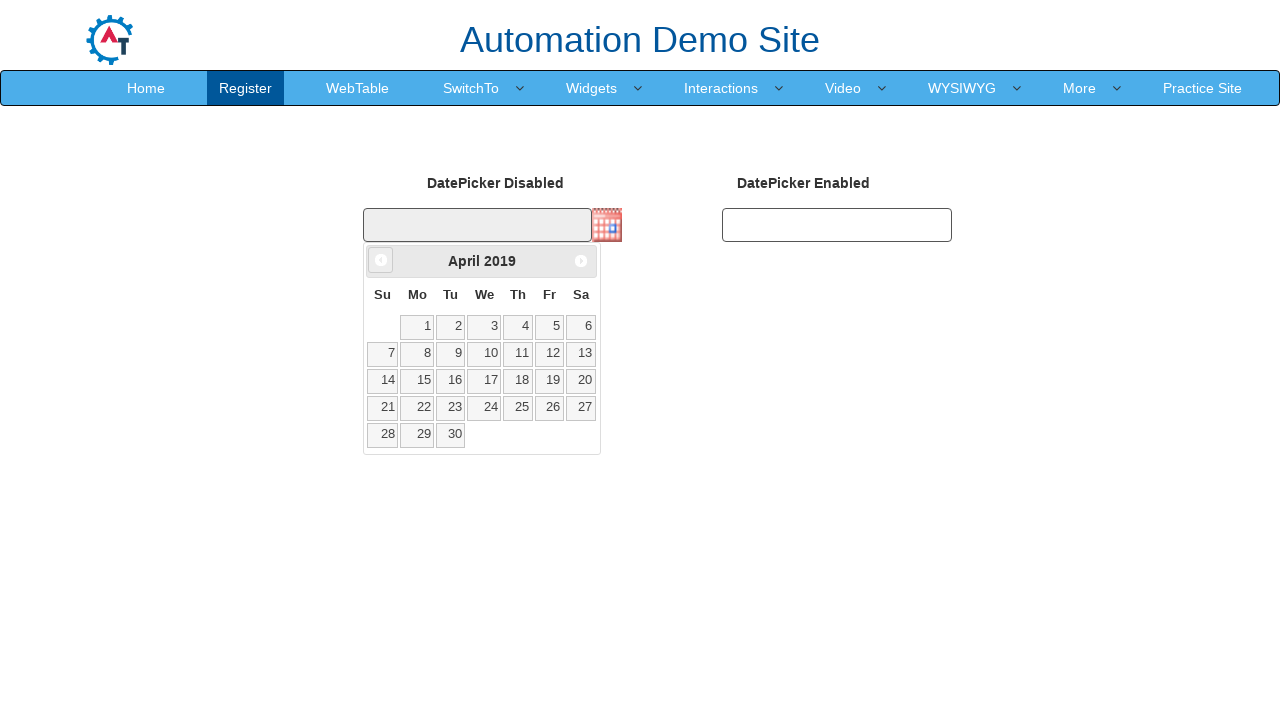

Clicked previous month button to navigate calendar backwards at (381, 260) on xpath=//*[@data-handler='prev']
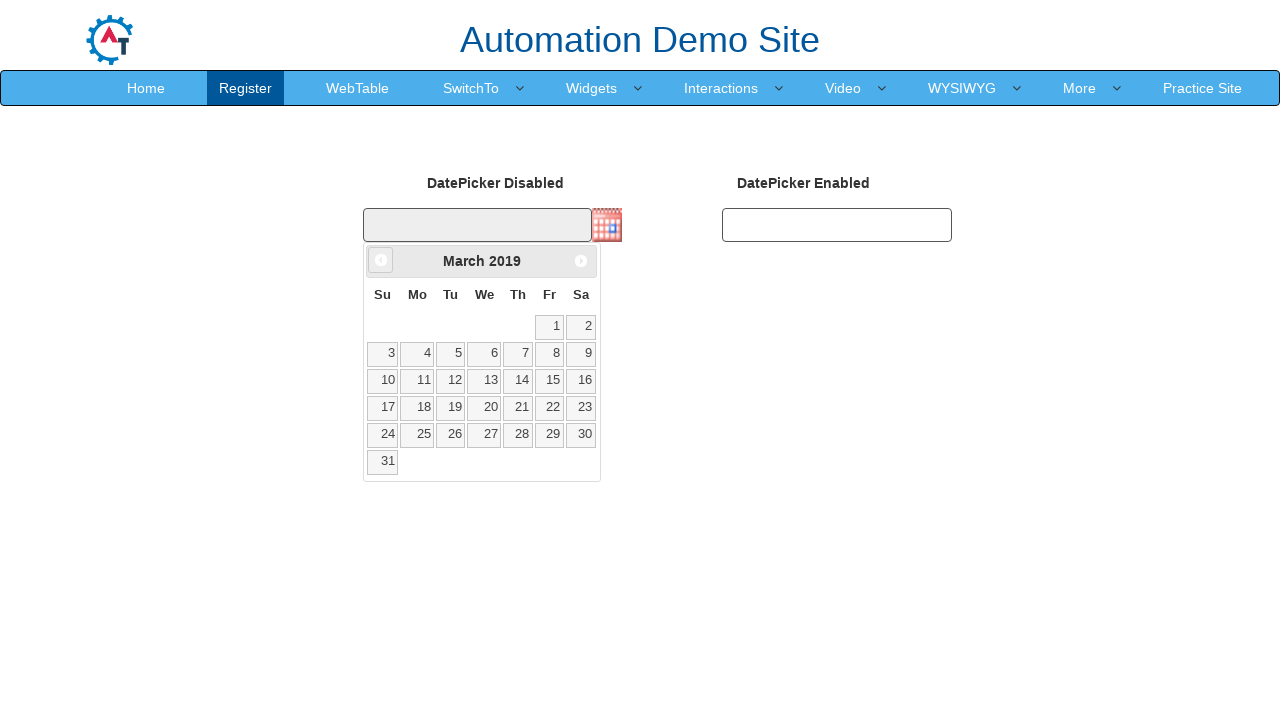

Retrieved visible month from calendar: March
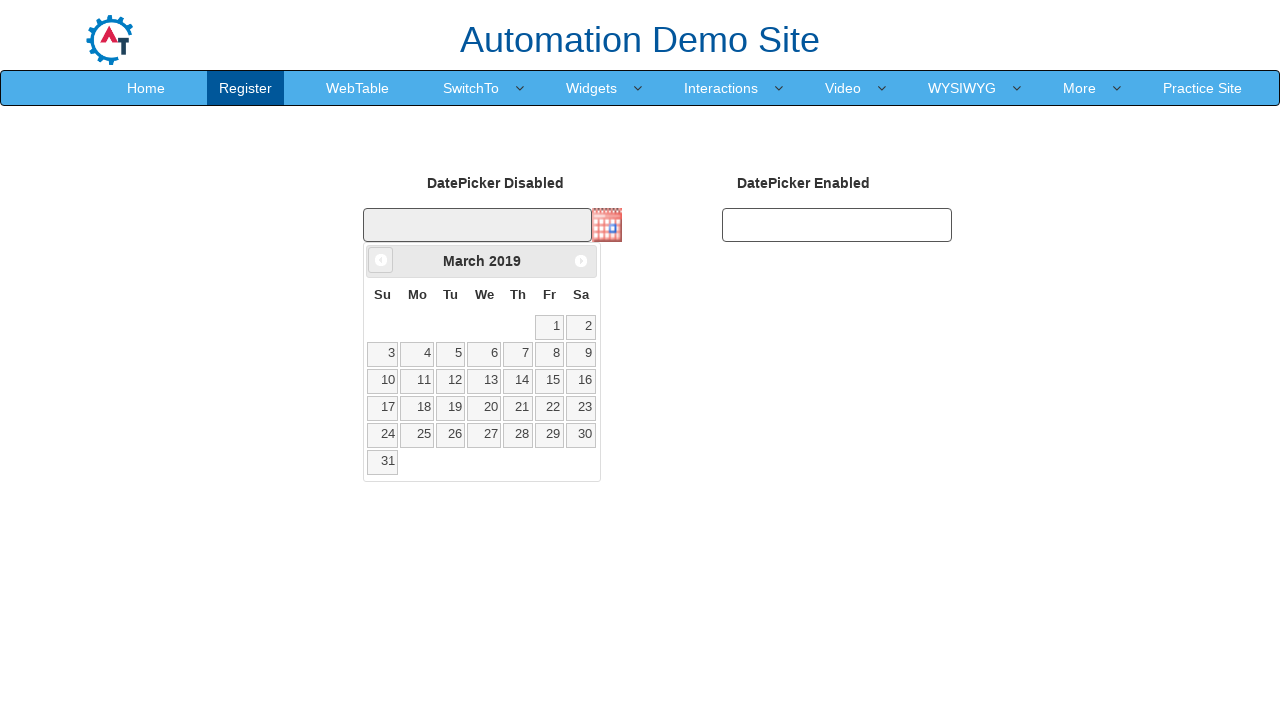

Retrieved visible year from calendar: 2019
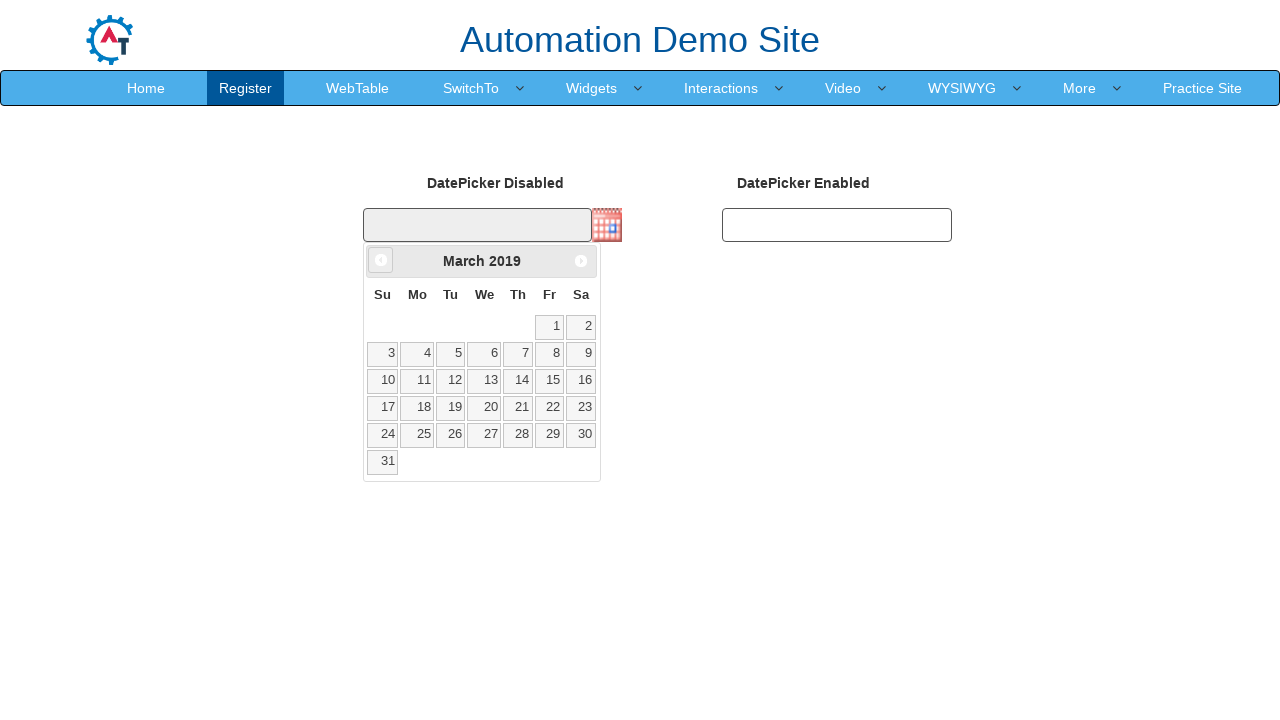

Clicked previous month button to navigate calendar backwards at (381, 260) on xpath=//*[@data-handler='prev']
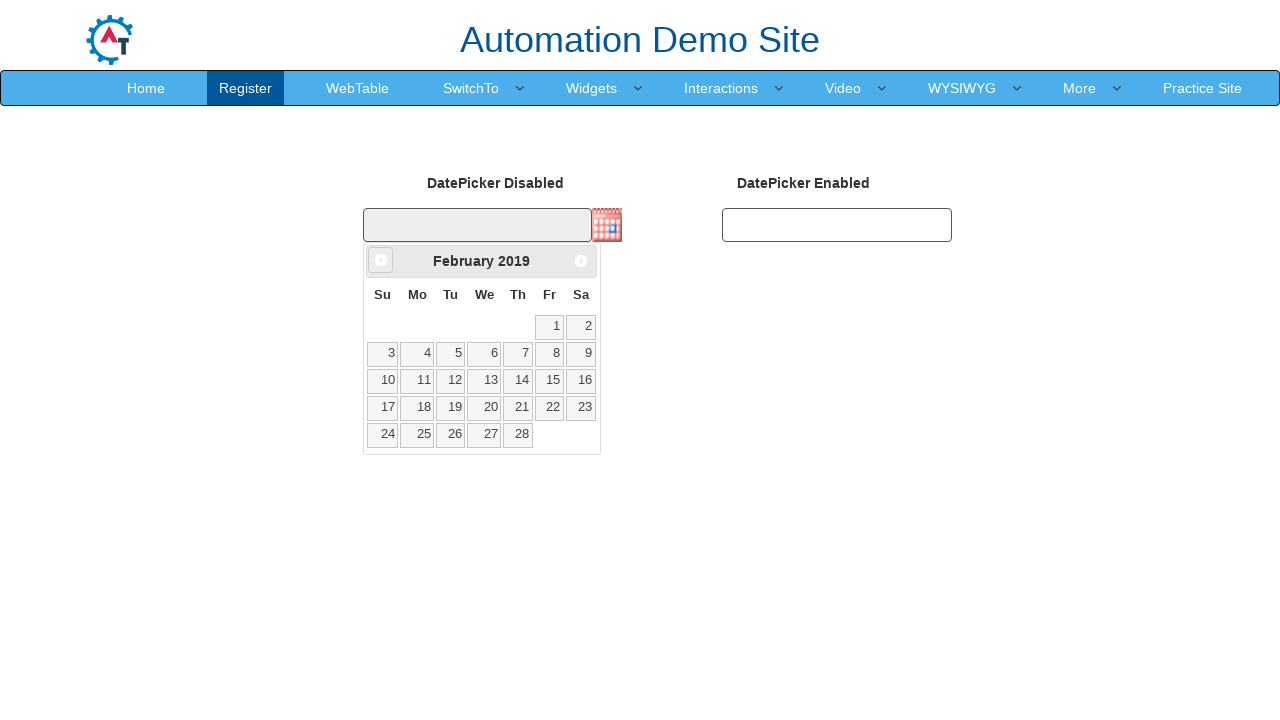

Retrieved visible month from calendar: February
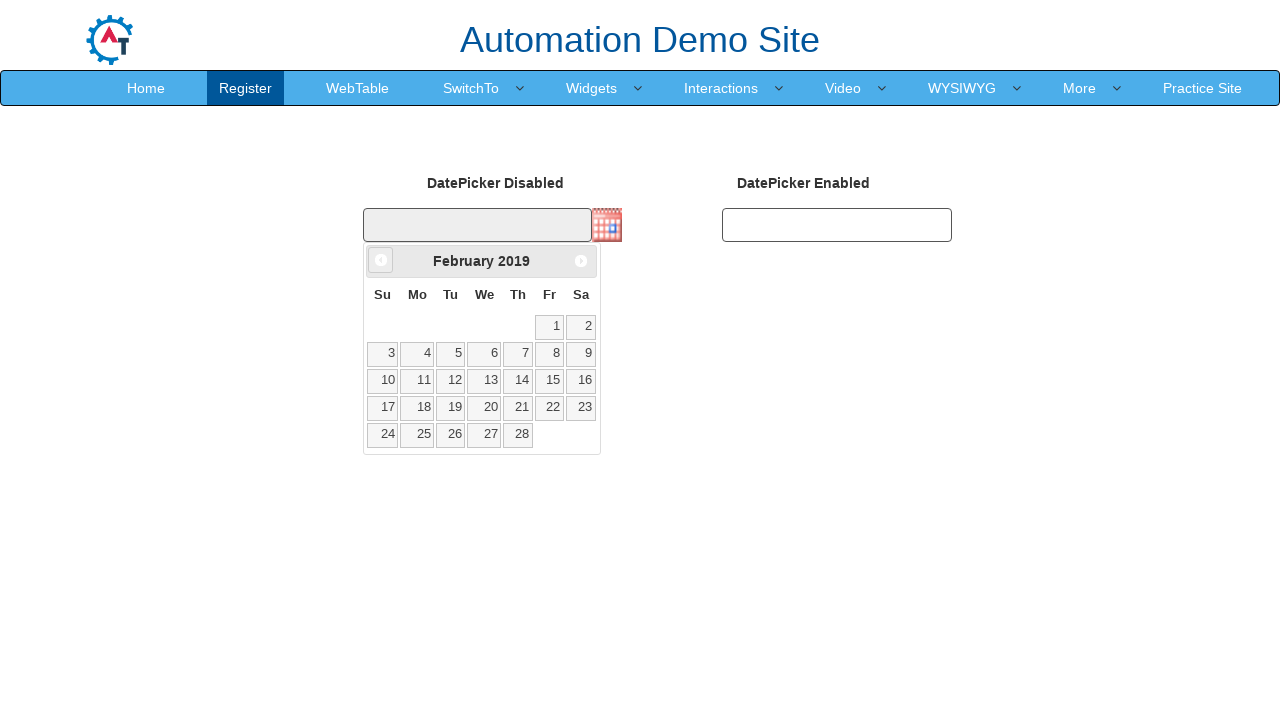

Retrieved visible year from calendar: 2019
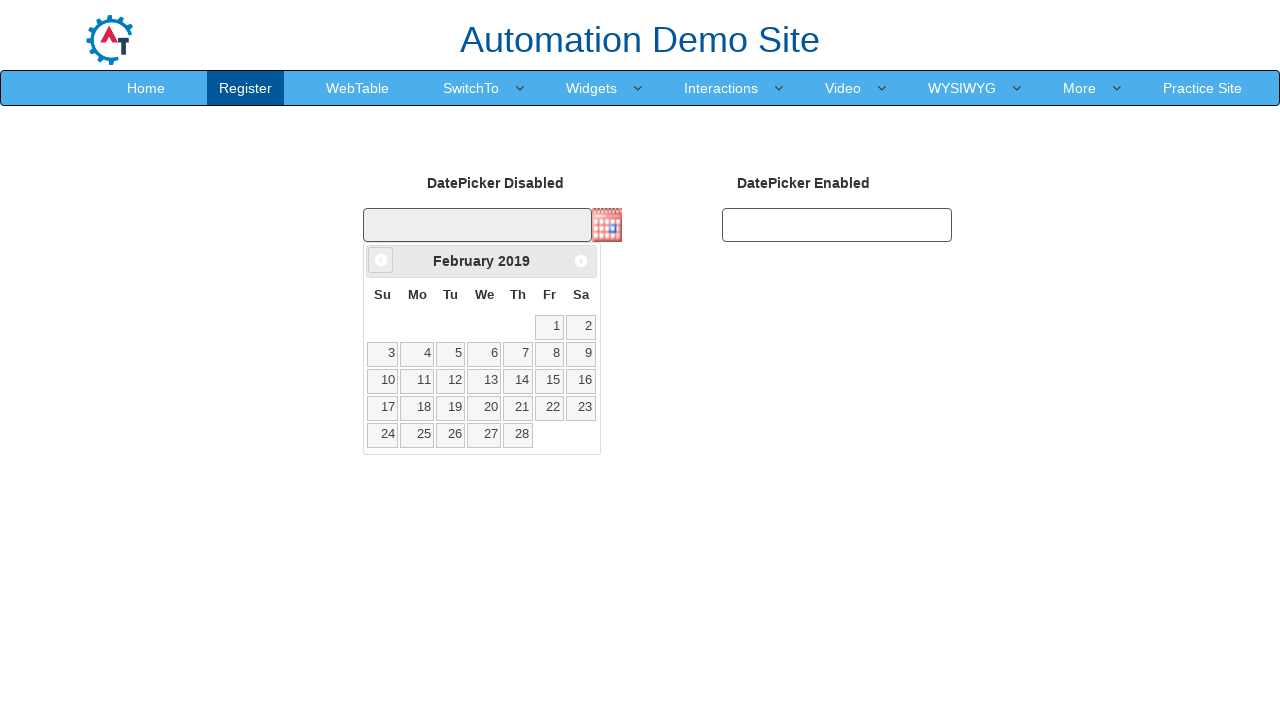

Clicked previous month button to navigate calendar backwards at (381, 260) on xpath=//*[@data-handler='prev']
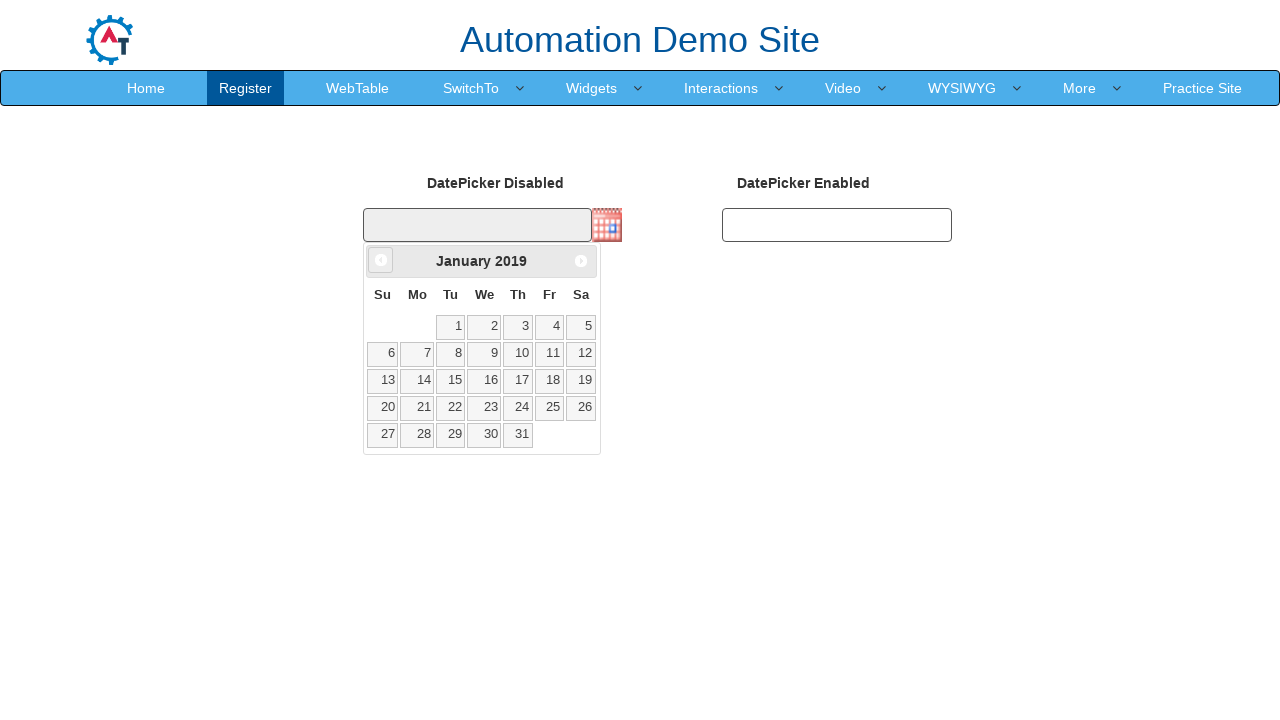

Retrieved visible month from calendar: January
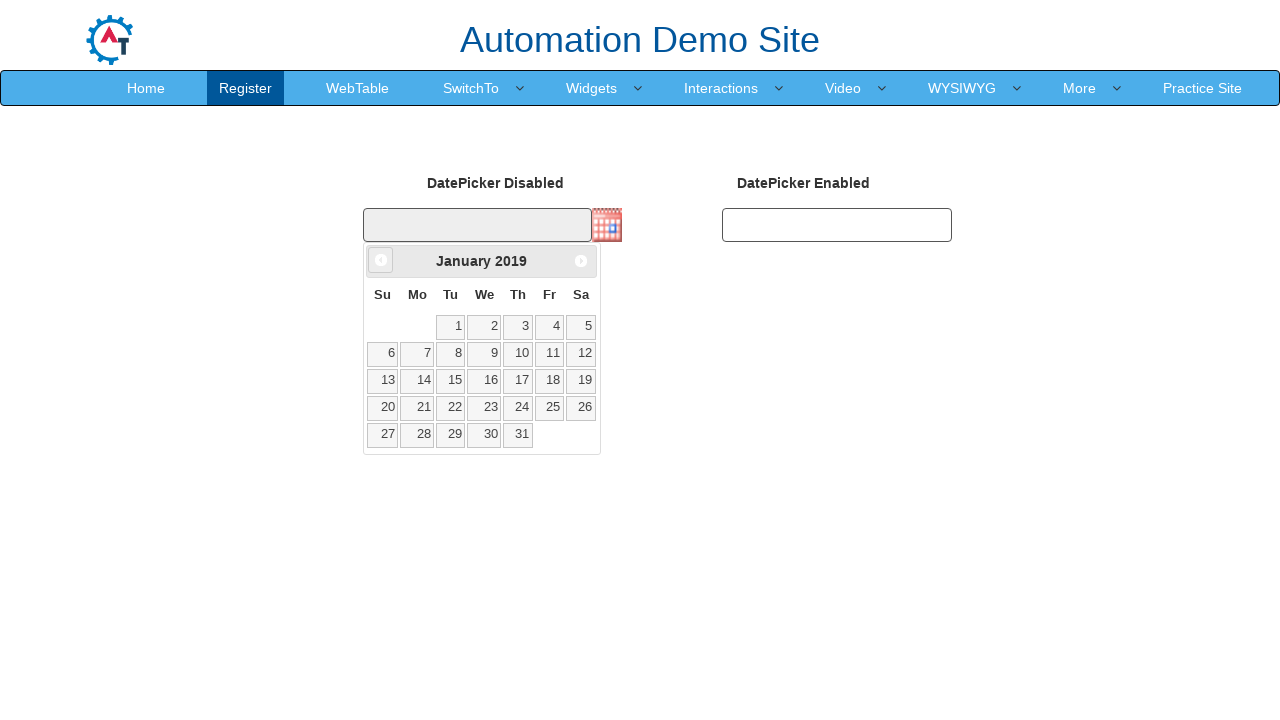

Retrieved visible year from calendar: 2019
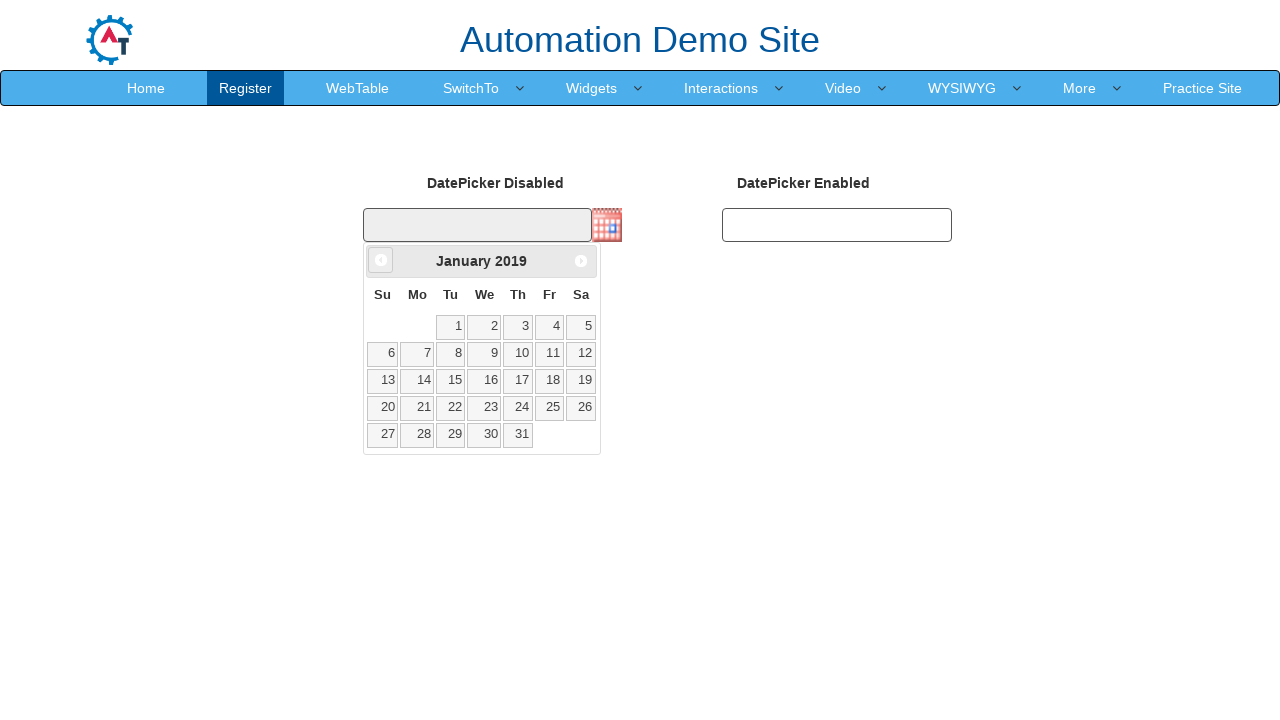

Clicked previous month button to navigate calendar backwards at (381, 260) on xpath=//*[@data-handler='prev']
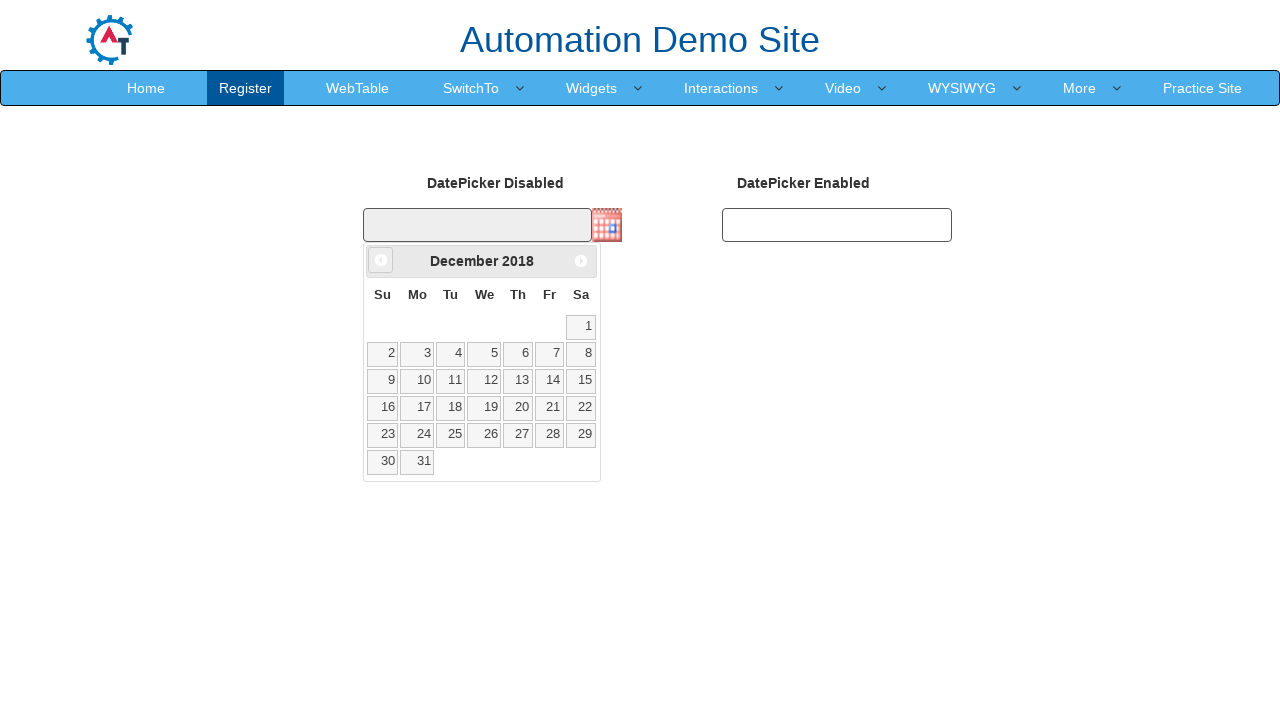

Retrieved visible month from calendar: December
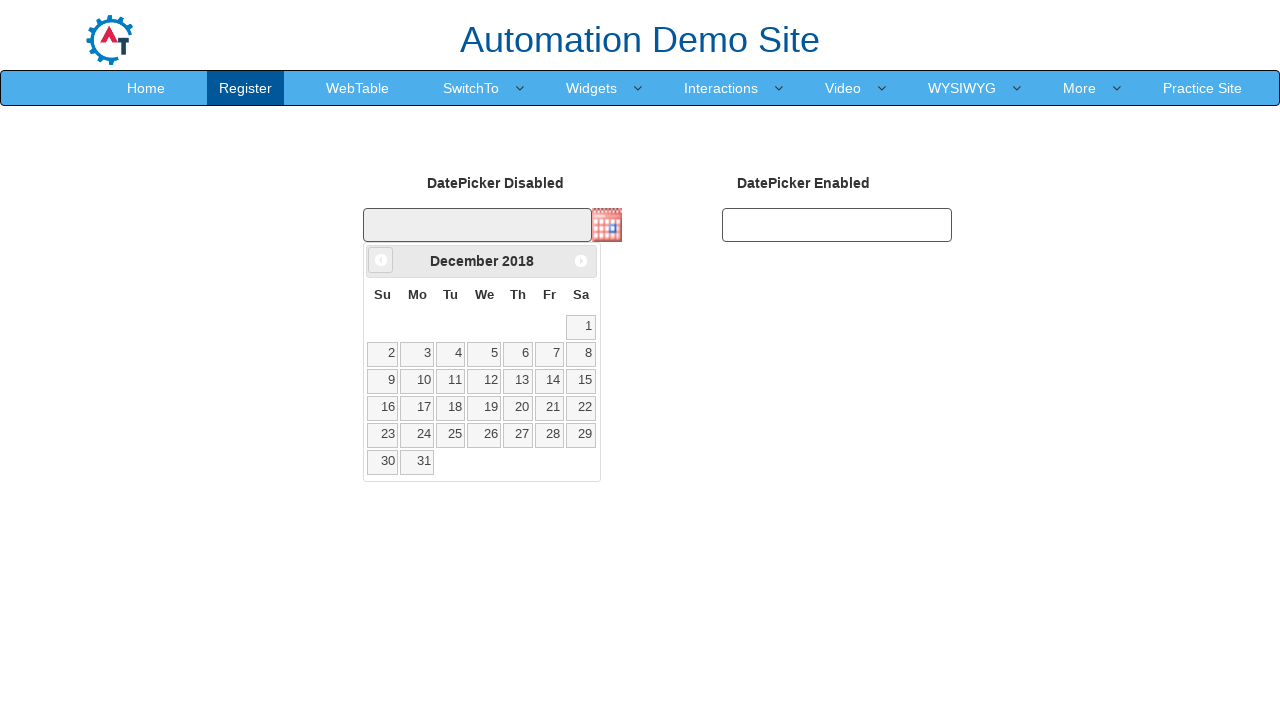

Retrieved visible year from calendar: 2018
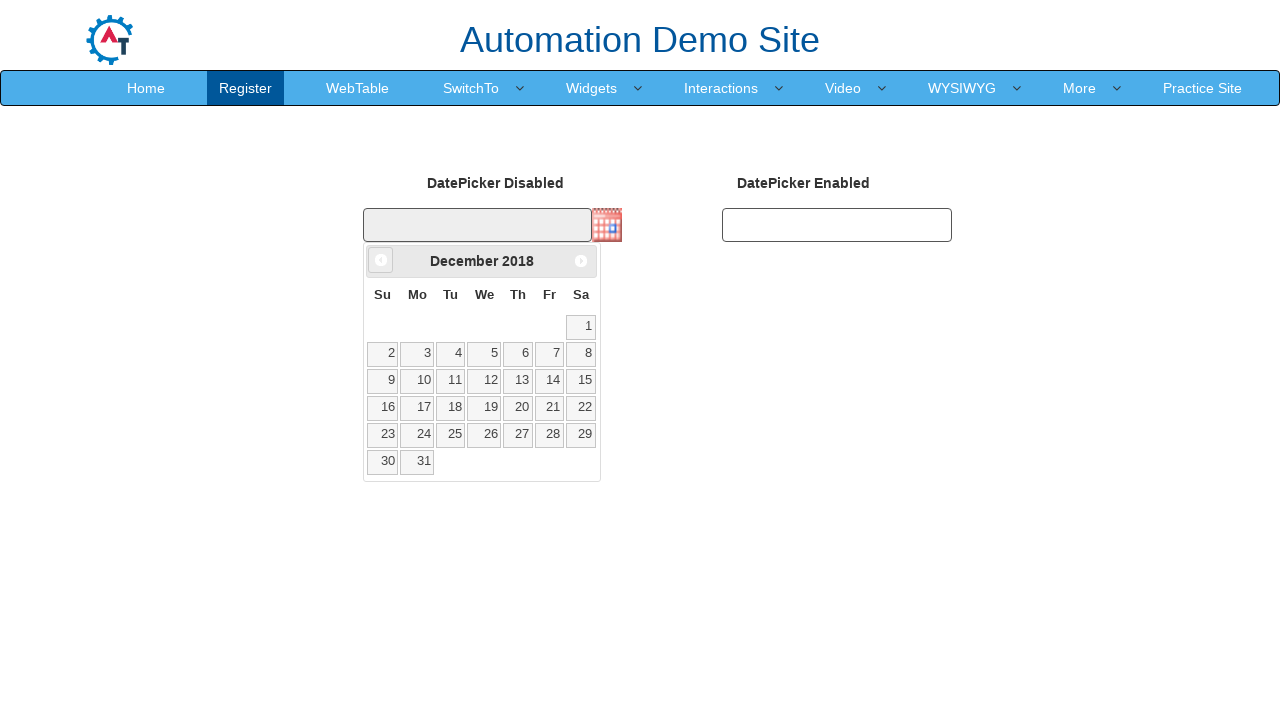

Clicked previous month button to navigate calendar backwards at (381, 260) on xpath=//*[@data-handler='prev']
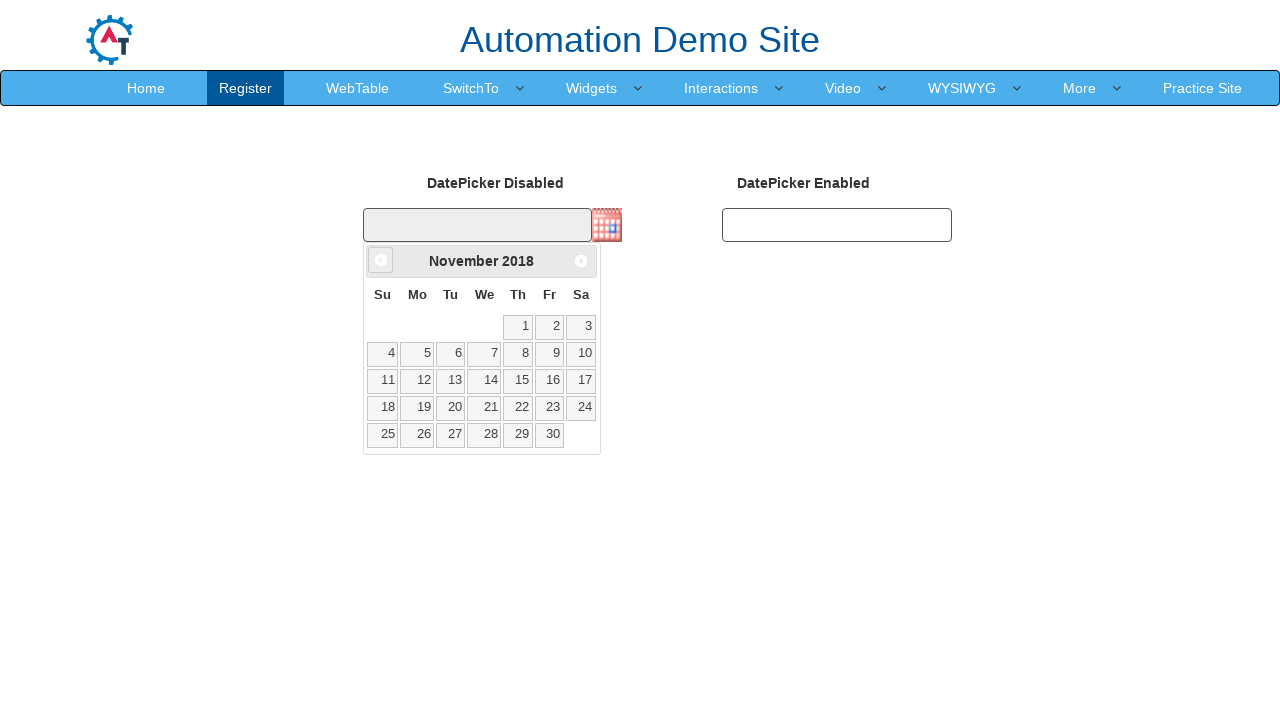

Retrieved visible month from calendar: November
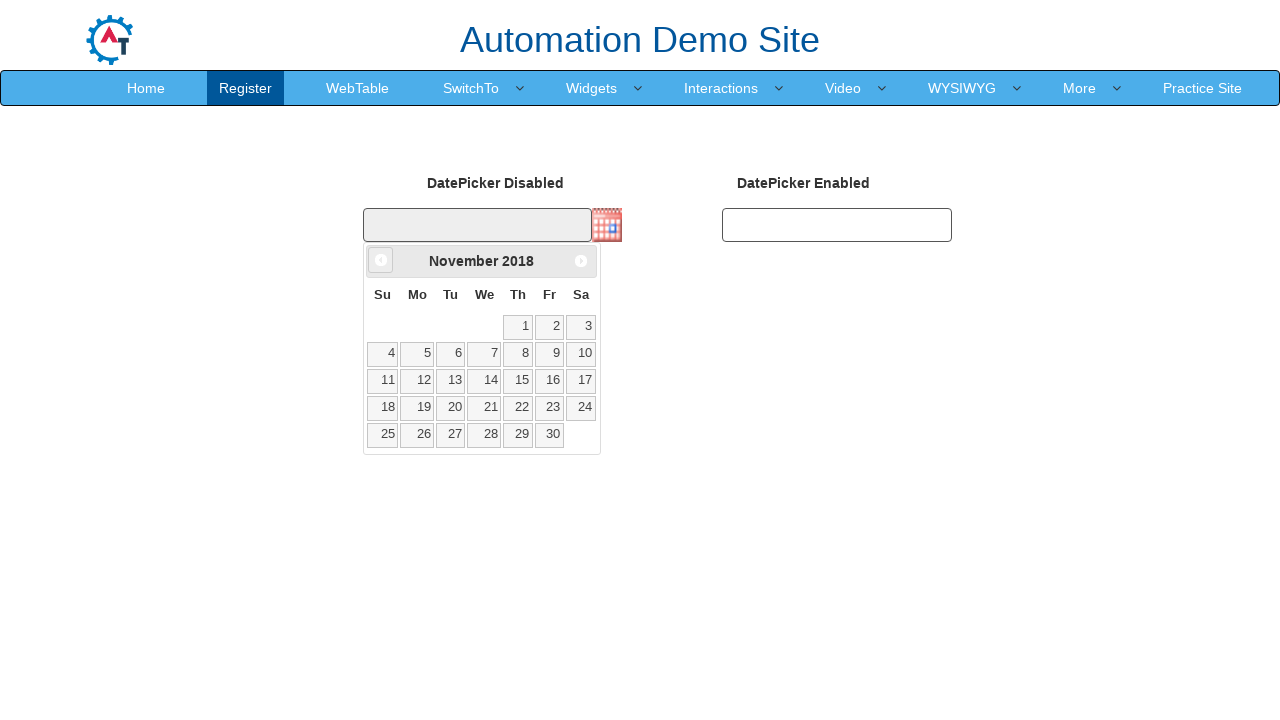

Retrieved visible year from calendar: 2018
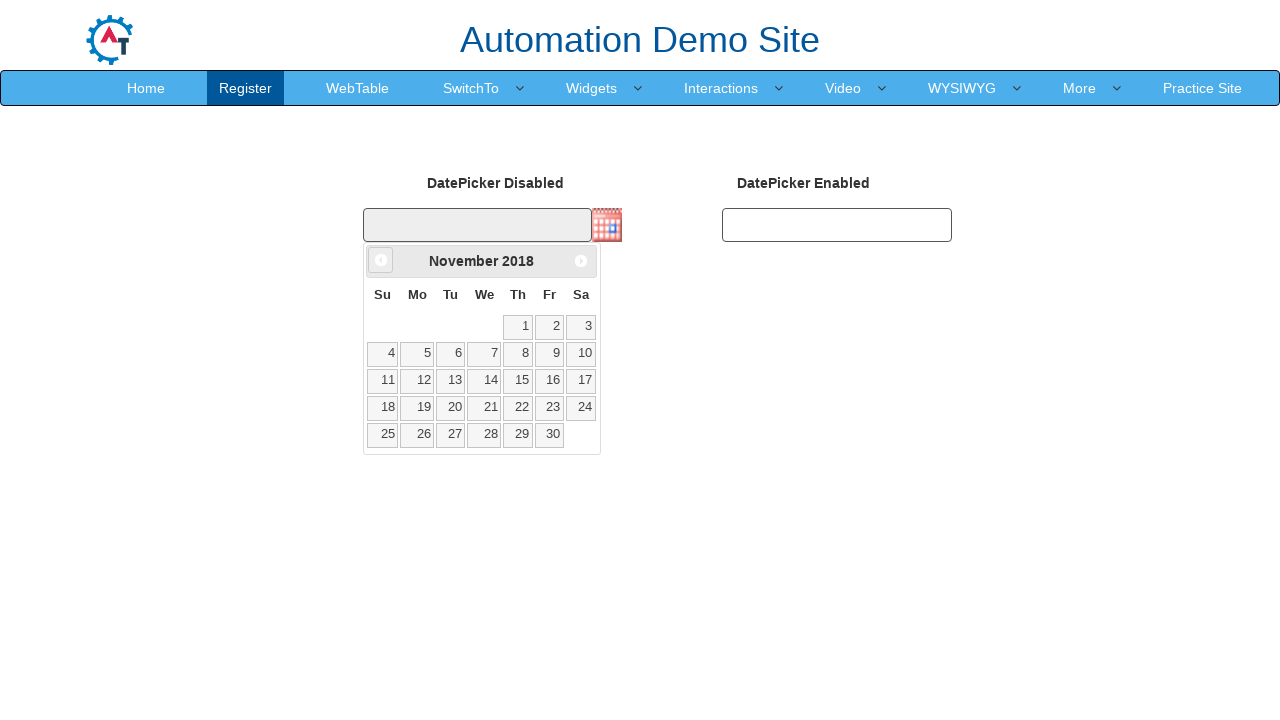

Clicked previous month button to navigate calendar backwards at (381, 260) on xpath=//*[@data-handler='prev']
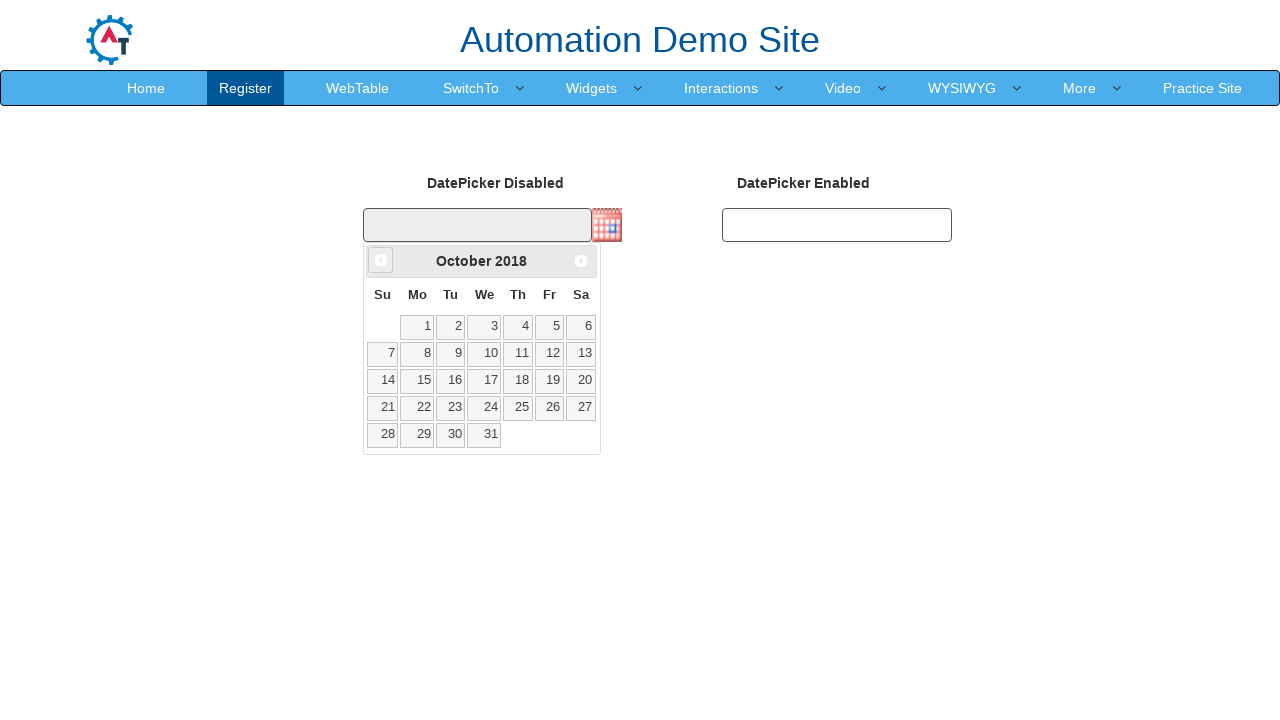

Retrieved visible month from calendar: October
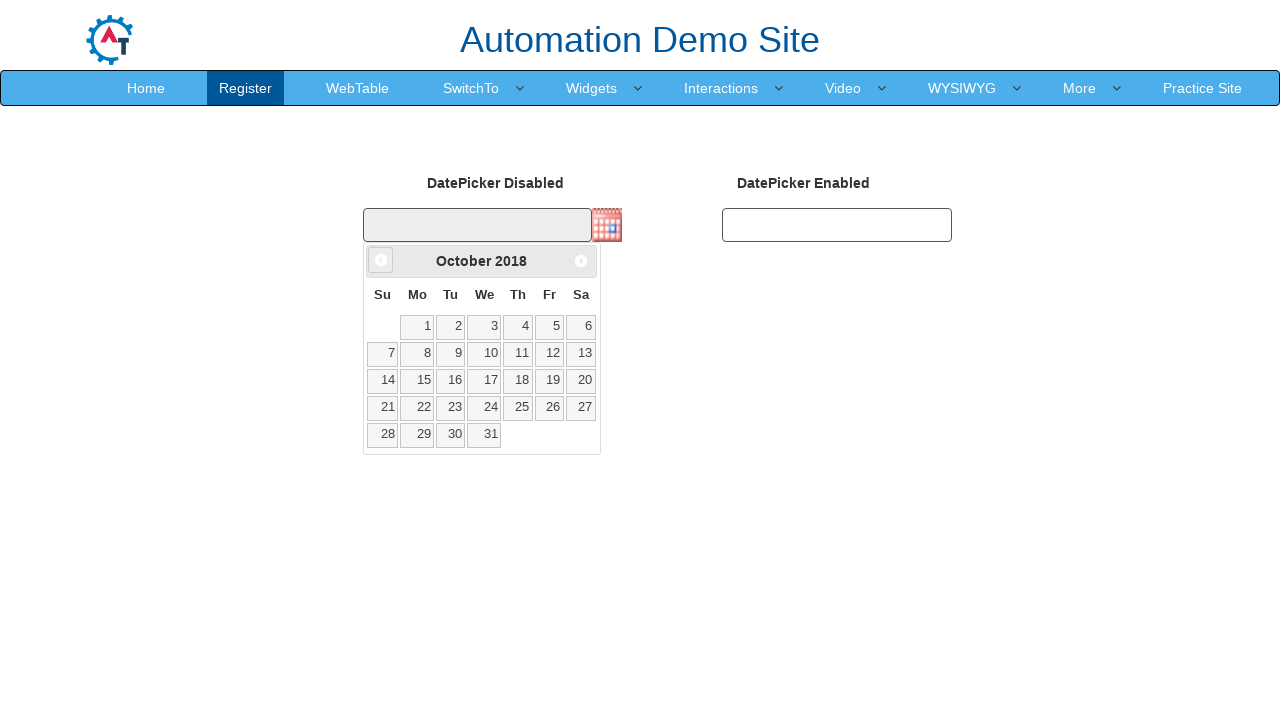

Retrieved visible year from calendar: 2018
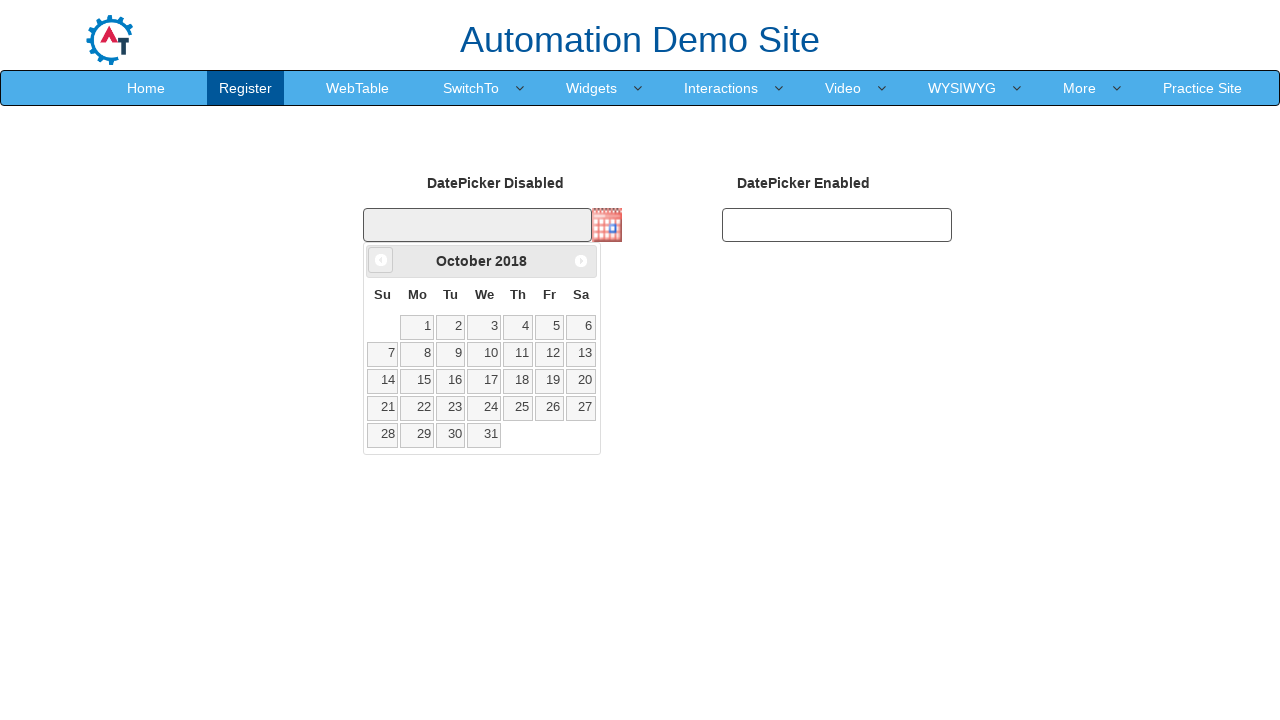

Clicked previous month button to navigate calendar backwards at (381, 260) on xpath=//*[@data-handler='prev']
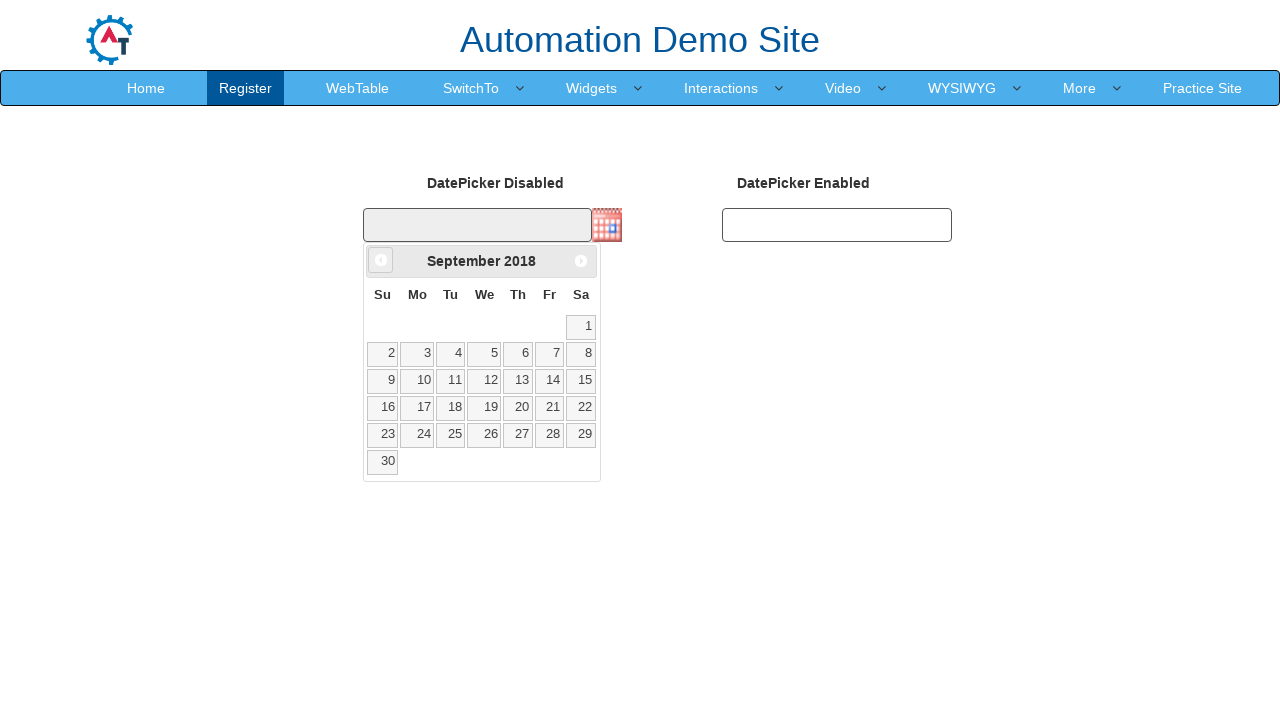

Retrieved visible month from calendar: September
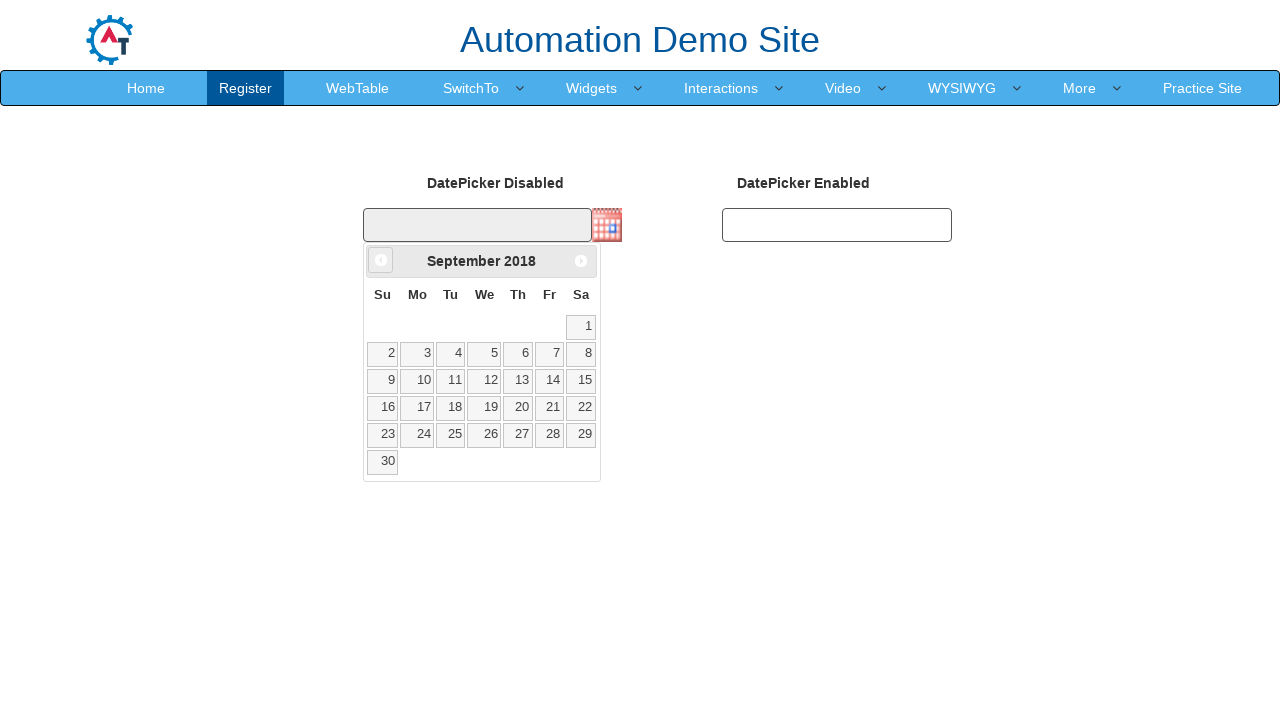

Retrieved visible year from calendar: 2018
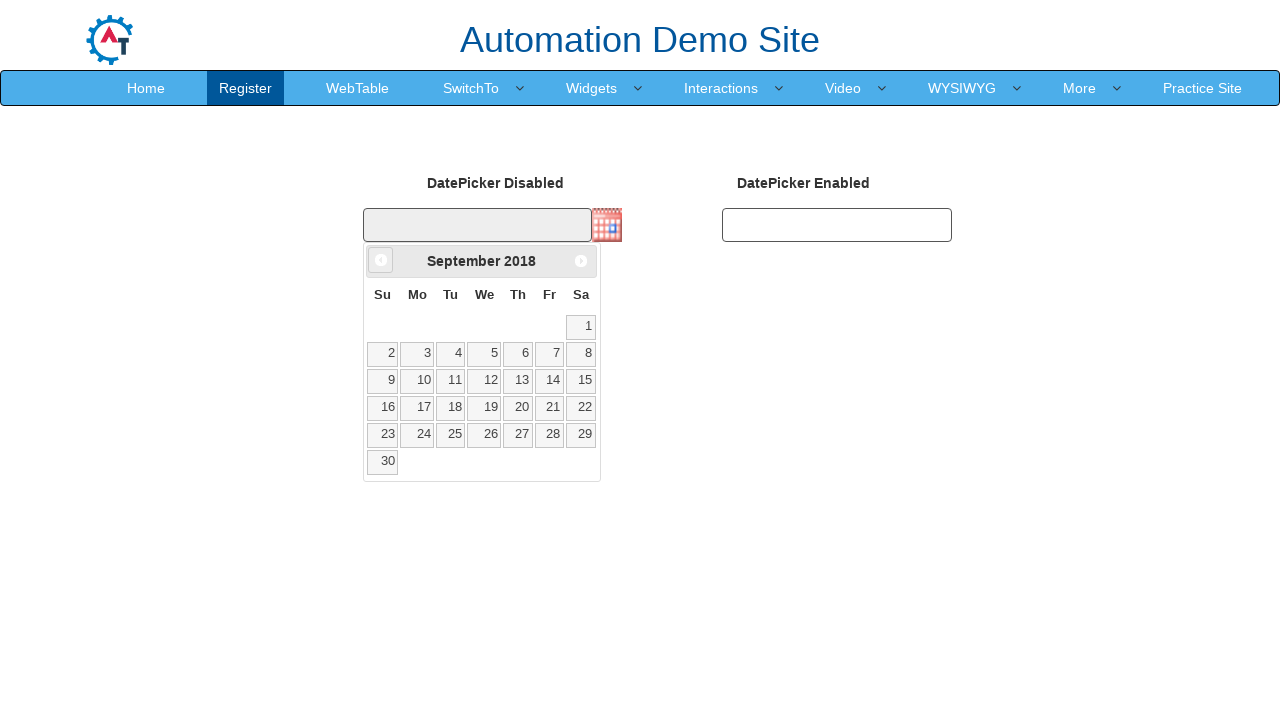

Clicked previous month button to navigate calendar backwards at (381, 260) on xpath=//*[@data-handler='prev']
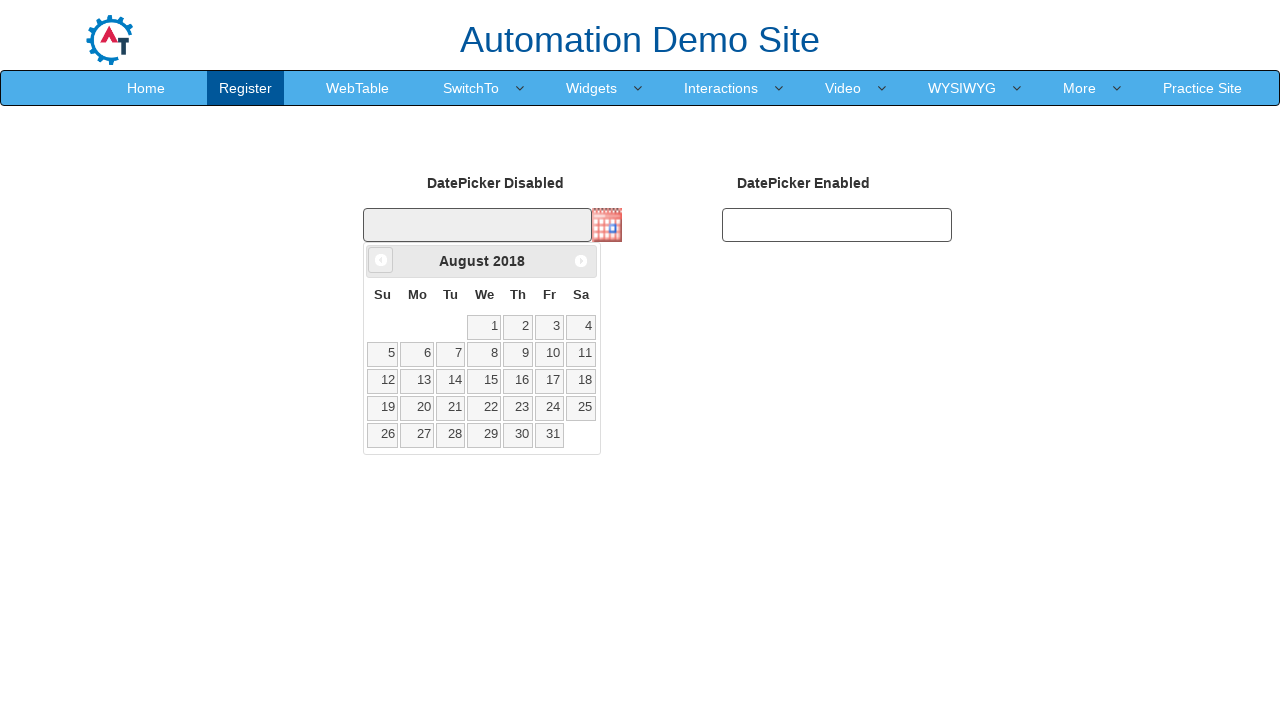

Retrieved visible month from calendar: August
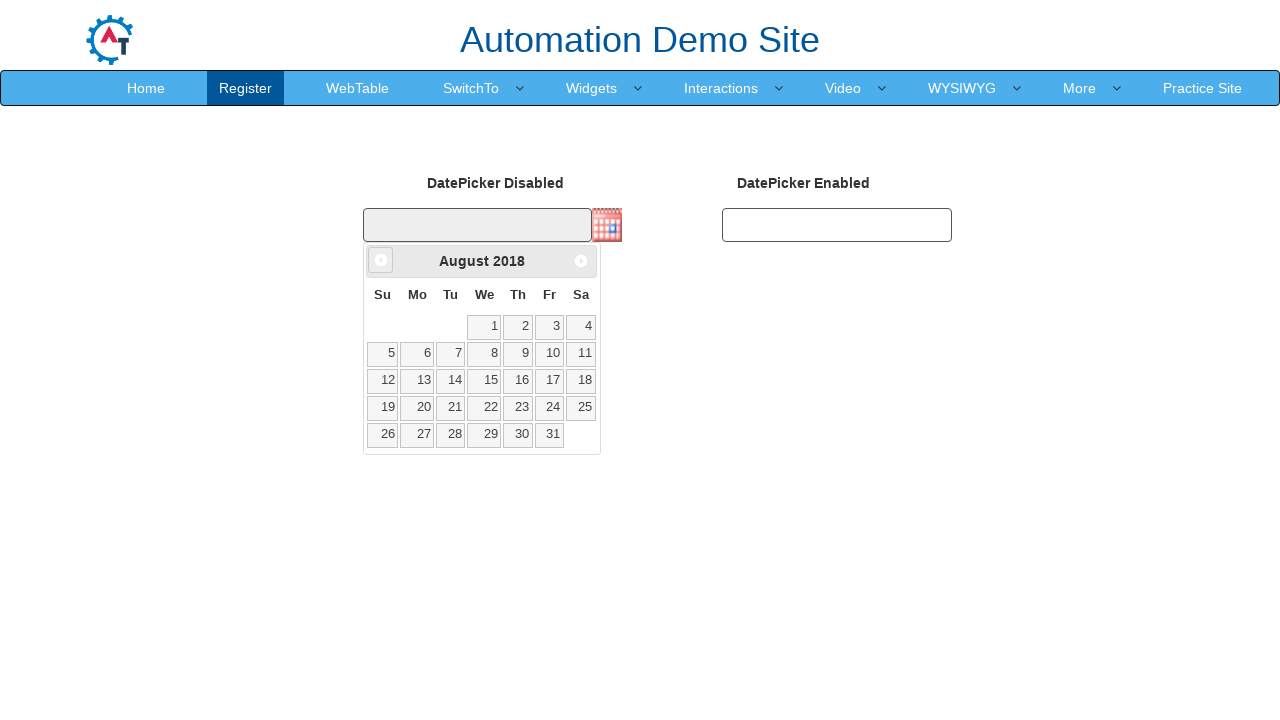

Retrieved visible year from calendar: 2018
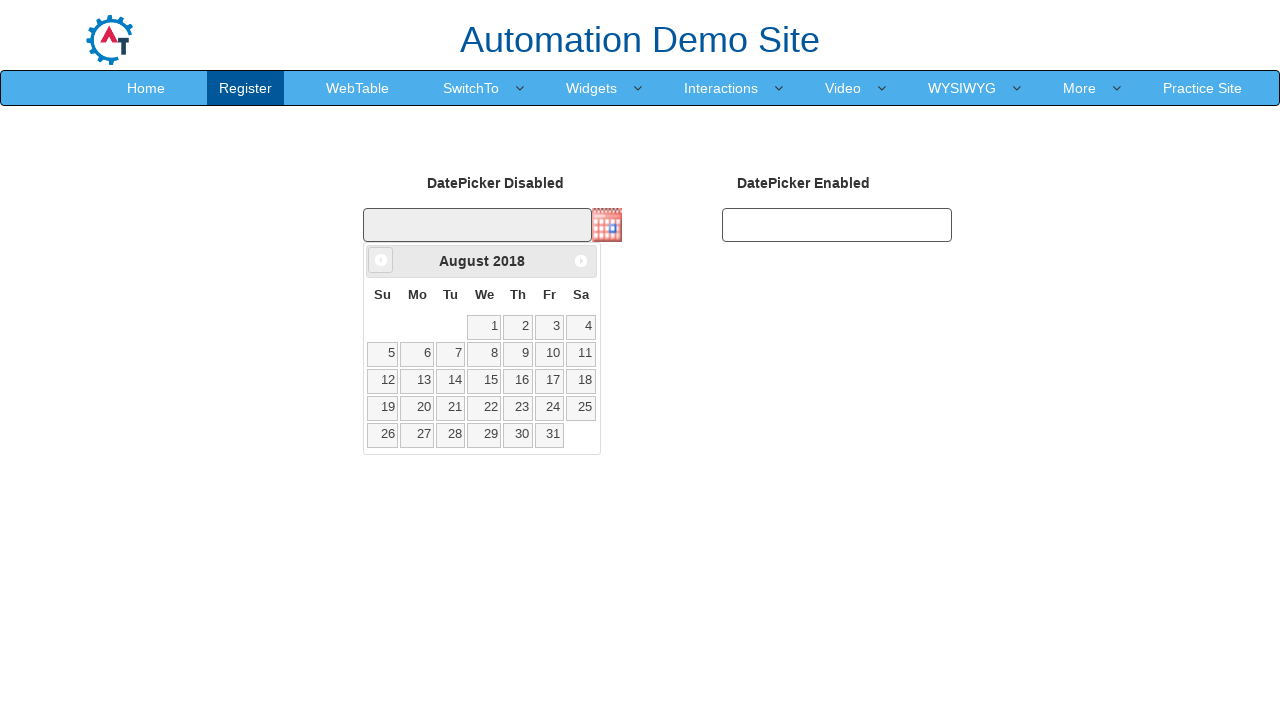

Clicked previous month button to navigate calendar backwards at (381, 260) on xpath=//*[@data-handler='prev']
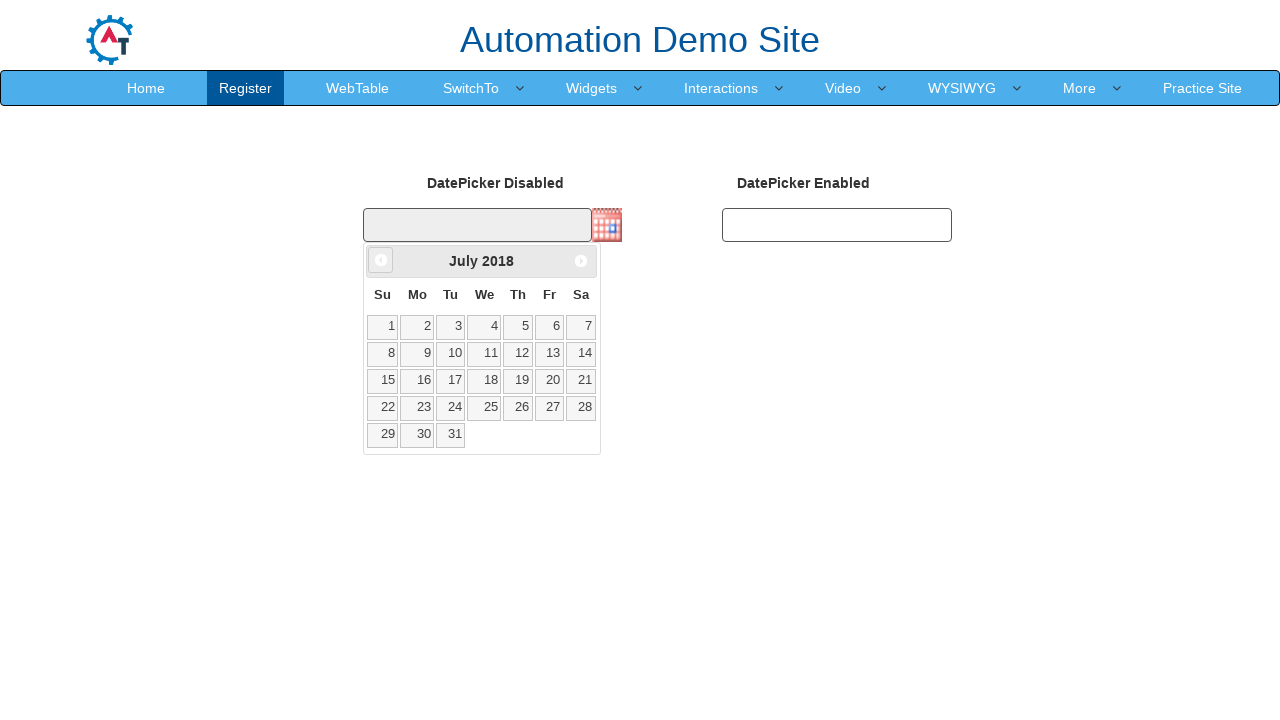

Retrieved visible month from calendar: July
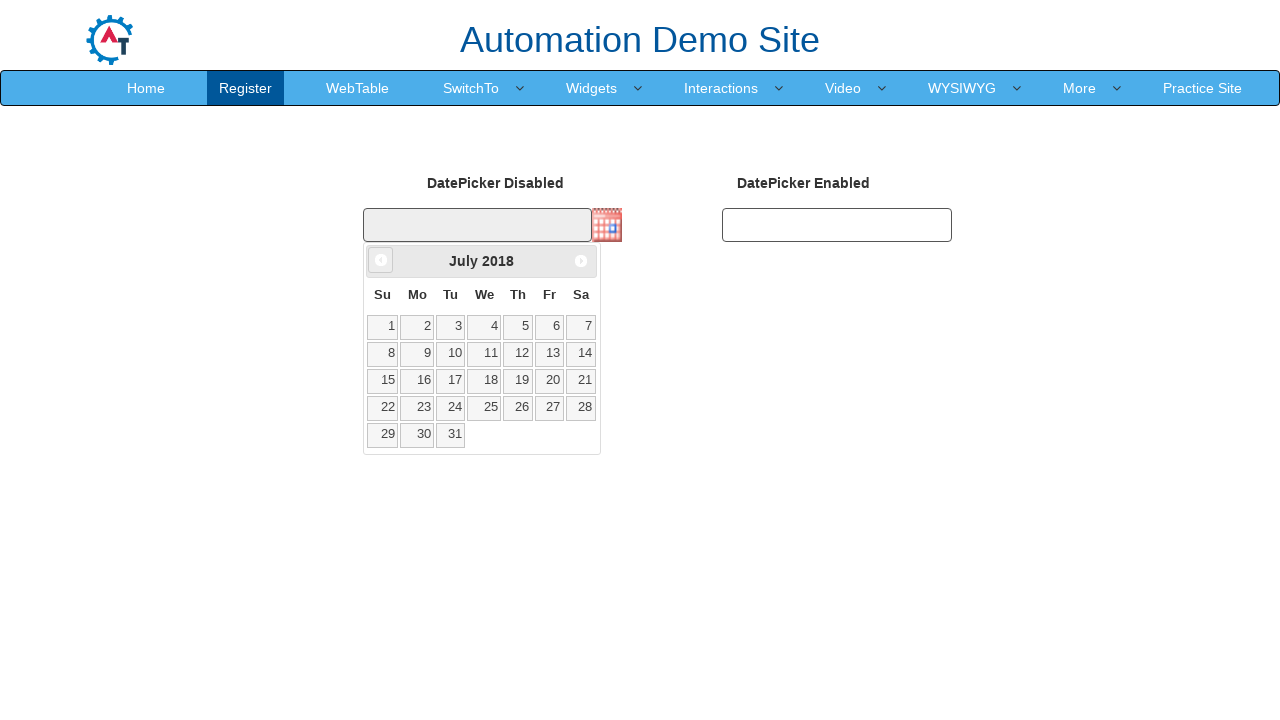

Retrieved visible year from calendar: 2018
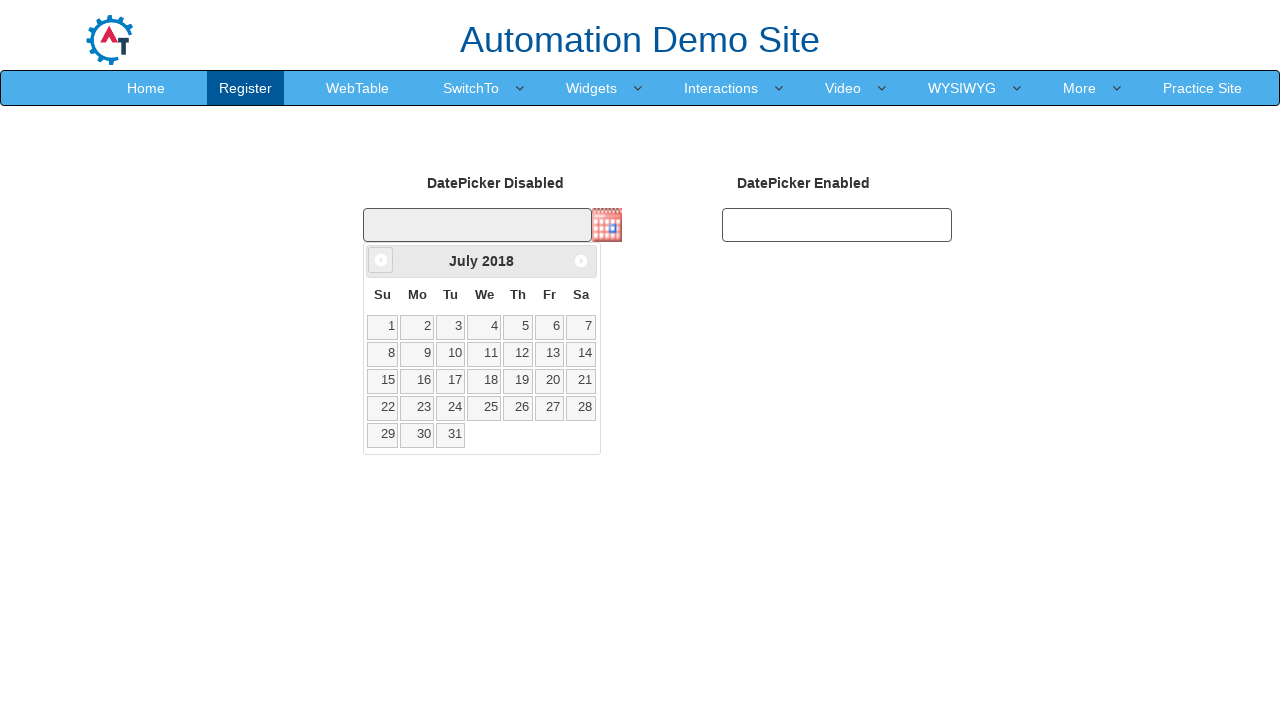

Clicked previous month button to navigate calendar backwards at (381, 260) on xpath=//*[@data-handler='prev']
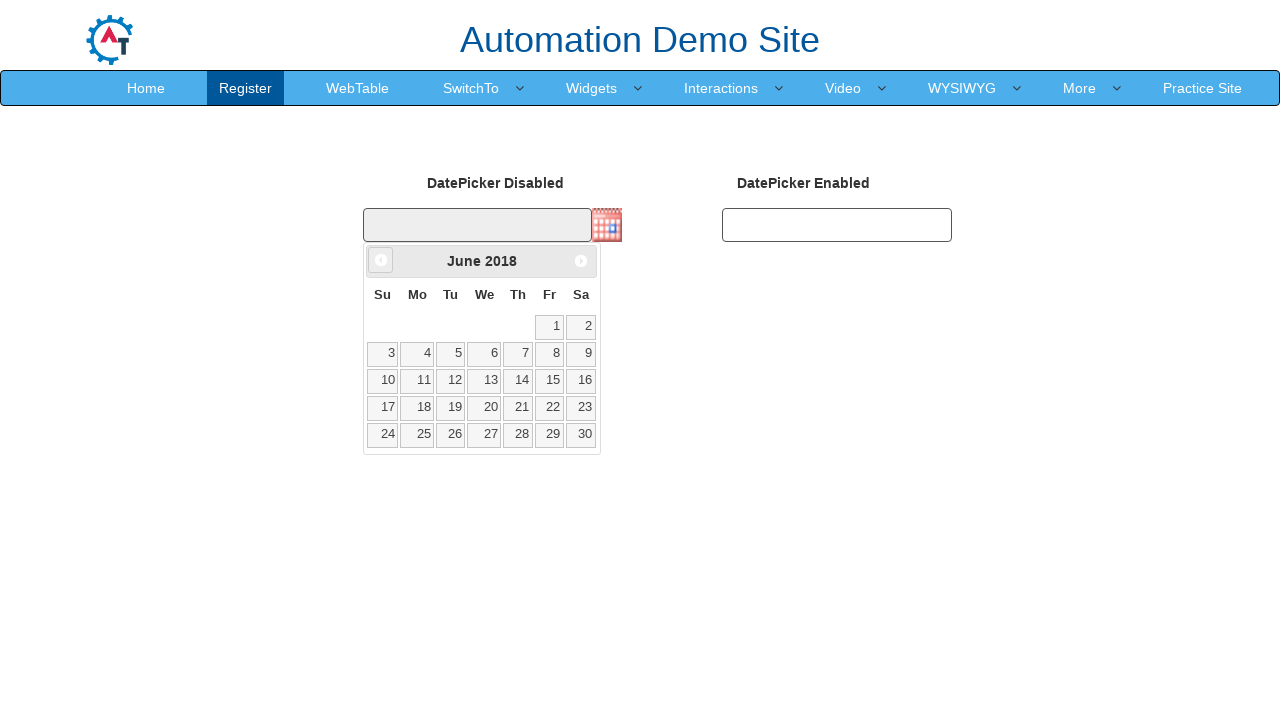

Retrieved visible month from calendar: June
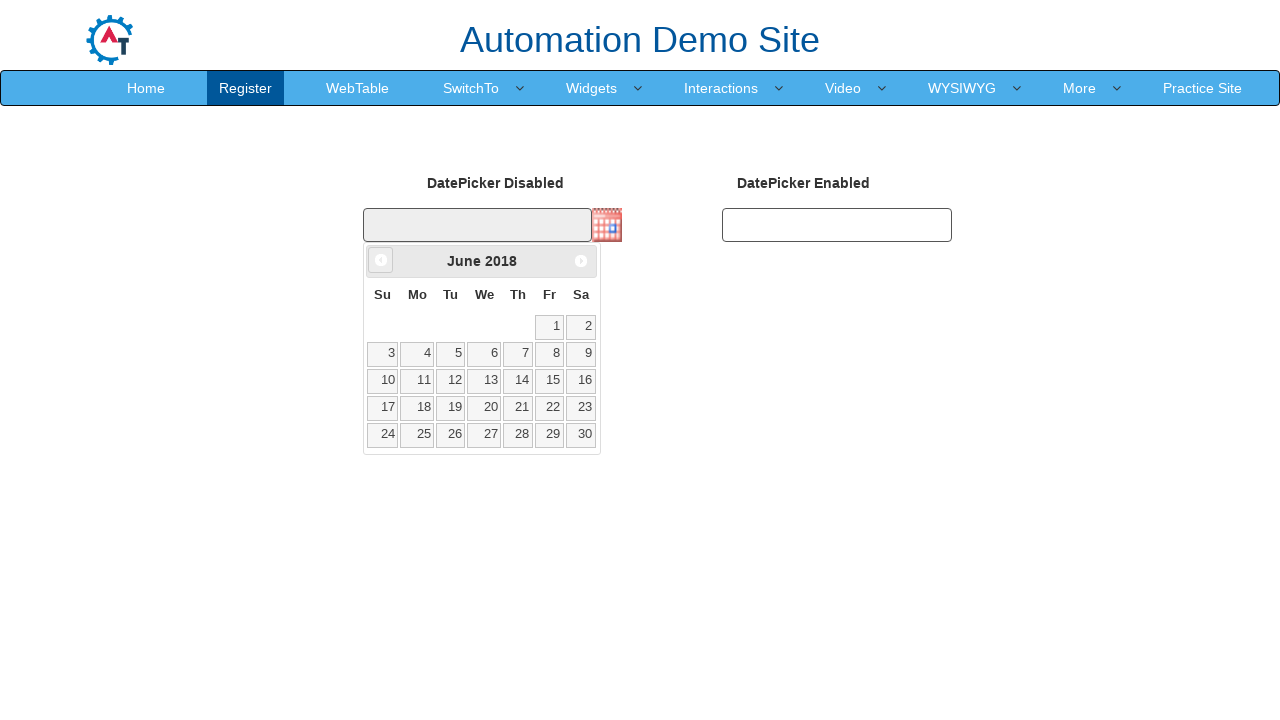

Retrieved visible year from calendar: 2018
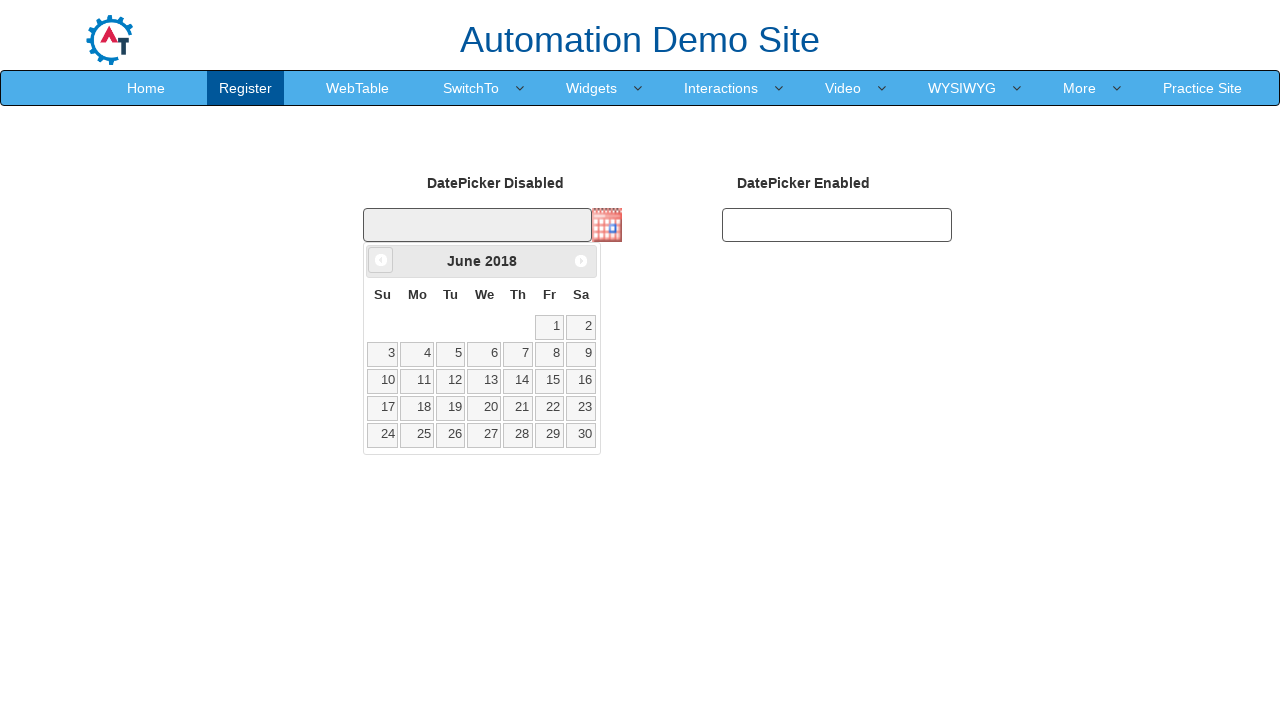

Clicked previous month button to navigate calendar backwards at (381, 260) on xpath=//*[@data-handler='prev']
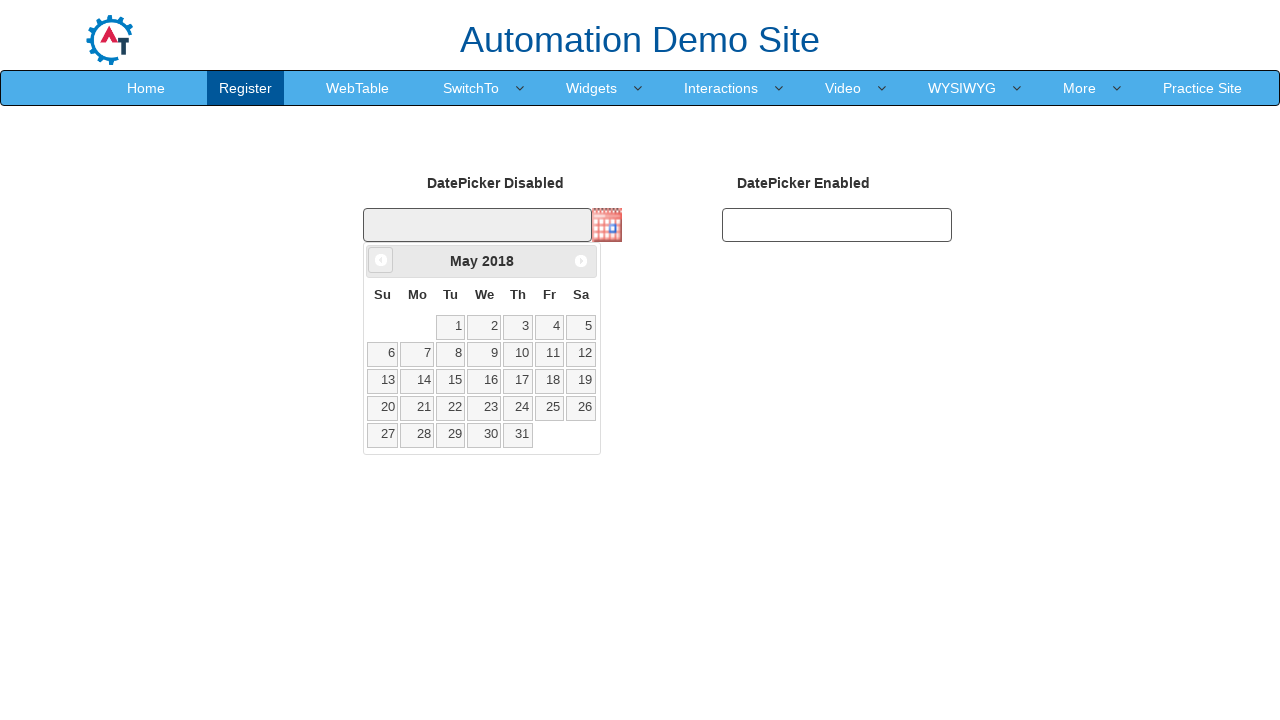

Retrieved visible month from calendar: May
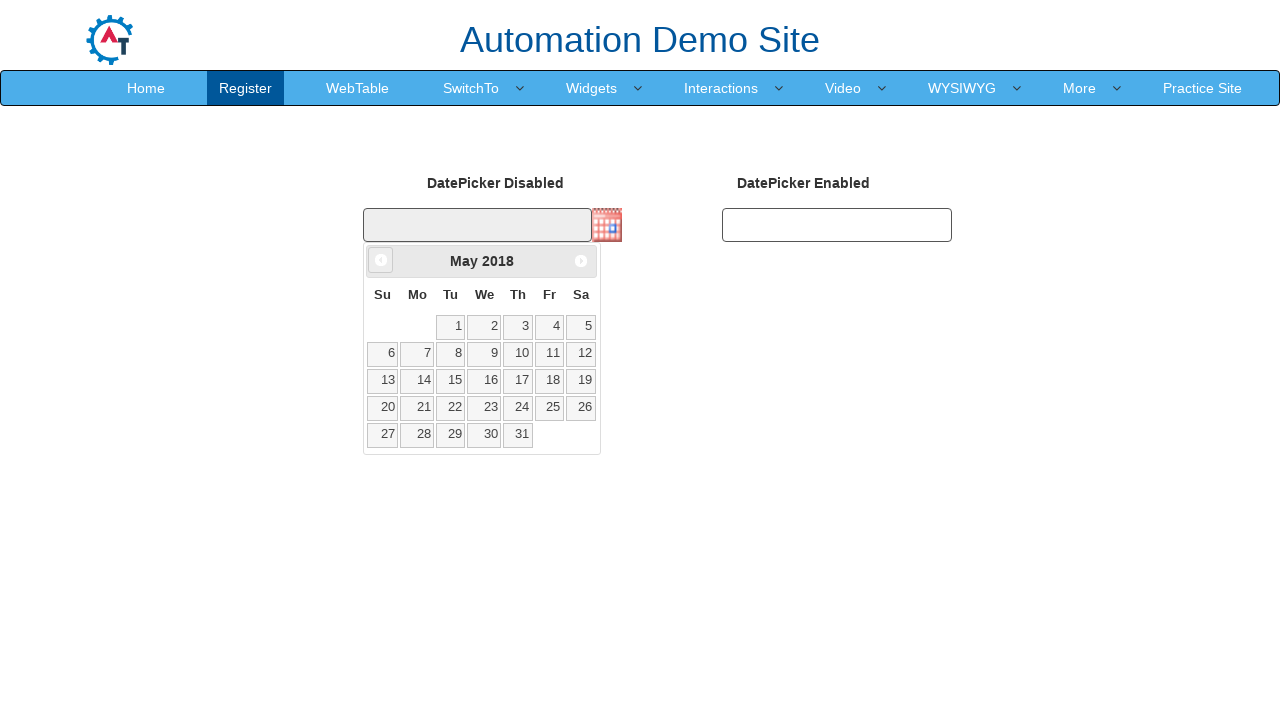

Retrieved visible year from calendar: 2018
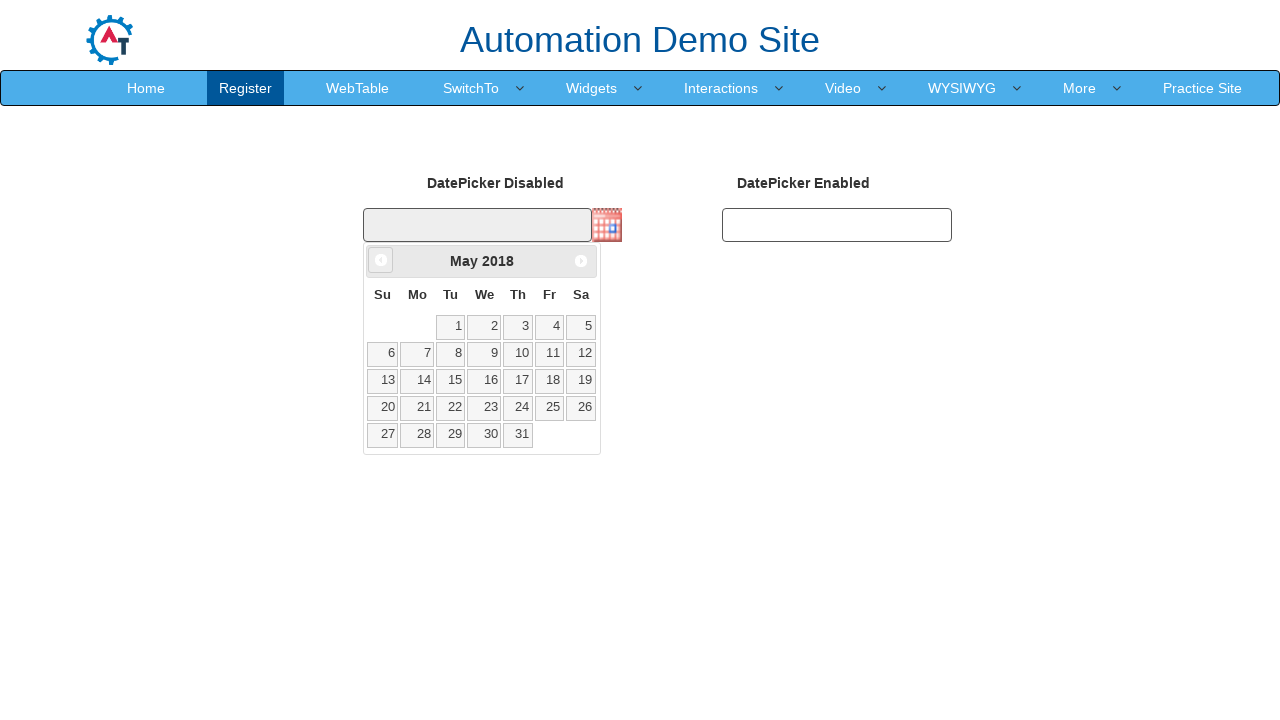

Clicked previous month button to navigate calendar backwards at (381, 260) on xpath=//*[@data-handler='prev']
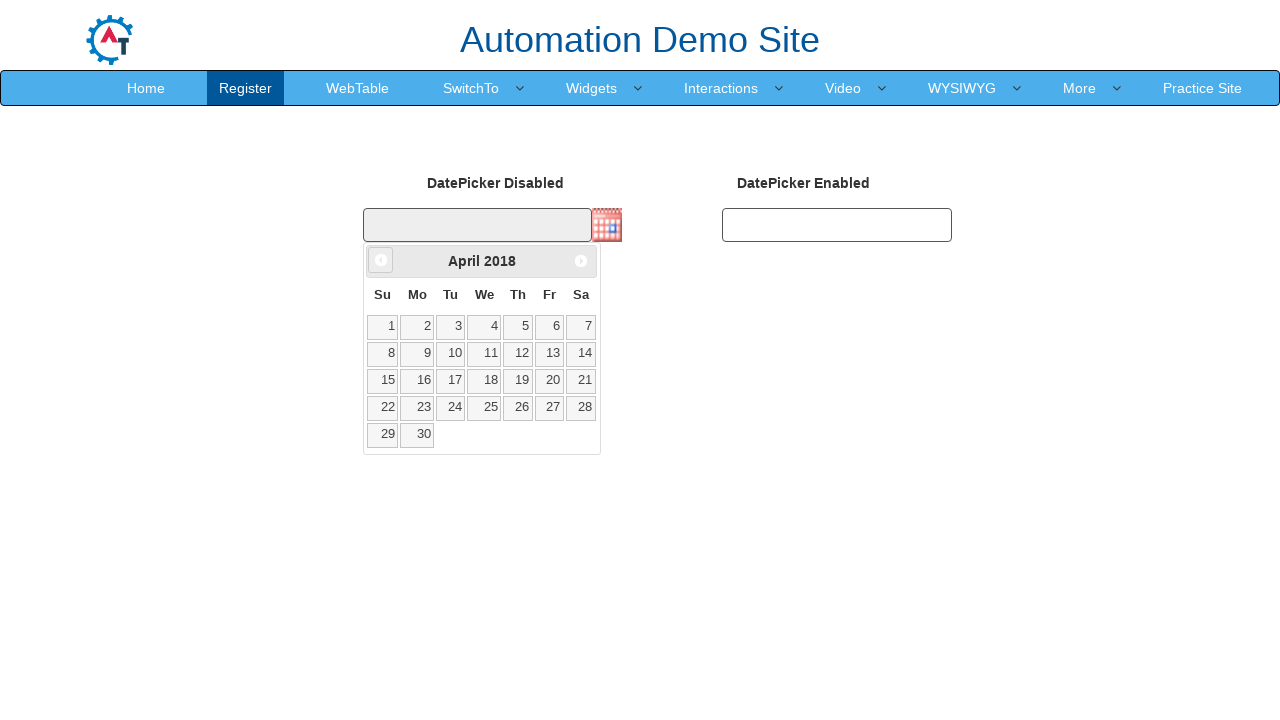

Retrieved visible month from calendar: April
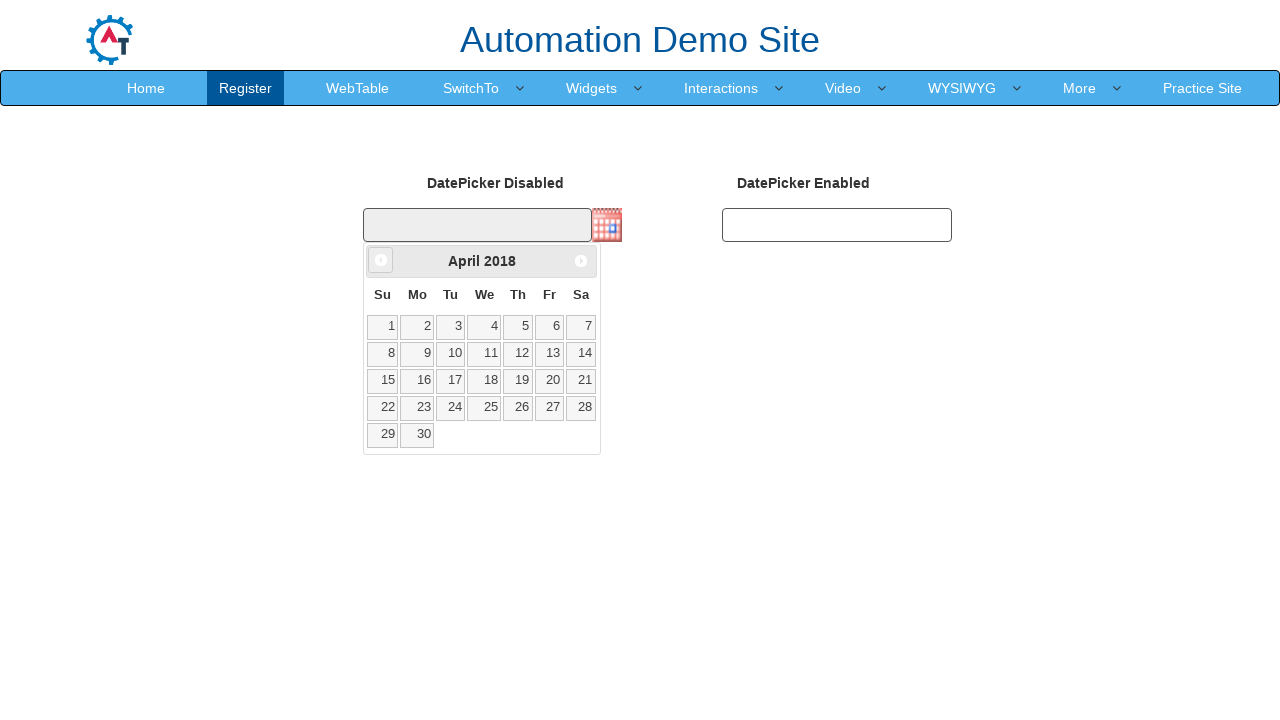

Retrieved visible year from calendar: 2018
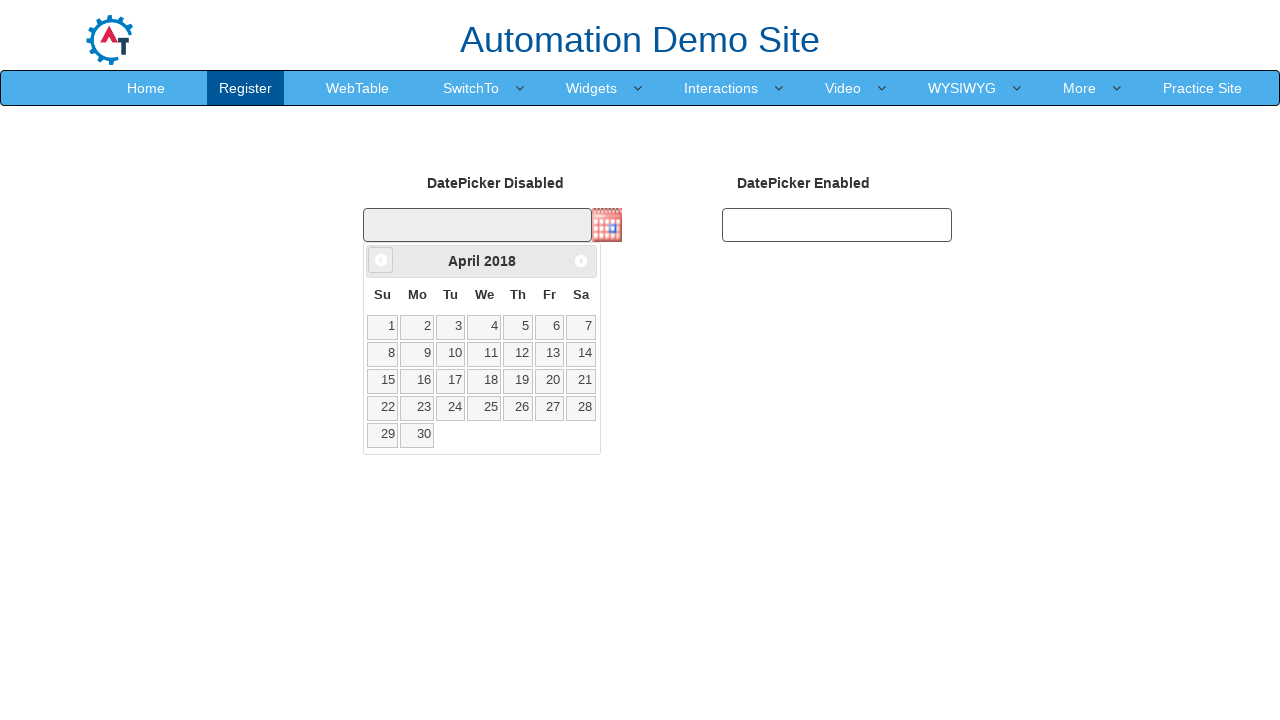

Clicked previous month button to navigate calendar backwards at (381, 260) on xpath=//*[@data-handler='prev']
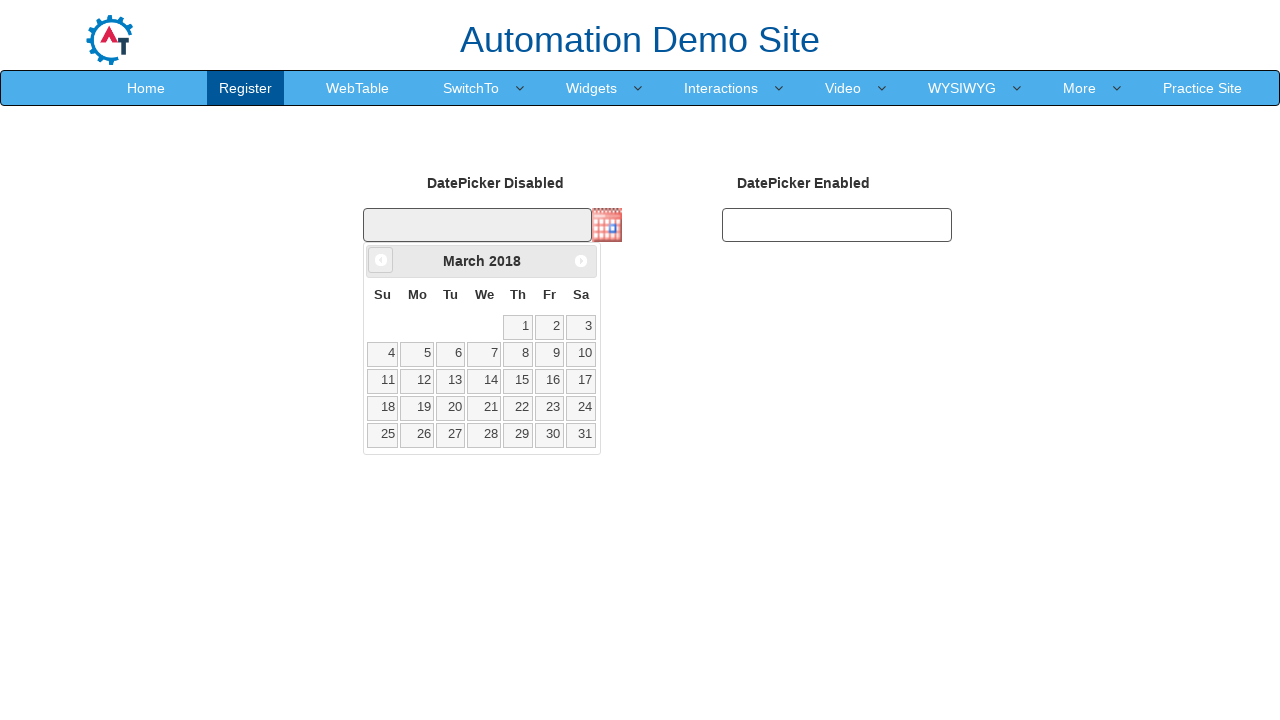

Retrieved visible month from calendar: March
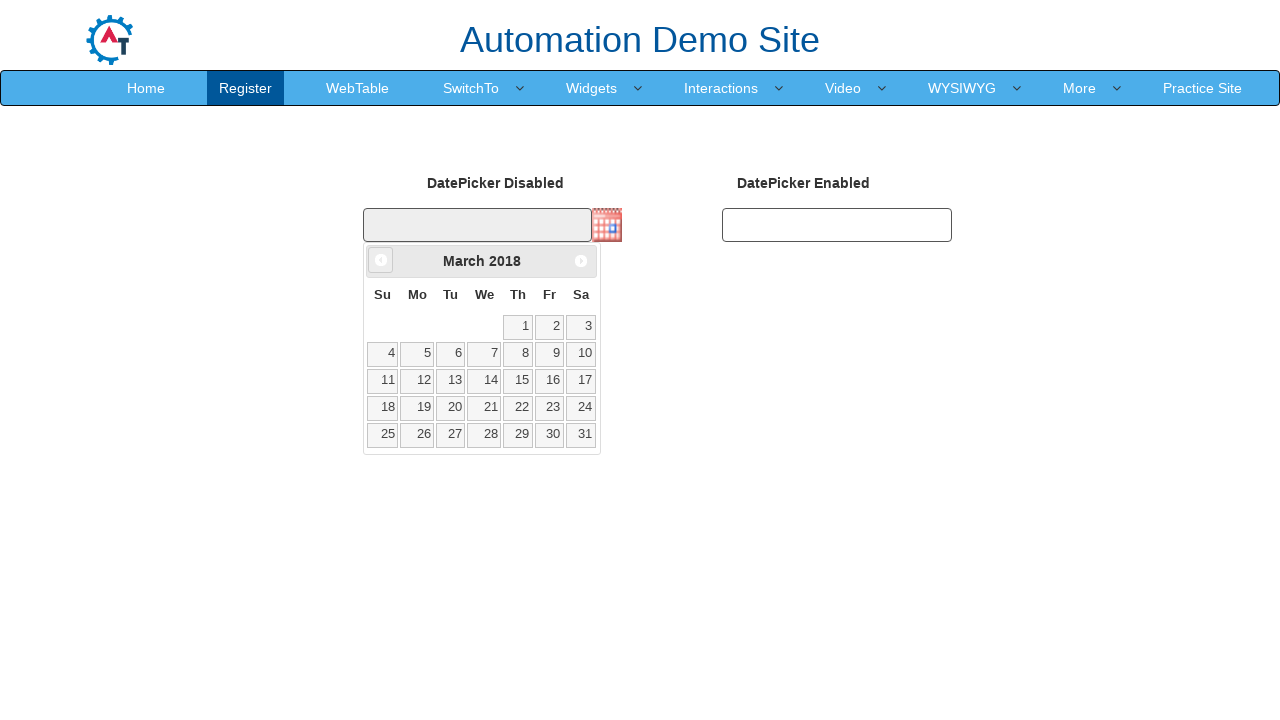

Retrieved visible year from calendar: 2018
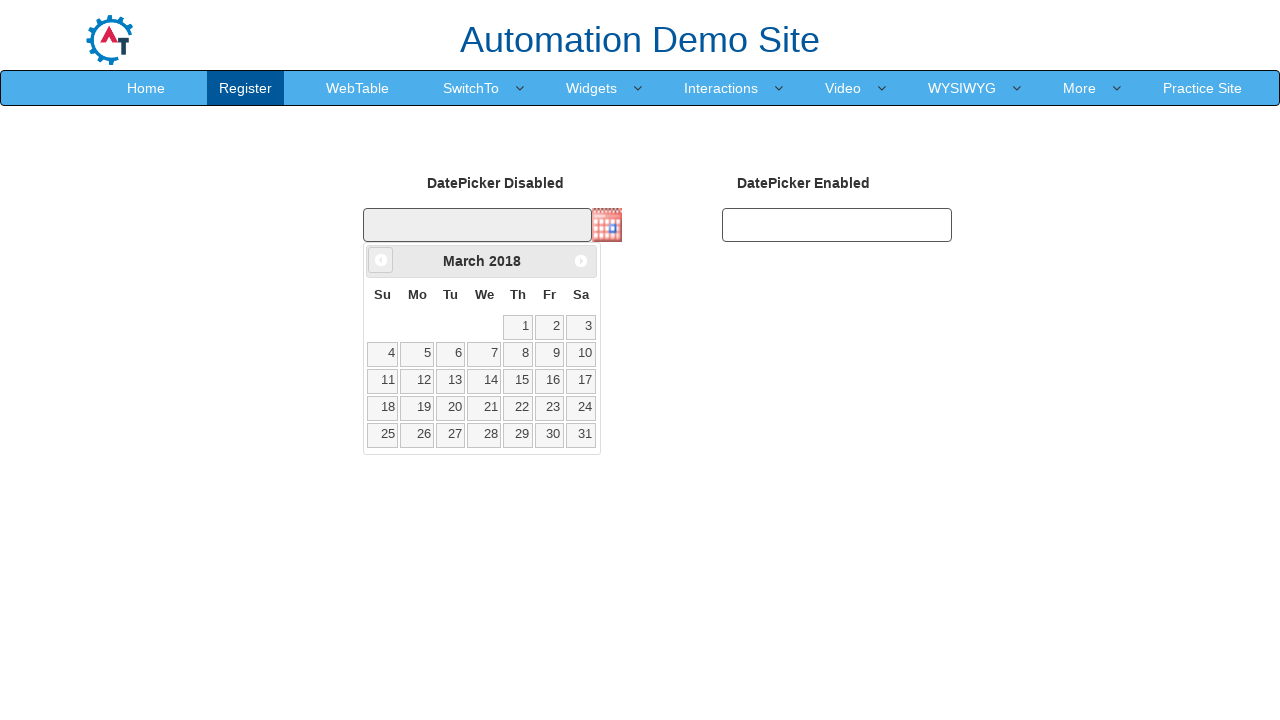

Clicked previous month button to navigate calendar backwards at (381, 260) on xpath=//*[@data-handler='prev']
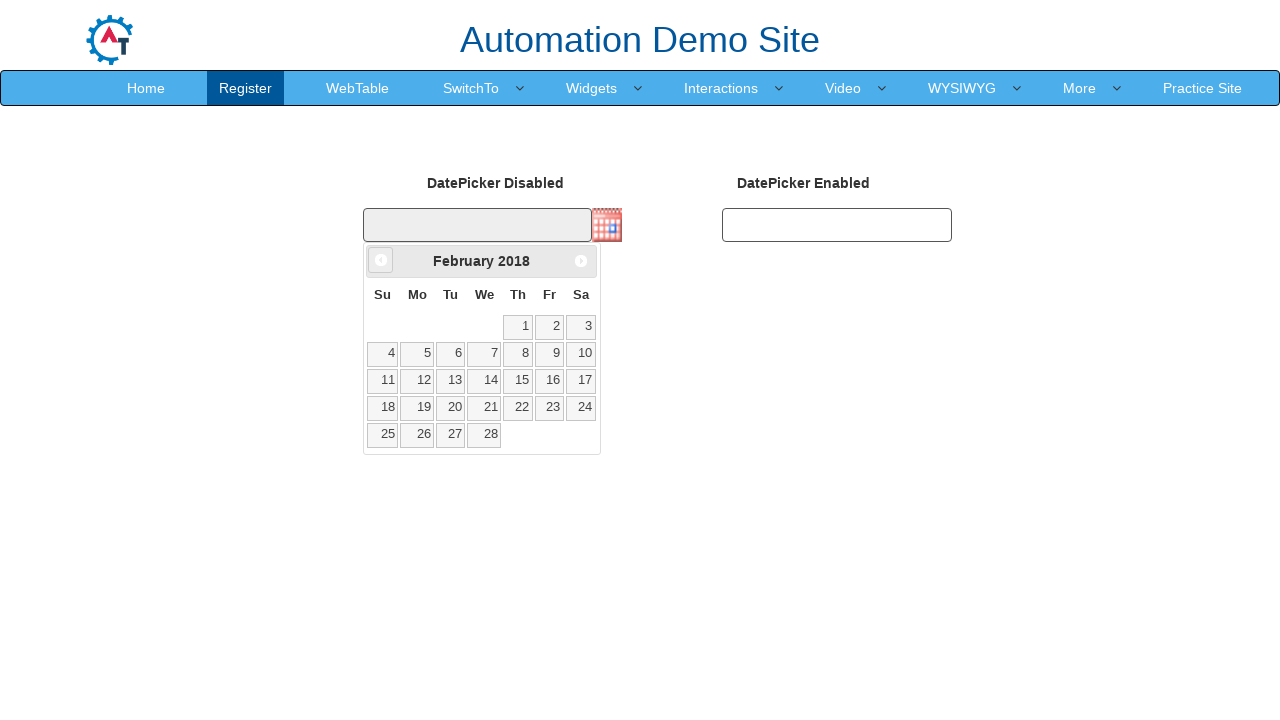

Retrieved visible month from calendar: February
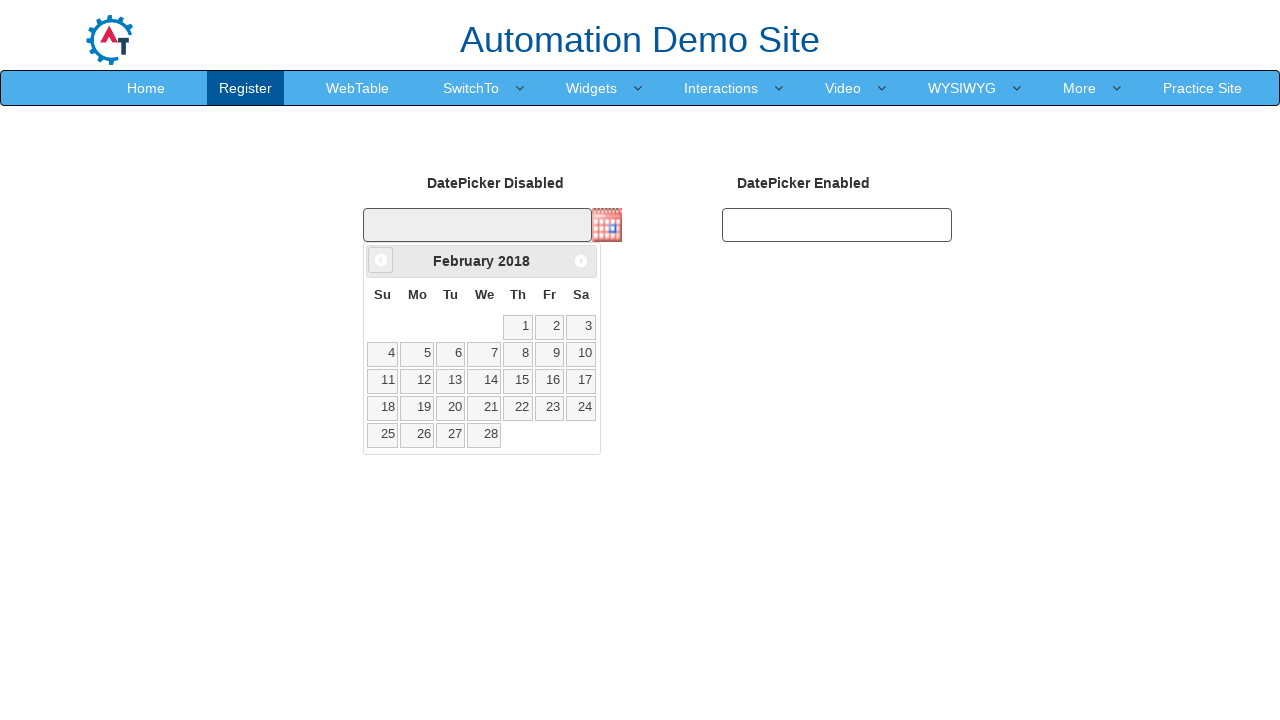

Retrieved visible year from calendar: 2018
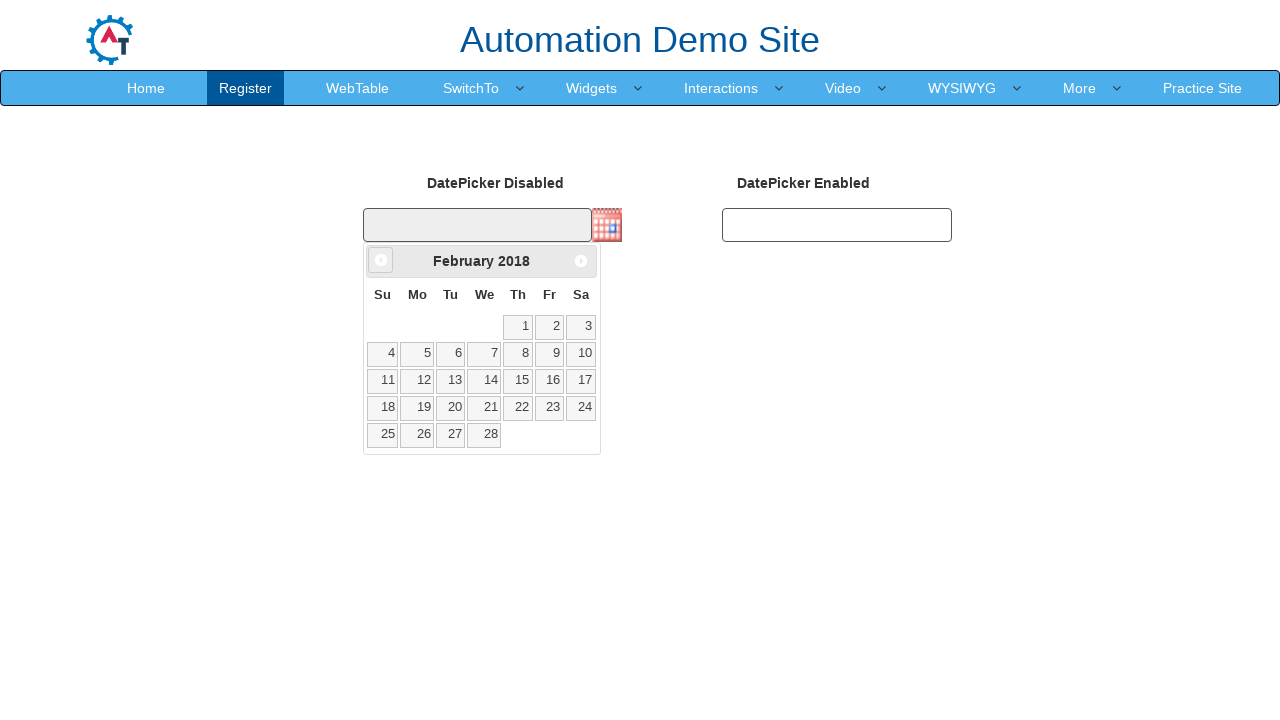

Clicked previous month button to navigate calendar backwards at (381, 260) on xpath=//*[@data-handler='prev']
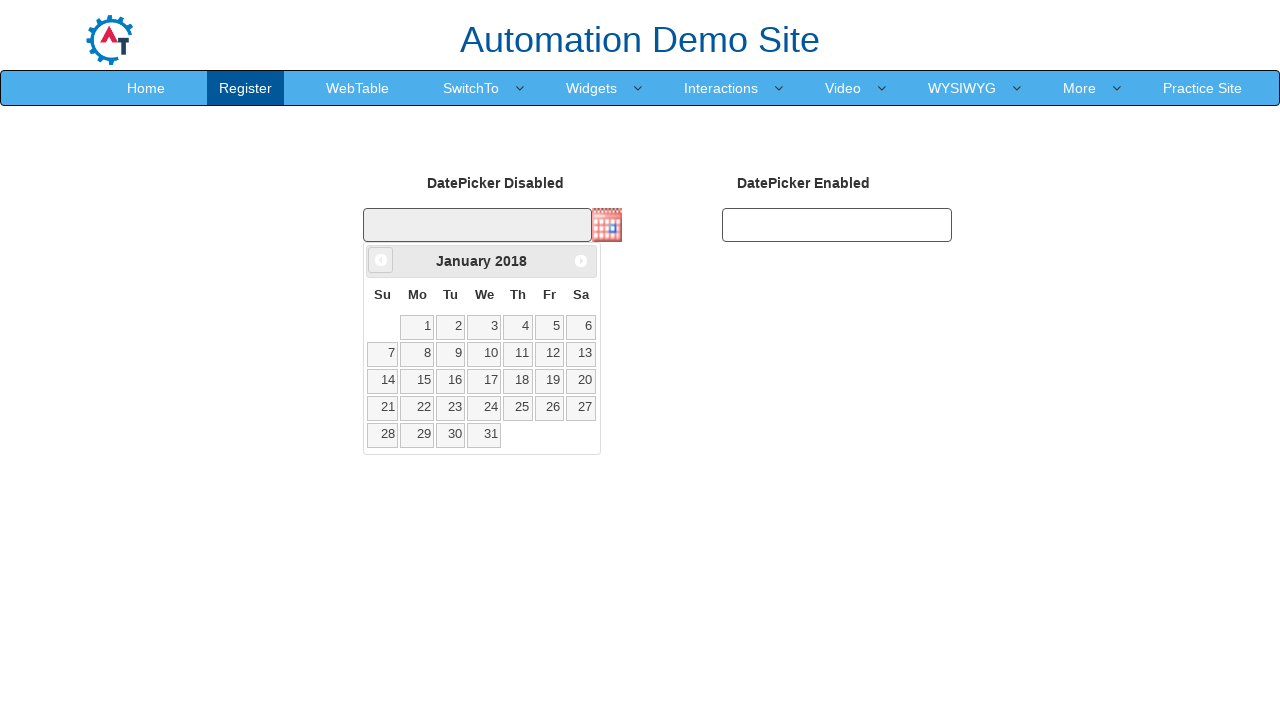

Retrieved visible month from calendar: January
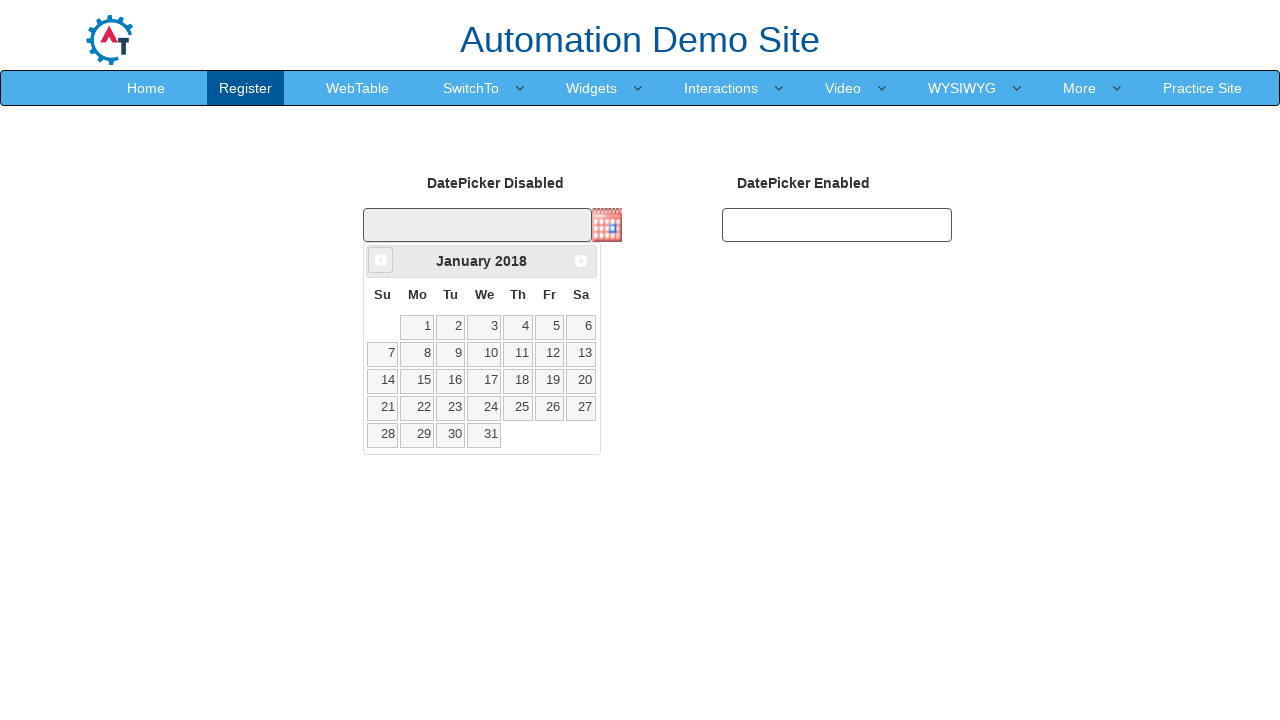

Retrieved visible year from calendar: 2018
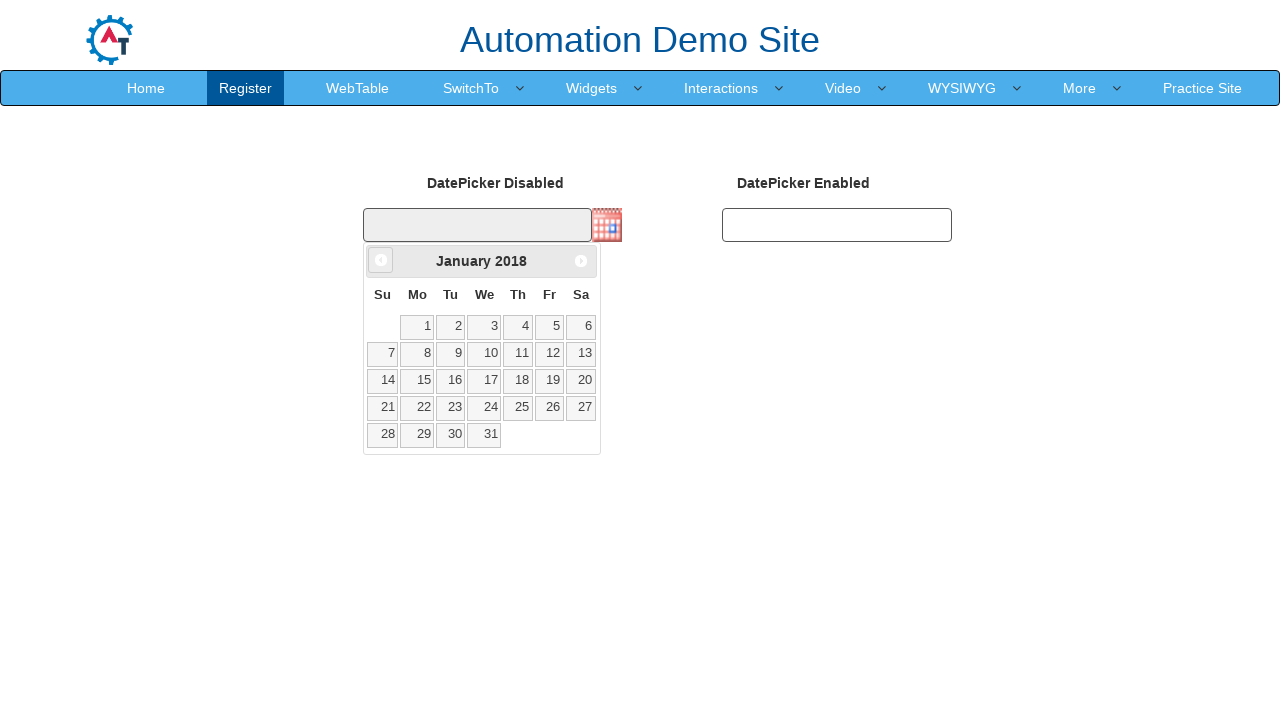

Selected day 20 from calendar (target month/year reached: January 2018) at (581, 381) on xpath=//*[@class='ui-state-default'][.='20']
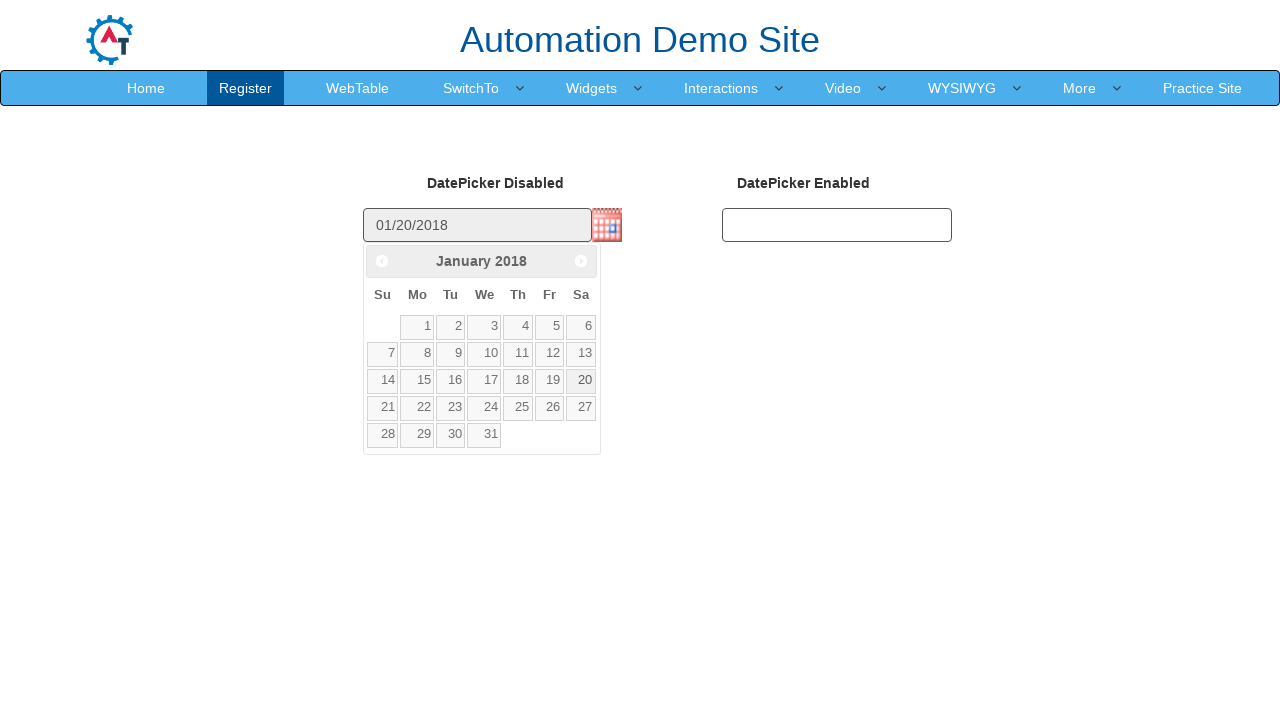

Filled second date picker field with date '01/20/2018' on xpath=//*[@id='datepicker2']
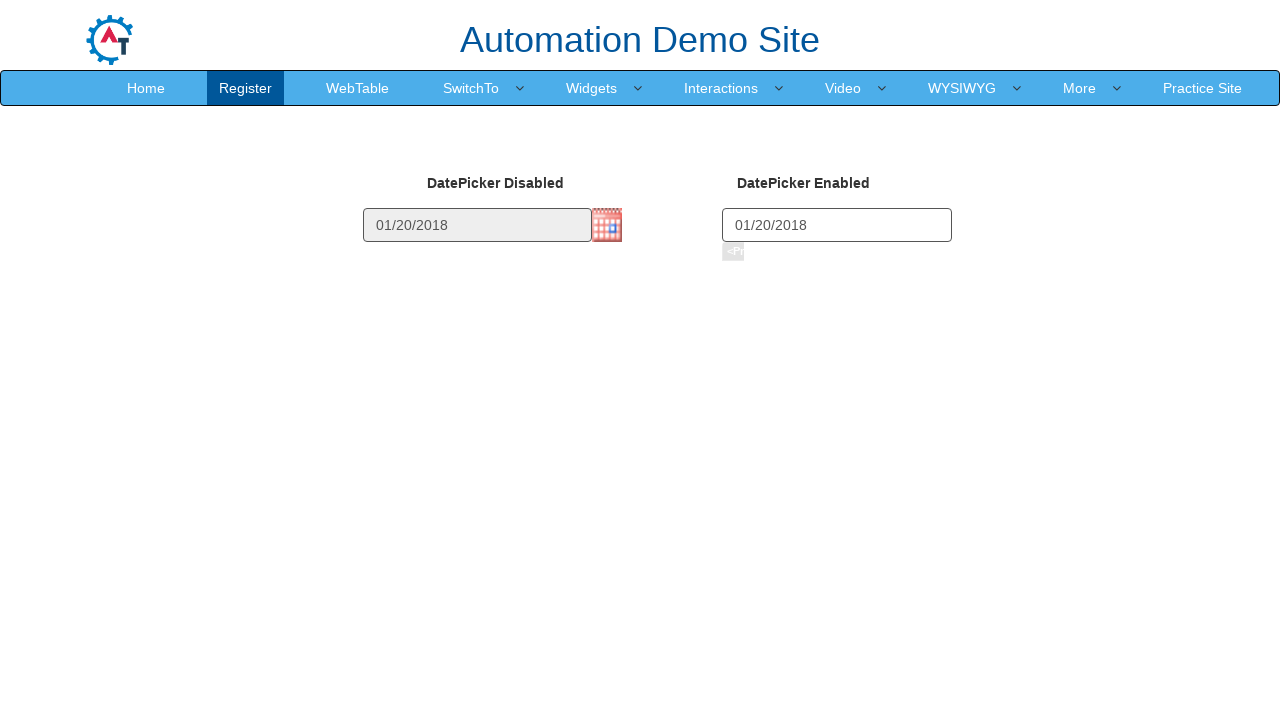

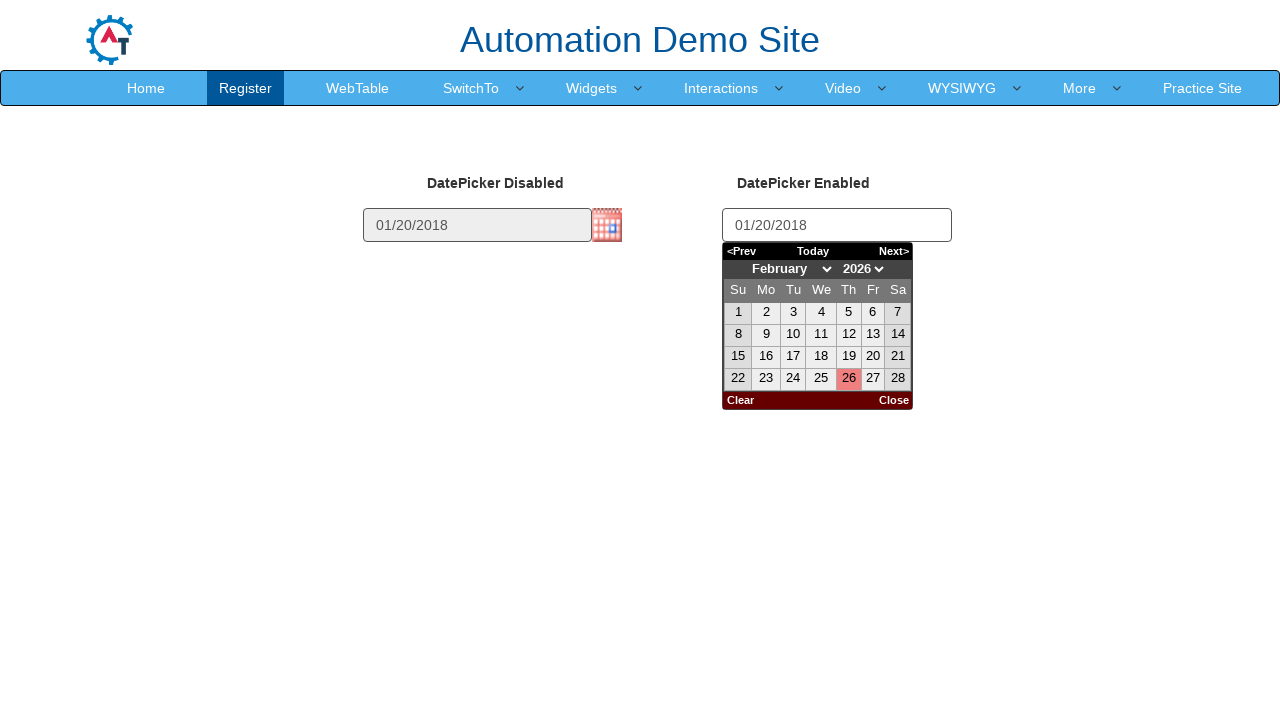